Tests a Todo application by navigating to the Todo page, creating 100 todo items, and then deleting all odd-numbered items by accepting confirmation dialogs.

Starting URL: https://material.playwrightvn.com/

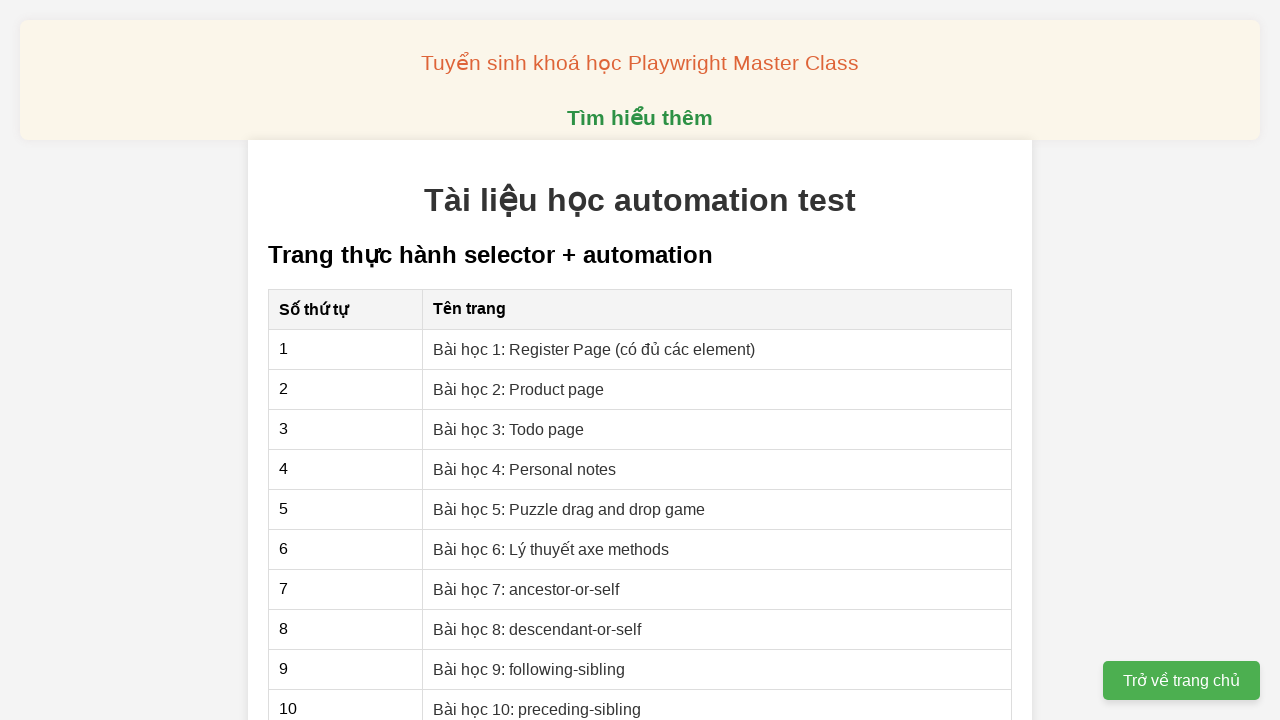

Clicked on Todo page link at (509, 429) on xpath=//a[text() = "Bài học 3: Todo page"]
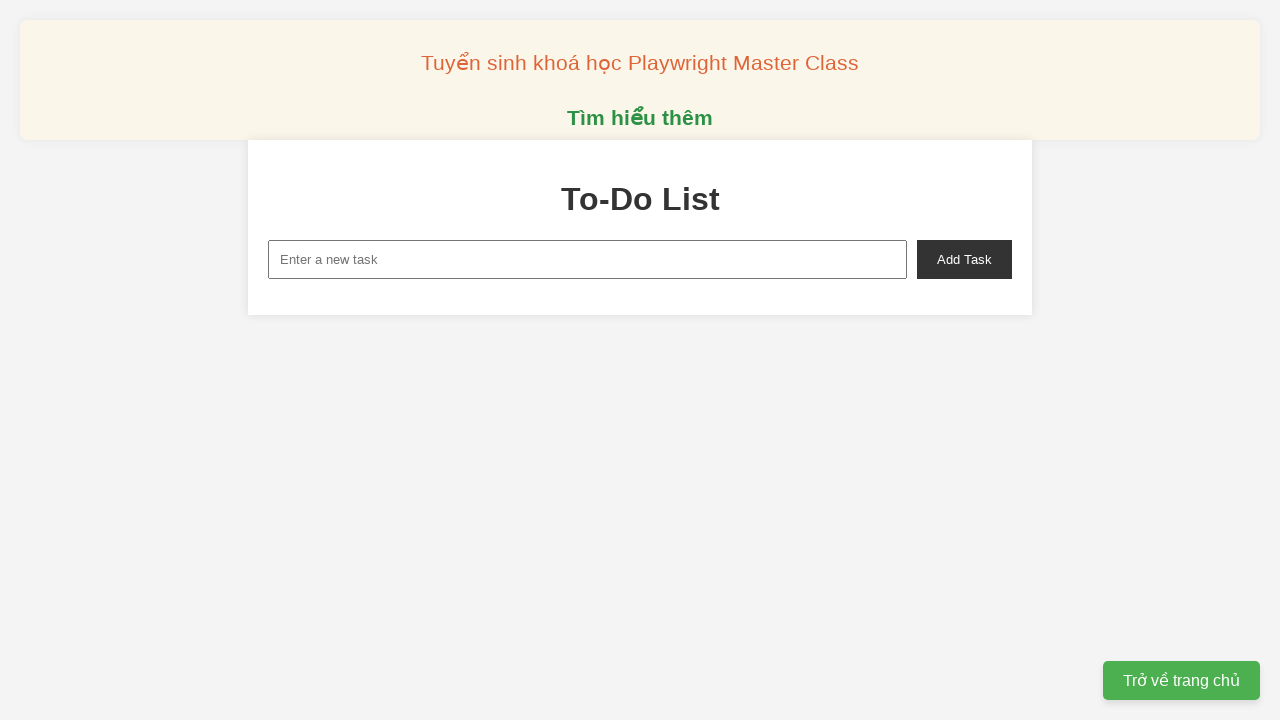

Filled text input with 'Todo 1' on xpath=//input[@type="text" and @placeholder="Enter a new task"]
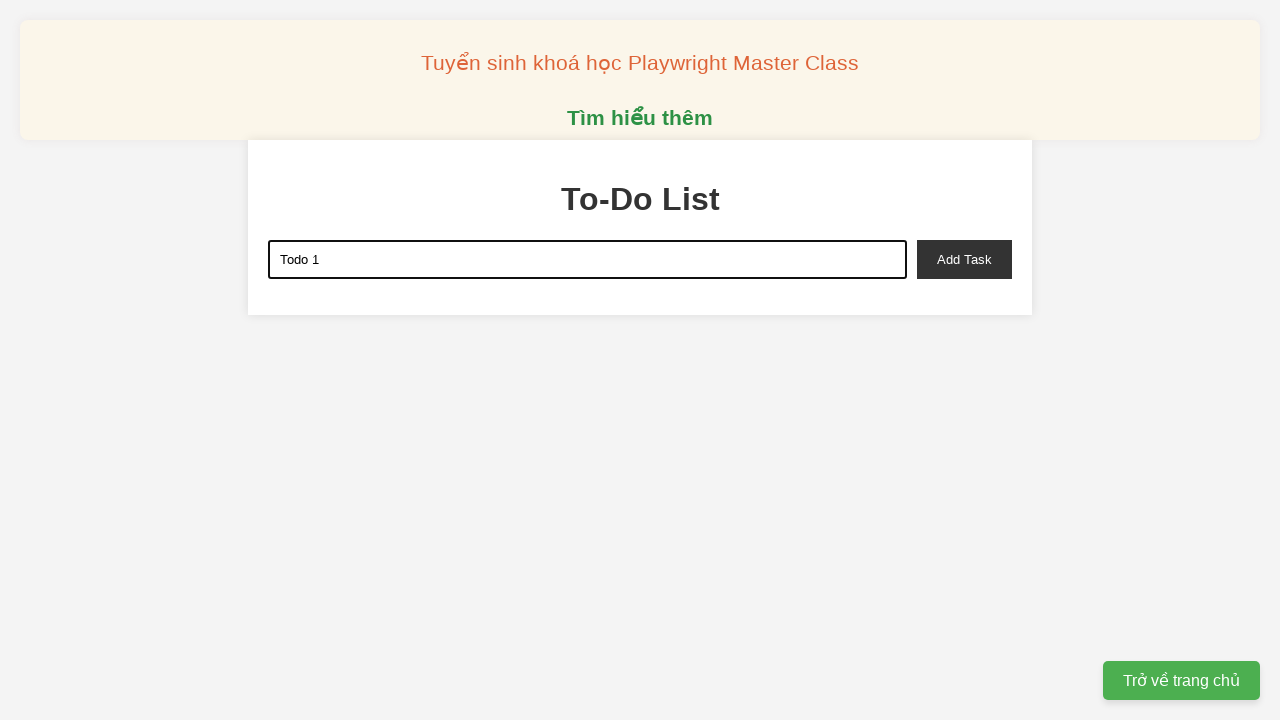

Clicked add button to create Todo 1 at (964, 259) on xpath=//button[@id="add-task"]
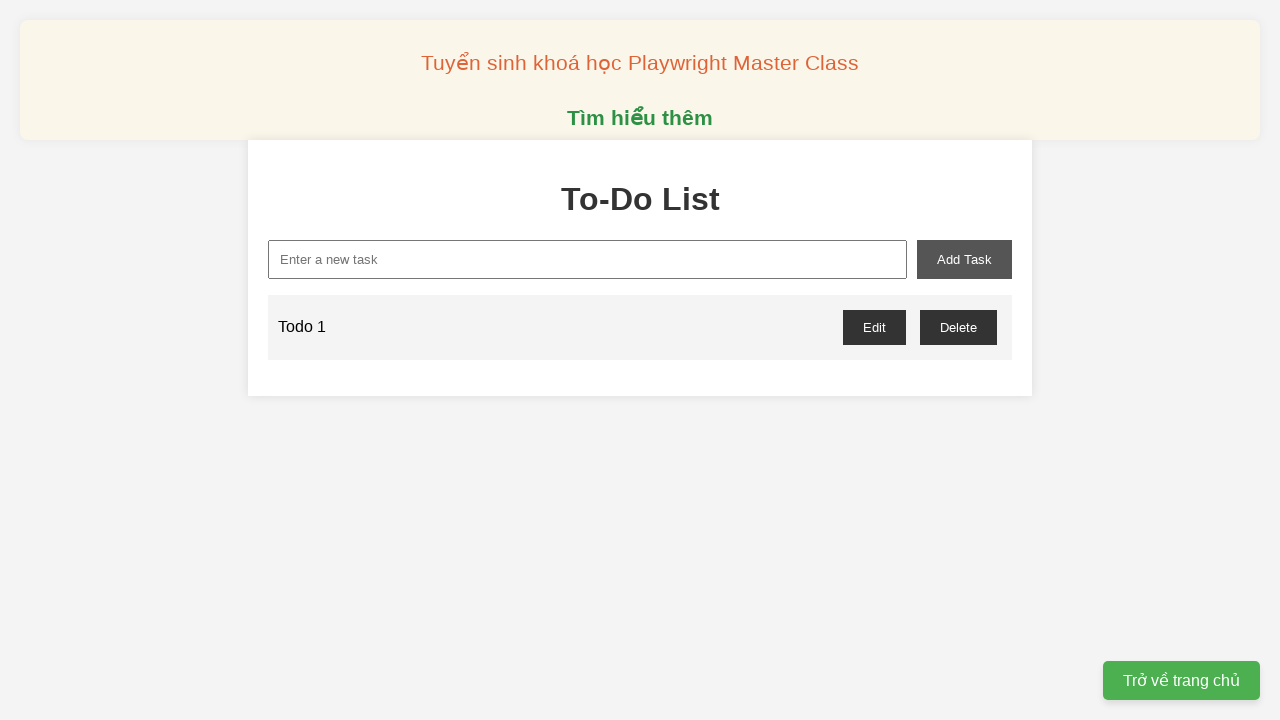

Filled text input with 'Todo 2' on xpath=//input[@type="text" and @placeholder="Enter a new task"]
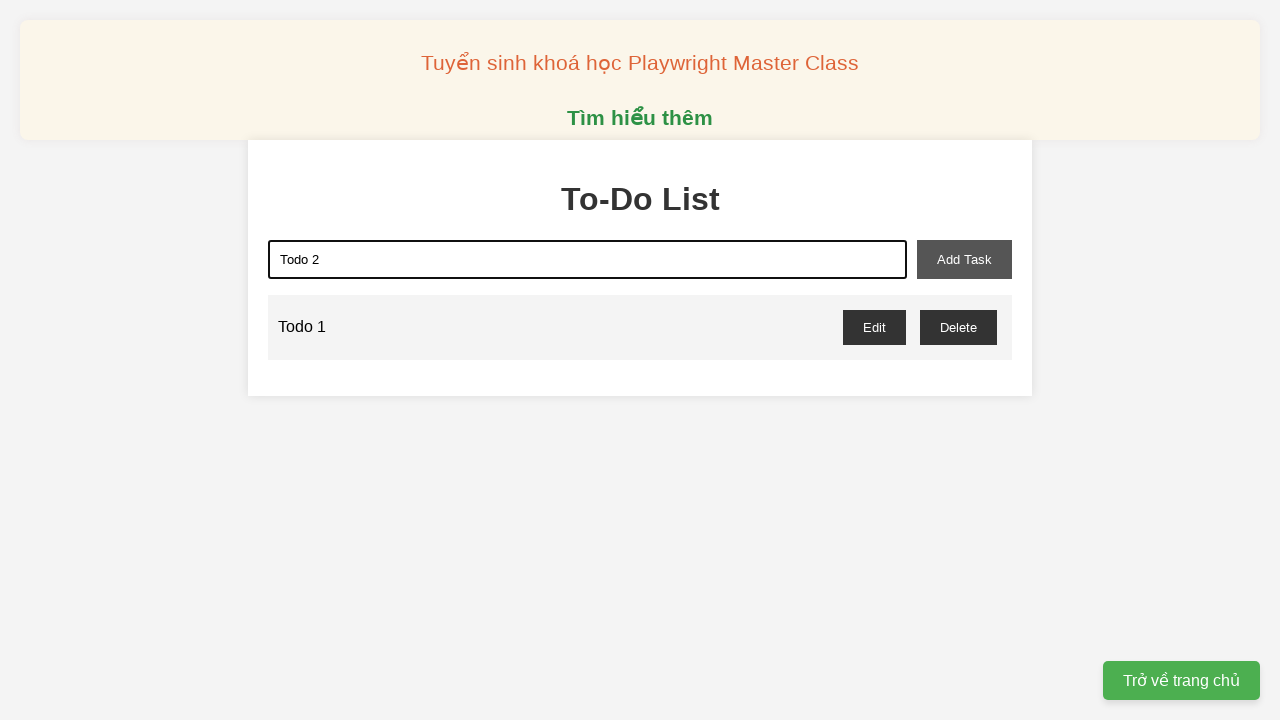

Clicked add button to create Todo 2 at (964, 259) on xpath=//button[@id="add-task"]
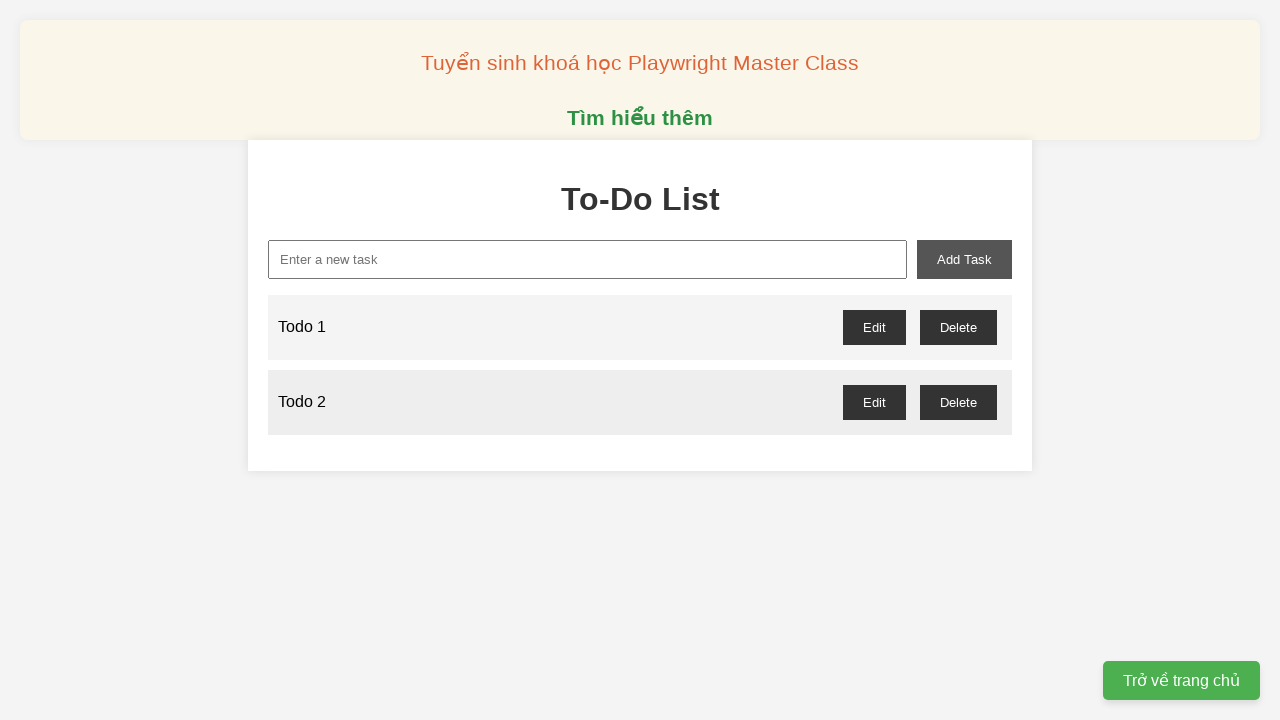

Filled text input with 'Todo 3' on xpath=//input[@type="text" and @placeholder="Enter a new task"]
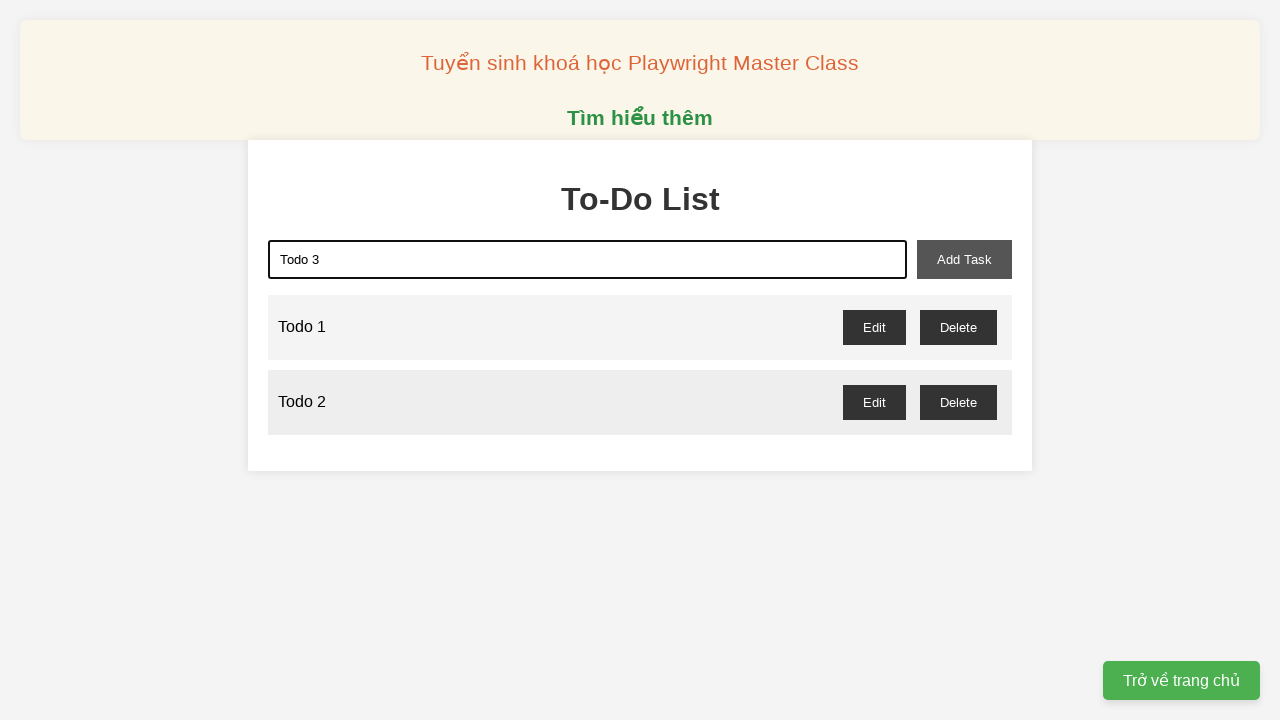

Clicked add button to create Todo 3 at (964, 259) on xpath=//button[@id="add-task"]
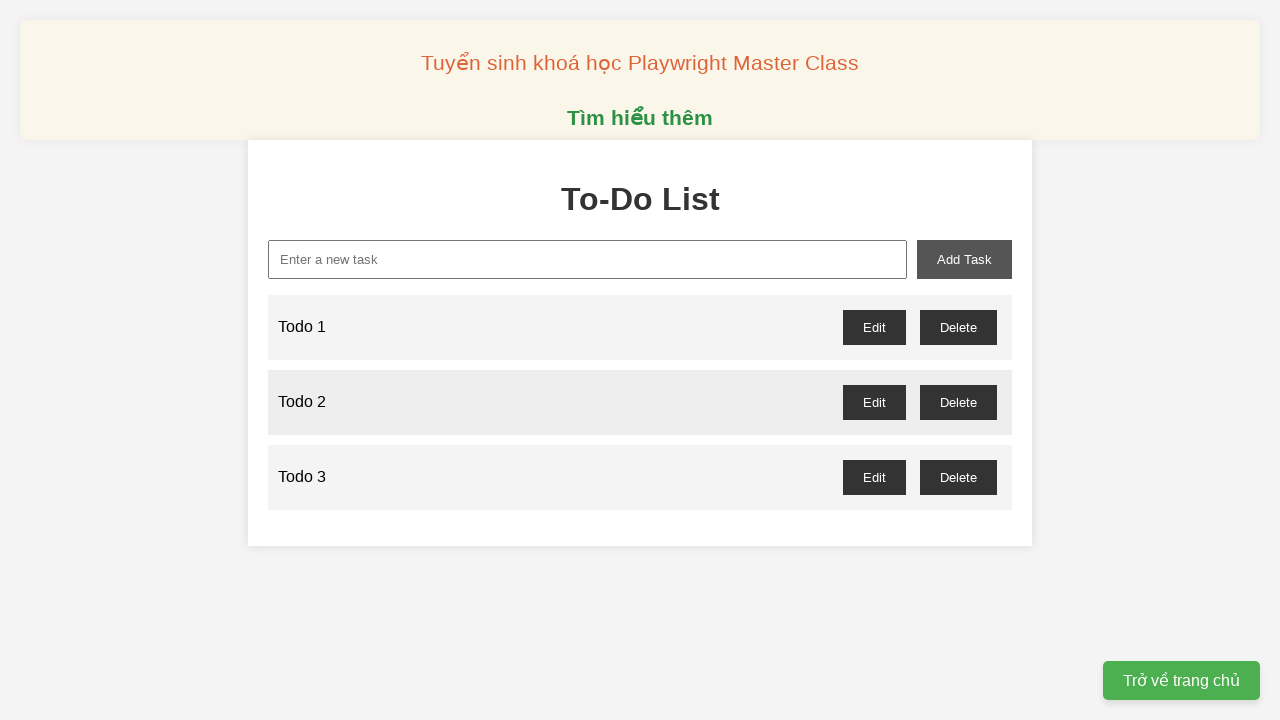

Filled text input with 'Todo 4' on xpath=//input[@type="text" and @placeholder="Enter a new task"]
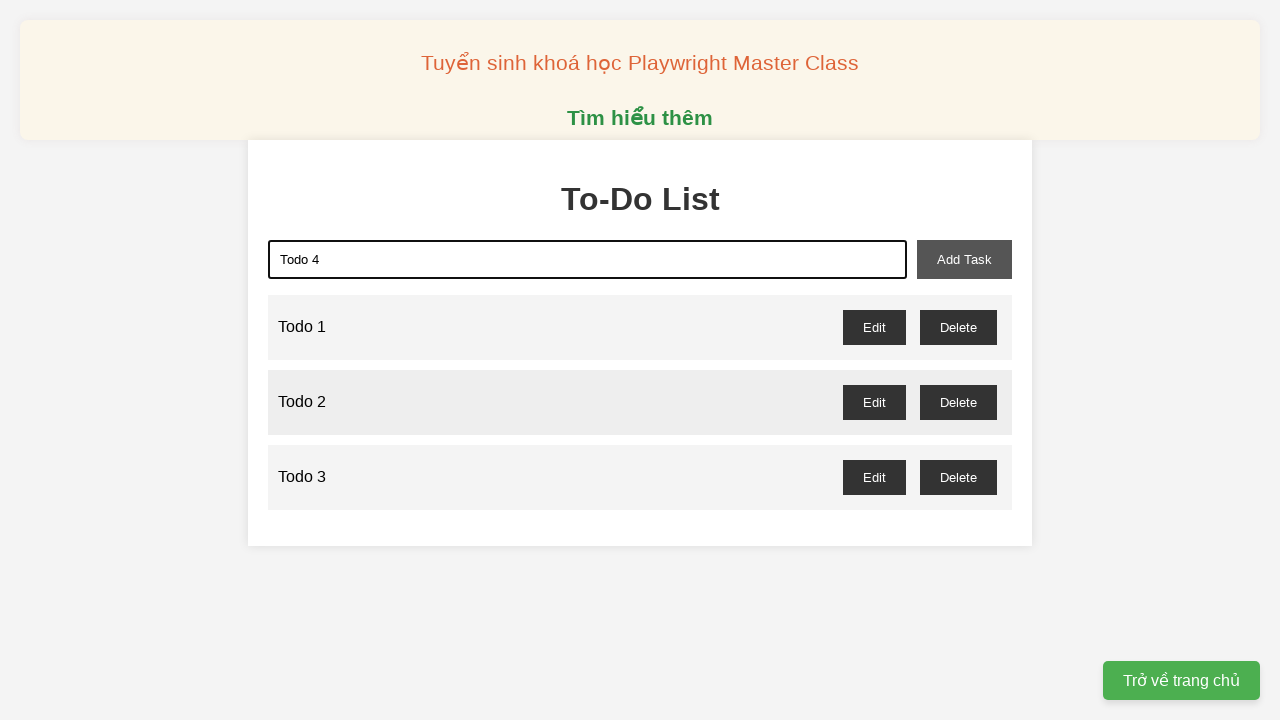

Clicked add button to create Todo 4 at (964, 259) on xpath=//button[@id="add-task"]
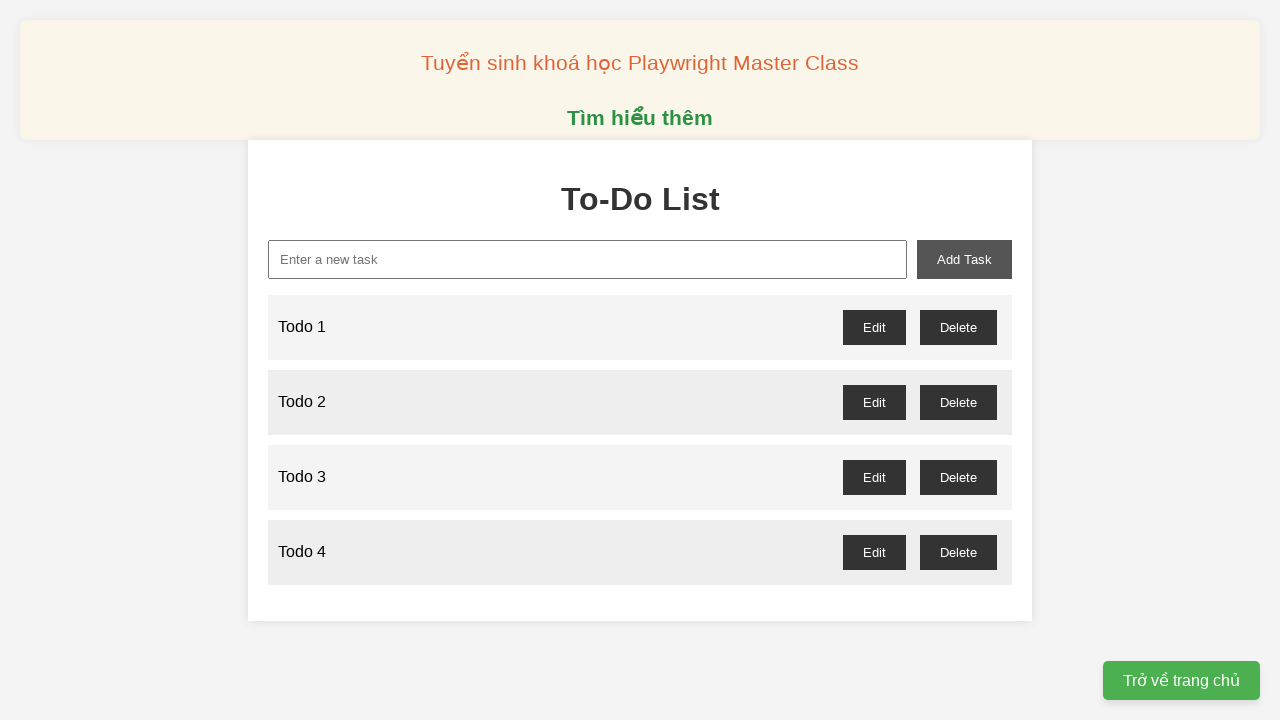

Filled text input with 'Todo 5' on xpath=//input[@type="text" and @placeholder="Enter a new task"]
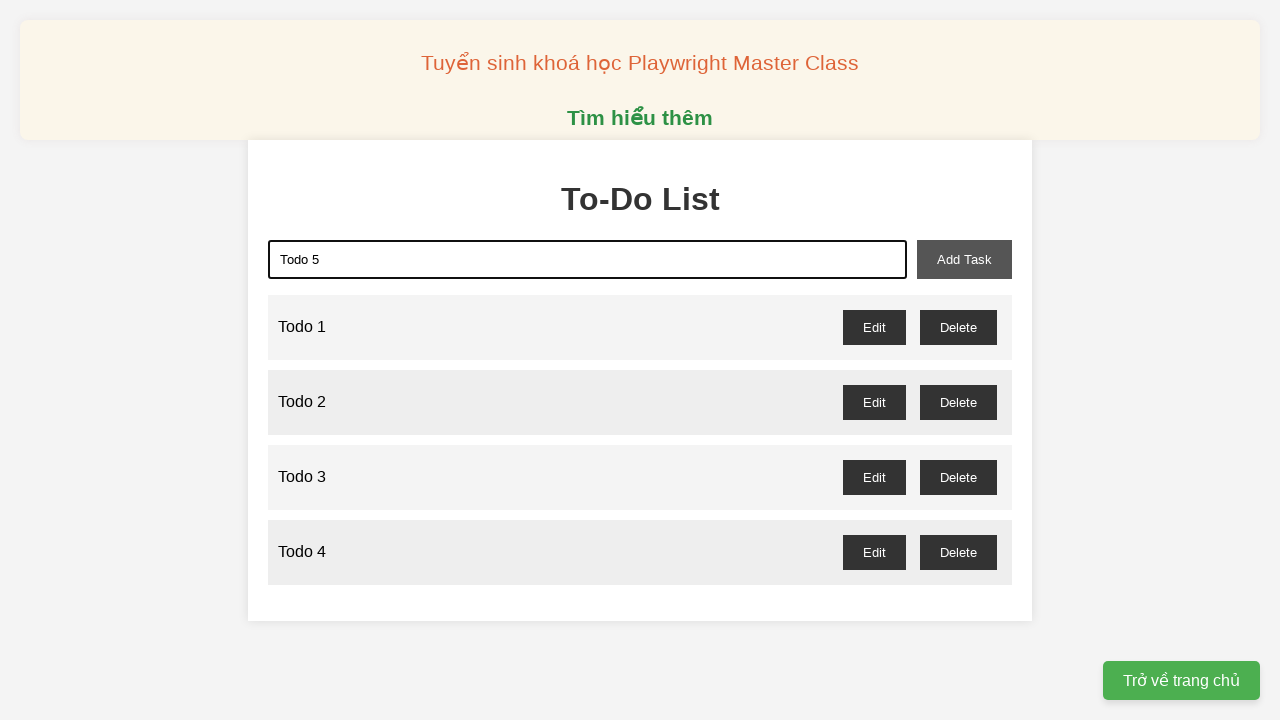

Clicked add button to create Todo 5 at (964, 259) on xpath=//button[@id="add-task"]
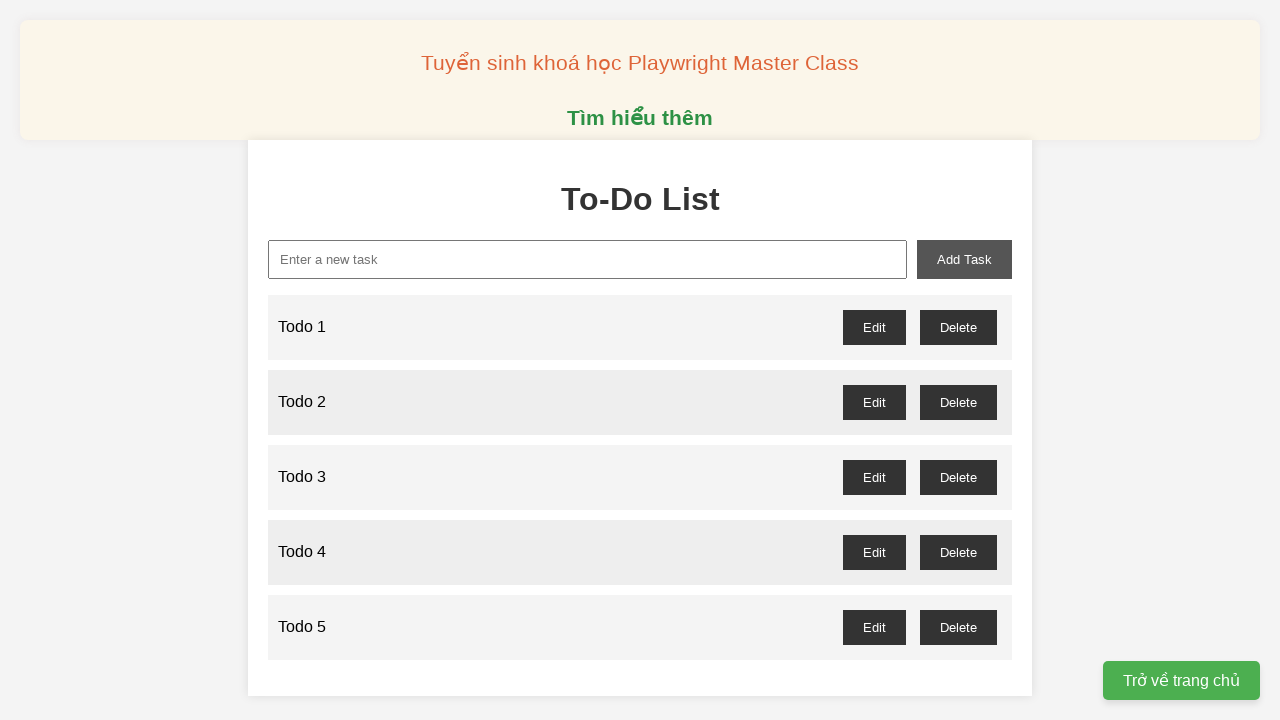

Filled text input with 'Todo 6' on xpath=//input[@type="text" and @placeholder="Enter a new task"]
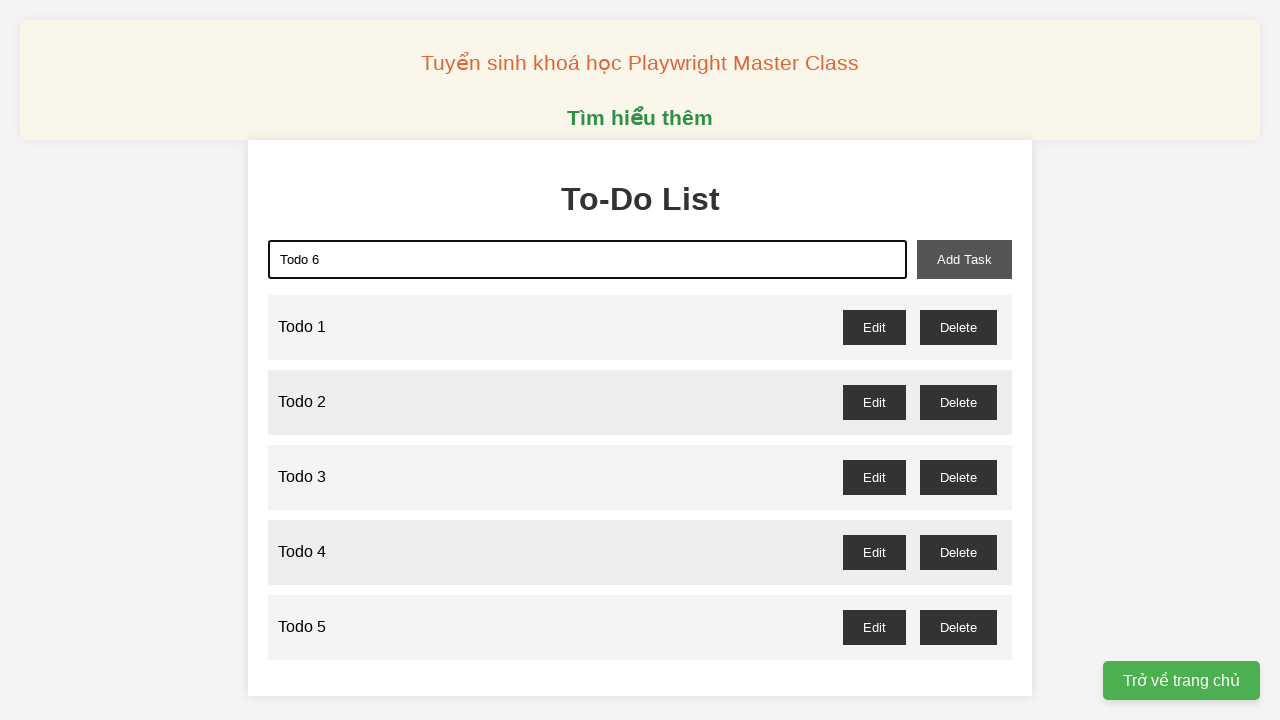

Clicked add button to create Todo 6 at (964, 259) on xpath=//button[@id="add-task"]
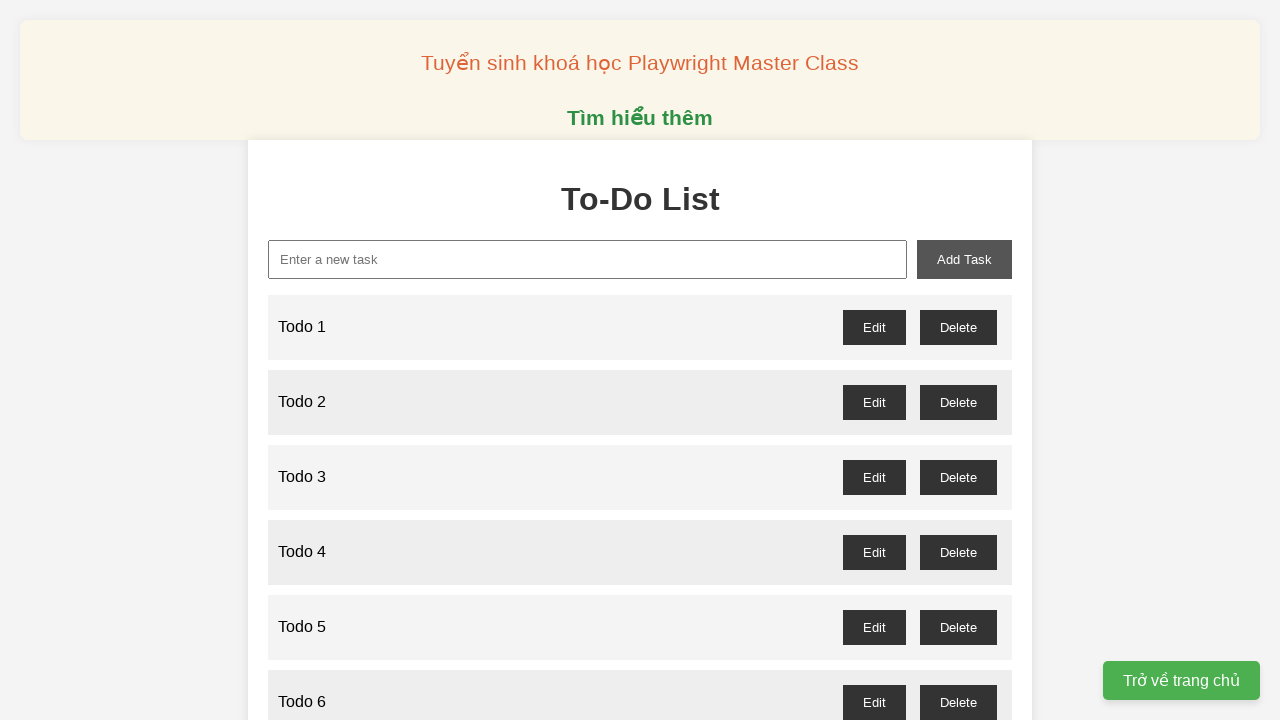

Filled text input with 'Todo 7' on xpath=//input[@type="text" and @placeholder="Enter a new task"]
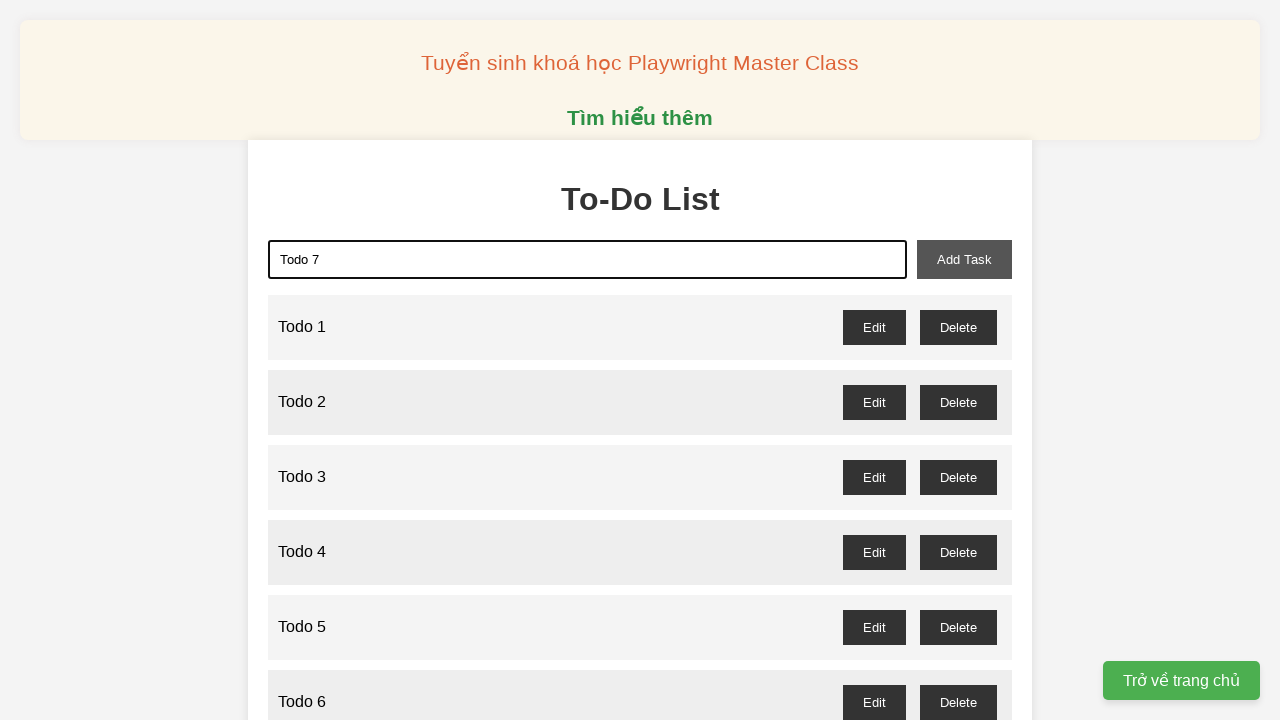

Clicked add button to create Todo 7 at (964, 259) on xpath=//button[@id="add-task"]
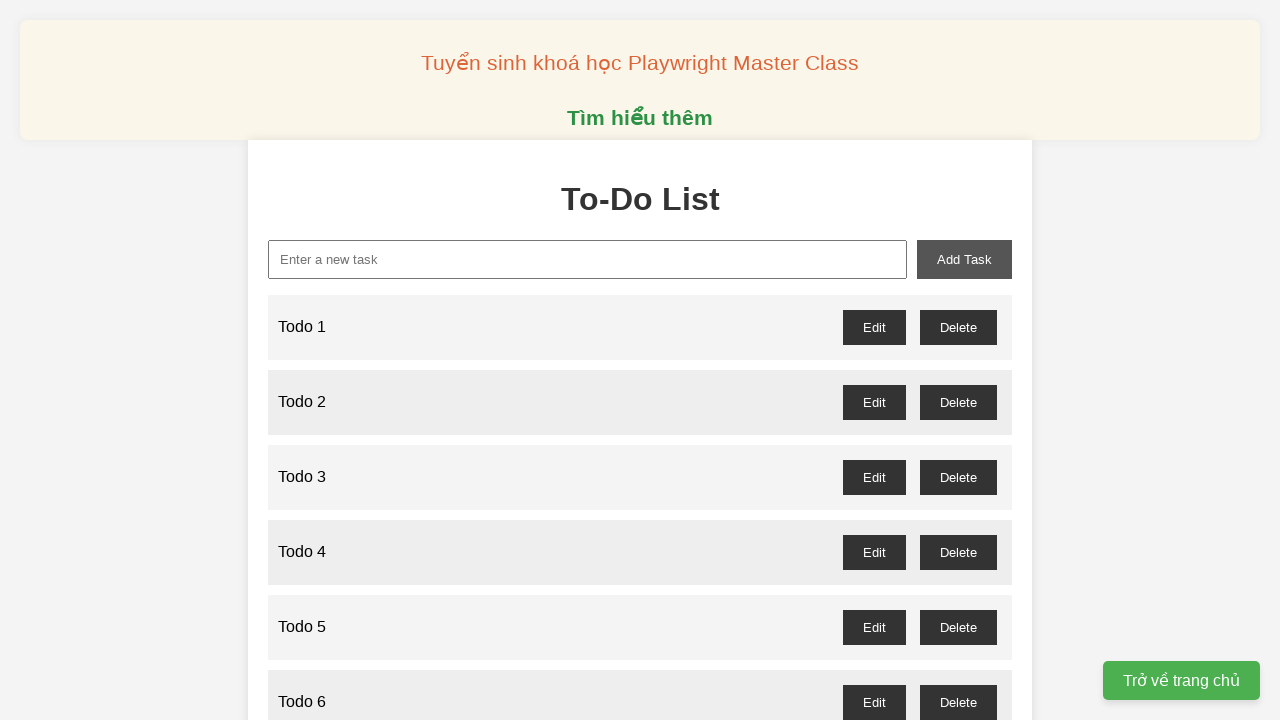

Filled text input with 'Todo 8' on xpath=//input[@type="text" and @placeholder="Enter a new task"]
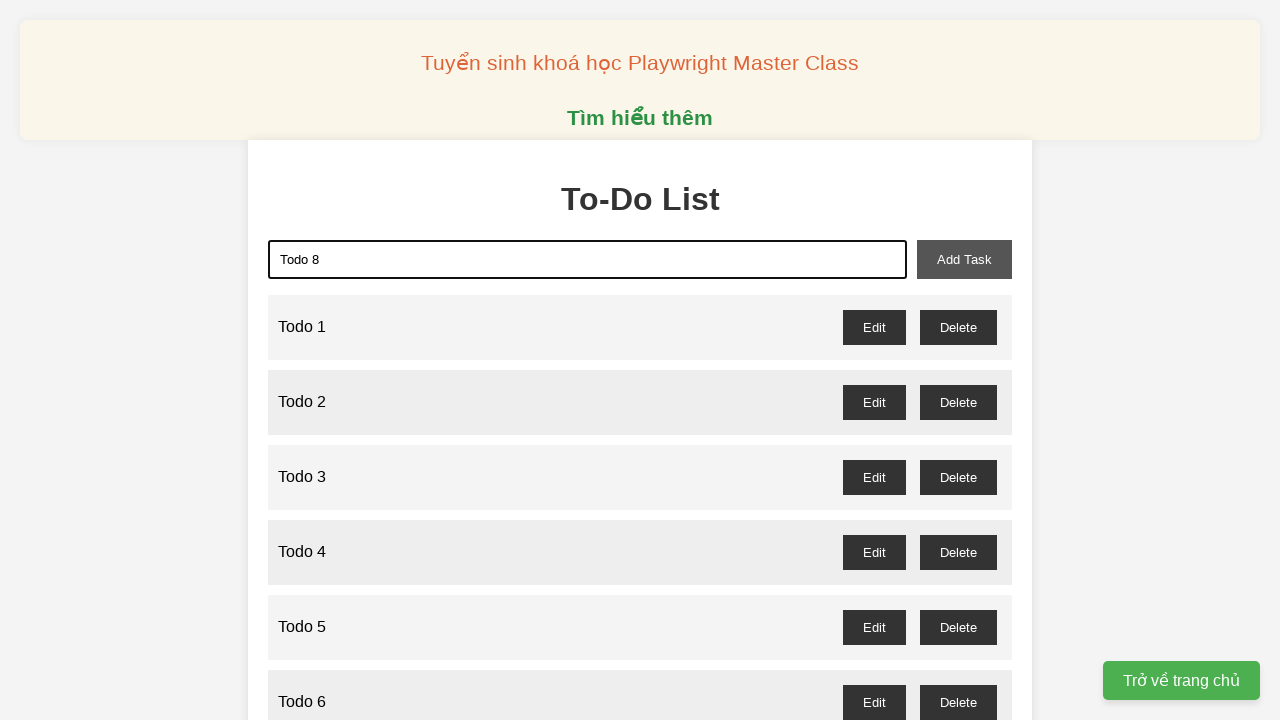

Clicked add button to create Todo 8 at (964, 259) on xpath=//button[@id="add-task"]
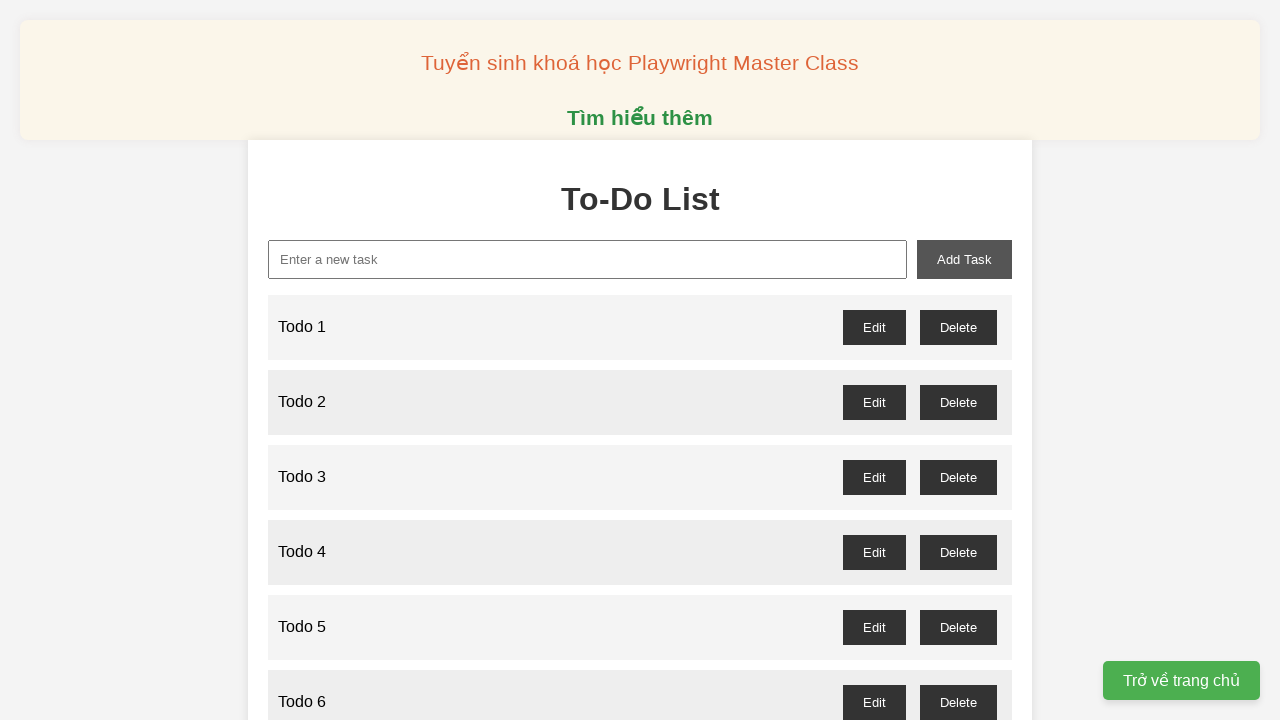

Filled text input with 'Todo 9' on xpath=//input[@type="text" and @placeholder="Enter a new task"]
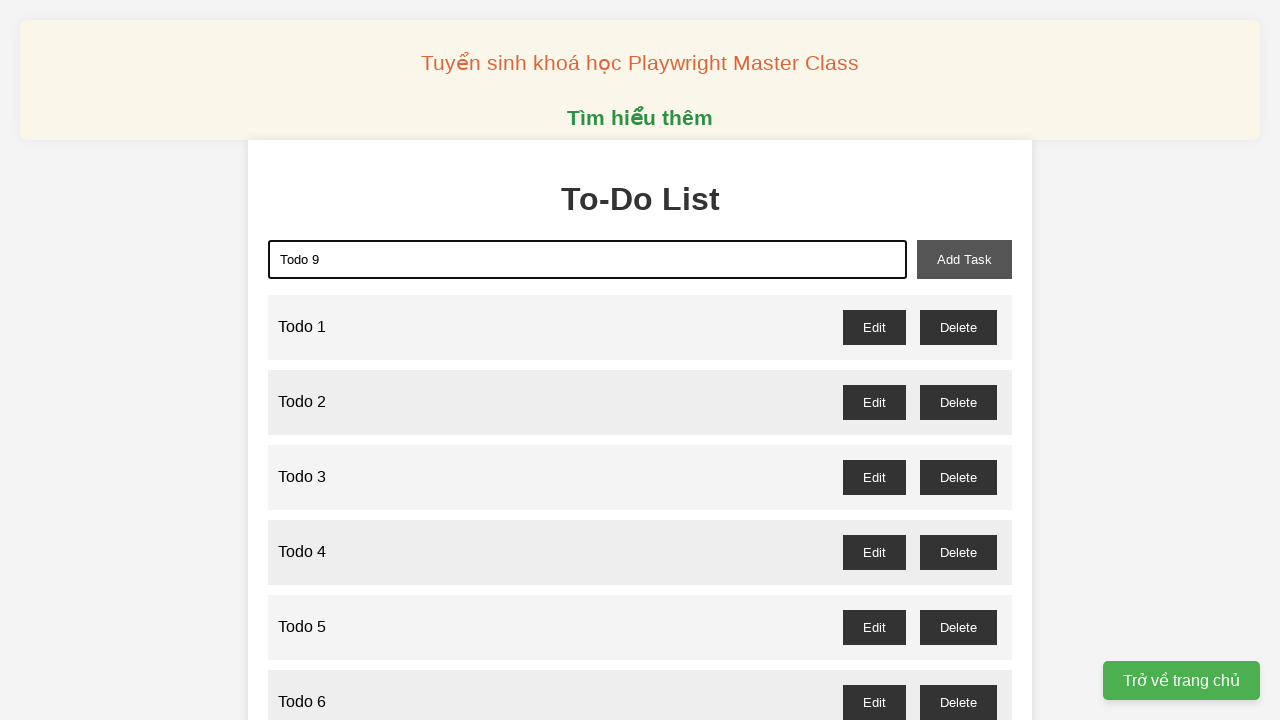

Clicked add button to create Todo 9 at (964, 259) on xpath=//button[@id="add-task"]
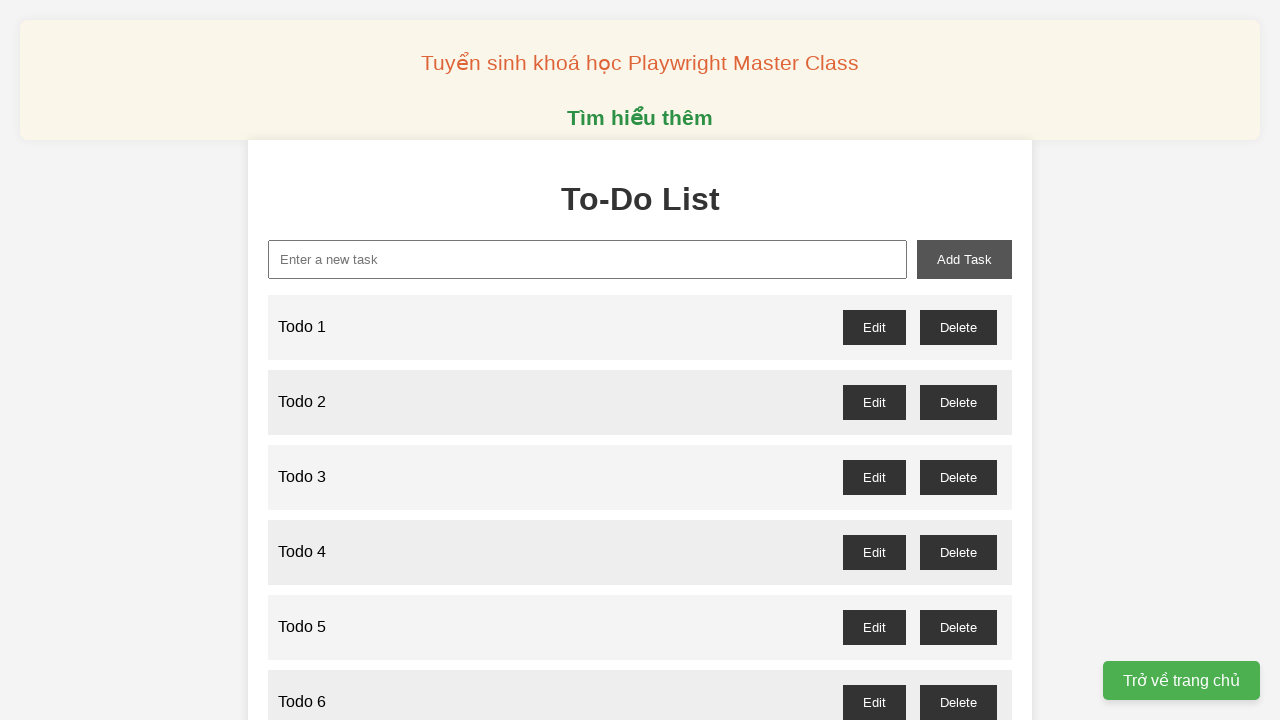

Filled text input with 'Todo 10' on xpath=//input[@type="text" and @placeholder="Enter a new task"]
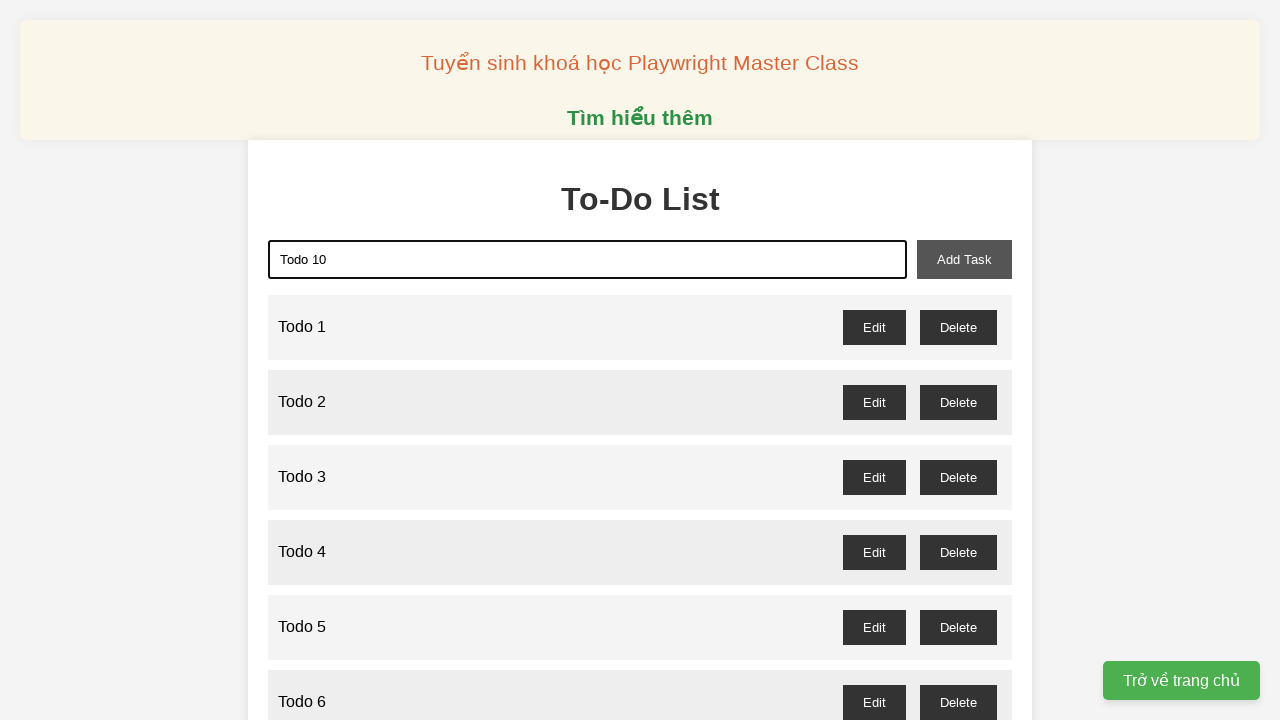

Clicked add button to create Todo 10 at (964, 259) on xpath=//button[@id="add-task"]
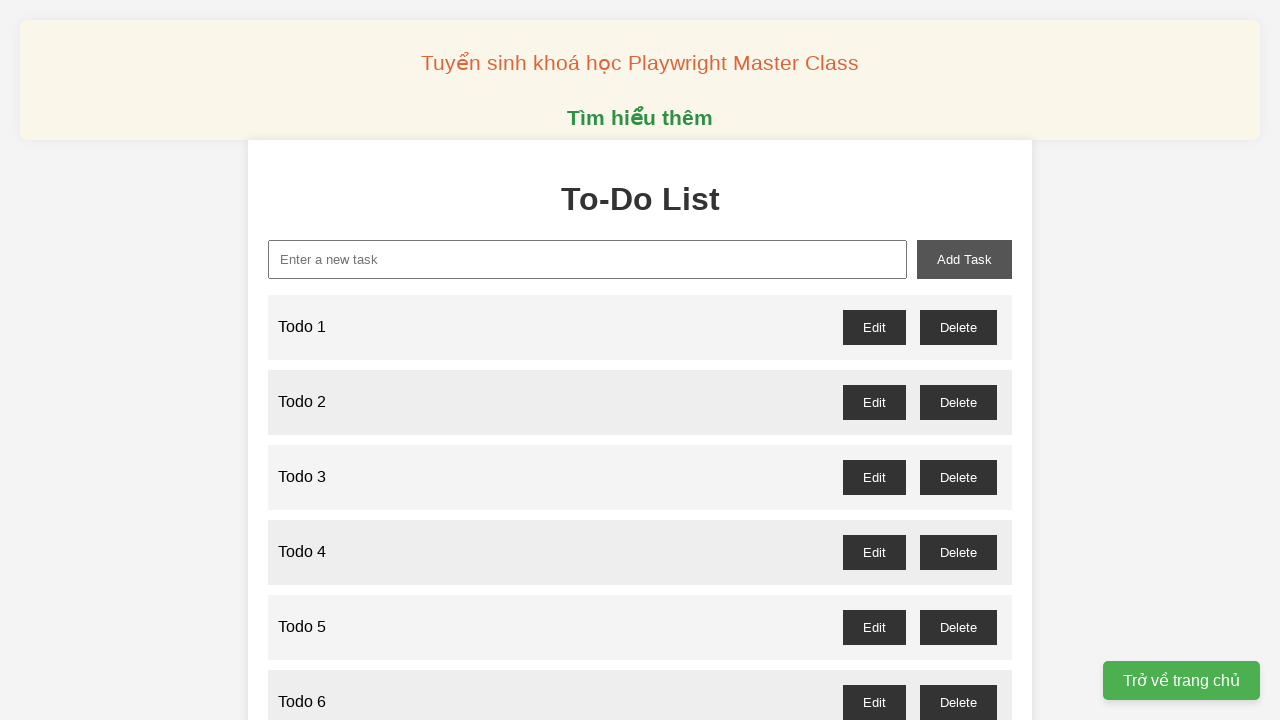

Filled text input with 'Todo 11' on xpath=//input[@type="text" and @placeholder="Enter a new task"]
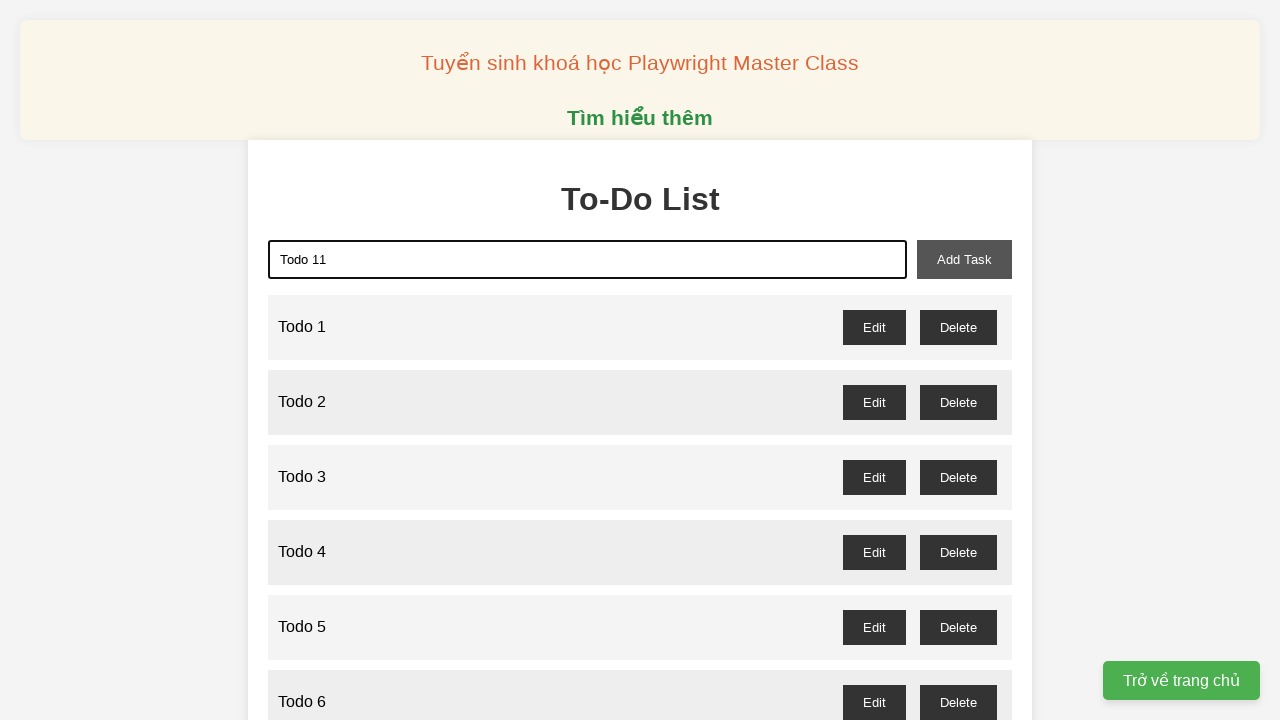

Clicked add button to create Todo 11 at (964, 259) on xpath=//button[@id="add-task"]
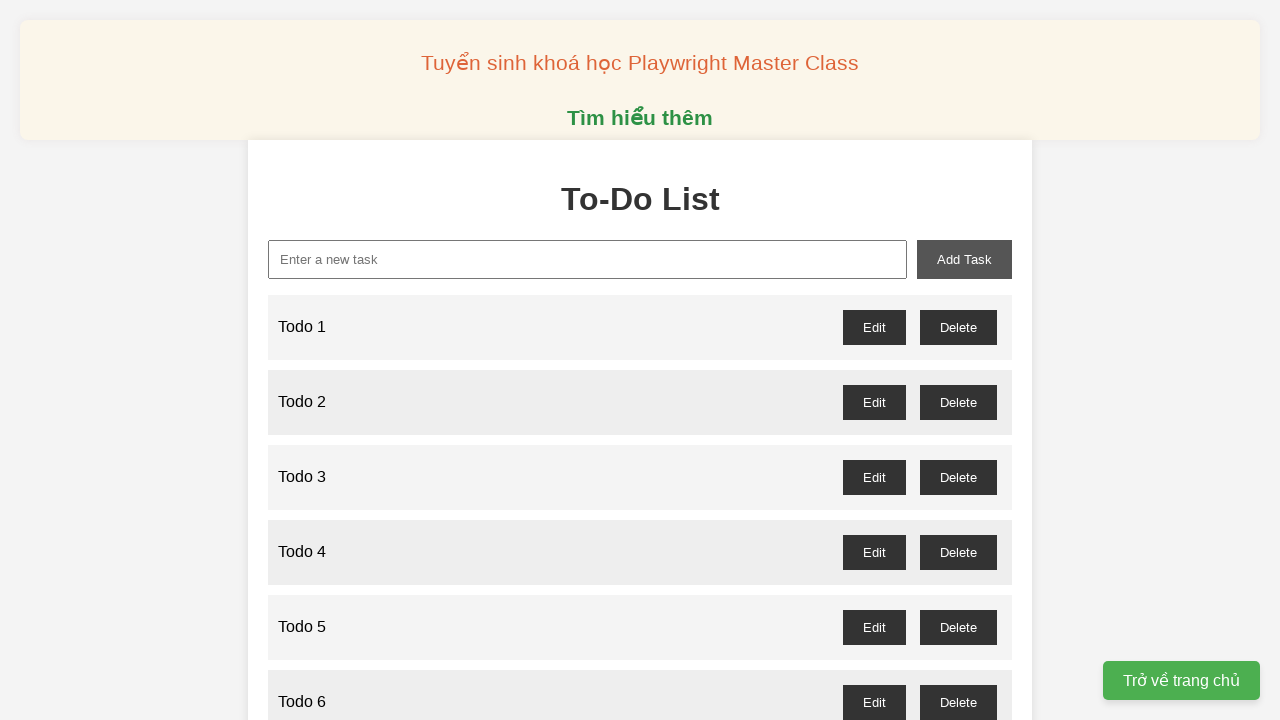

Filled text input with 'Todo 12' on xpath=//input[@type="text" and @placeholder="Enter a new task"]
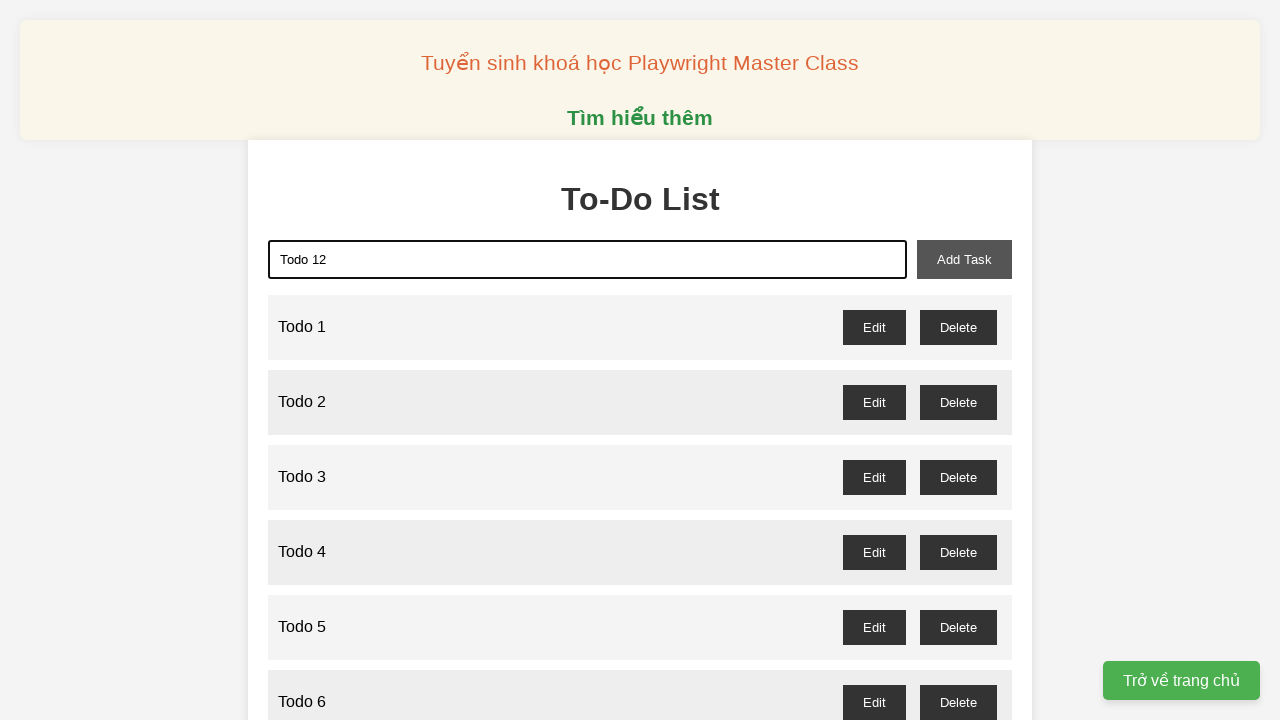

Clicked add button to create Todo 12 at (964, 259) on xpath=//button[@id="add-task"]
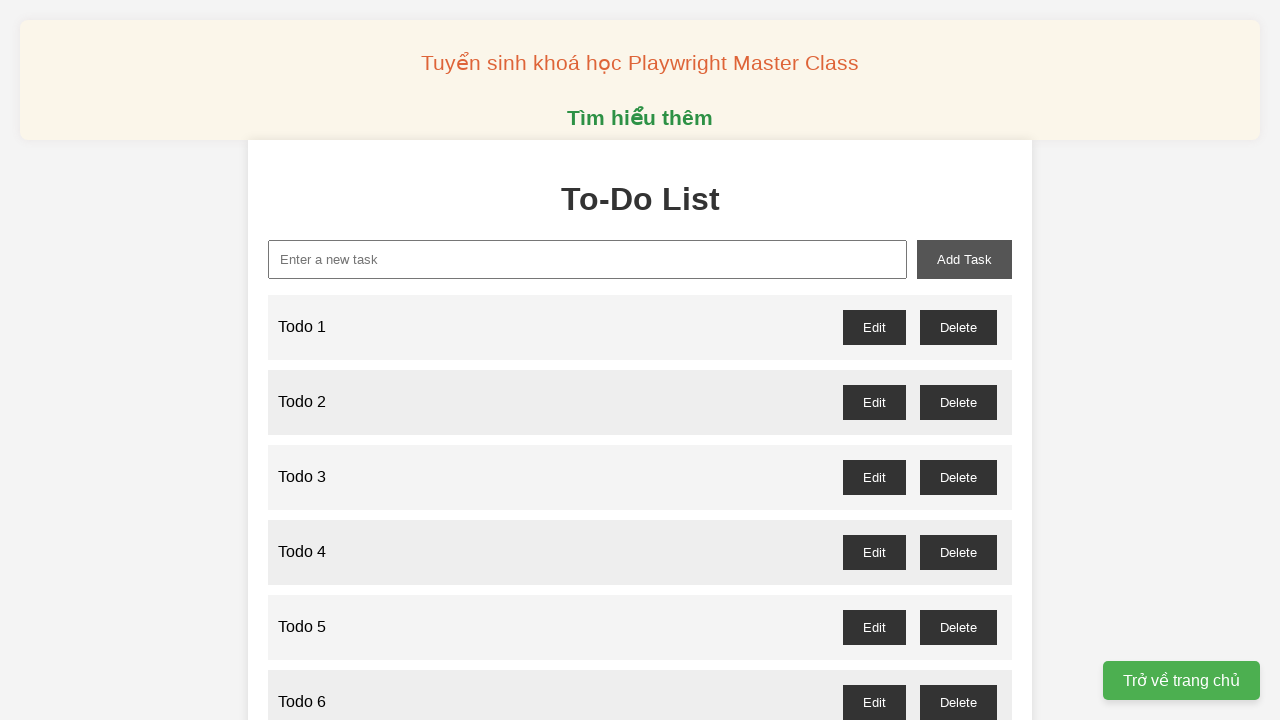

Filled text input with 'Todo 13' on xpath=//input[@type="text" and @placeholder="Enter a new task"]
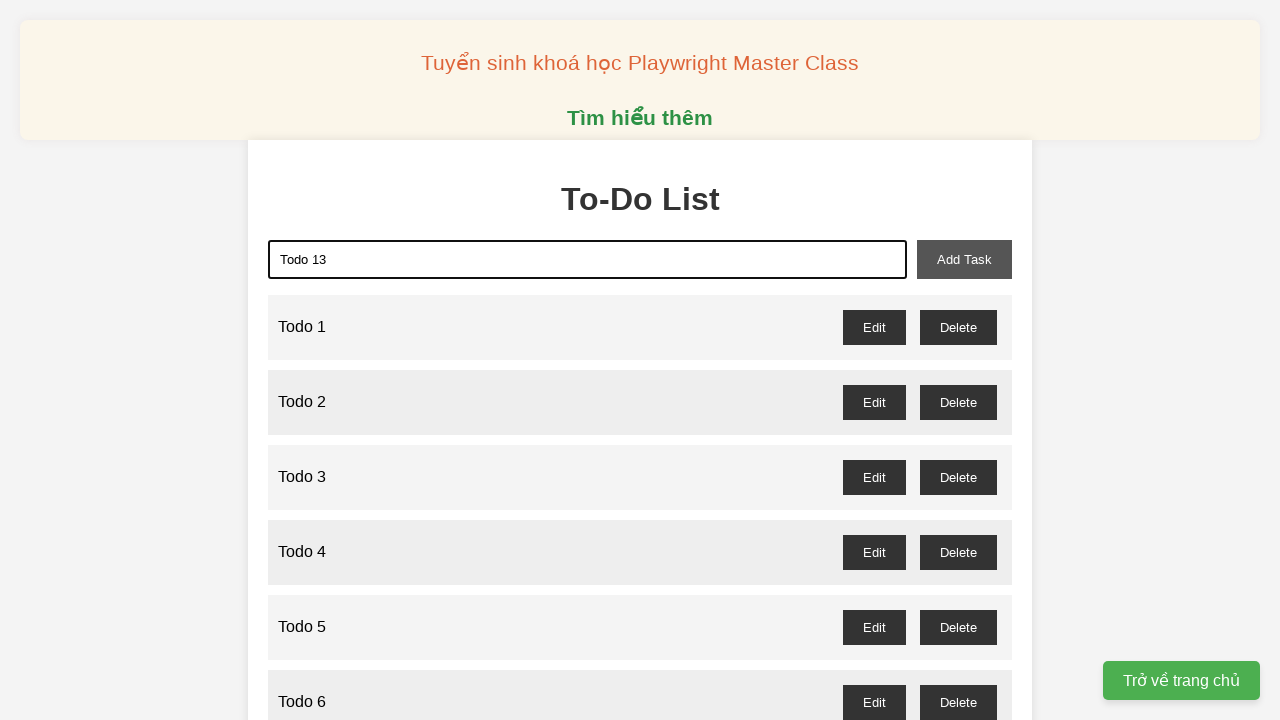

Clicked add button to create Todo 13 at (964, 259) on xpath=//button[@id="add-task"]
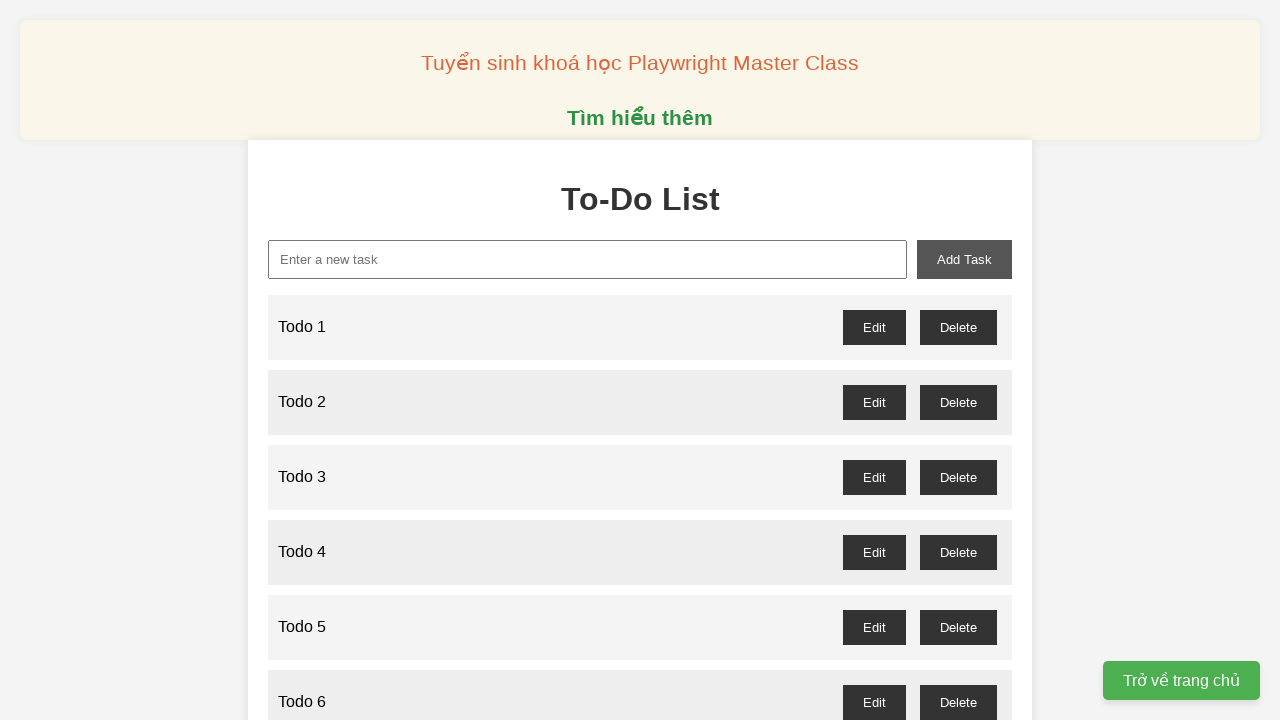

Filled text input with 'Todo 14' on xpath=//input[@type="text" and @placeholder="Enter a new task"]
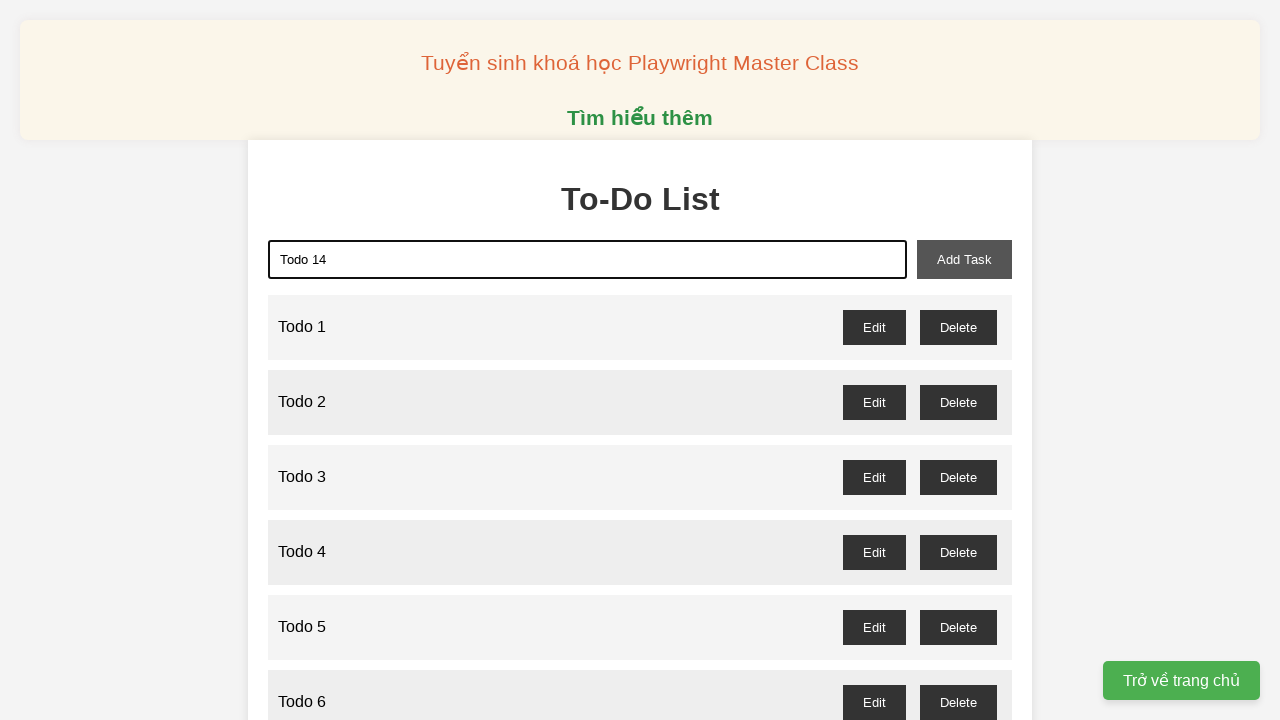

Clicked add button to create Todo 14 at (964, 259) on xpath=//button[@id="add-task"]
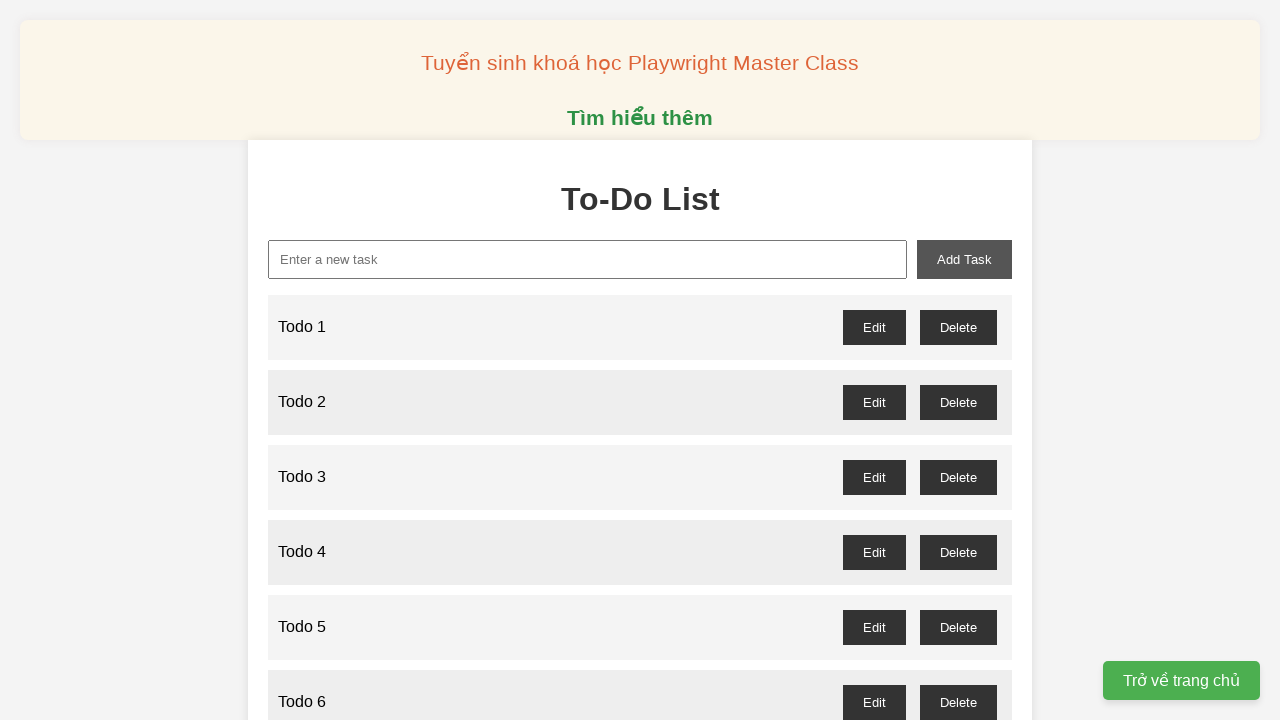

Filled text input with 'Todo 15' on xpath=//input[@type="text" and @placeholder="Enter a new task"]
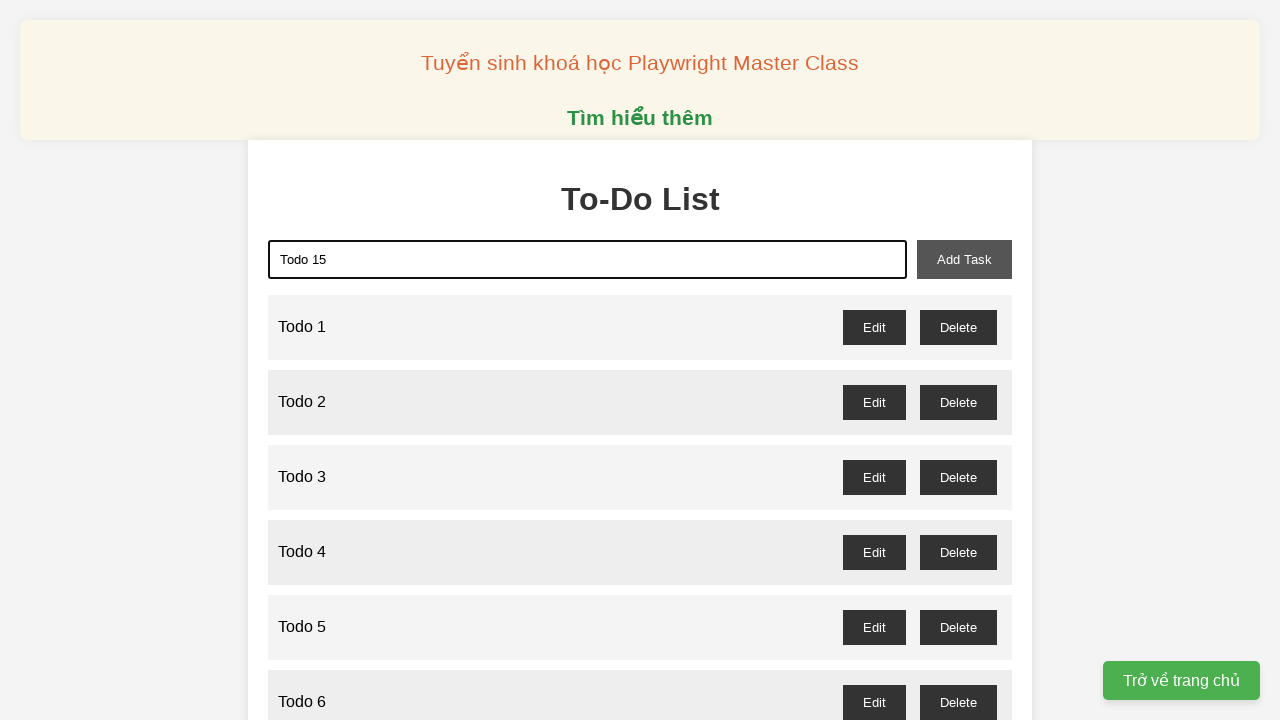

Clicked add button to create Todo 15 at (964, 259) on xpath=//button[@id="add-task"]
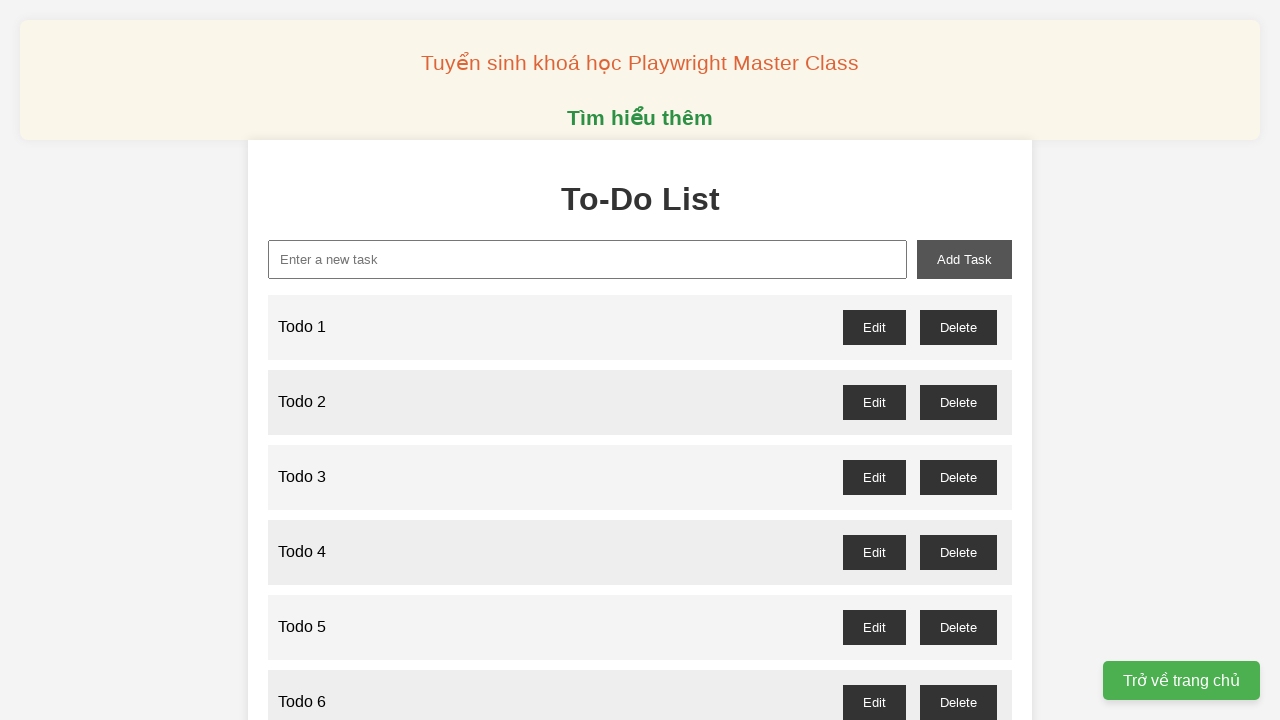

Filled text input with 'Todo 16' on xpath=//input[@type="text" and @placeholder="Enter a new task"]
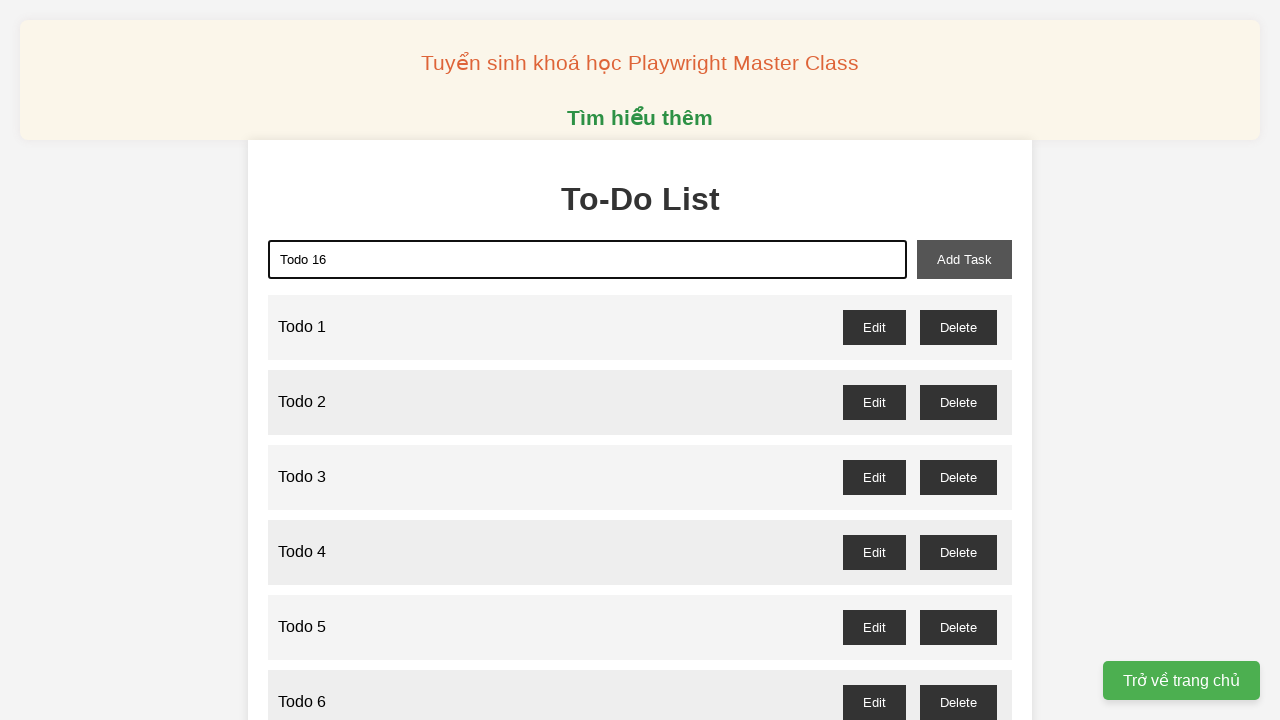

Clicked add button to create Todo 16 at (964, 259) on xpath=//button[@id="add-task"]
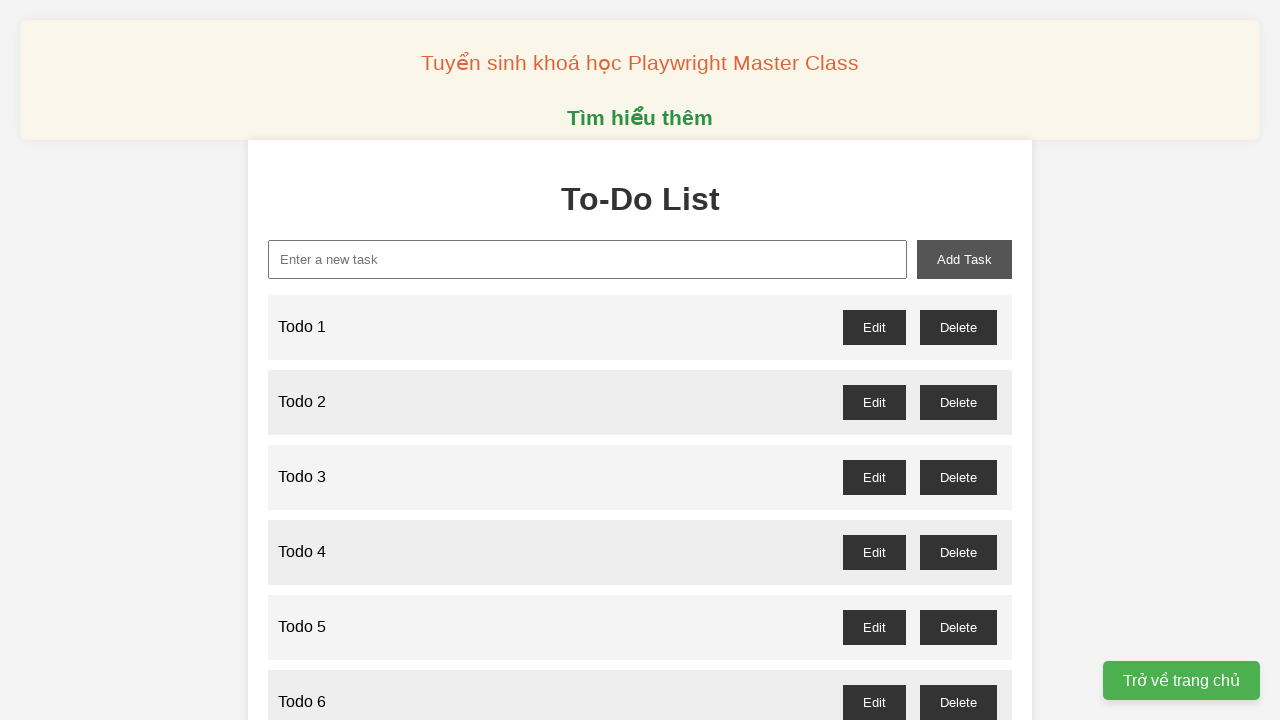

Filled text input with 'Todo 17' on xpath=//input[@type="text" and @placeholder="Enter a new task"]
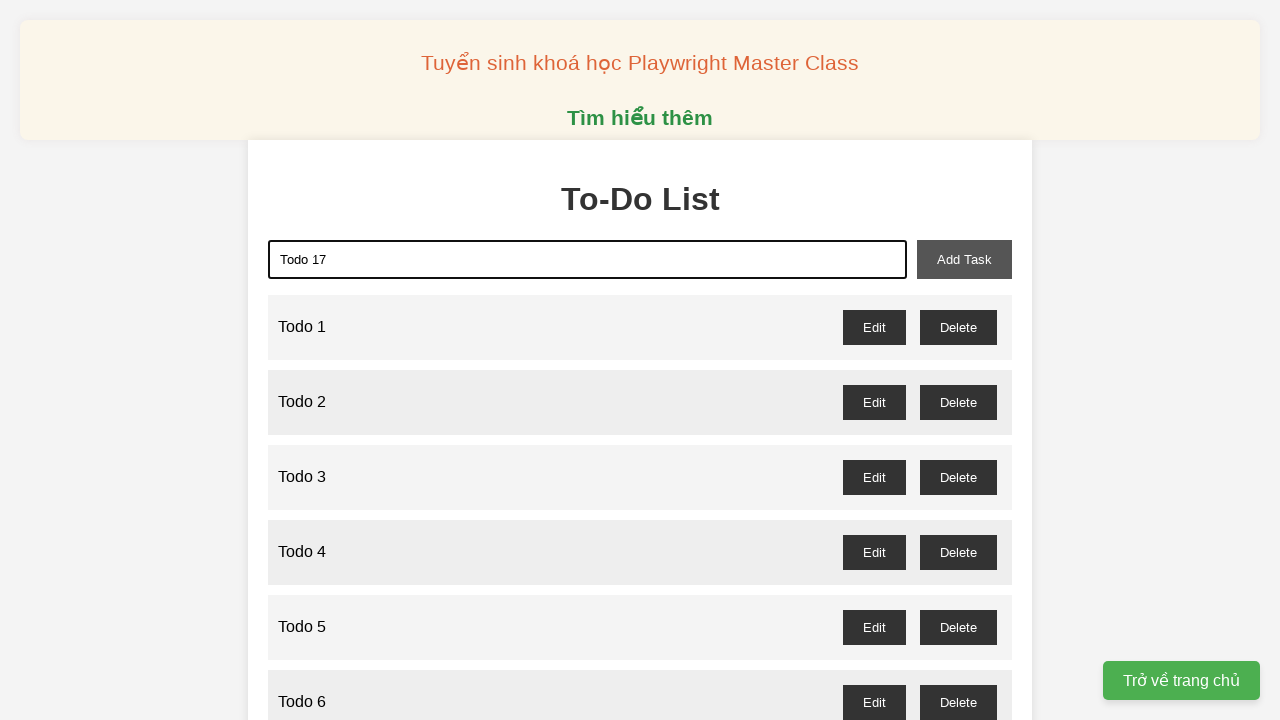

Clicked add button to create Todo 17 at (964, 259) on xpath=//button[@id="add-task"]
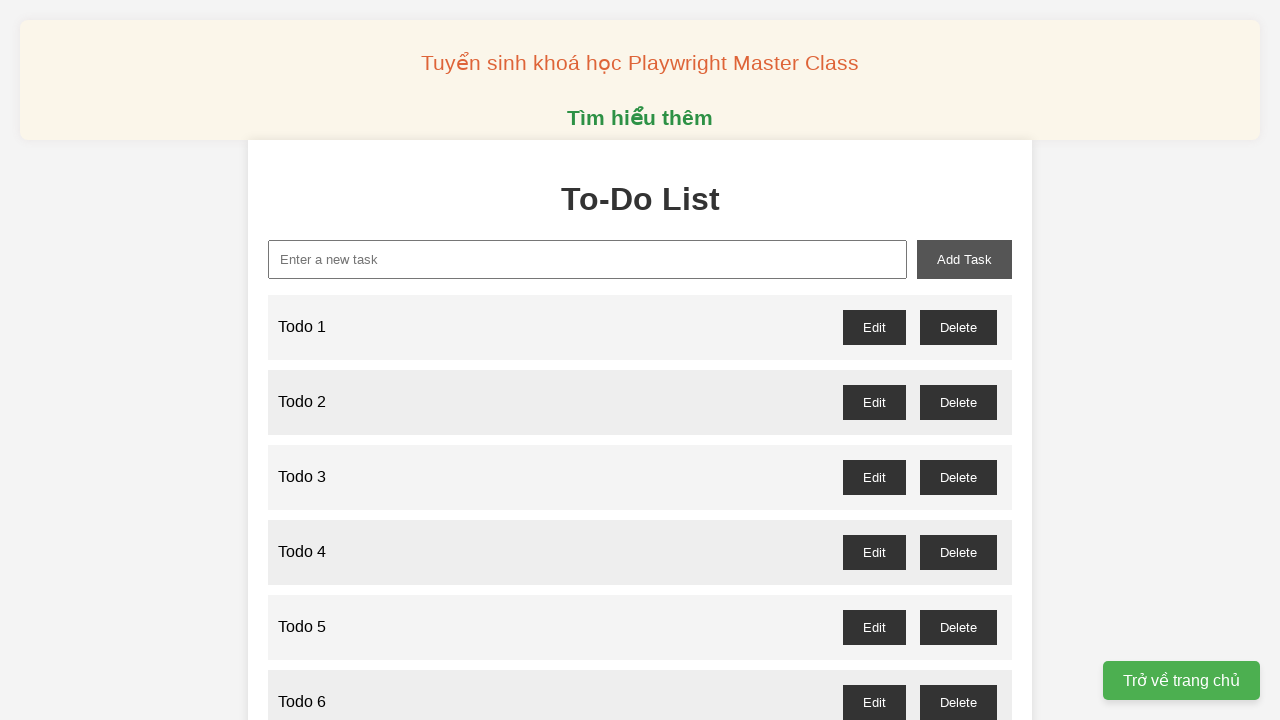

Filled text input with 'Todo 18' on xpath=//input[@type="text" and @placeholder="Enter a new task"]
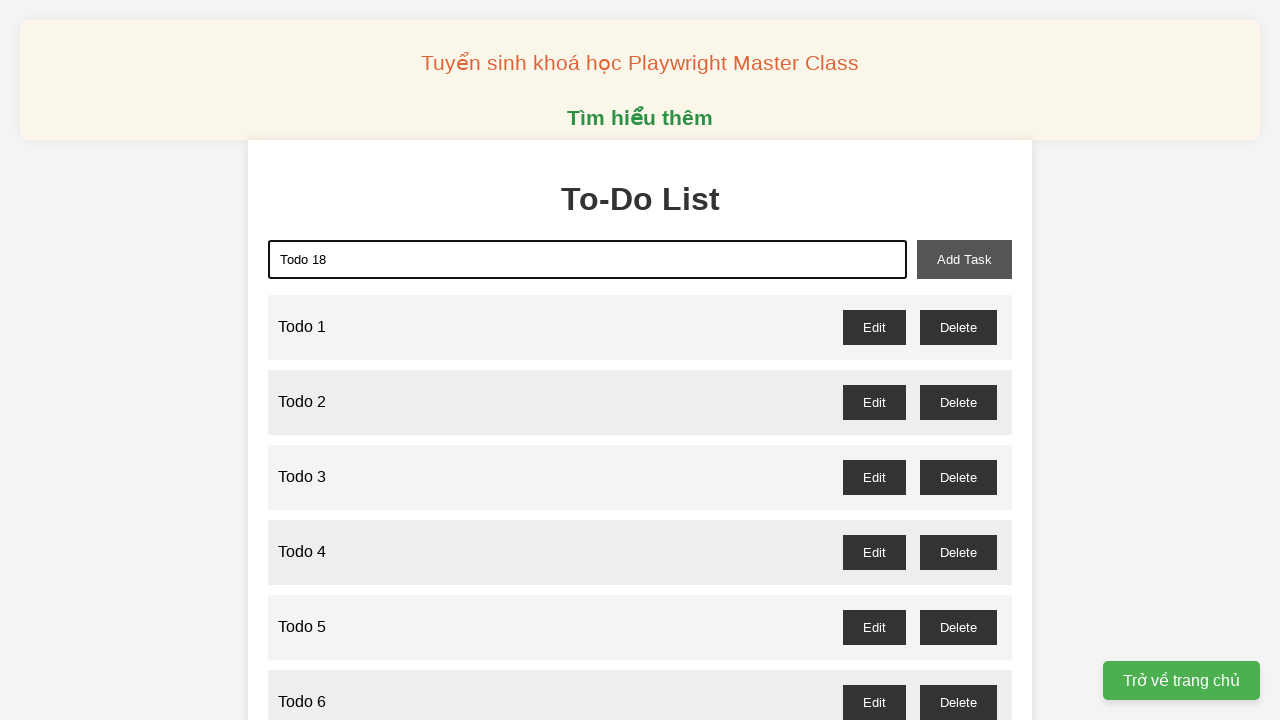

Clicked add button to create Todo 18 at (964, 259) on xpath=//button[@id="add-task"]
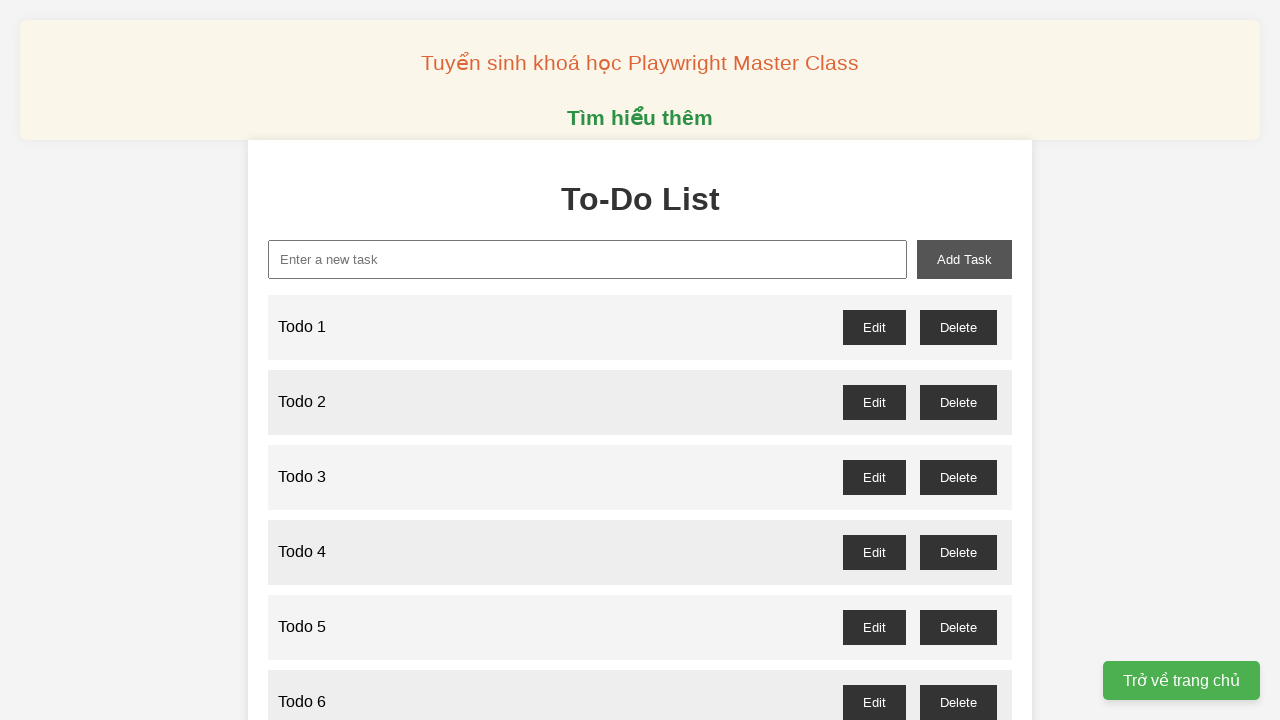

Filled text input with 'Todo 19' on xpath=//input[@type="text" and @placeholder="Enter a new task"]
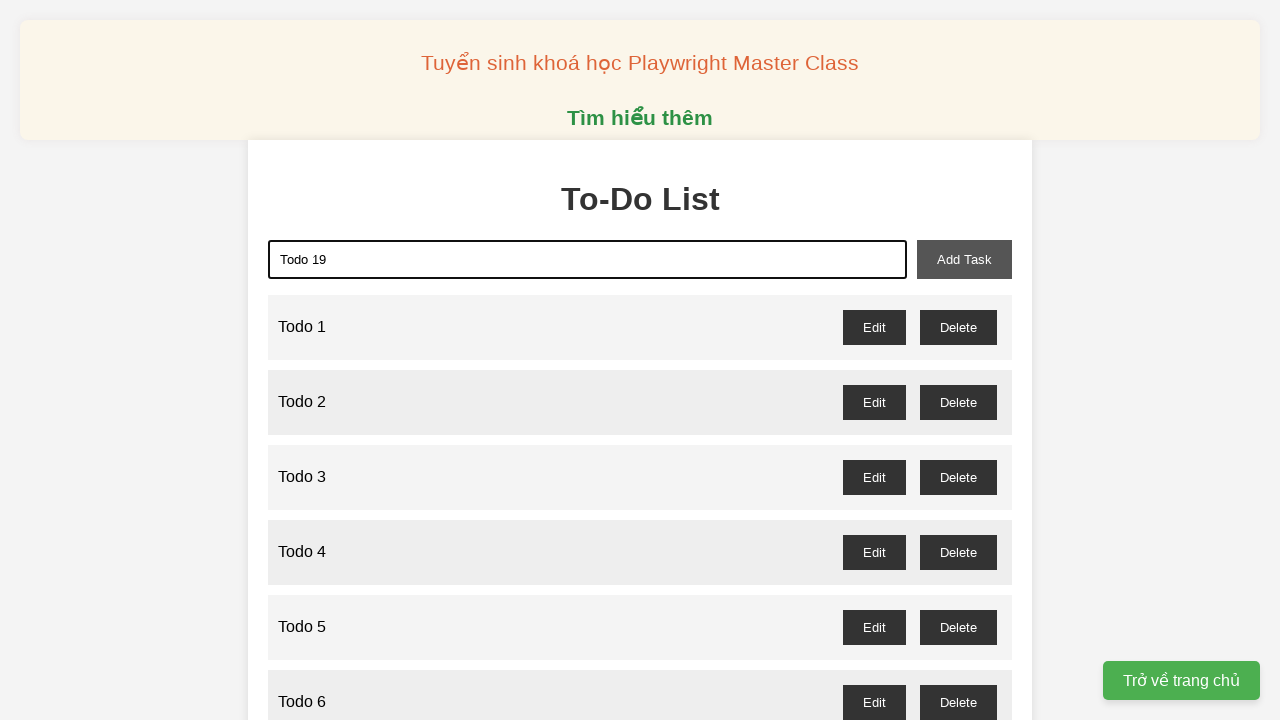

Clicked add button to create Todo 19 at (964, 259) on xpath=//button[@id="add-task"]
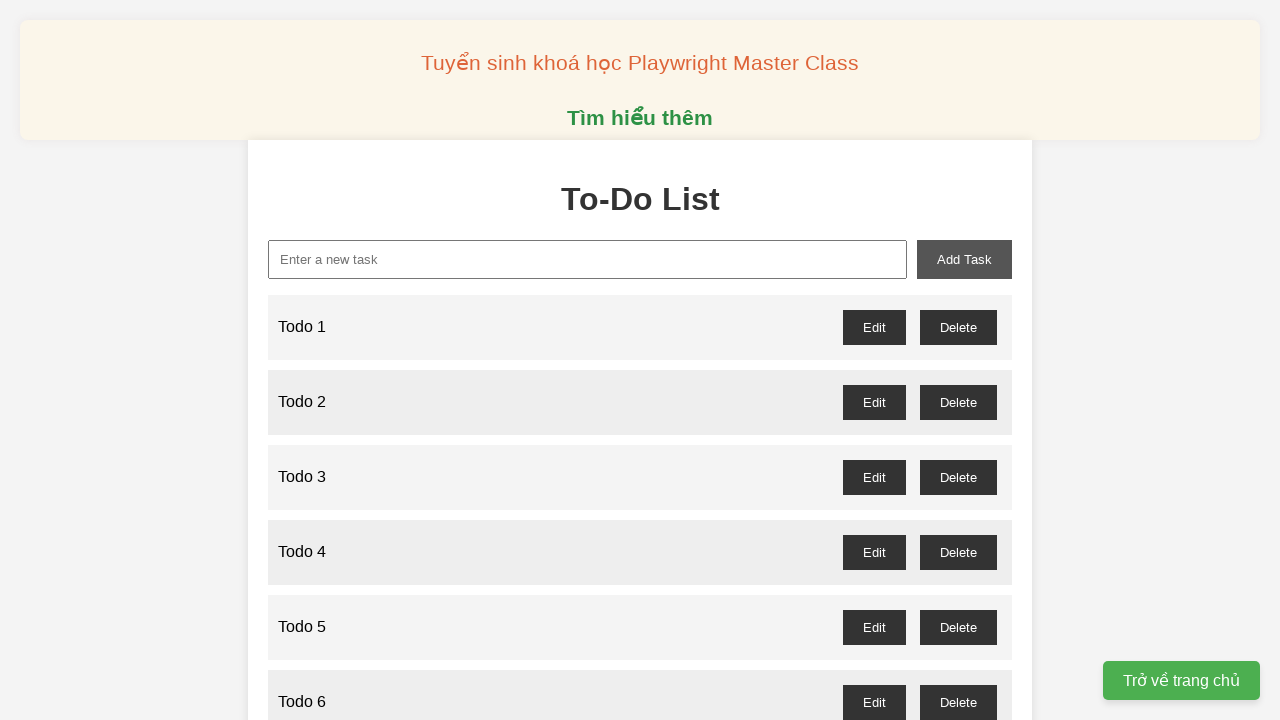

Filled text input with 'Todo 20' on xpath=//input[@type="text" and @placeholder="Enter a new task"]
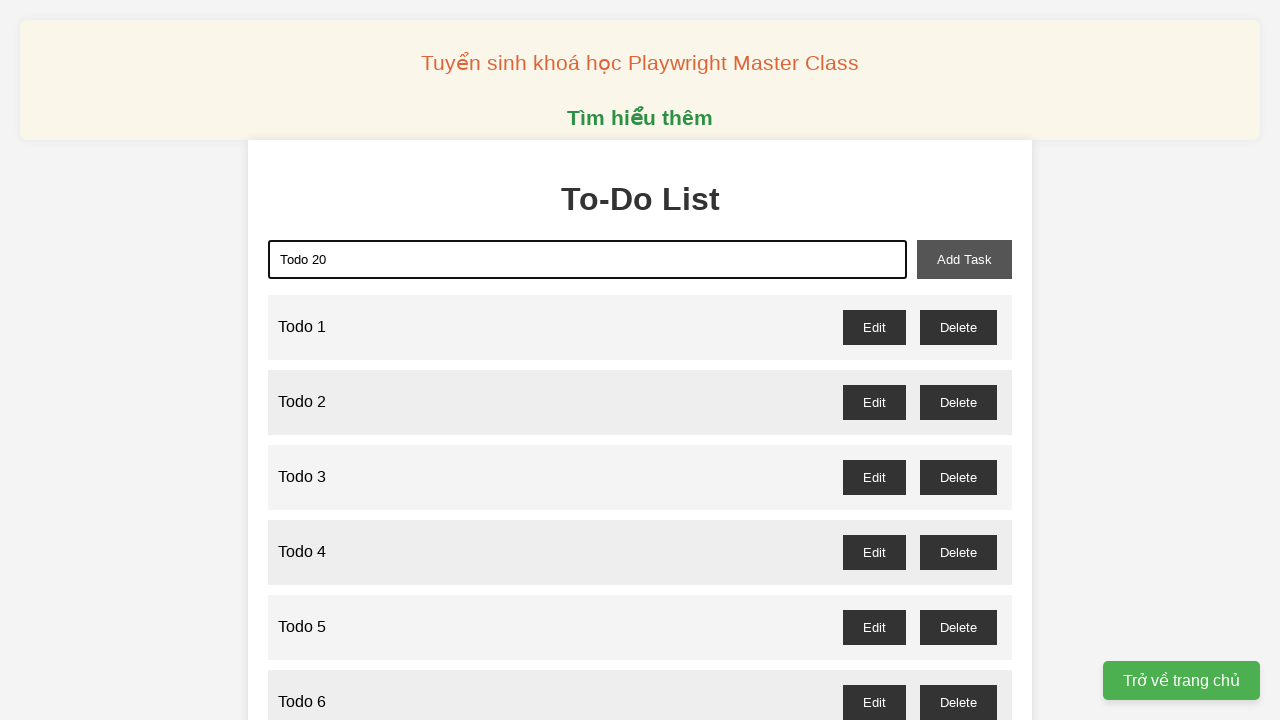

Clicked add button to create Todo 20 at (964, 259) on xpath=//button[@id="add-task"]
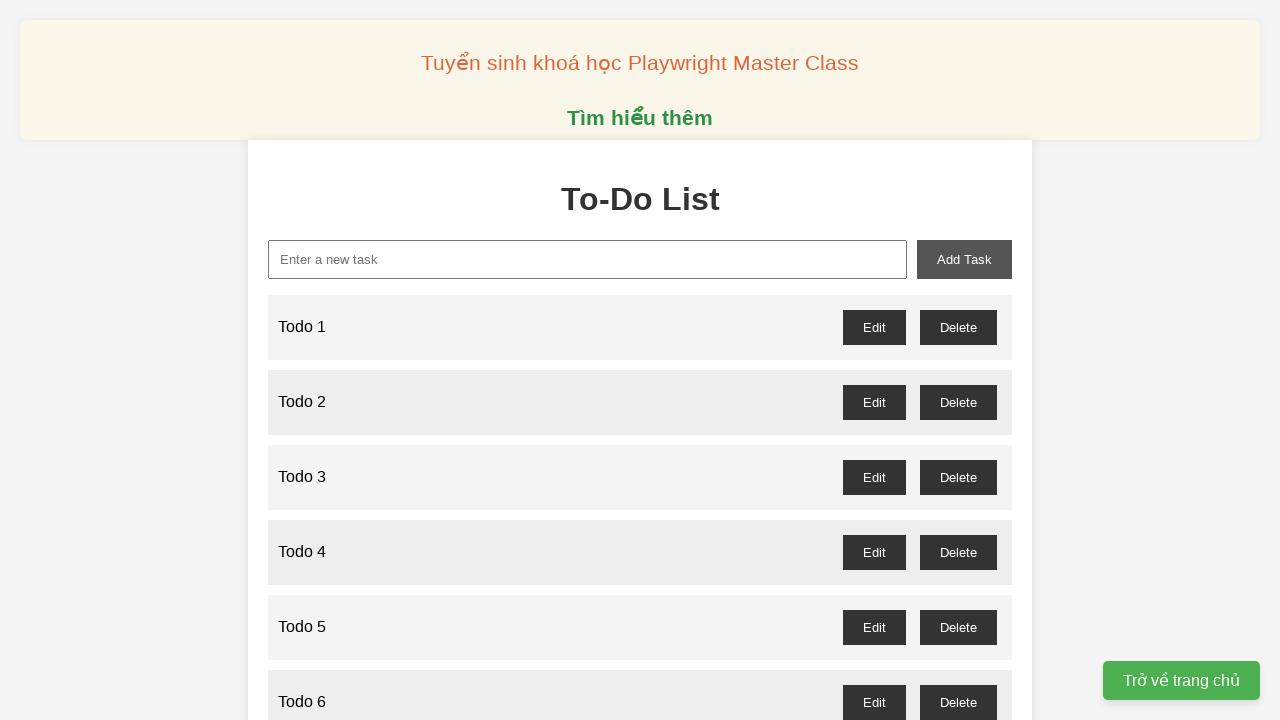

Filled text input with 'Todo 21' on xpath=//input[@type="text" and @placeholder="Enter a new task"]
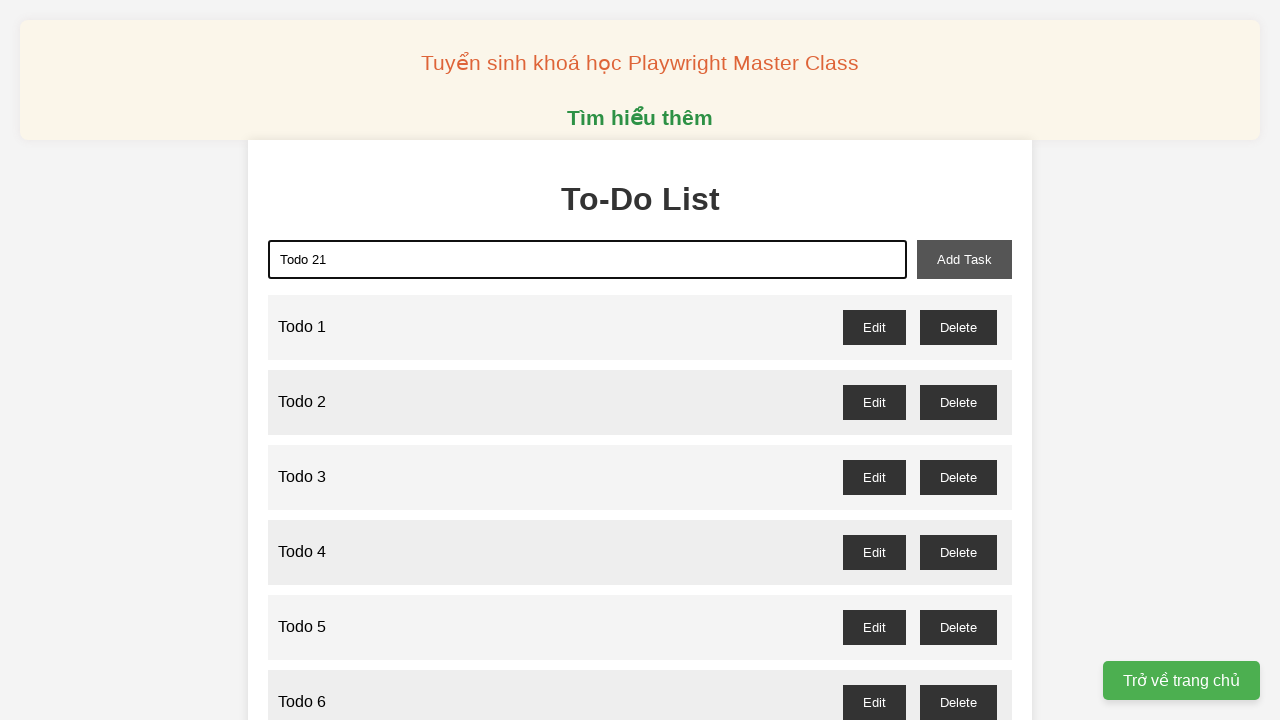

Clicked add button to create Todo 21 at (964, 259) on xpath=//button[@id="add-task"]
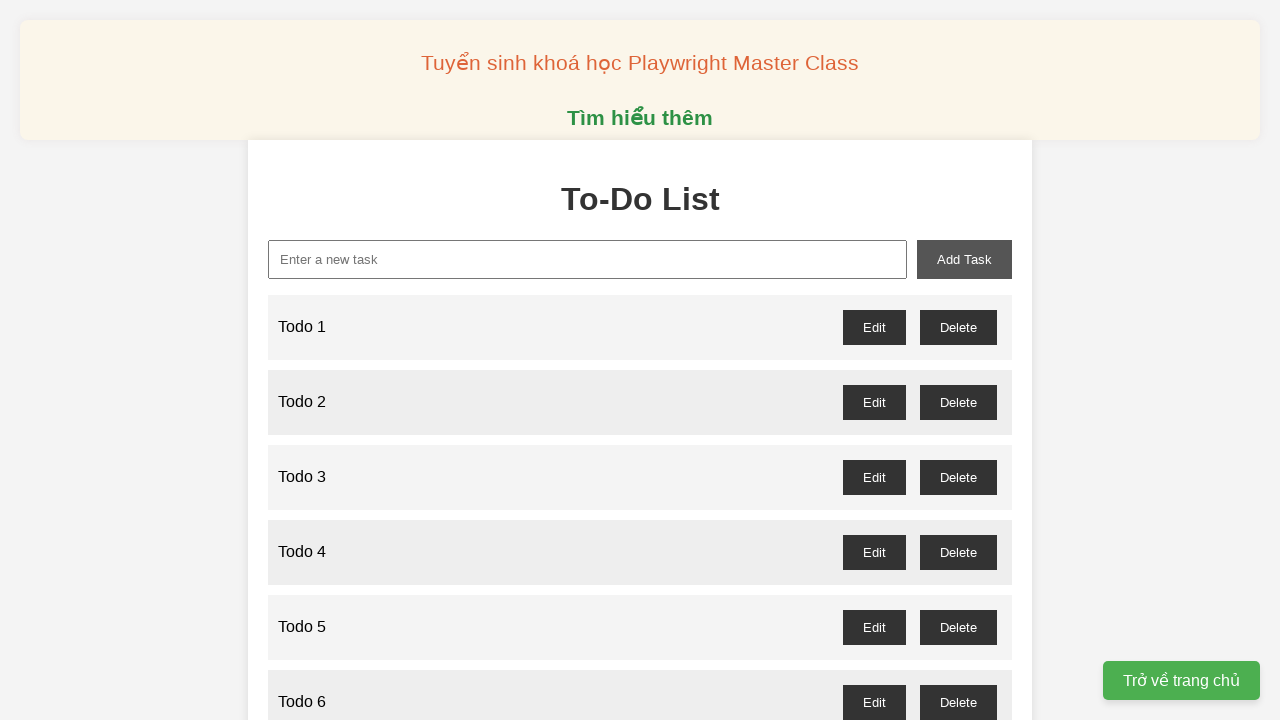

Filled text input with 'Todo 22' on xpath=//input[@type="text" and @placeholder="Enter a new task"]
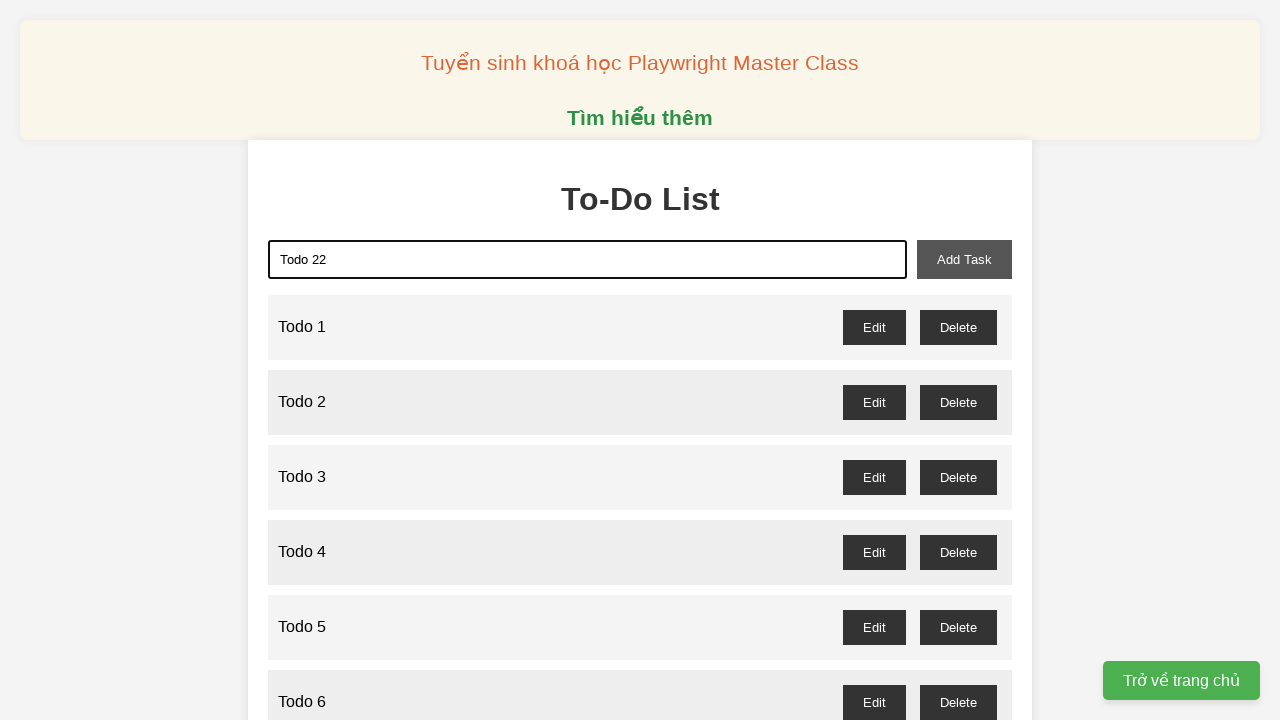

Clicked add button to create Todo 22 at (964, 259) on xpath=//button[@id="add-task"]
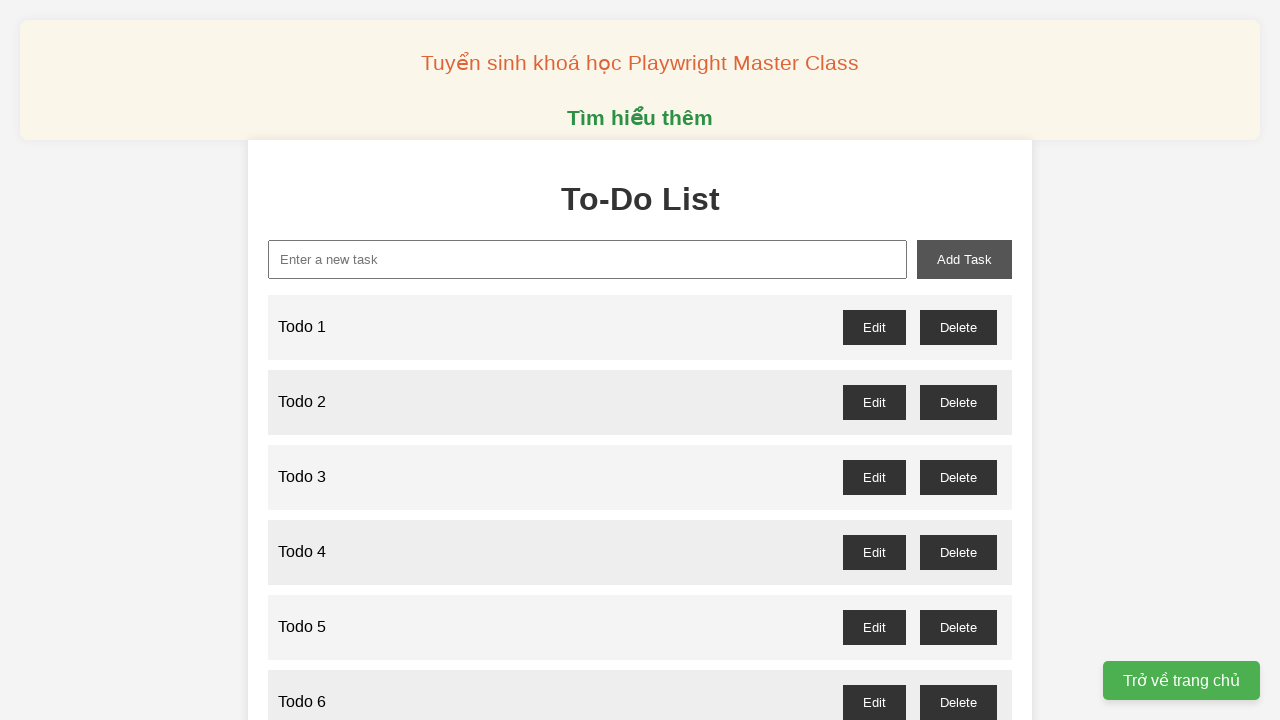

Filled text input with 'Todo 23' on xpath=//input[@type="text" and @placeholder="Enter a new task"]
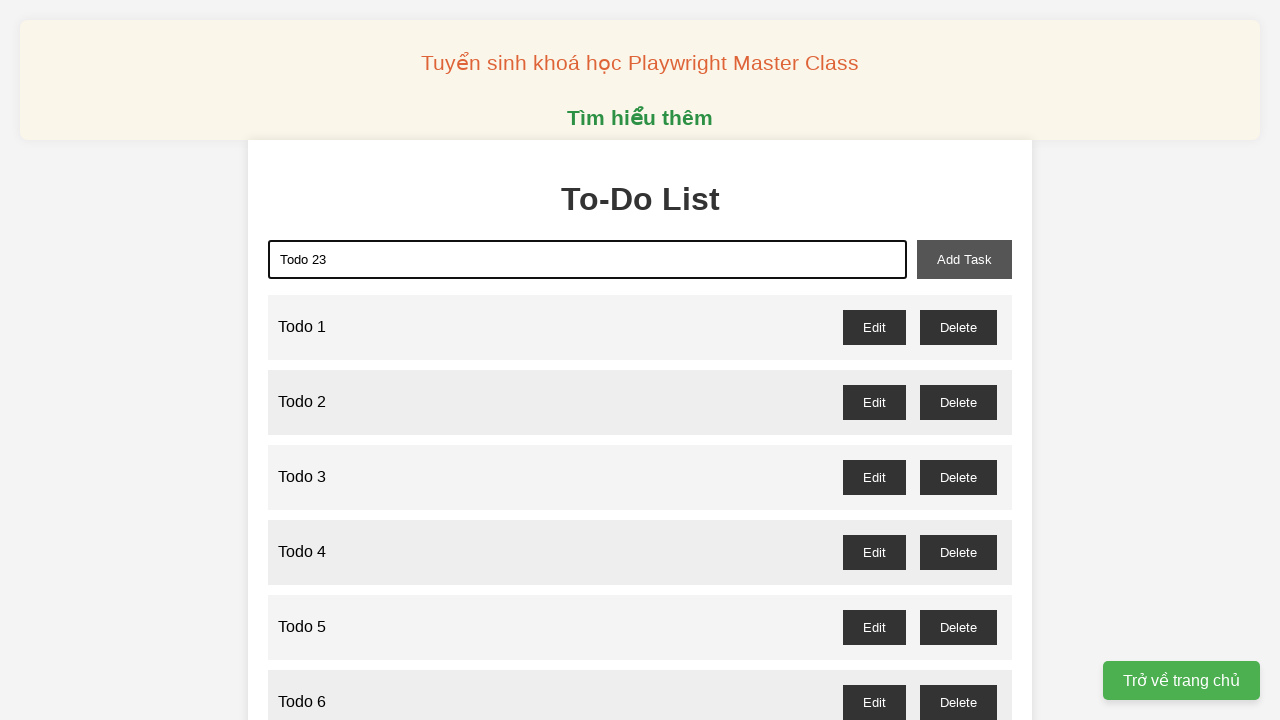

Clicked add button to create Todo 23 at (964, 259) on xpath=//button[@id="add-task"]
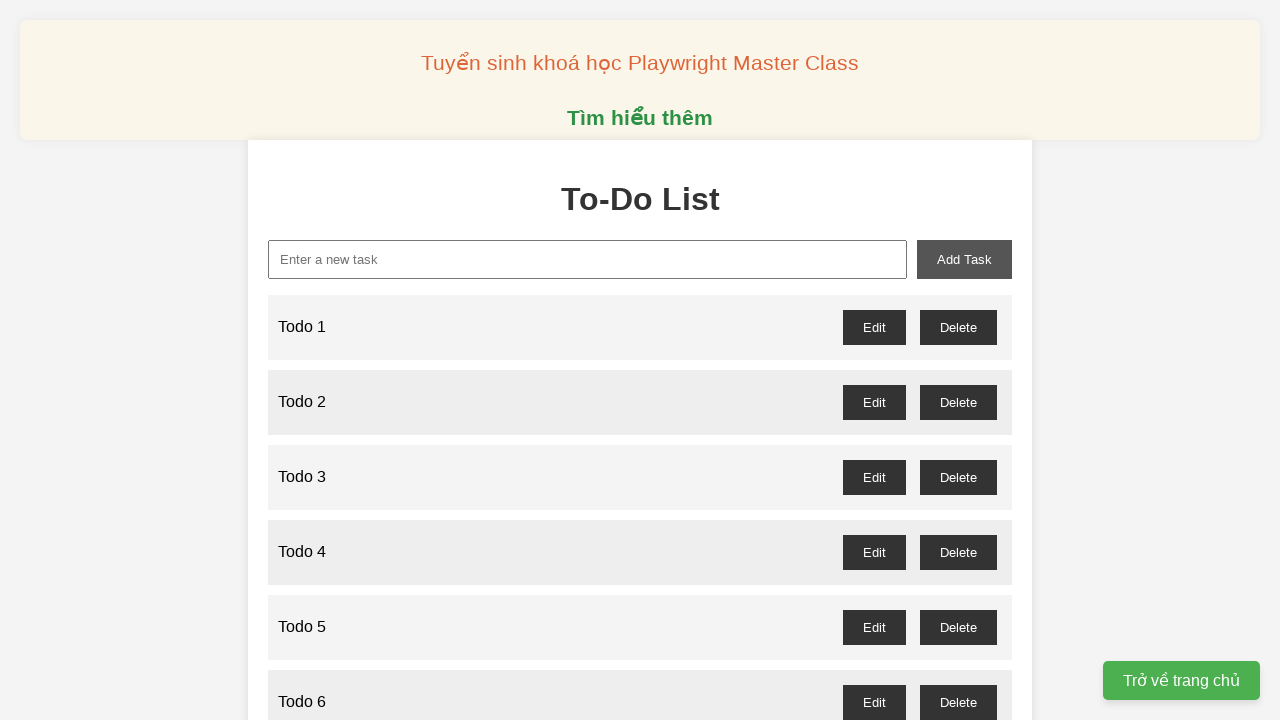

Filled text input with 'Todo 24' on xpath=//input[@type="text" and @placeholder="Enter a new task"]
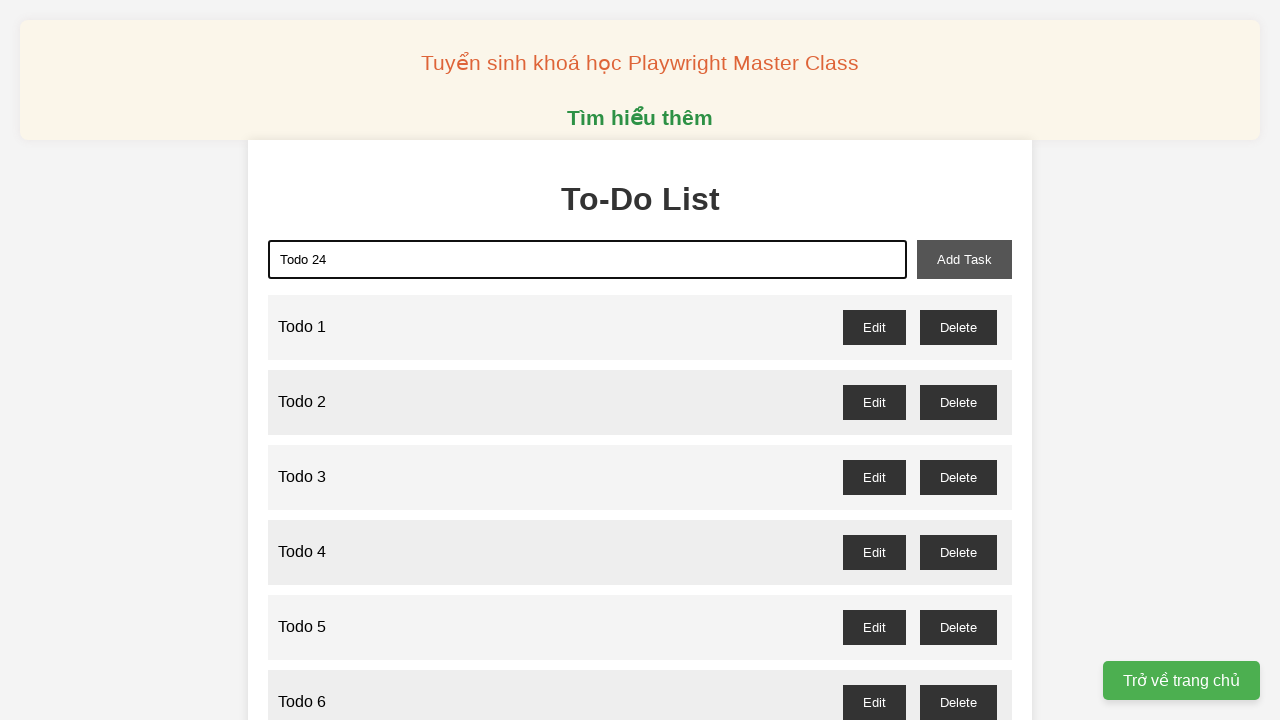

Clicked add button to create Todo 24 at (964, 259) on xpath=//button[@id="add-task"]
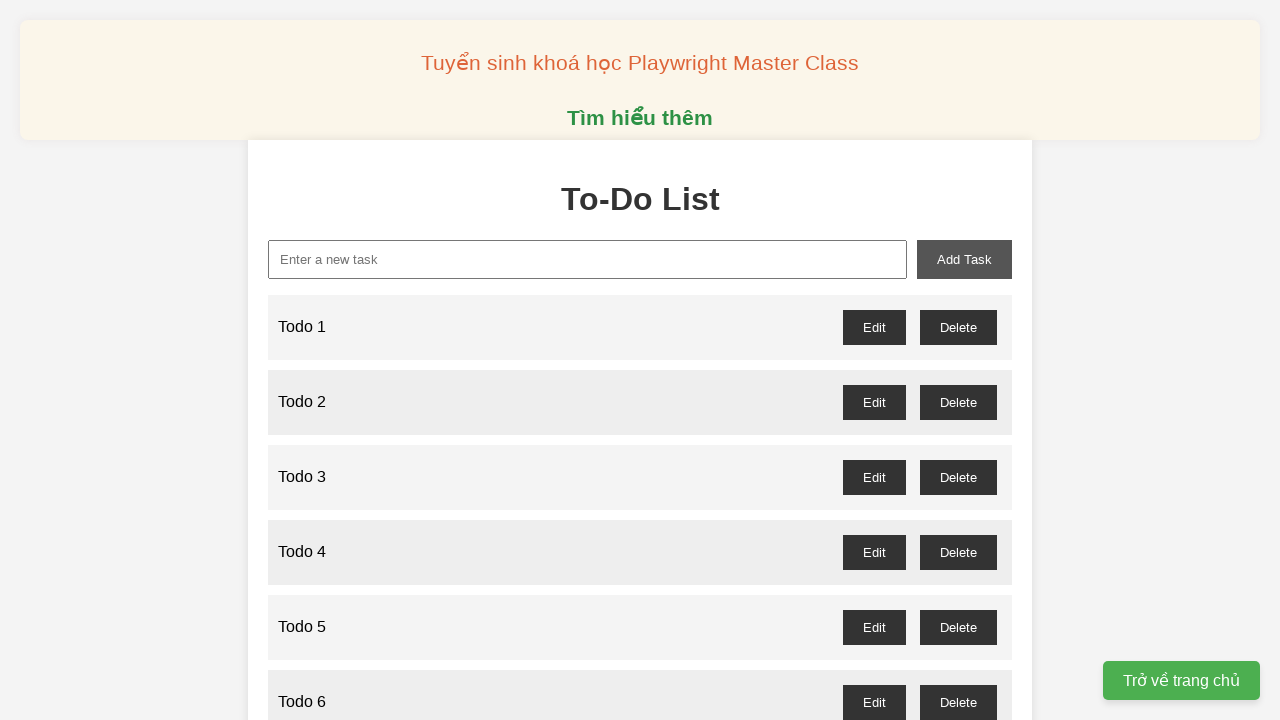

Filled text input with 'Todo 25' on xpath=//input[@type="text" and @placeholder="Enter a new task"]
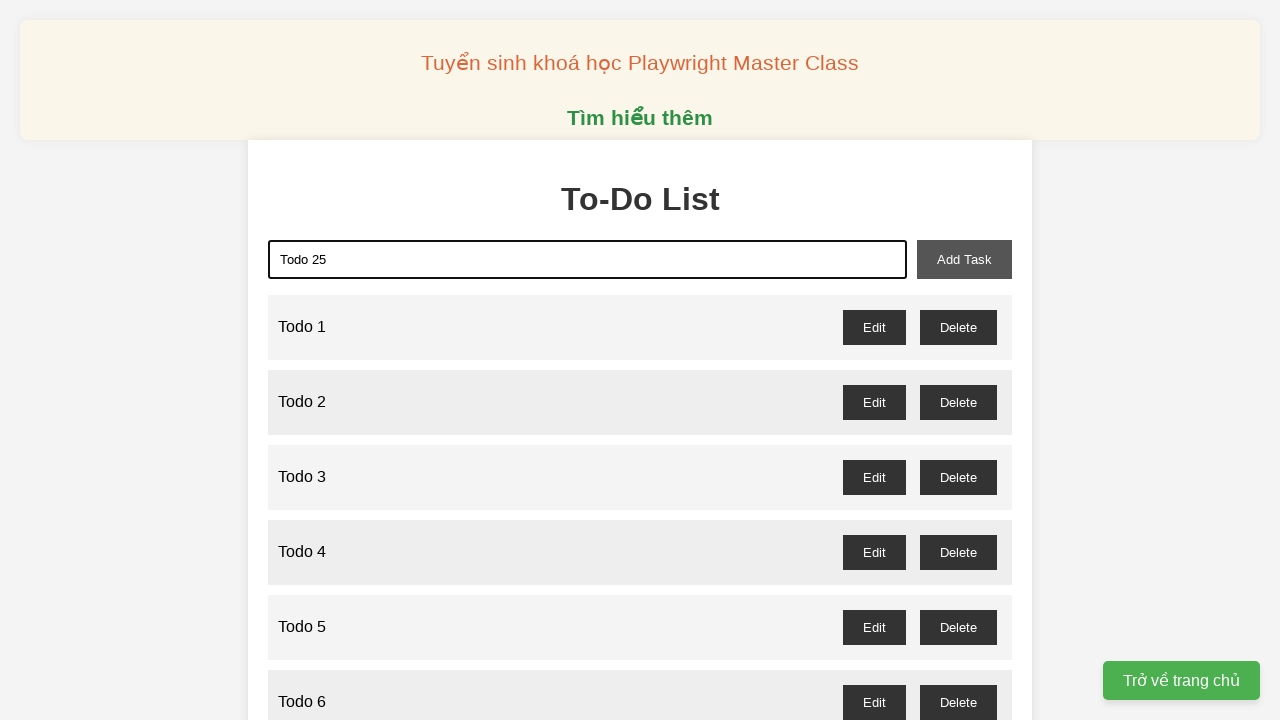

Clicked add button to create Todo 25 at (964, 259) on xpath=//button[@id="add-task"]
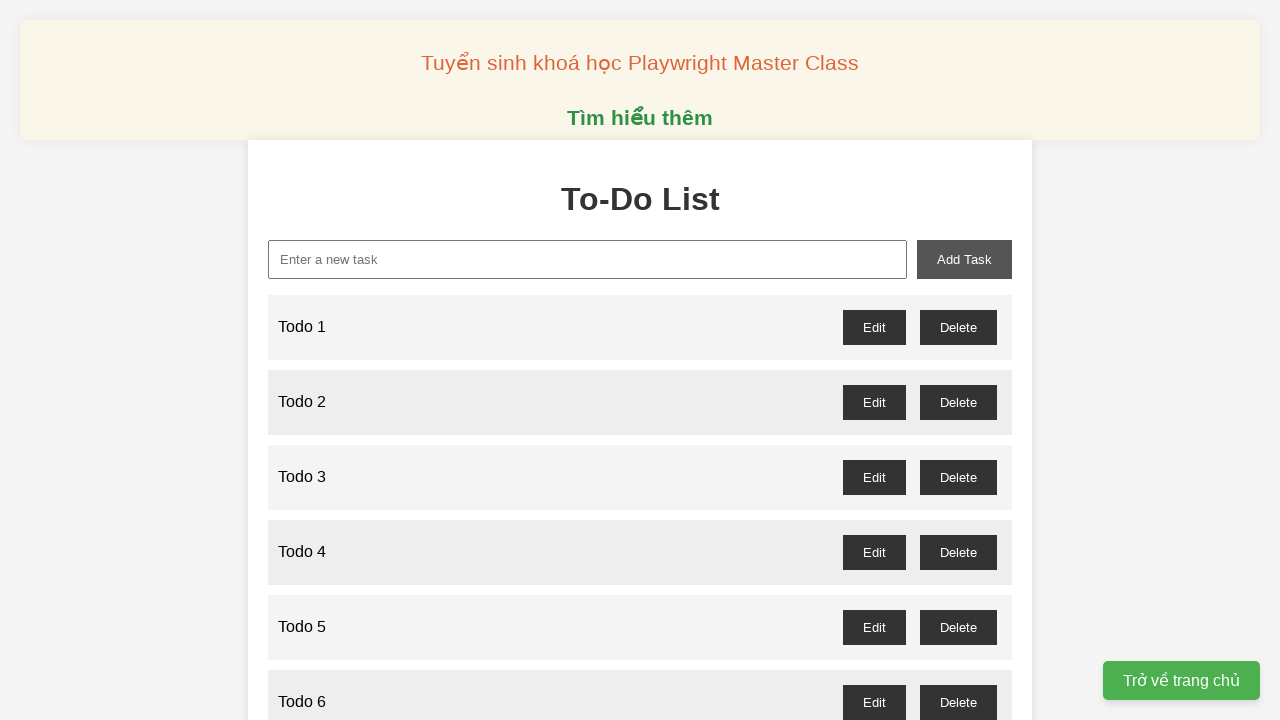

Filled text input with 'Todo 26' on xpath=//input[@type="text" and @placeholder="Enter a new task"]
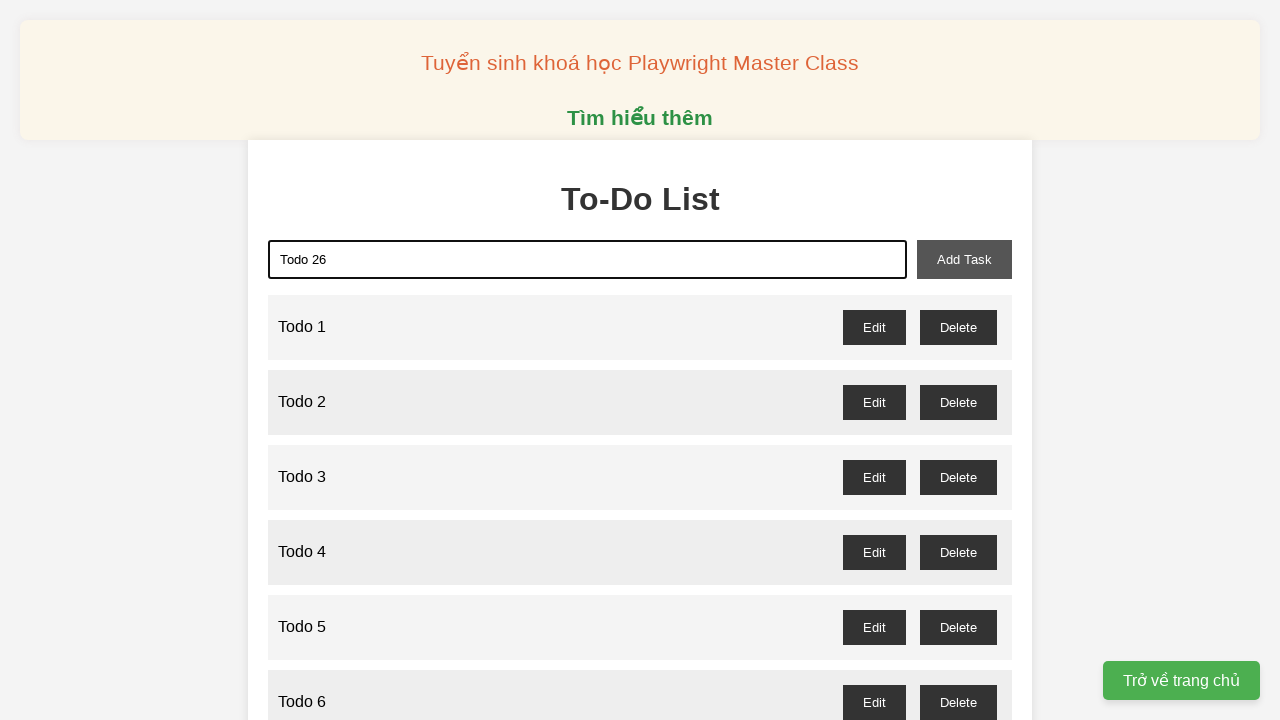

Clicked add button to create Todo 26 at (964, 259) on xpath=//button[@id="add-task"]
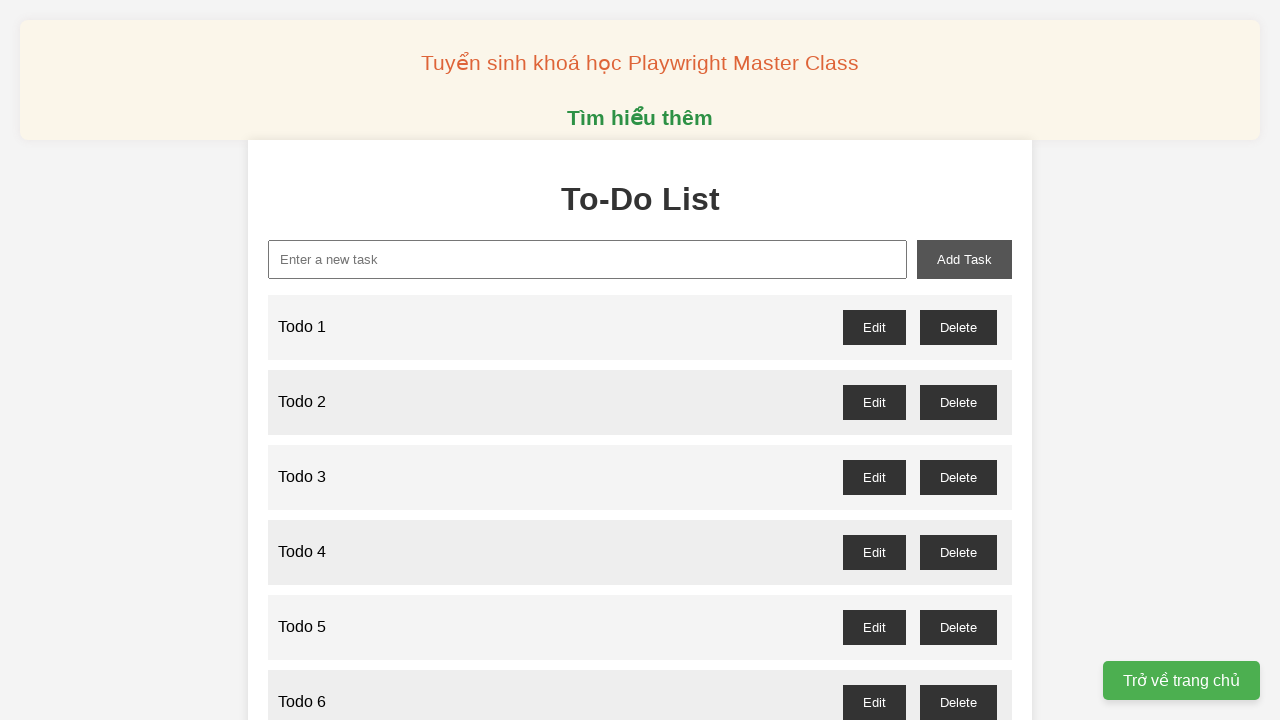

Filled text input with 'Todo 27' on xpath=//input[@type="text" and @placeholder="Enter a new task"]
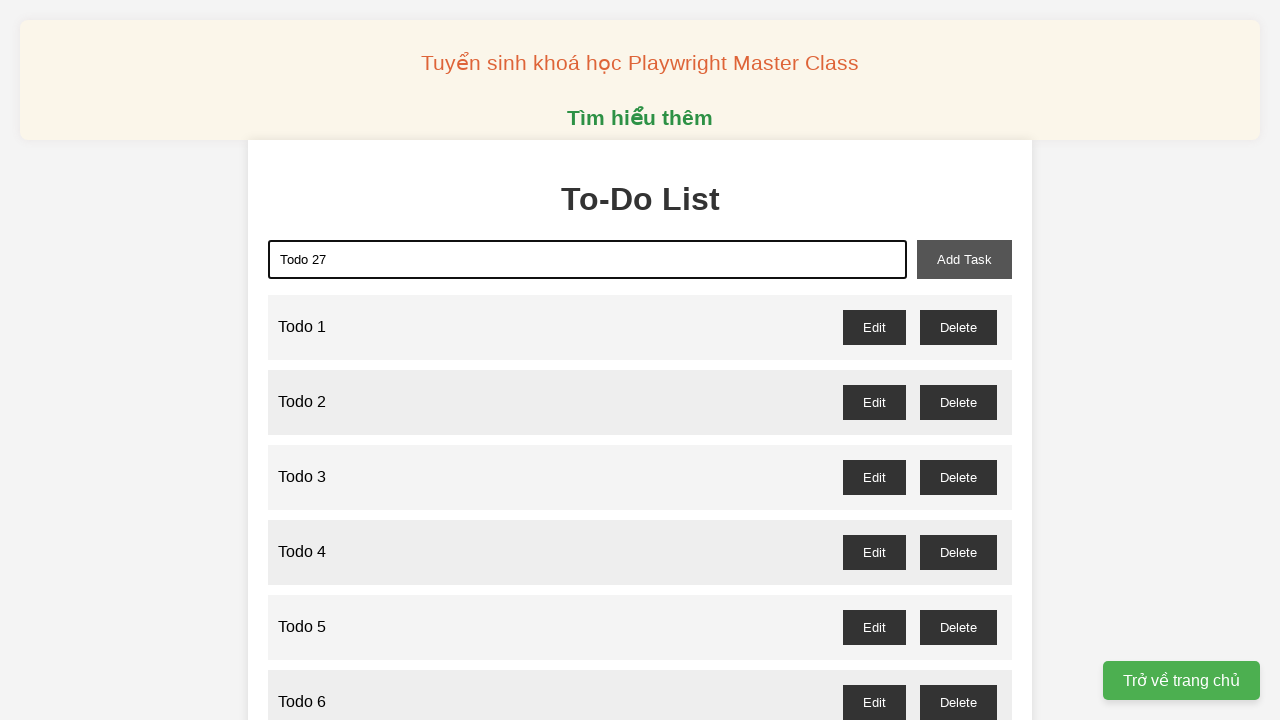

Clicked add button to create Todo 27 at (964, 259) on xpath=//button[@id="add-task"]
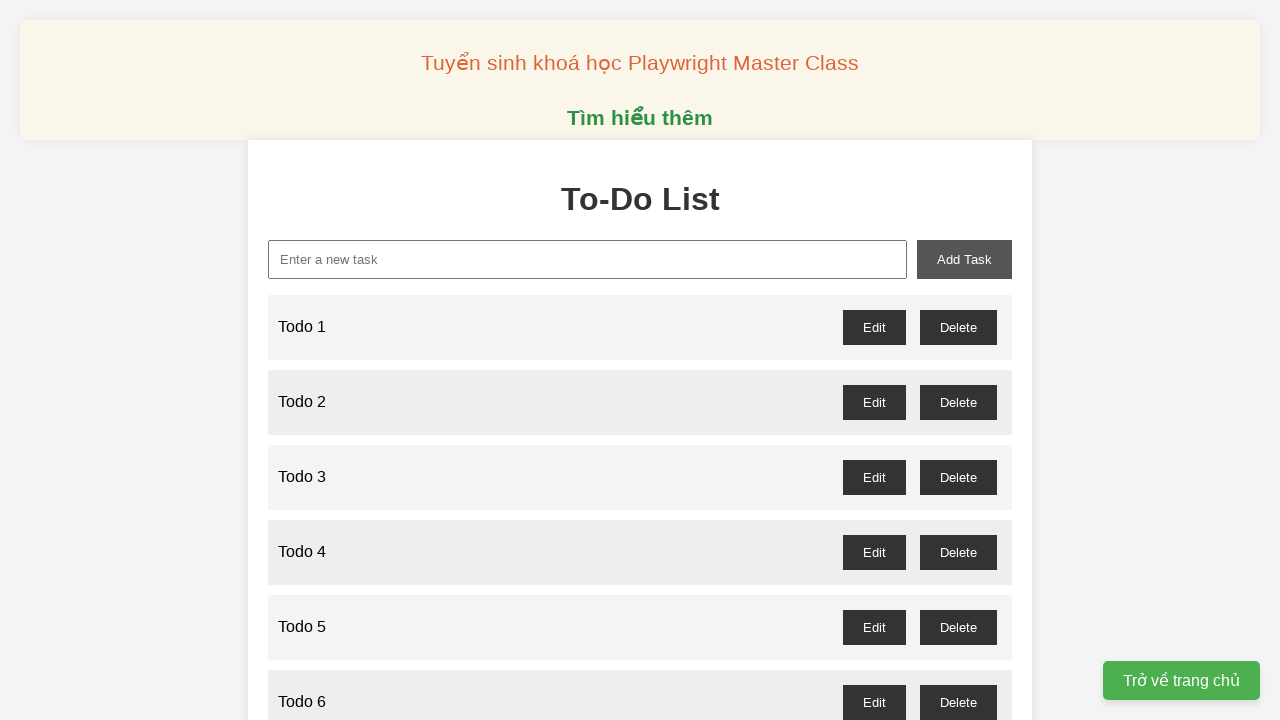

Filled text input with 'Todo 28' on xpath=//input[@type="text" and @placeholder="Enter a new task"]
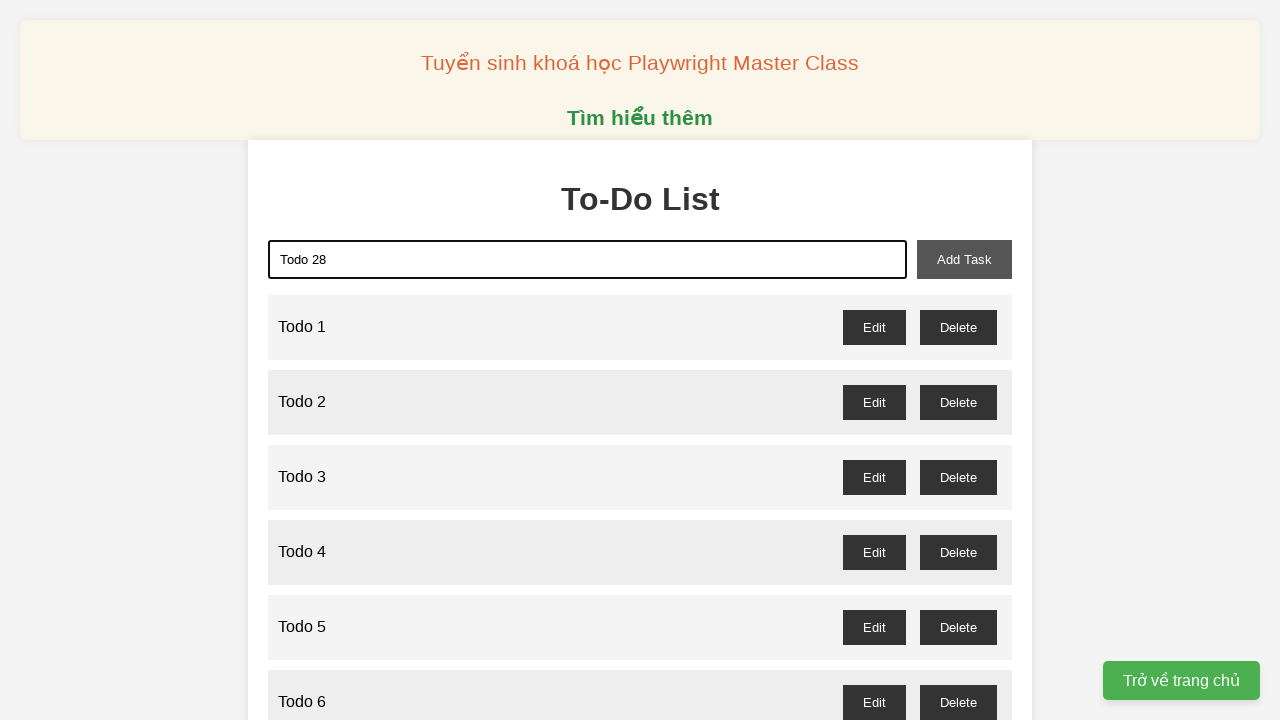

Clicked add button to create Todo 28 at (964, 259) on xpath=//button[@id="add-task"]
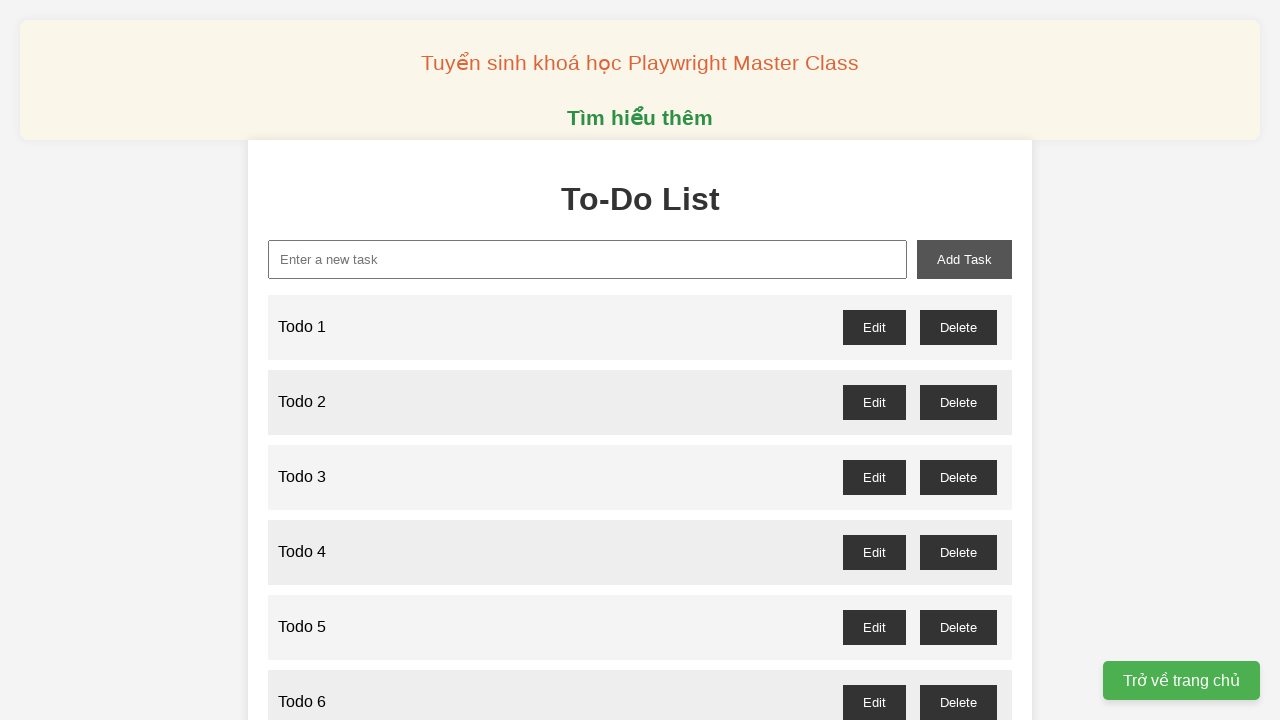

Filled text input with 'Todo 29' on xpath=//input[@type="text" and @placeholder="Enter a new task"]
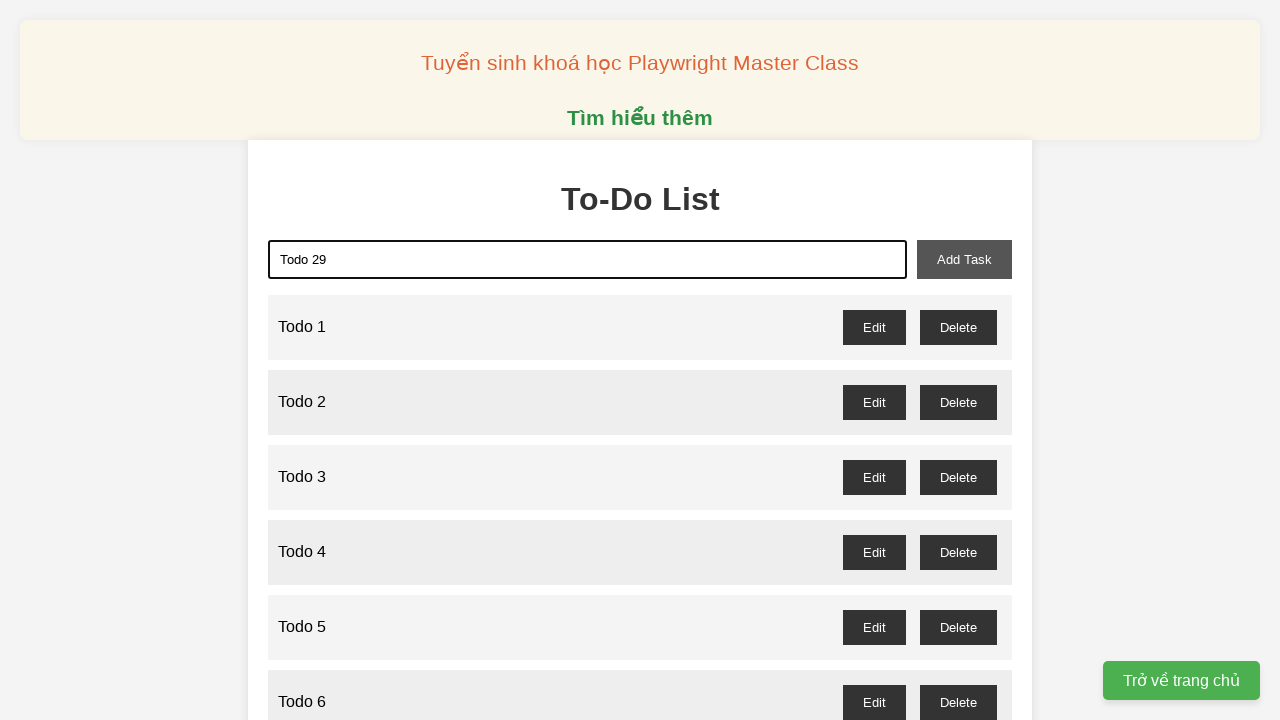

Clicked add button to create Todo 29 at (964, 259) on xpath=//button[@id="add-task"]
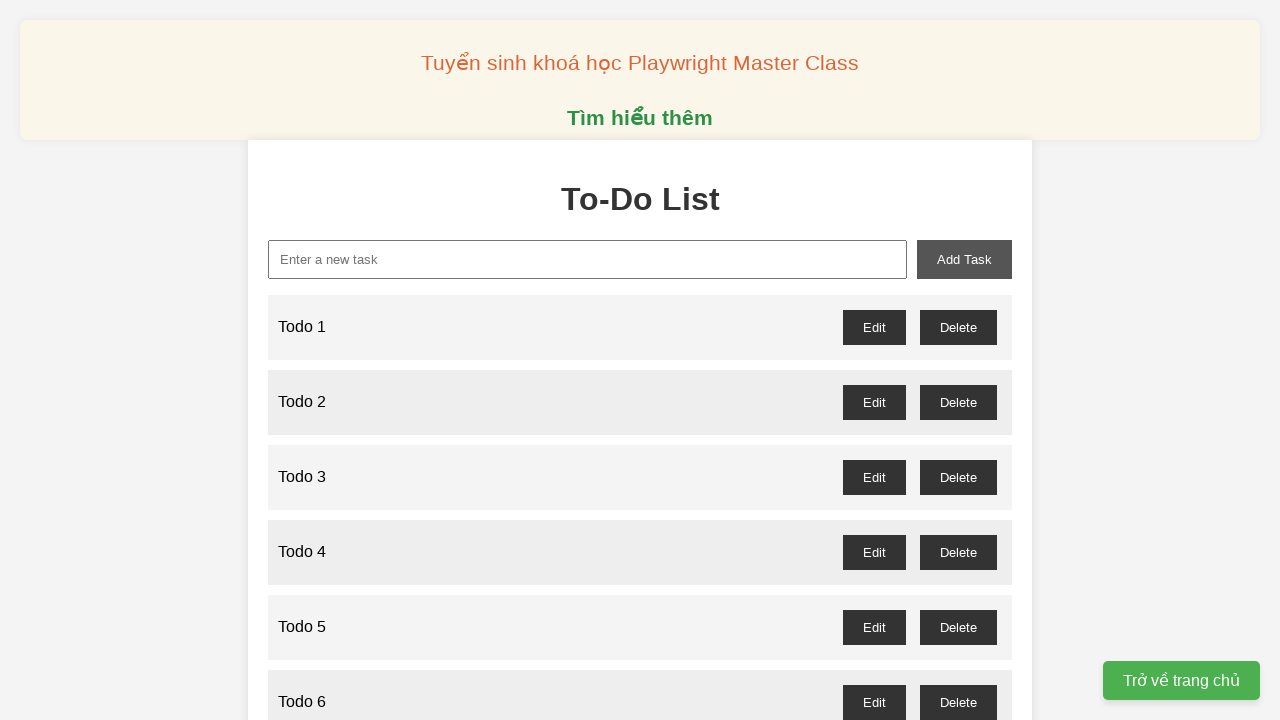

Filled text input with 'Todo 30' on xpath=//input[@type="text" and @placeholder="Enter a new task"]
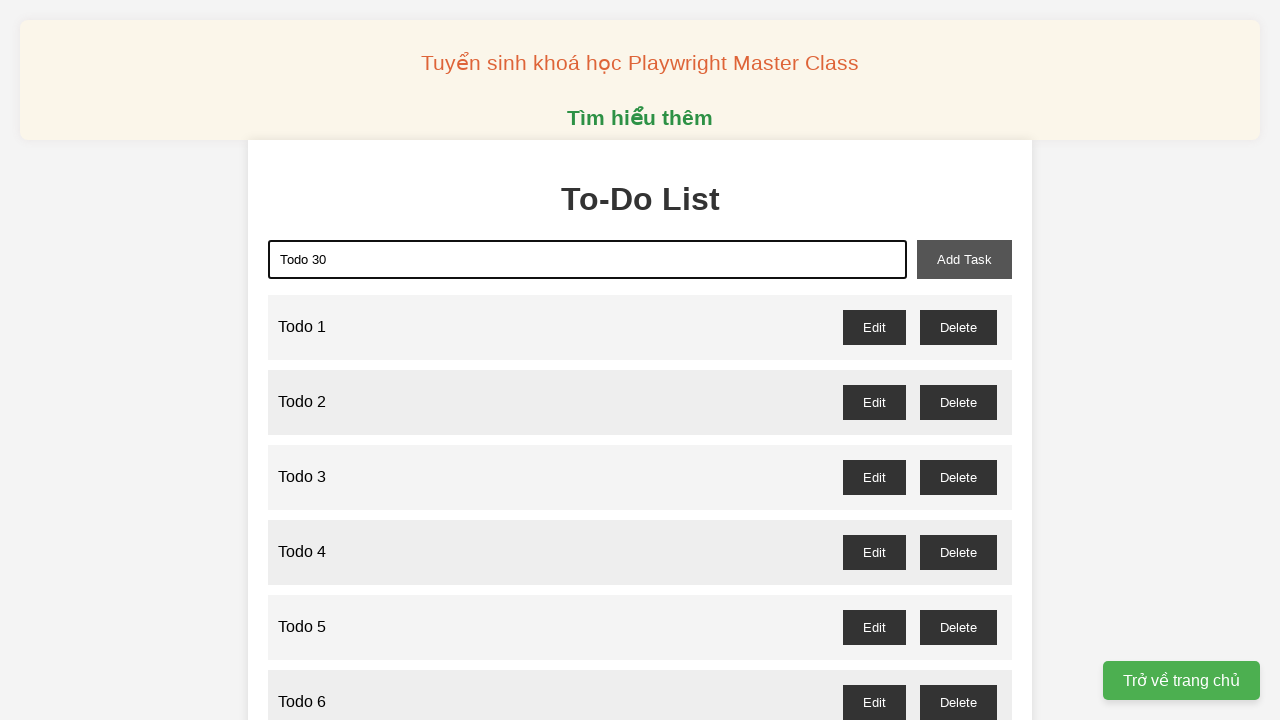

Clicked add button to create Todo 30 at (964, 259) on xpath=//button[@id="add-task"]
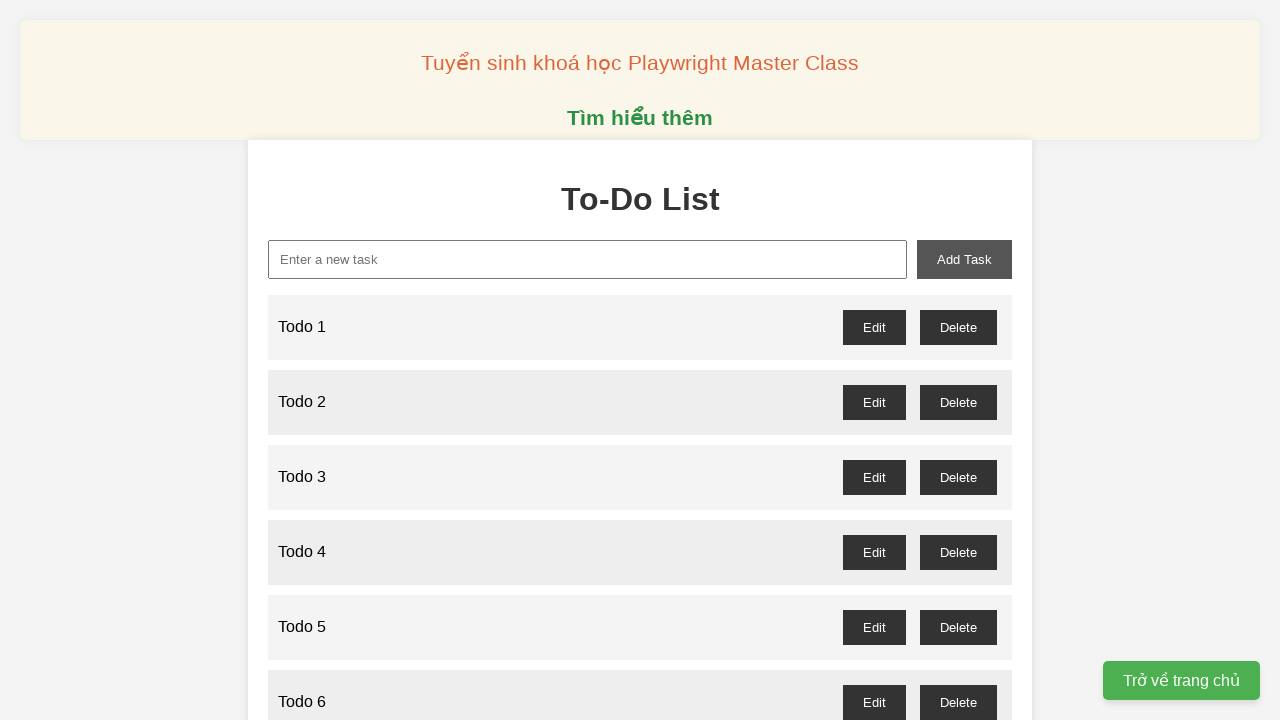

Filled text input with 'Todo 31' on xpath=//input[@type="text" and @placeholder="Enter a new task"]
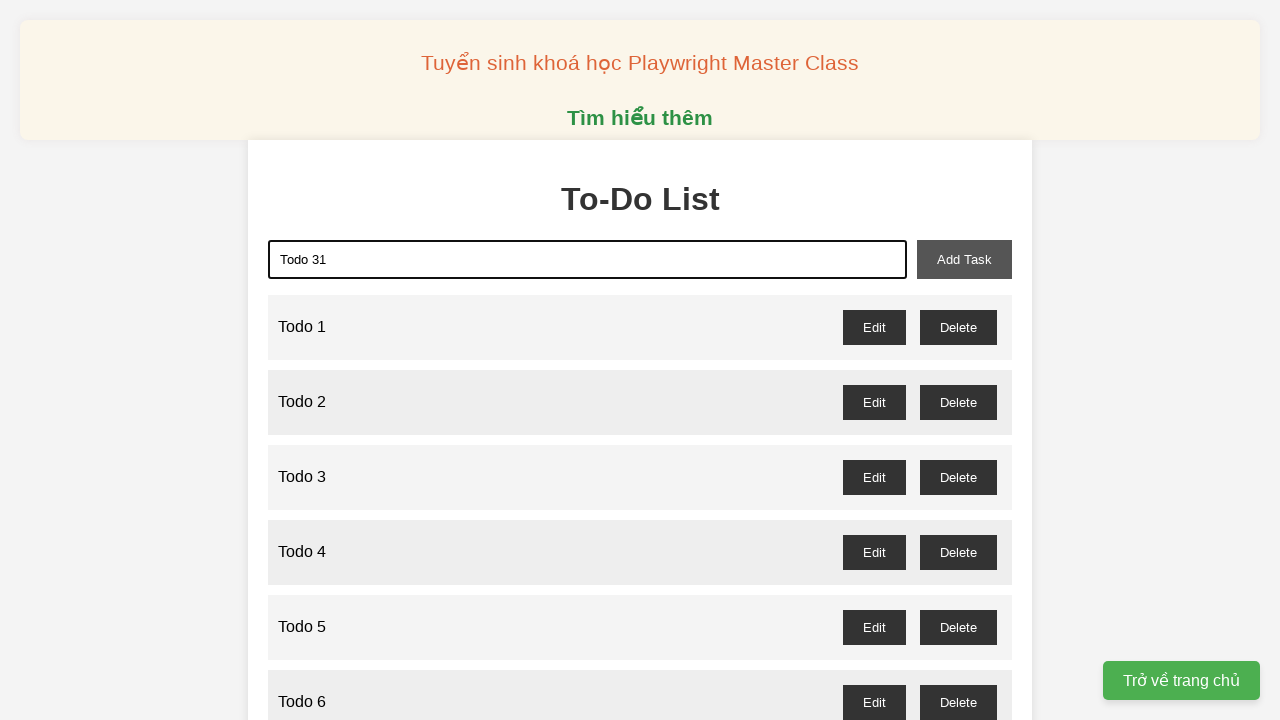

Clicked add button to create Todo 31 at (964, 259) on xpath=//button[@id="add-task"]
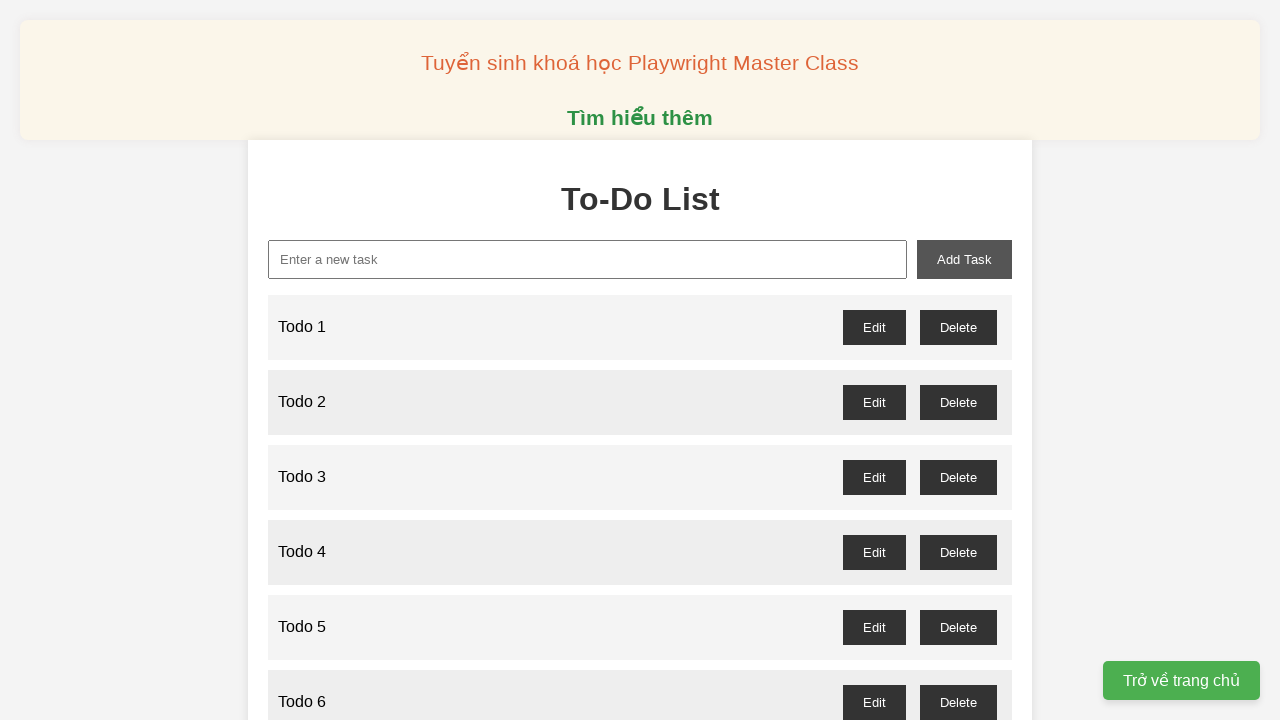

Filled text input with 'Todo 32' on xpath=//input[@type="text" and @placeholder="Enter a new task"]
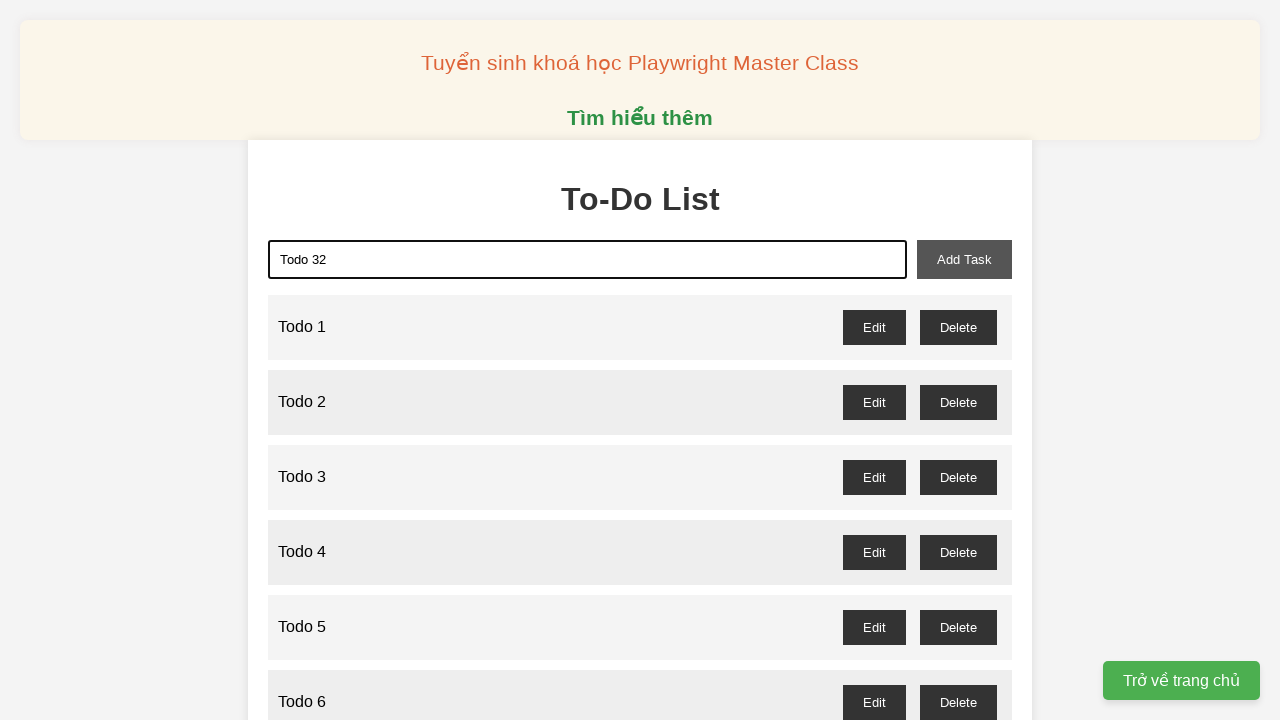

Clicked add button to create Todo 32 at (964, 259) on xpath=//button[@id="add-task"]
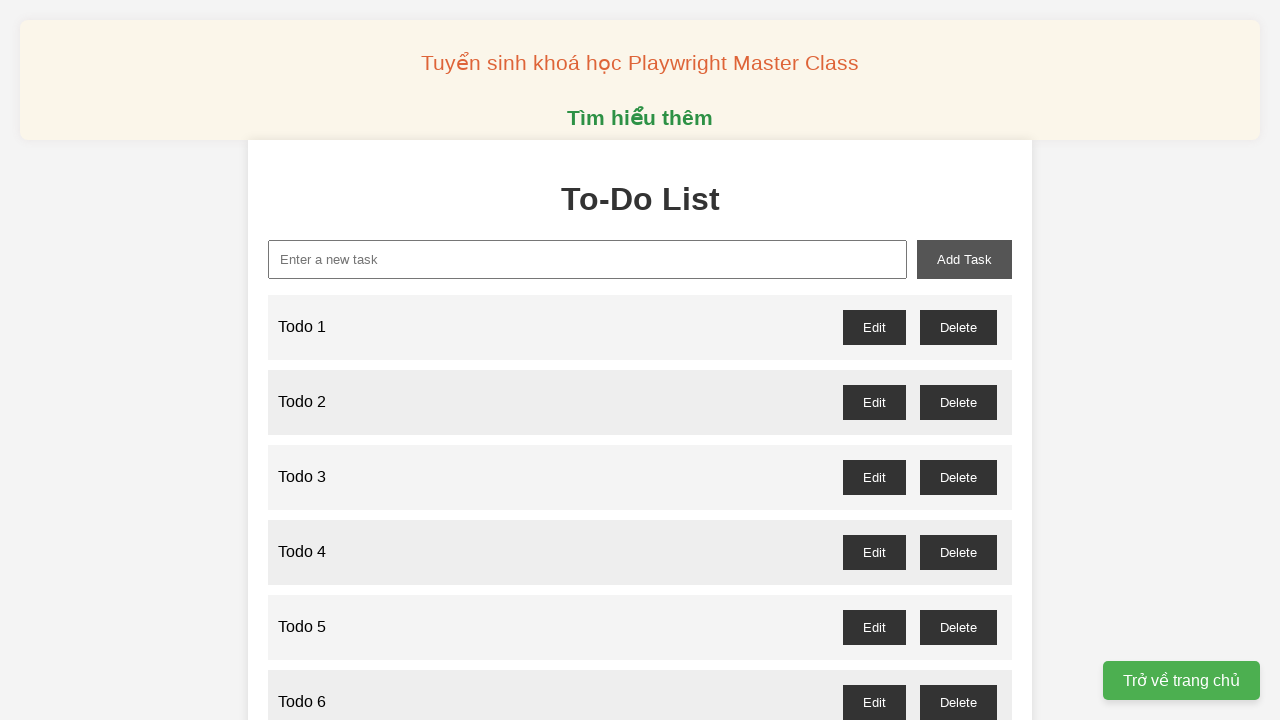

Filled text input with 'Todo 33' on xpath=//input[@type="text" and @placeholder="Enter a new task"]
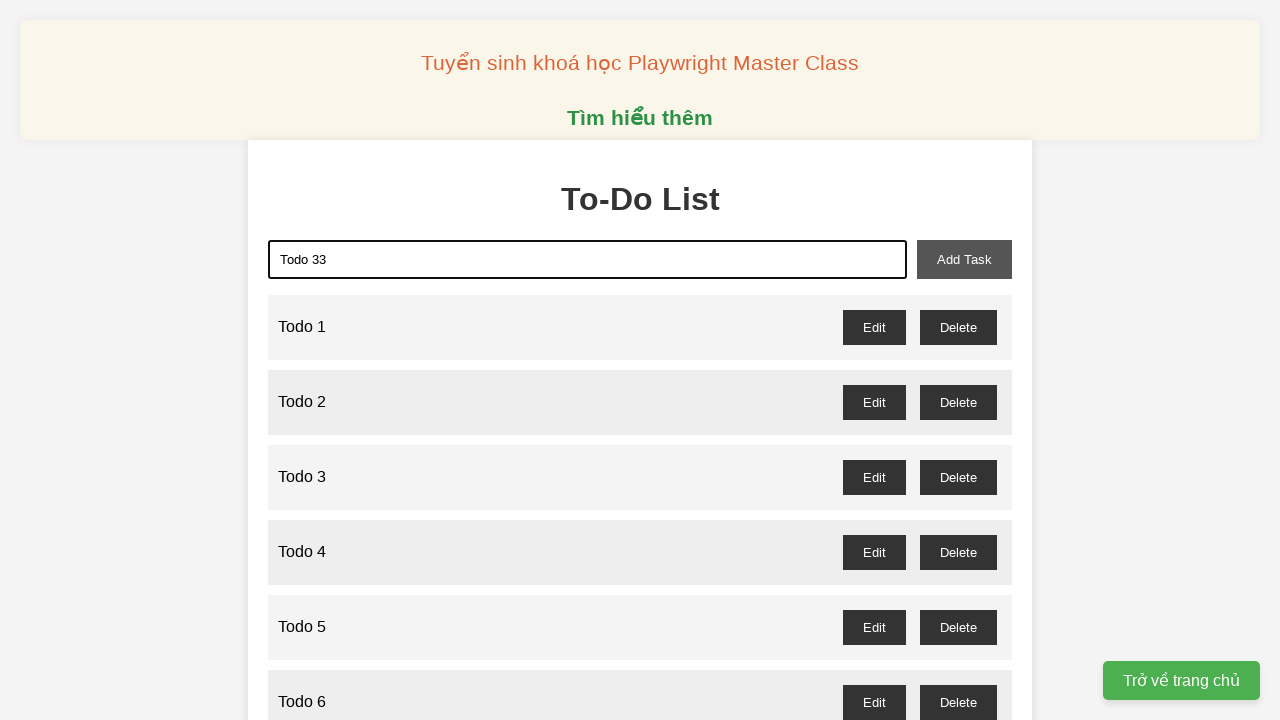

Clicked add button to create Todo 33 at (964, 259) on xpath=//button[@id="add-task"]
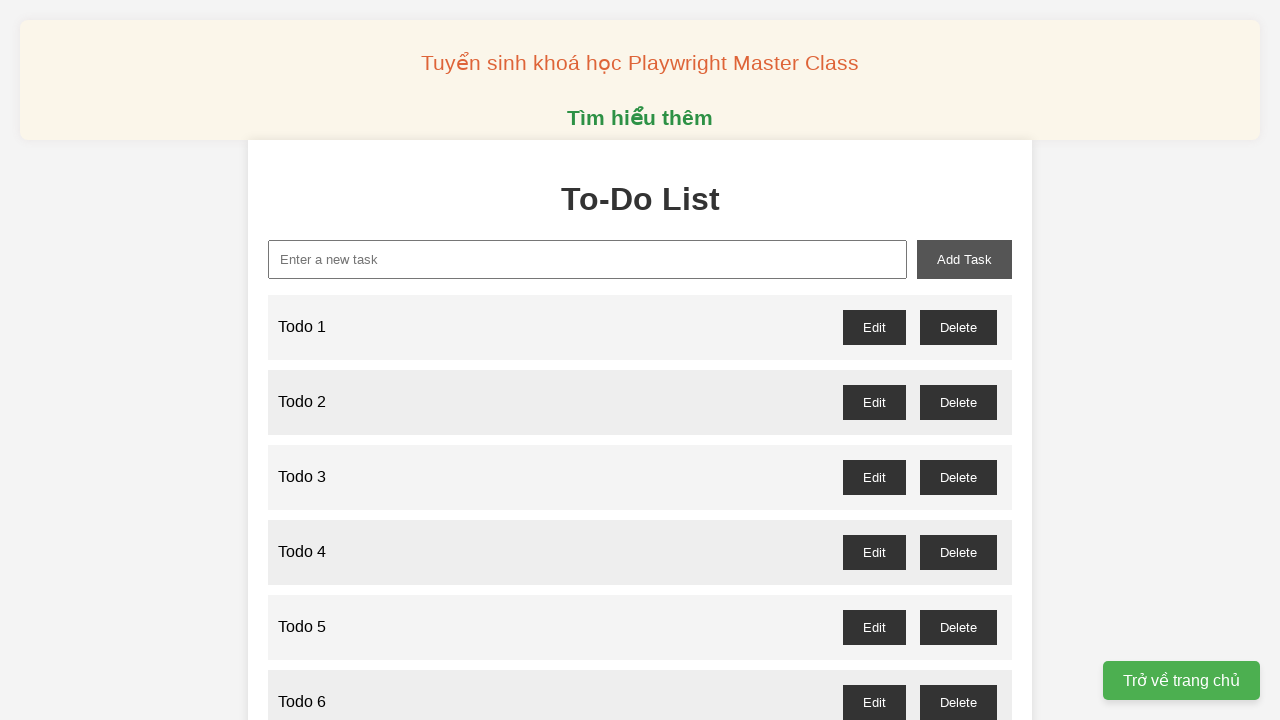

Filled text input with 'Todo 34' on xpath=//input[@type="text" and @placeholder="Enter a new task"]
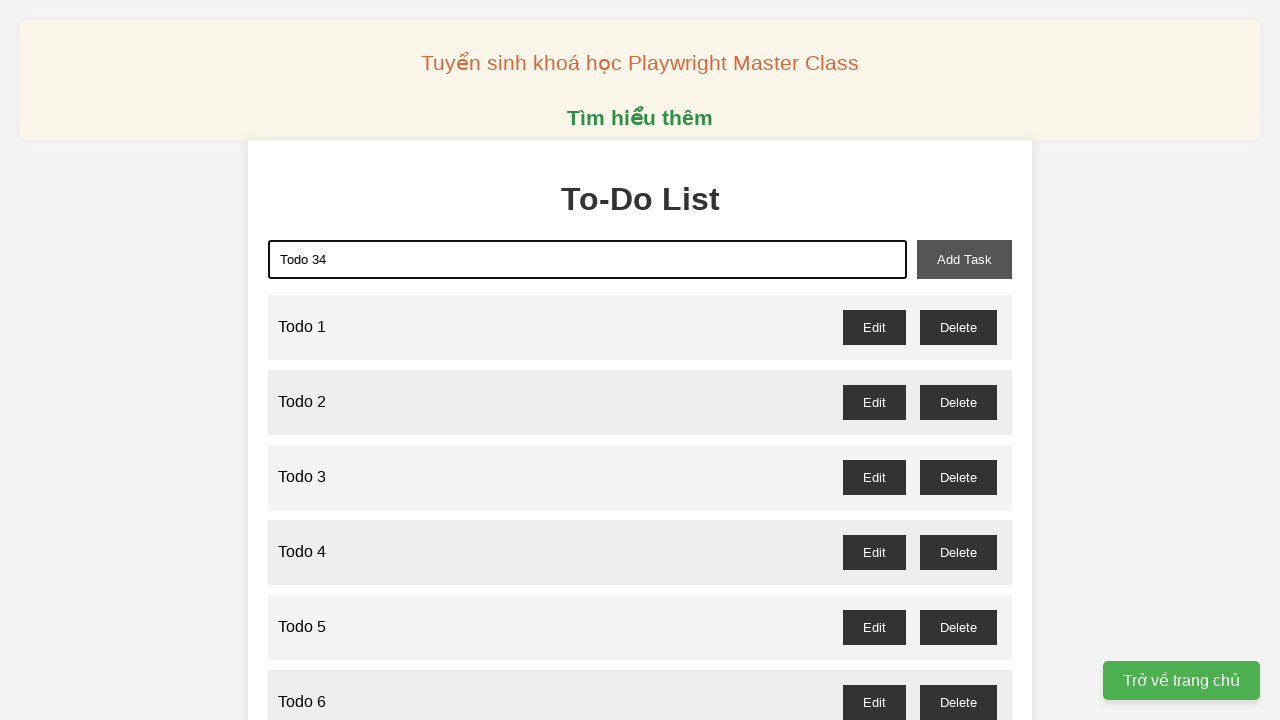

Clicked add button to create Todo 34 at (964, 259) on xpath=//button[@id="add-task"]
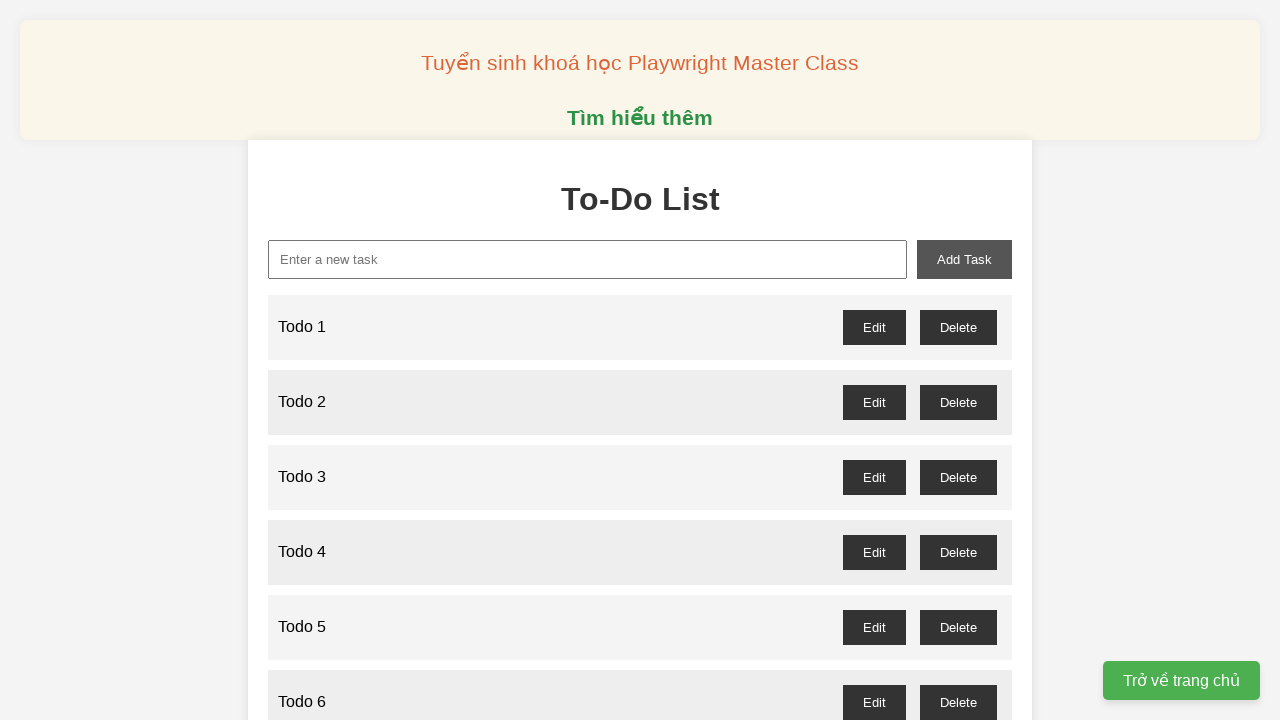

Filled text input with 'Todo 35' on xpath=//input[@type="text" and @placeholder="Enter a new task"]
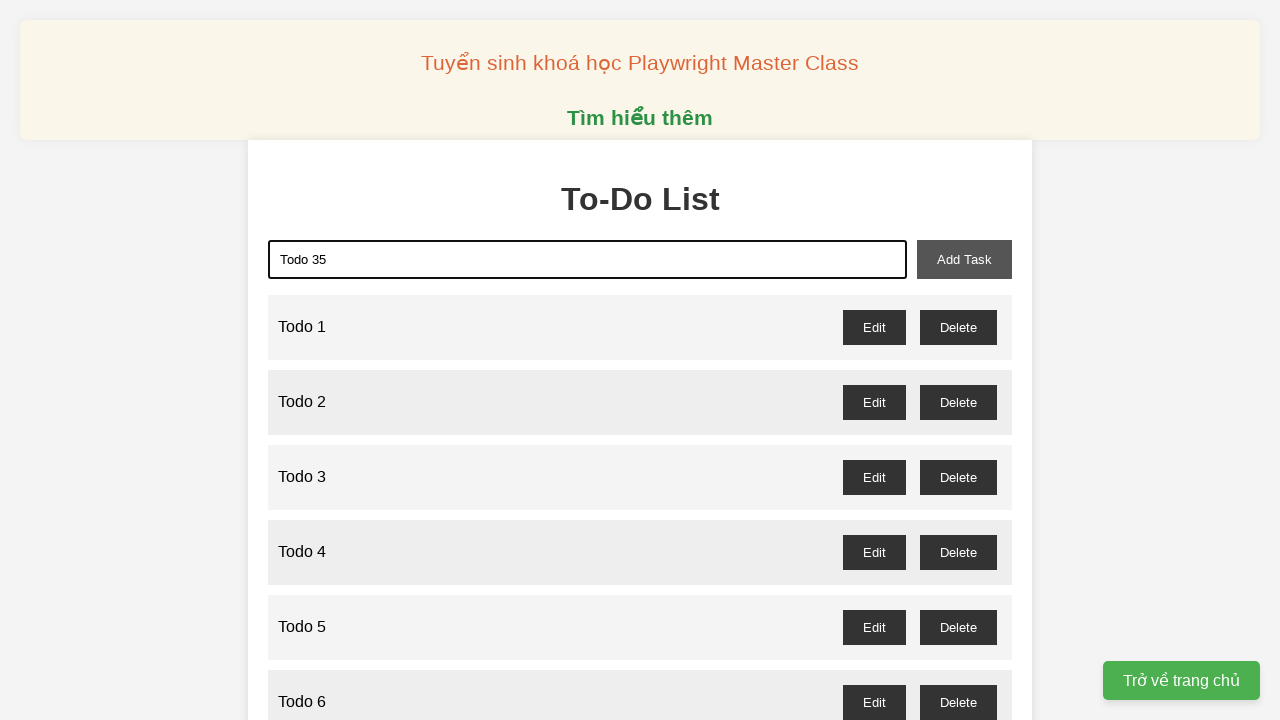

Clicked add button to create Todo 35 at (964, 259) on xpath=//button[@id="add-task"]
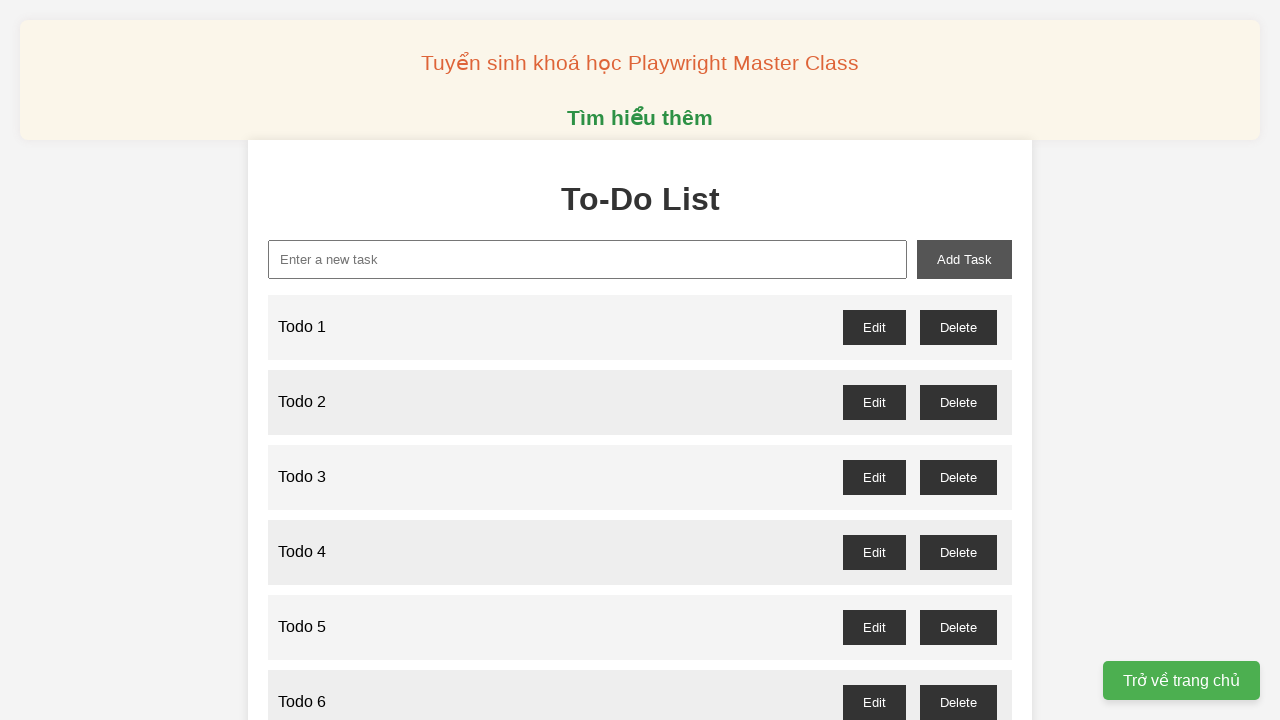

Filled text input with 'Todo 36' on xpath=//input[@type="text" and @placeholder="Enter a new task"]
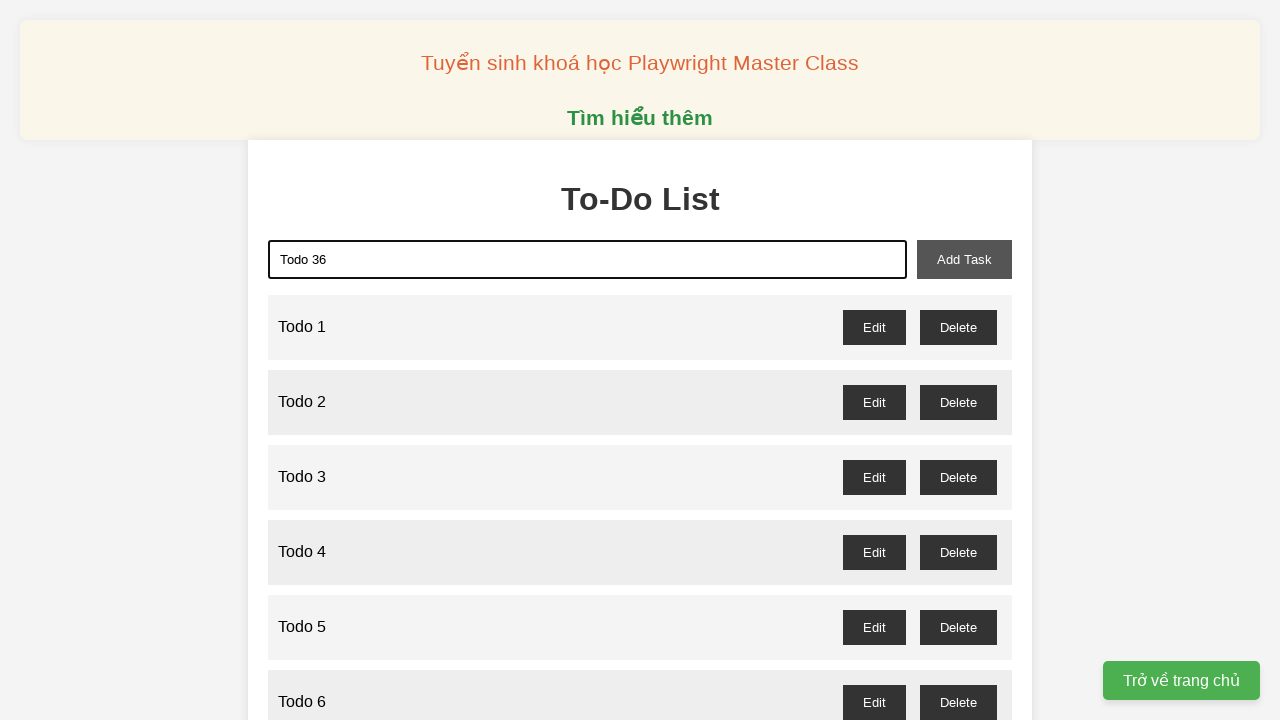

Clicked add button to create Todo 36 at (964, 259) on xpath=//button[@id="add-task"]
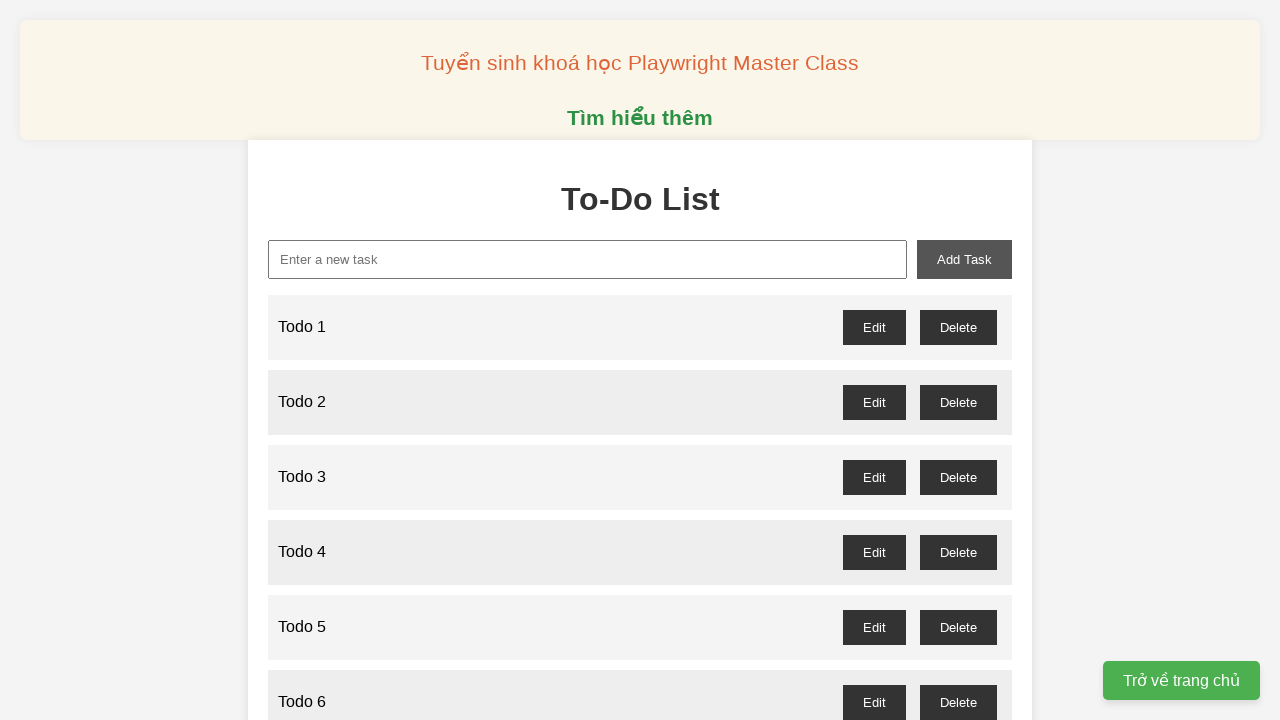

Filled text input with 'Todo 37' on xpath=//input[@type="text" and @placeholder="Enter a new task"]
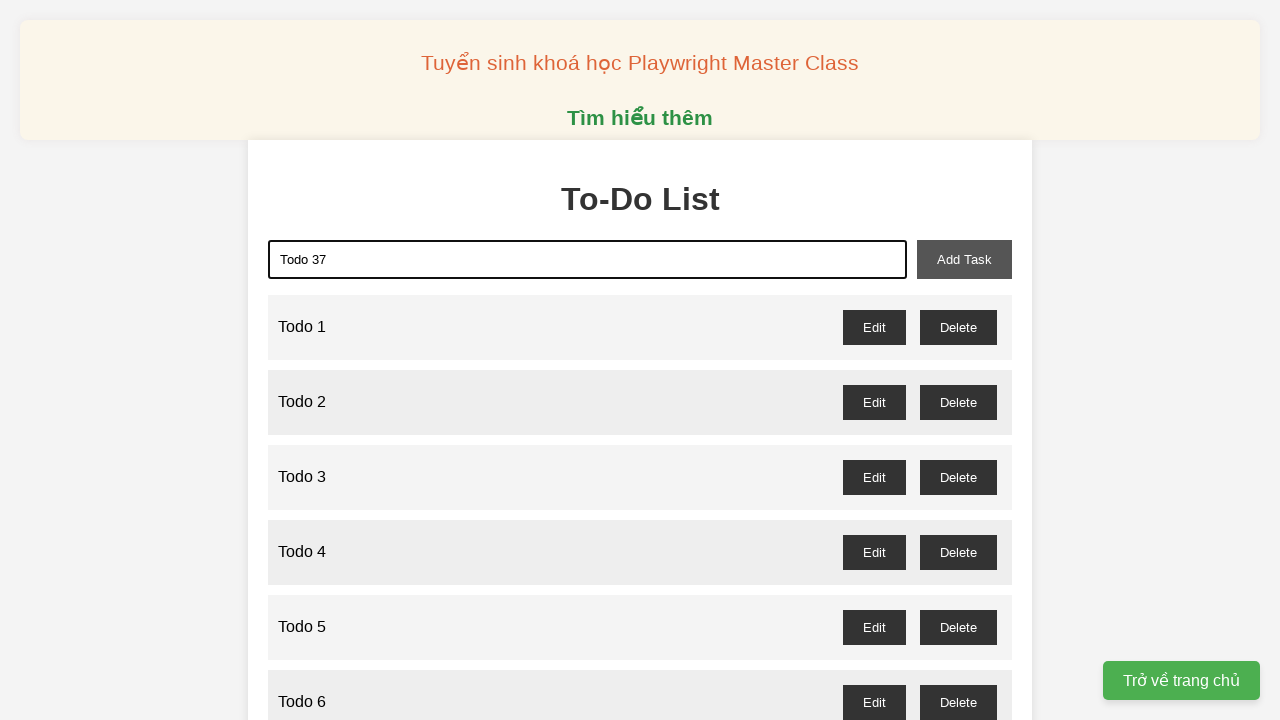

Clicked add button to create Todo 37 at (964, 259) on xpath=//button[@id="add-task"]
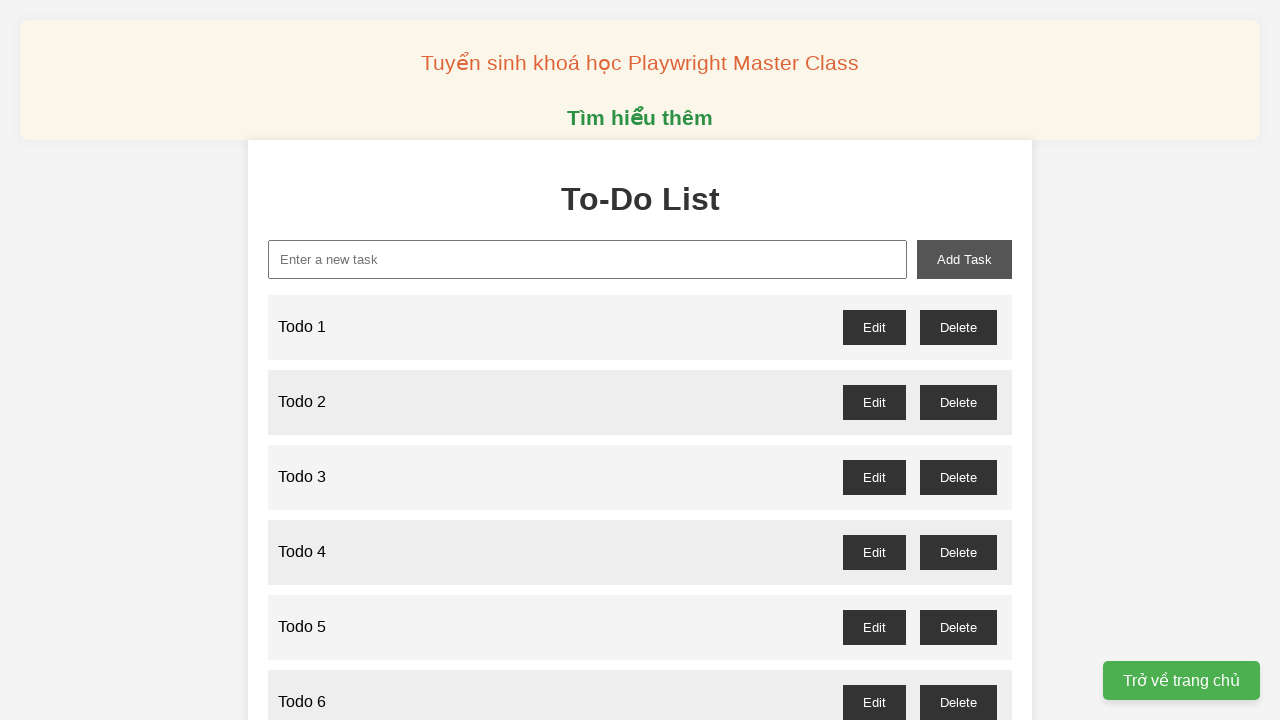

Filled text input with 'Todo 38' on xpath=//input[@type="text" and @placeholder="Enter a new task"]
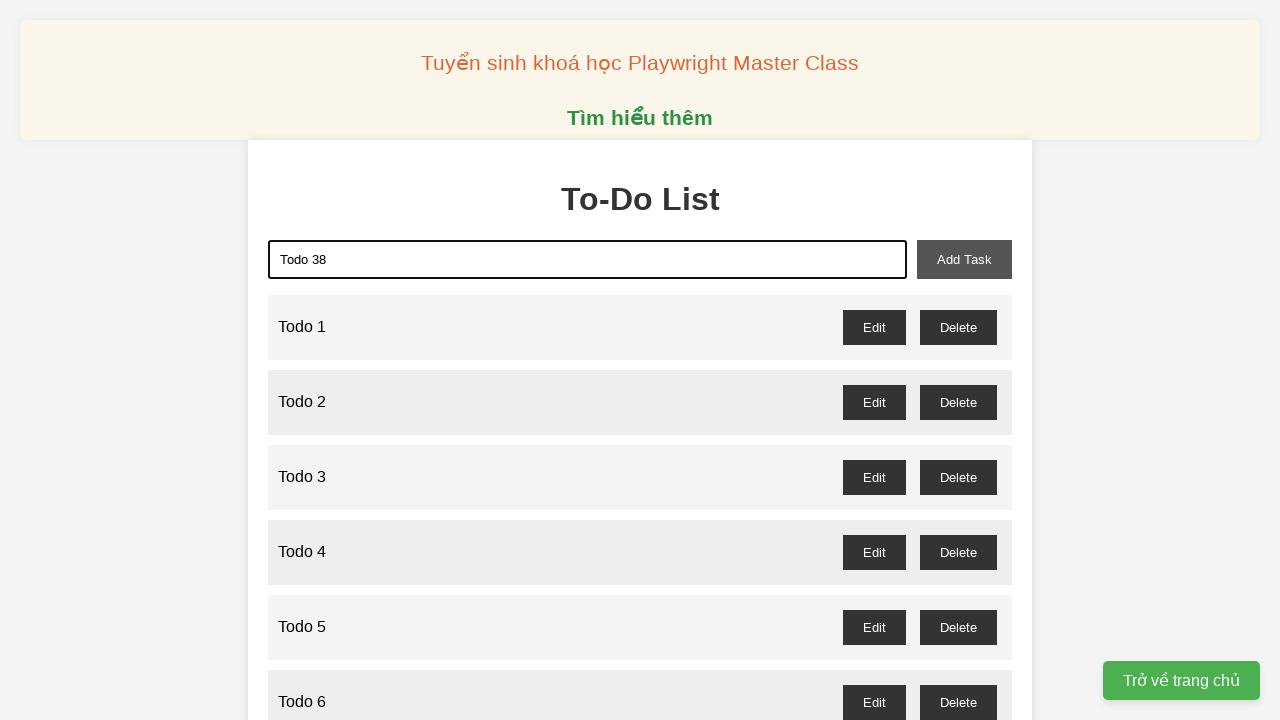

Clicked add button to create Todo 38 at (964, 259) on xpath=//button[@id="add-task"]
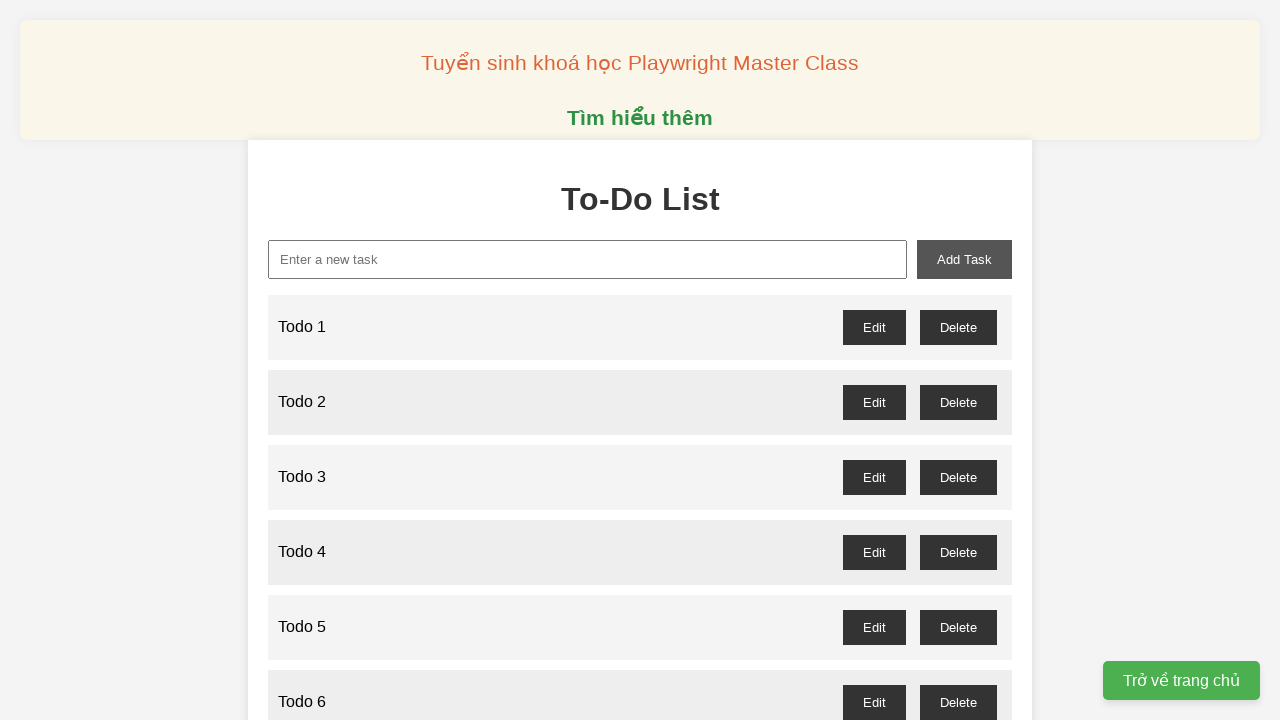

Filled text input with 'Todo 39' on xpath=//input[@type="text" and @placeholder="Enter a new task"]
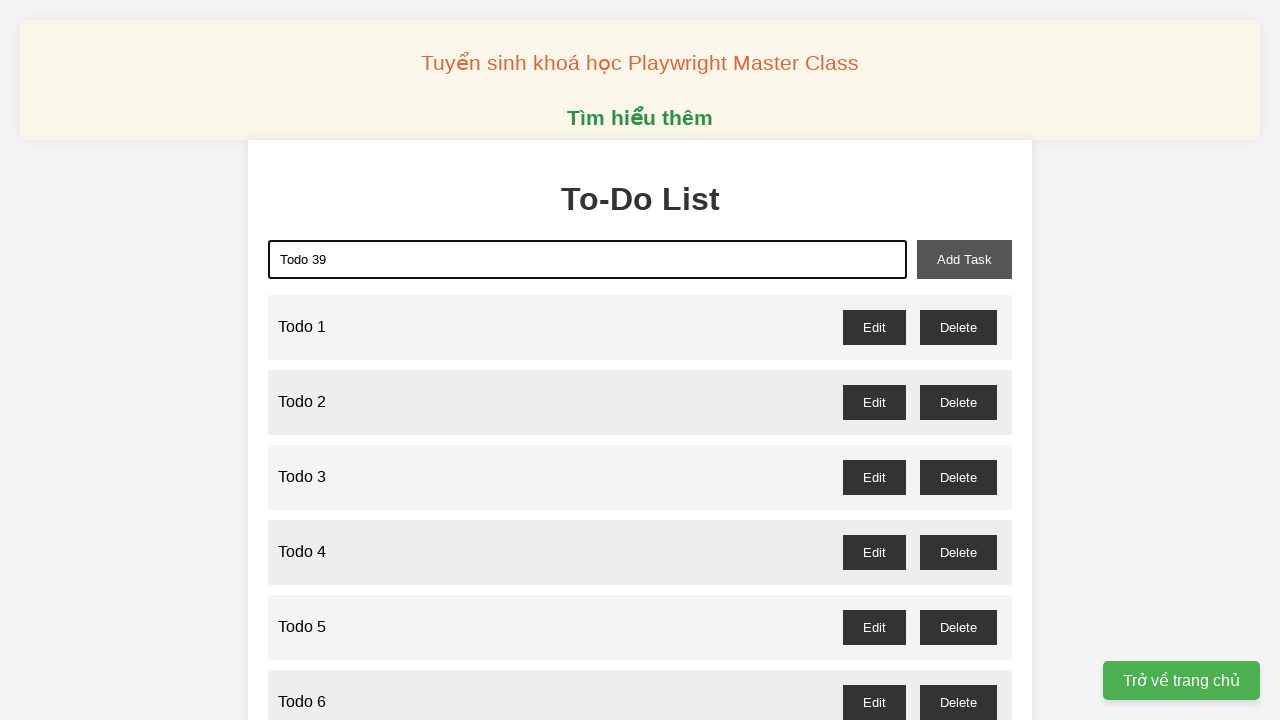

Clicked add button to create Todo 39 at (964, 259) on xpath=//button[@id="add-task"]
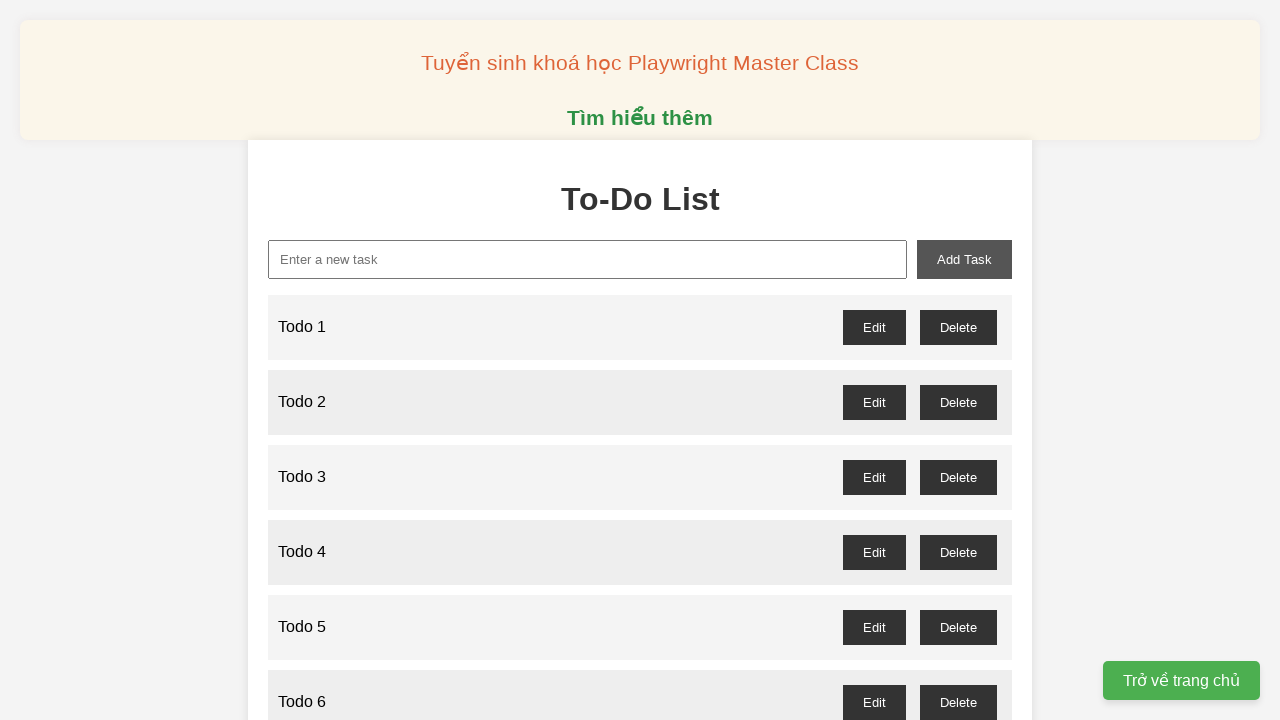

Filled text input with 'Todo 40' on xpath=//input[@type="text" and @placeholder="Enter a new task"]
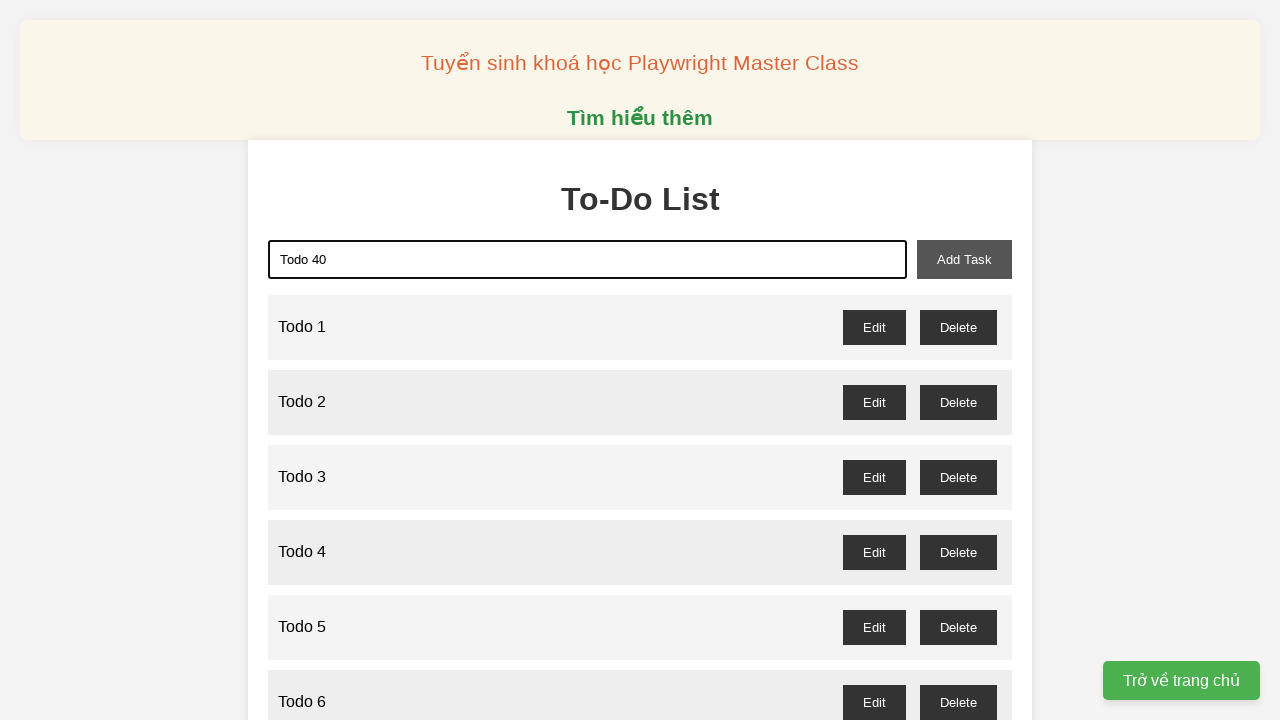

Clicked add button to create Todo 40 at (964, 259) on xpath=//button[@id="add-task"]
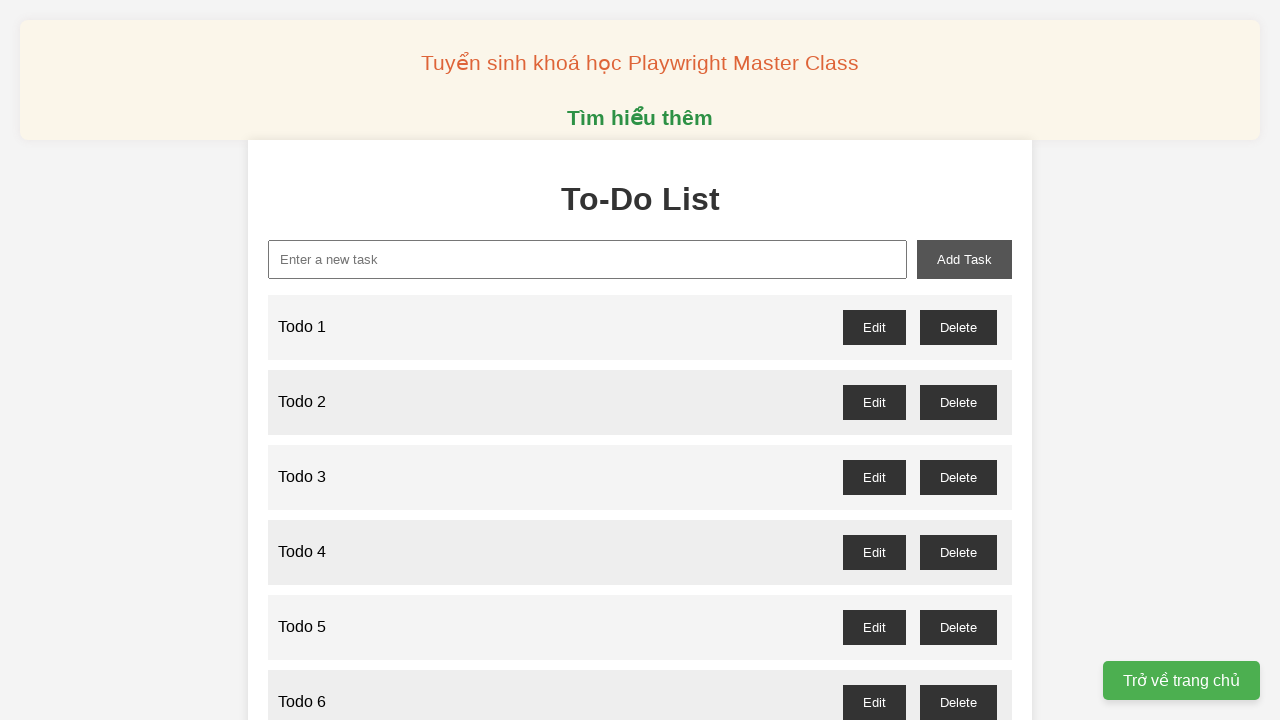

Filled text input with 'Todo 41' on xpath=//input[@type="text" and @placeholder="Enter a new task"]
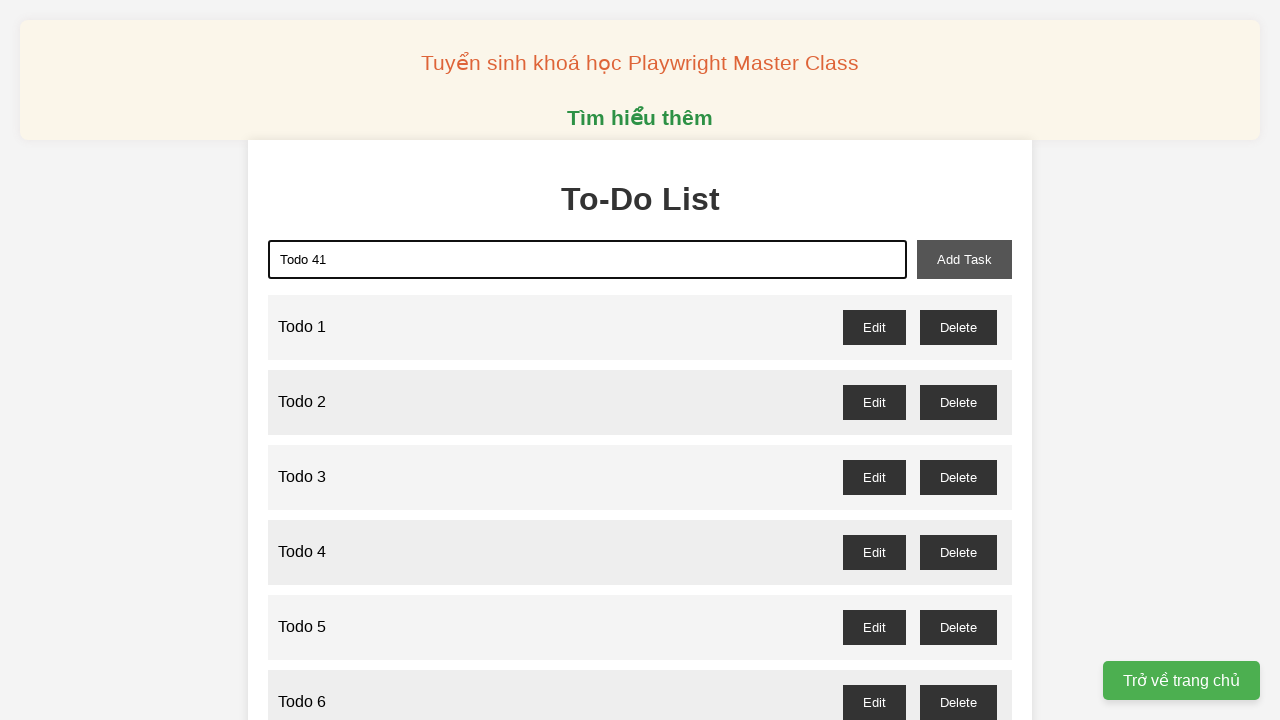

Clicked add button to create Todo 41 at (964, 259) on xpath=//button[@id="add-task"]
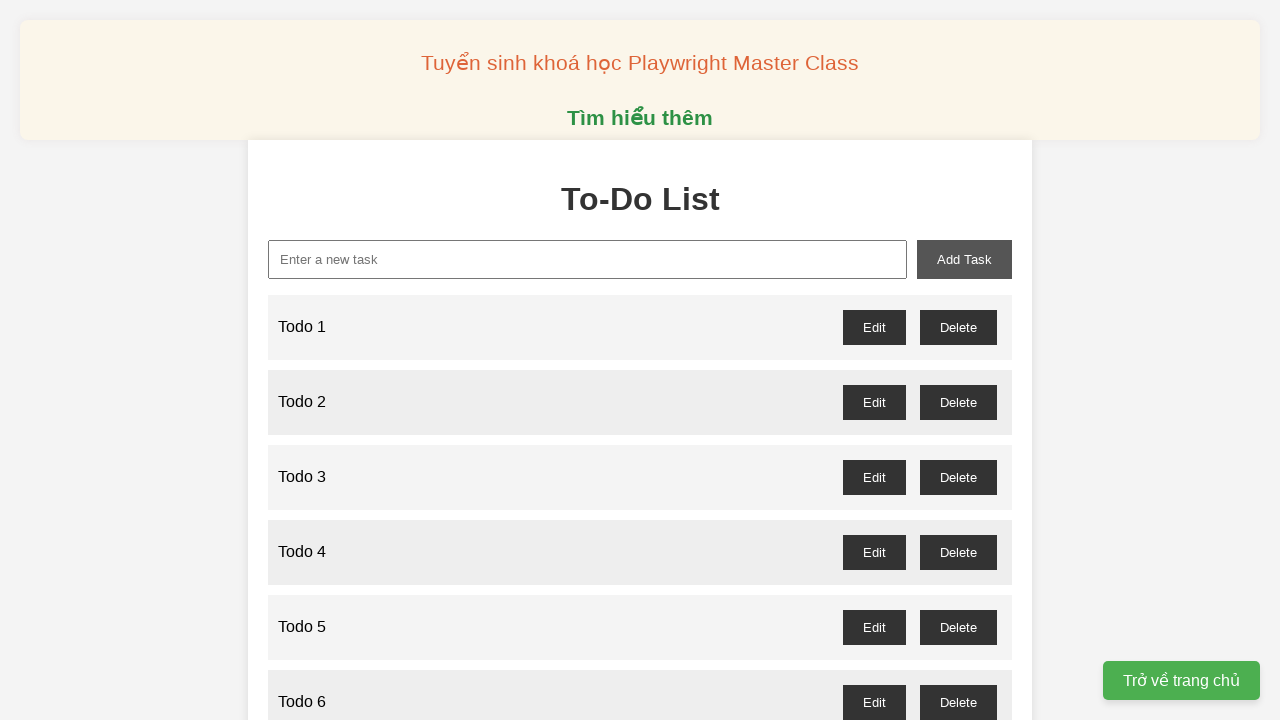

Filled text input with 'Todo 42' on xpath=//input[@type="text" and @placeholder="Enter a new task"]
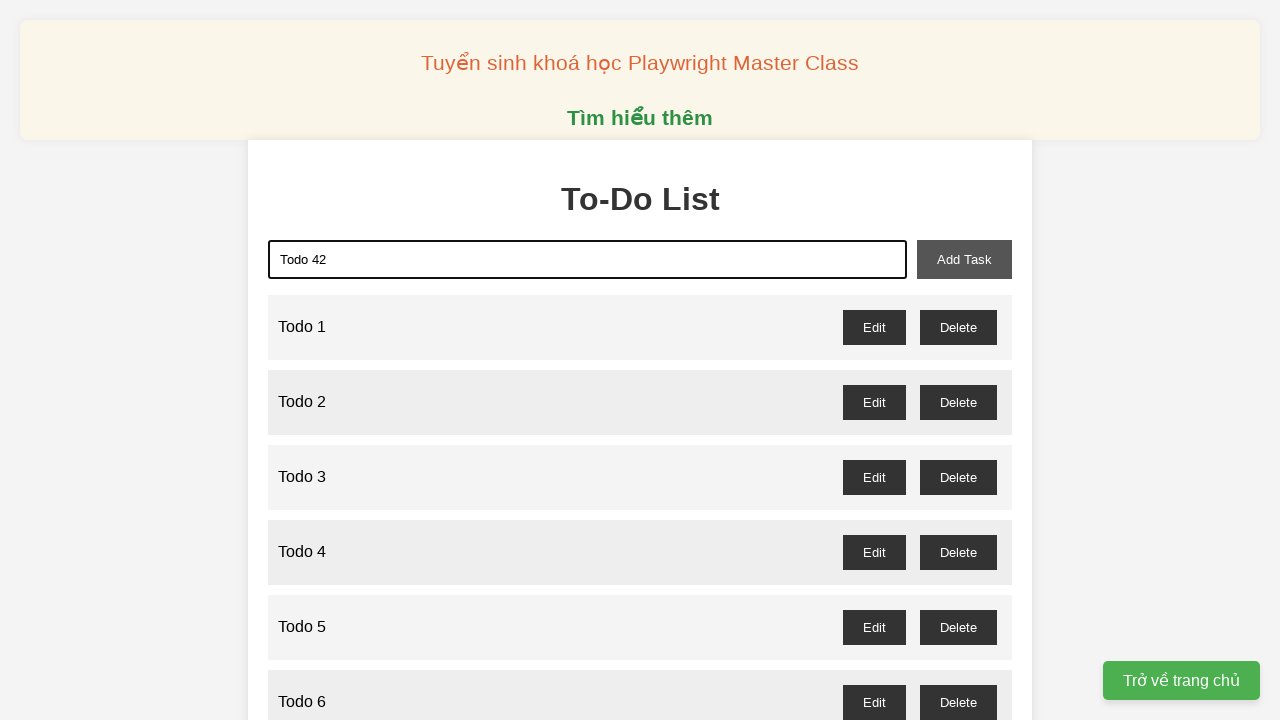

Clicked add button to create Todo 42 at (964, 259) on xpath=//button[@id="add-task"]
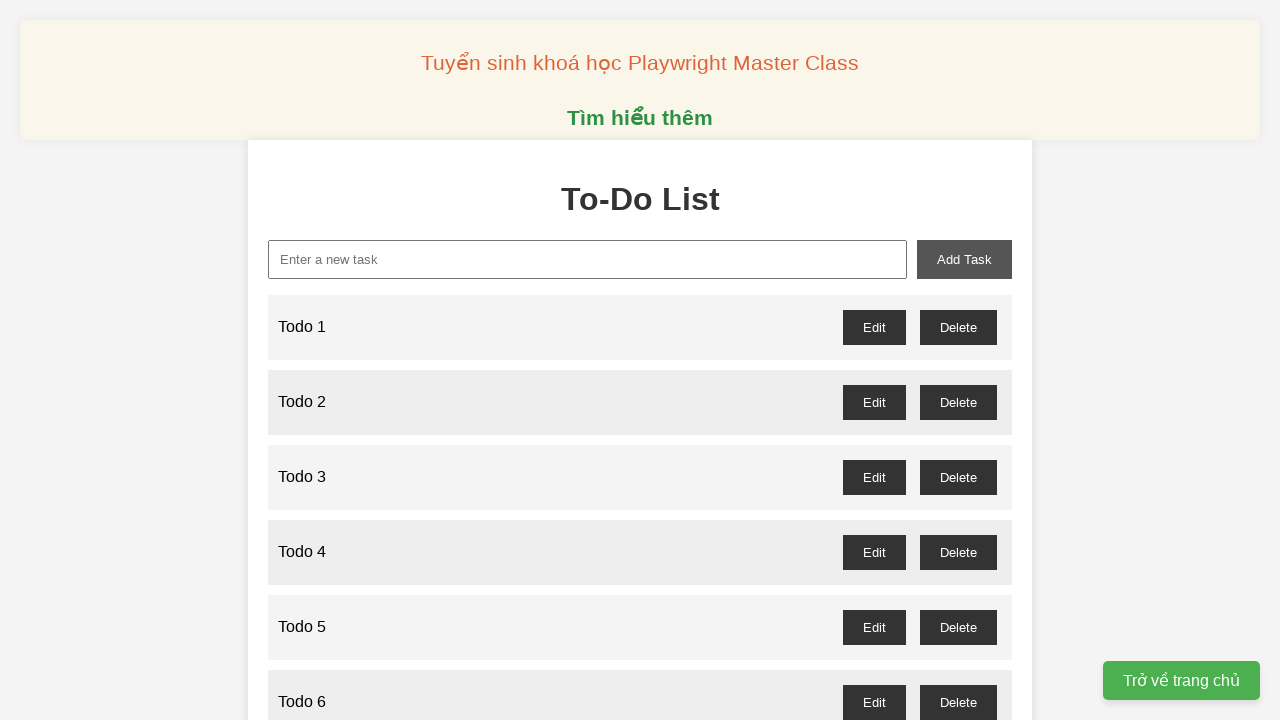

Filled text input with 'Todo 43' on xpath=//input[@type="text" and @placeholder="Enter a new task"]
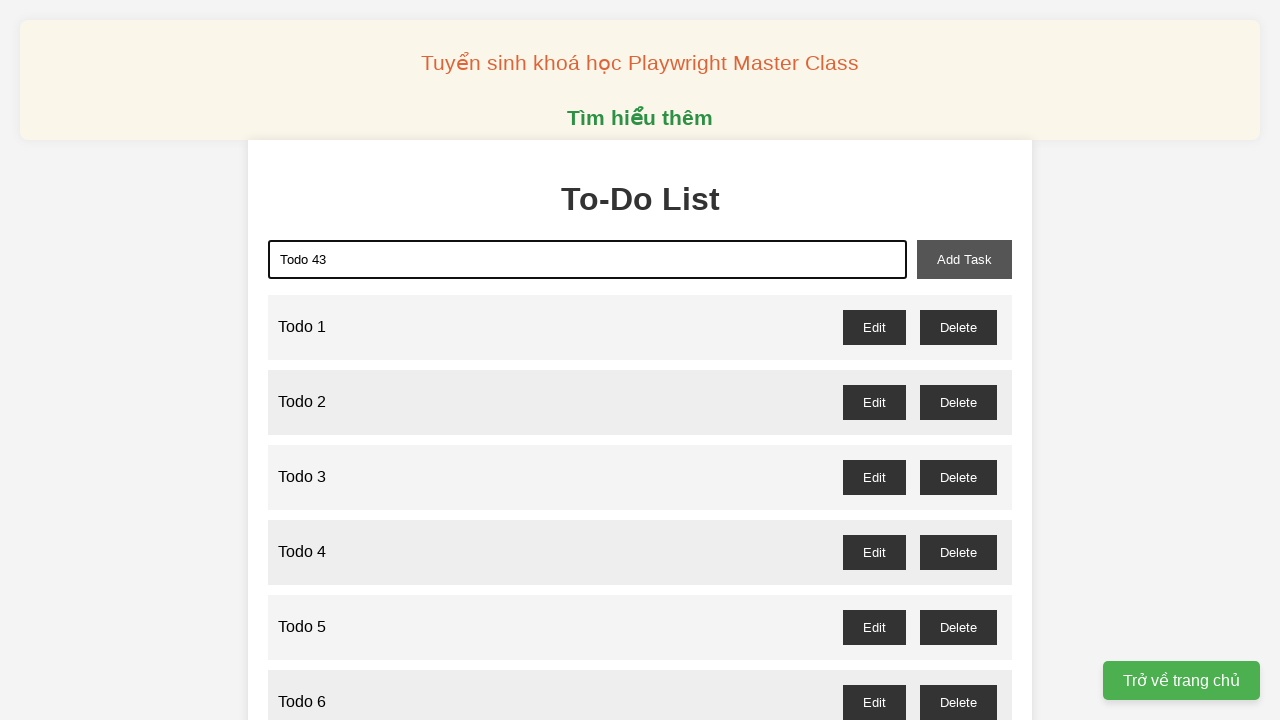

Clicked add button to create Todo 43 at (964, 259) on xpath=//button[@id="add-task"]
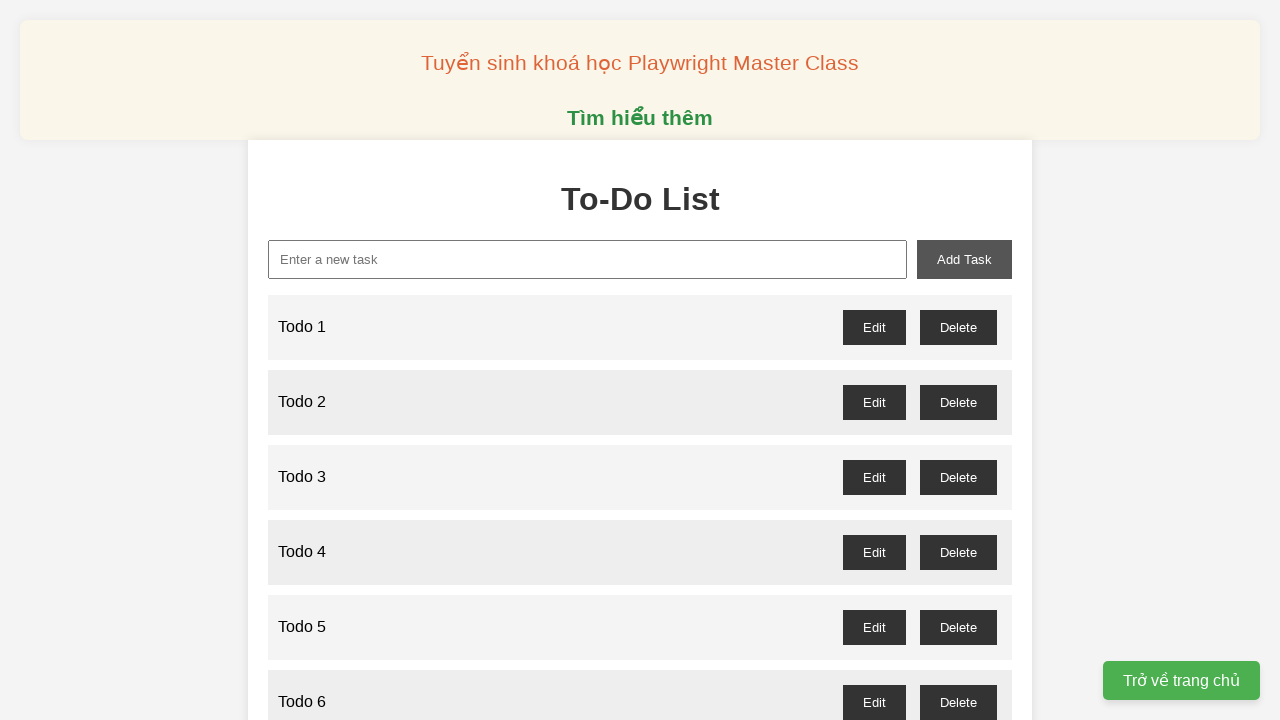

Filled text input with 'Todo 44' on xpath=//input[@type="text" and @placeholder="Enter a new task"]
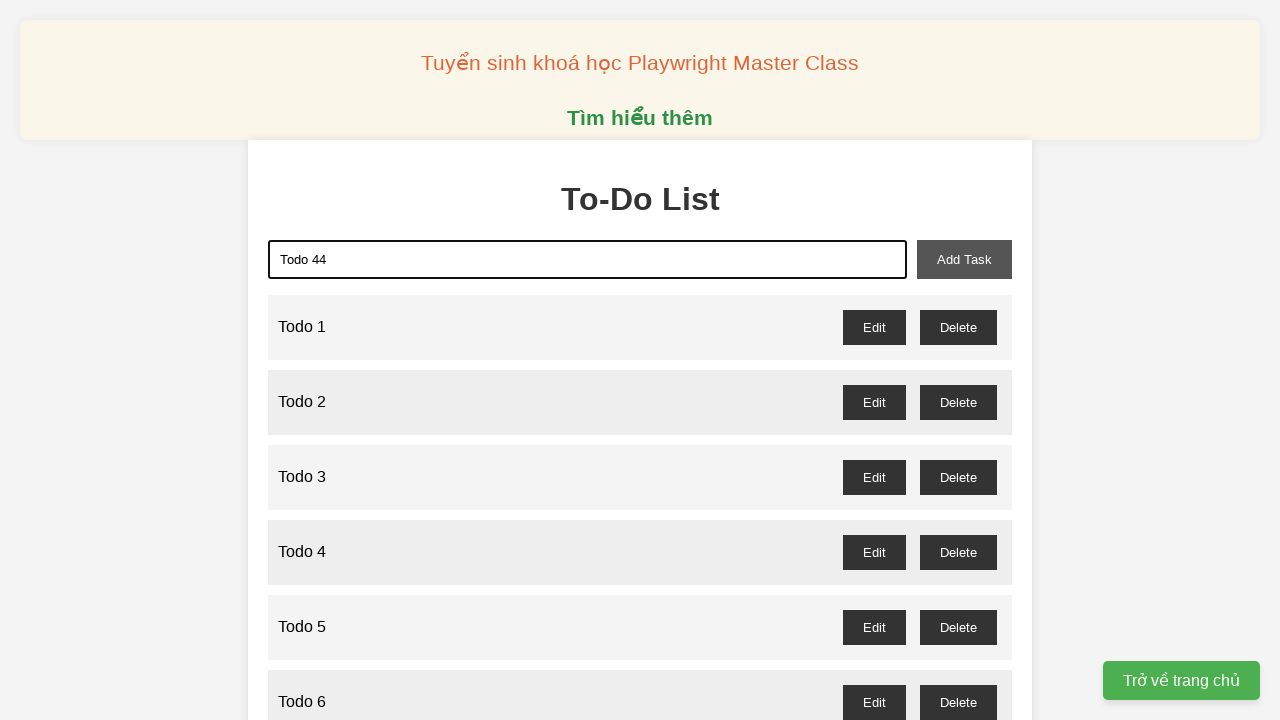

Clicked add button to create Todo 44 at (964, 259) on xpath=//button[@id="add-task"]
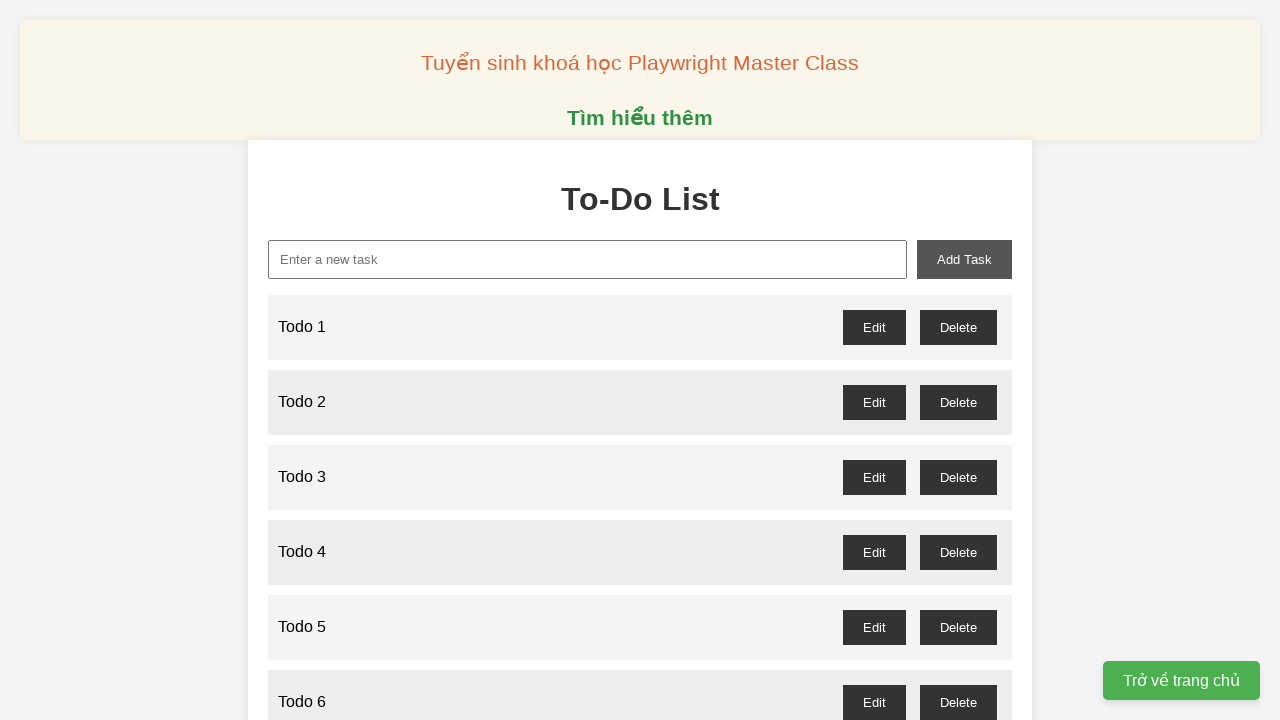

Filled text input with 'Todo 45' on xpath=//input[@type="text" and @placeholder="Enter a new task"]
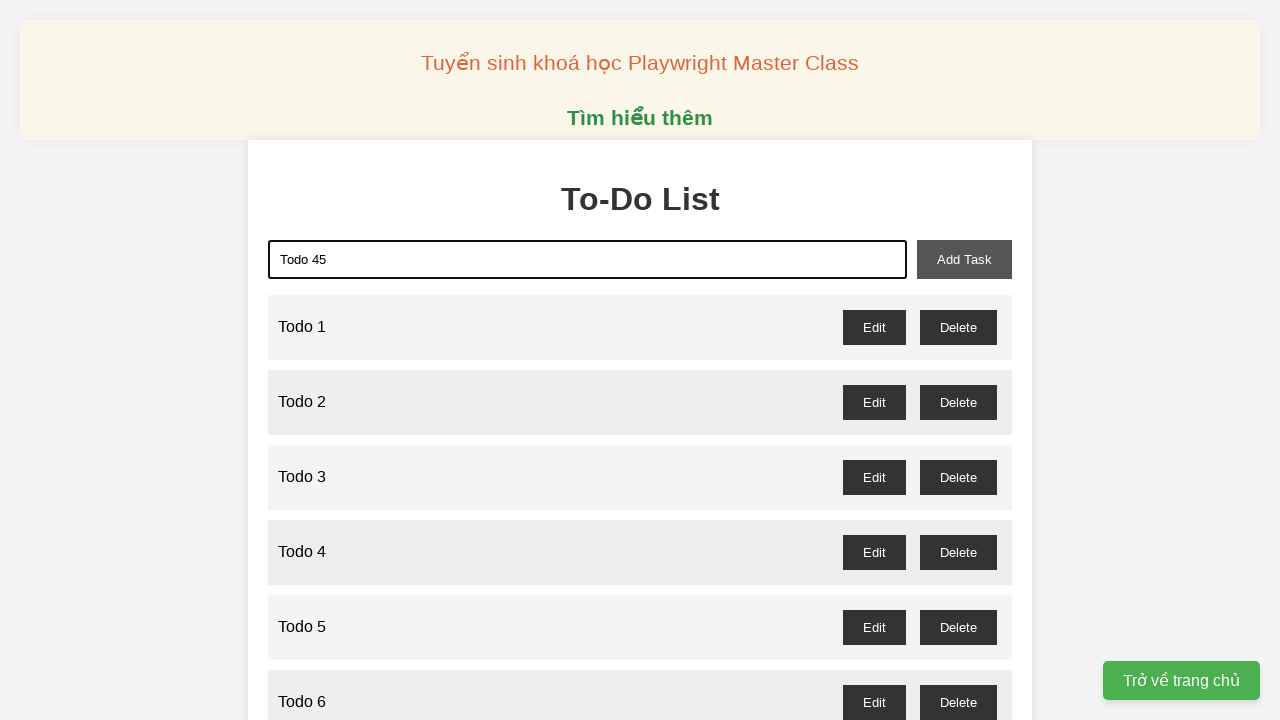

Clicked add button to create Todo 45 at (964, 259) on xpath=//button[@id="add-task"]
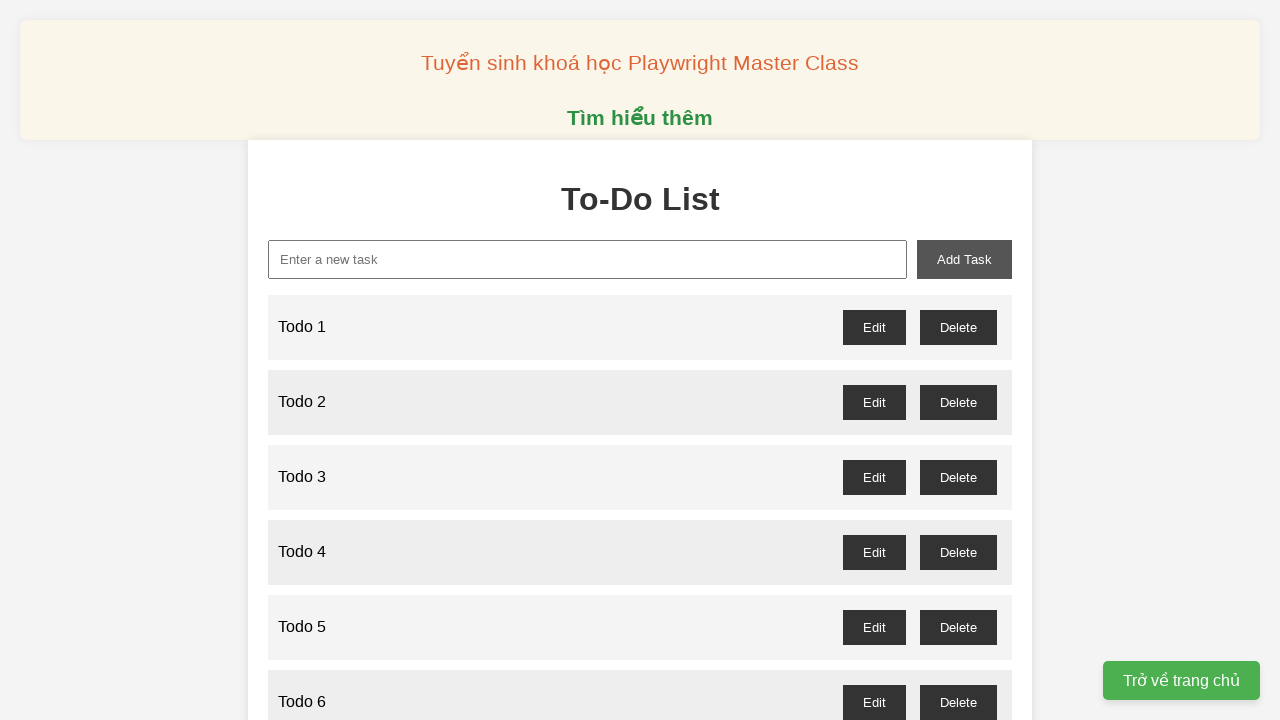

Filled text input with 'Todo 46' on xpath=//input[@type="text" and @placeholder="Enter a new task"]
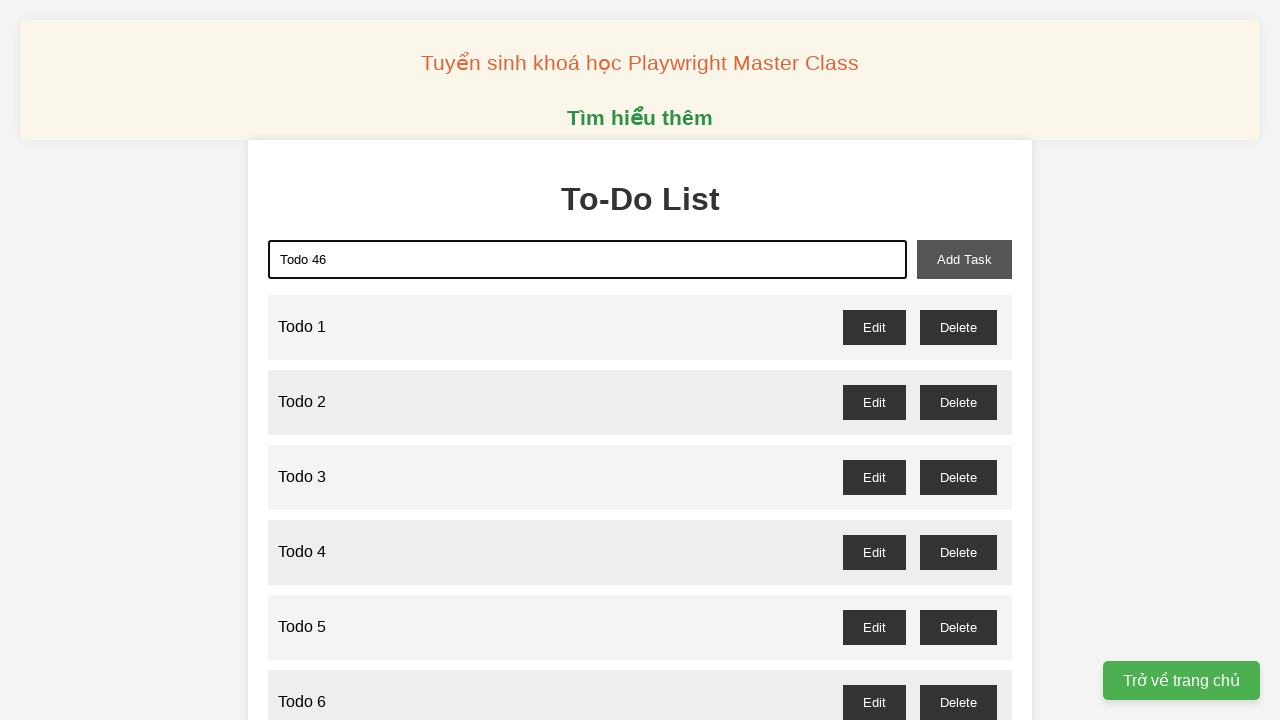

Clicked add button to create Todo 46 at (964, 259) on xpath=//button[@id="add-task"]
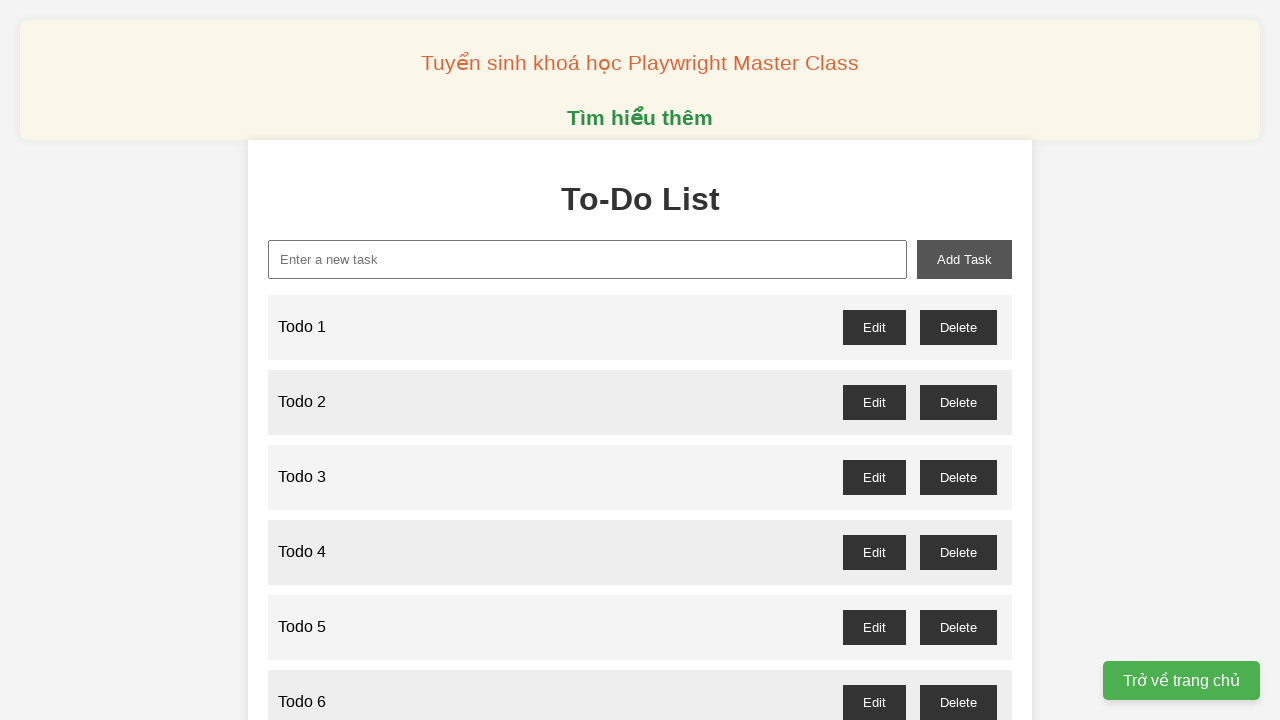

Filled text input with 'Todo 47' on xpath=//input[@type="text" and @placeholder="Enter a new task"]
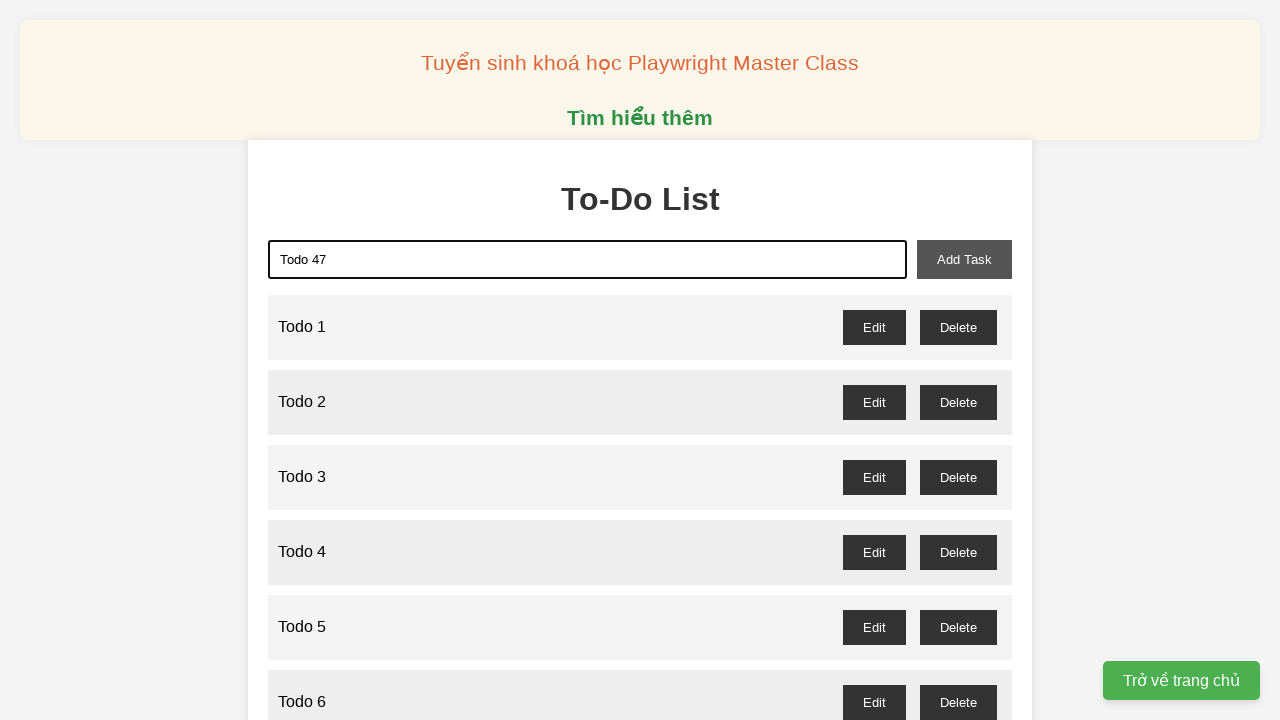

Clicked add button to create Todo 47 at (964, 259) on xpath=//button[@id="add-task"]
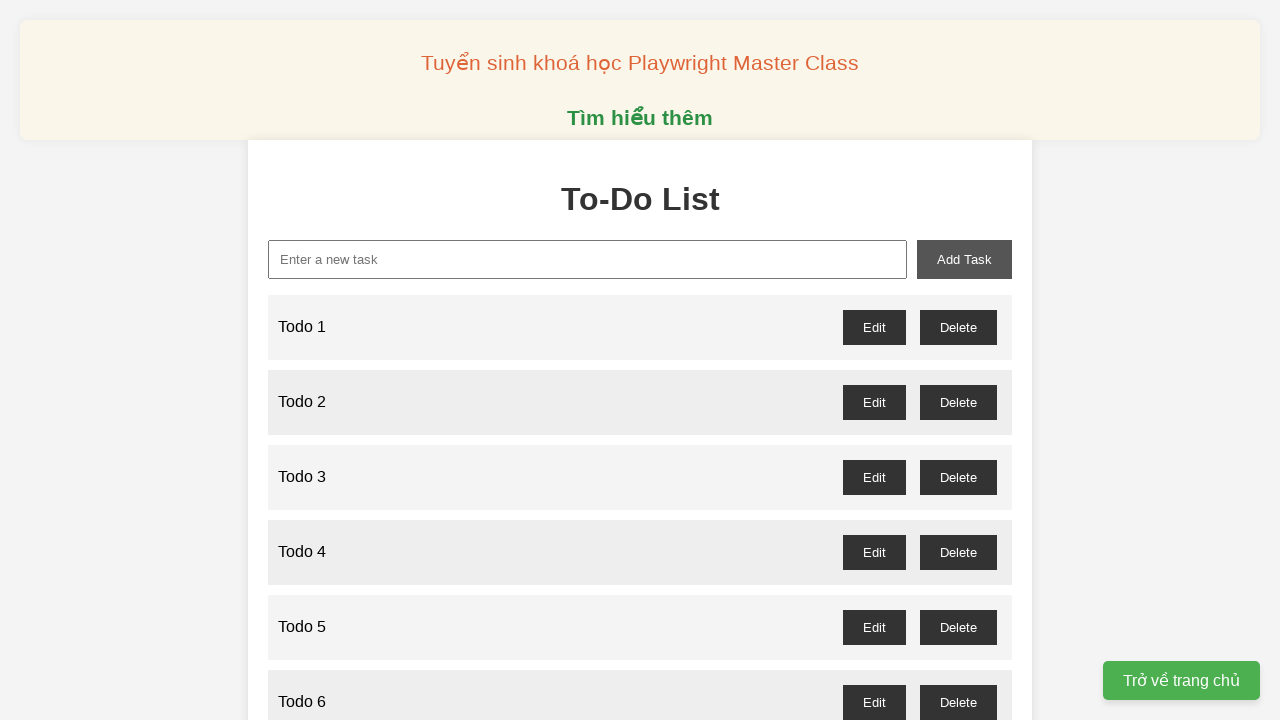

Filled text input with 'Todo 48' on xpath=//input[@type="text" and @placeholder="Enter a new task"]
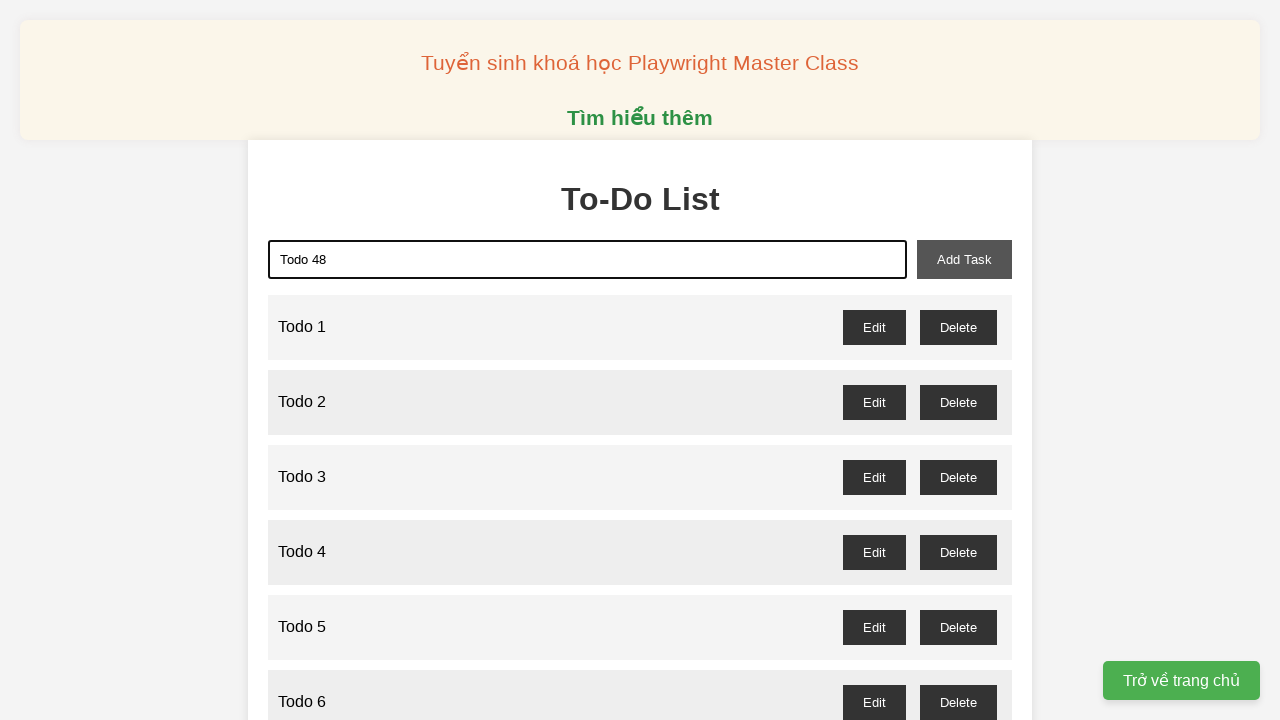

Clicked add button to create Todo 48 at (964, 259) on xpath=//button[@id="add-task"]
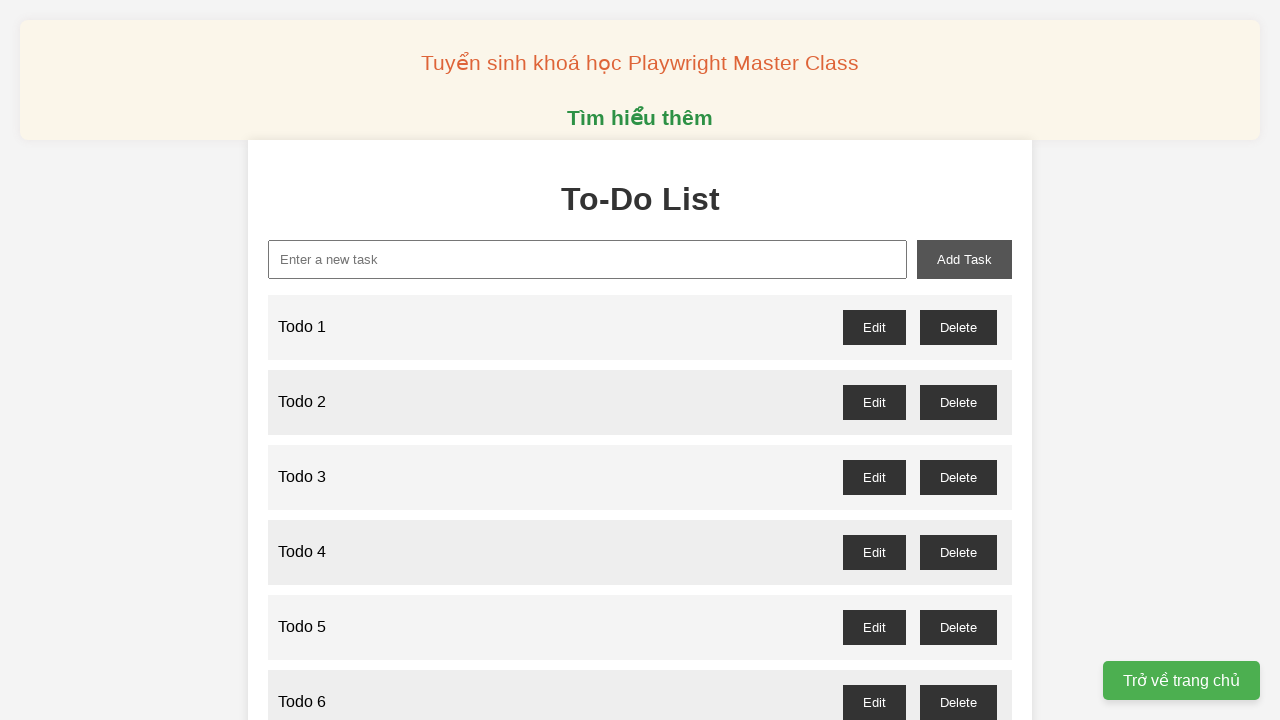

Filled text input with 'Todo 49' on xpath=//input[@type="text" and @placeholder="Enter a new task"]
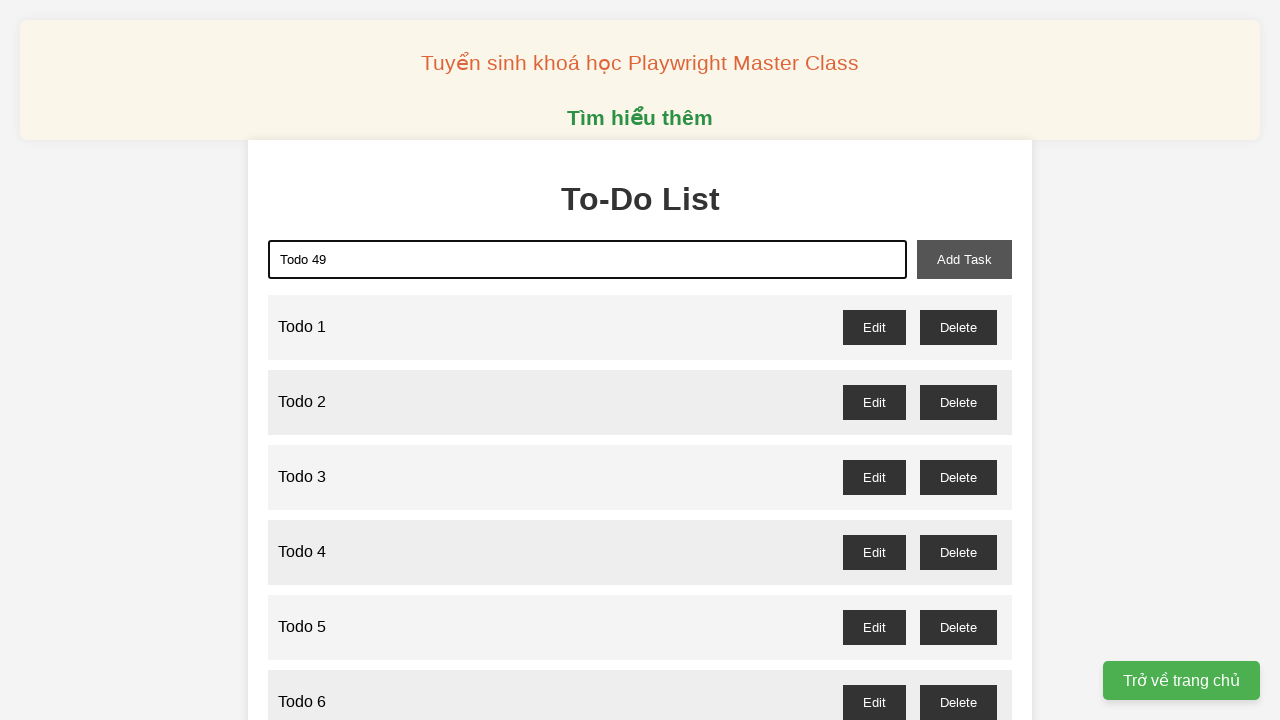

Clicked add button to create Todo 49 at (964, 259) on xpath=//button[@id="add-task"]
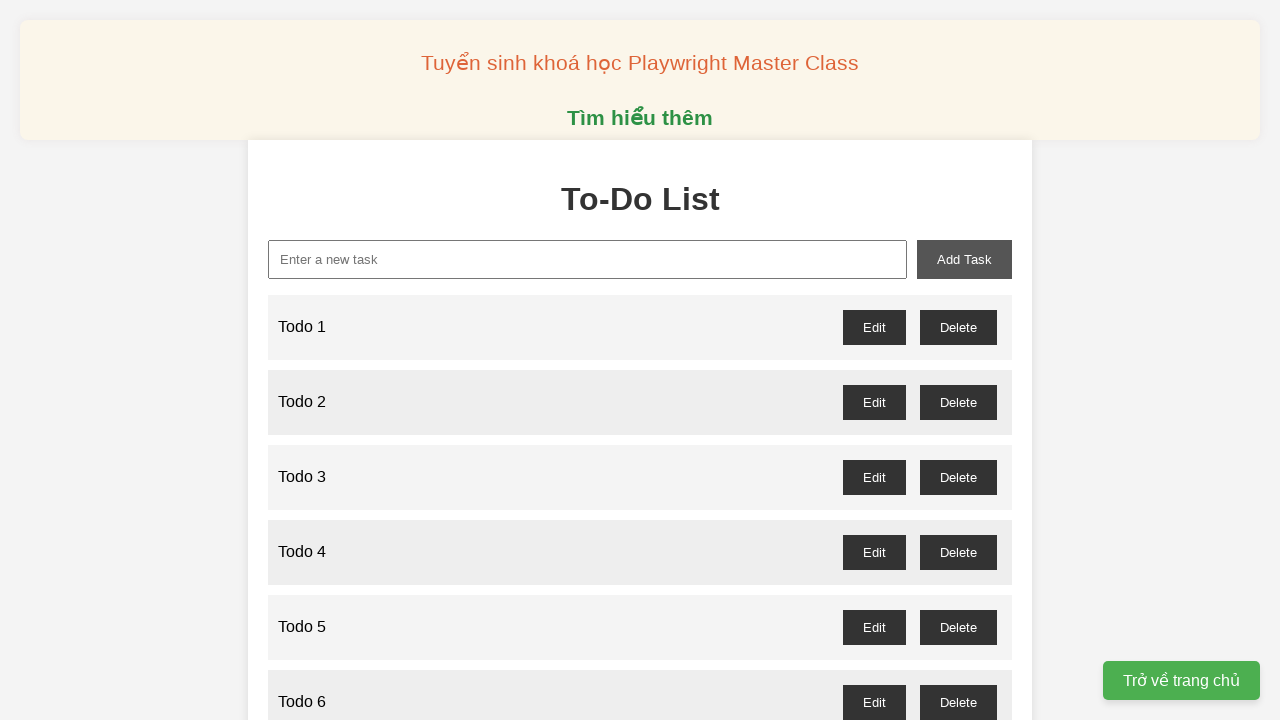

Filled text input with 'Todo 50' on xpath=//input[@type="text" and @placeholder="Enter a new task"]
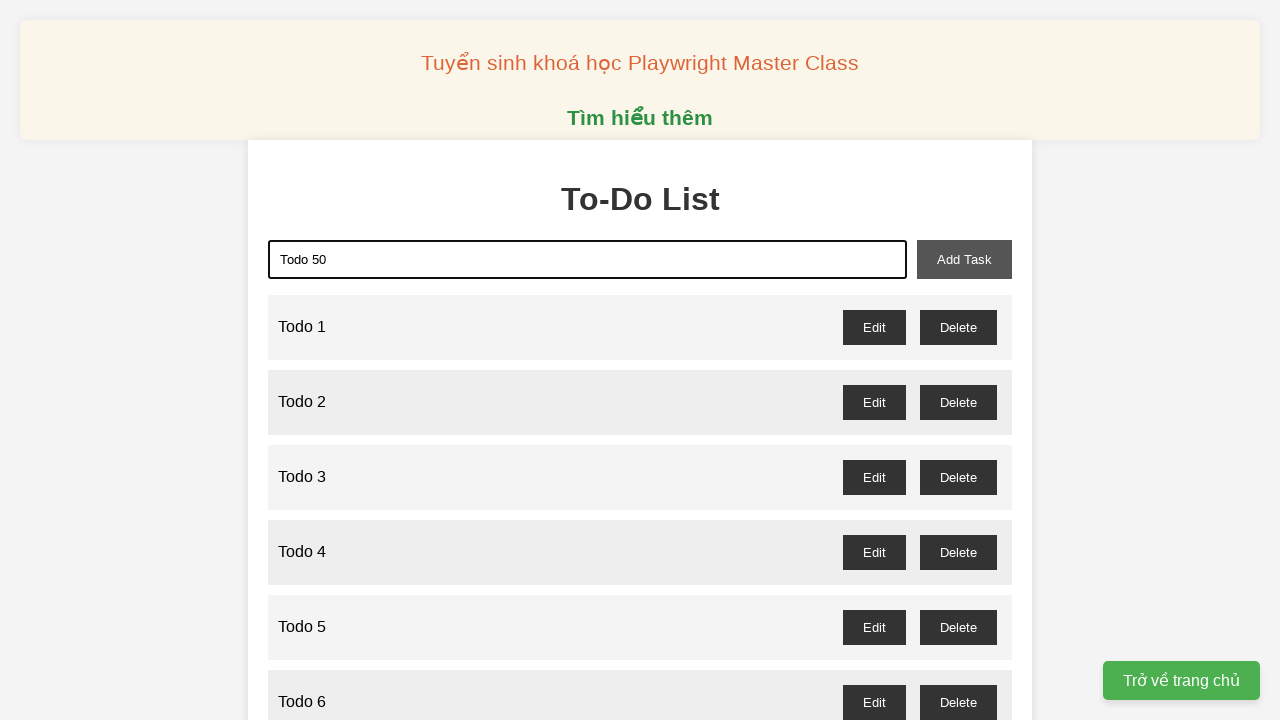

Clicked add button to create Todo 50 at (964, 259) on xpath=//button[@id="add-task"]
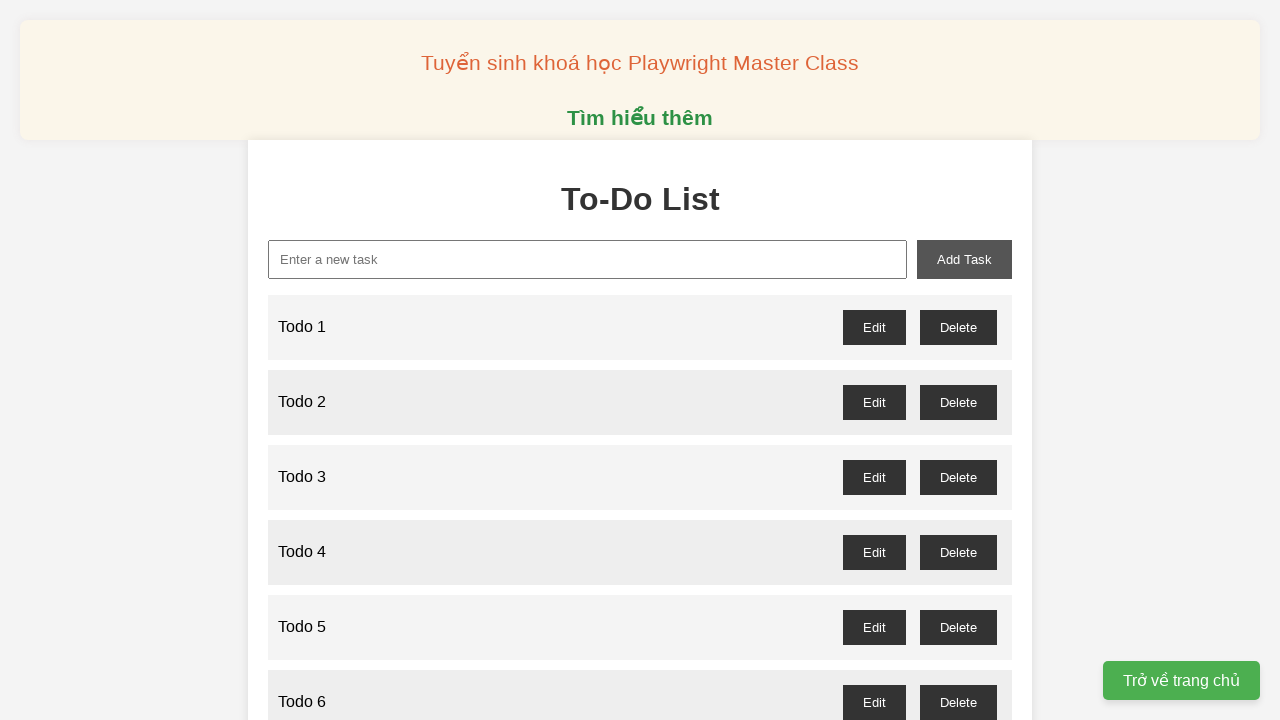

Filled text input with 'Todo 51' on xpath=//input[@type="text" and @placeholder="Enter a new task"]
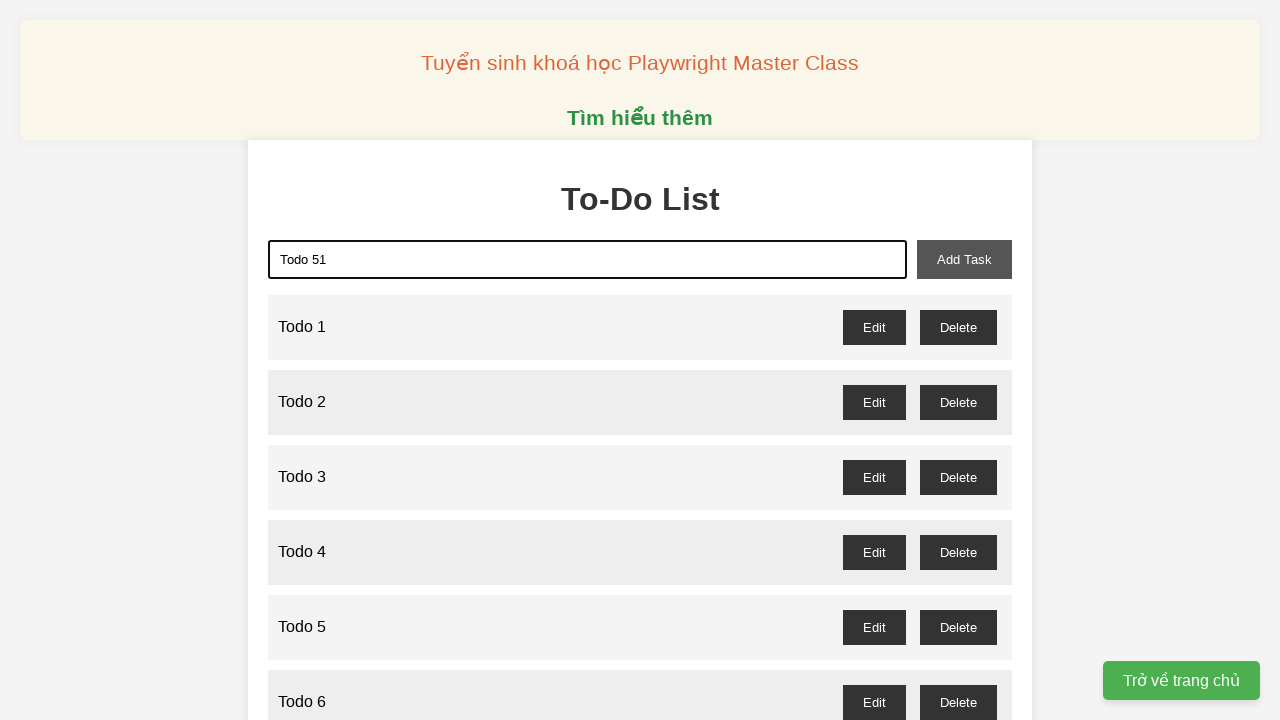

Clicked add button to create Todo 51 at (964, 259) on xpath=//button[@id="add-task"]
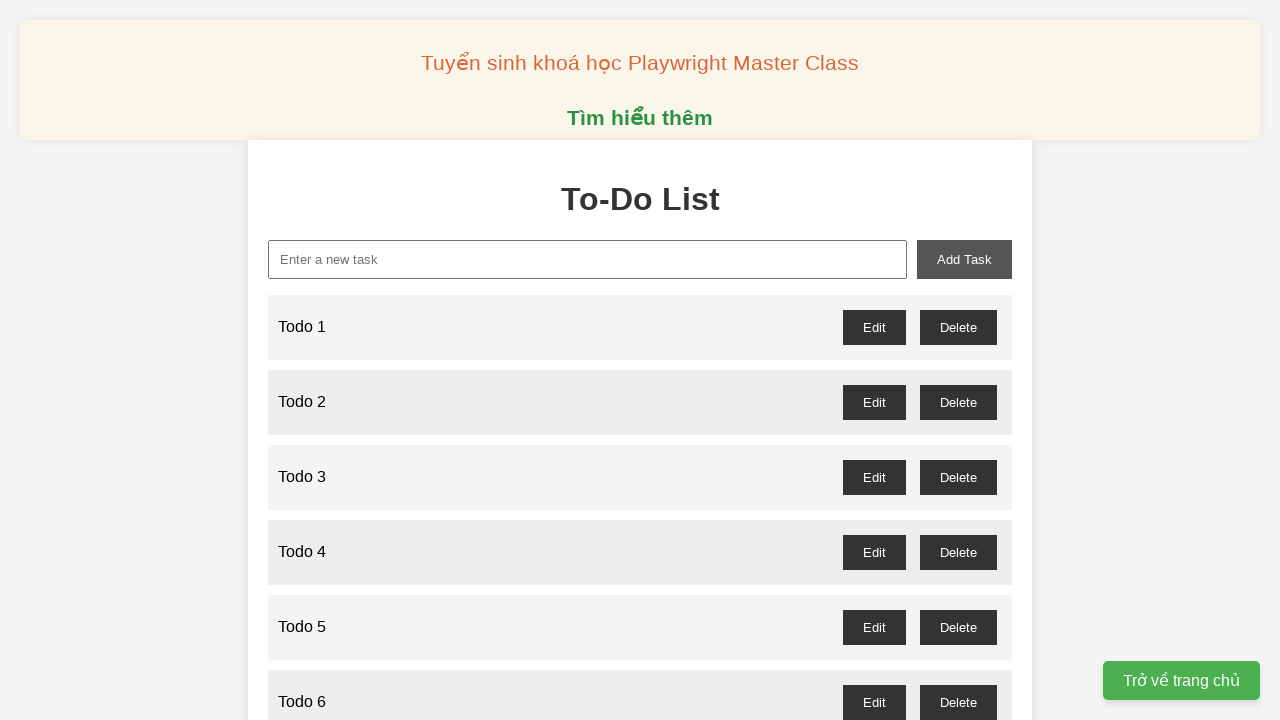

Filled text input with 'Todo 52' on xpath=//input[@type="text" and @placeholder="Enter a new task"]
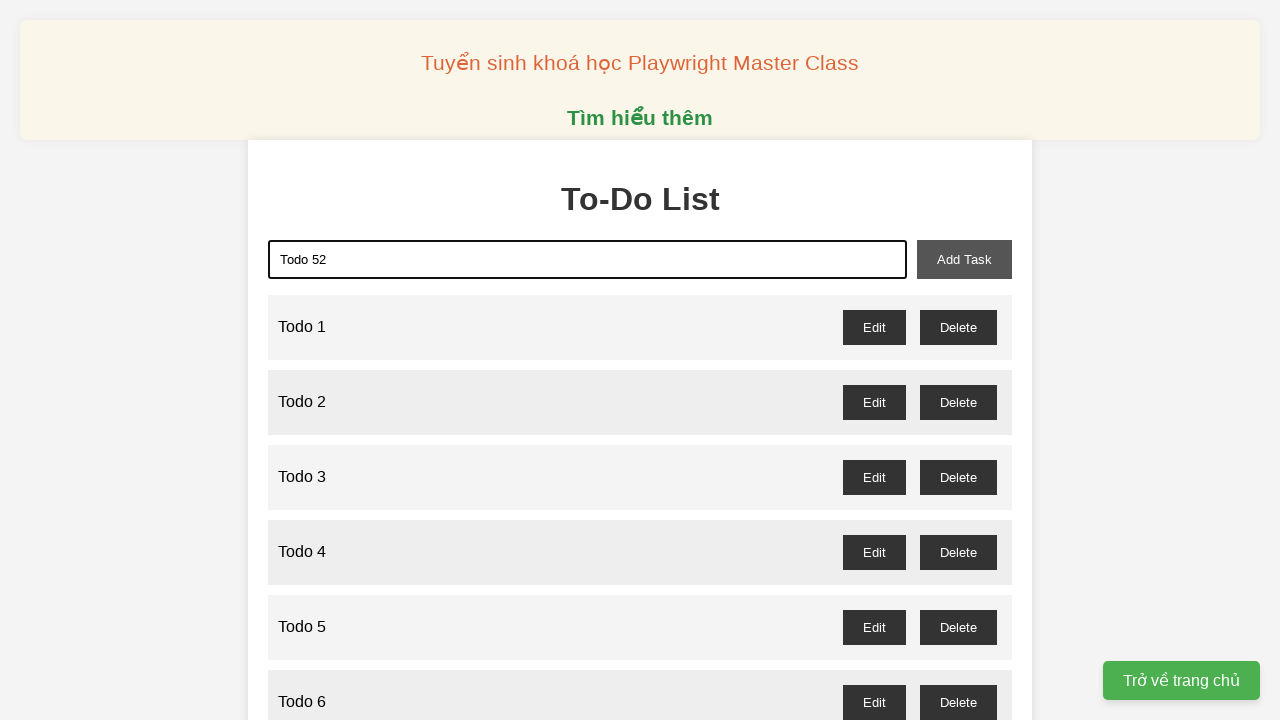

Clicked add button to create Todo 52 at (964, 259) on xpath=//button[@id="add-task"]
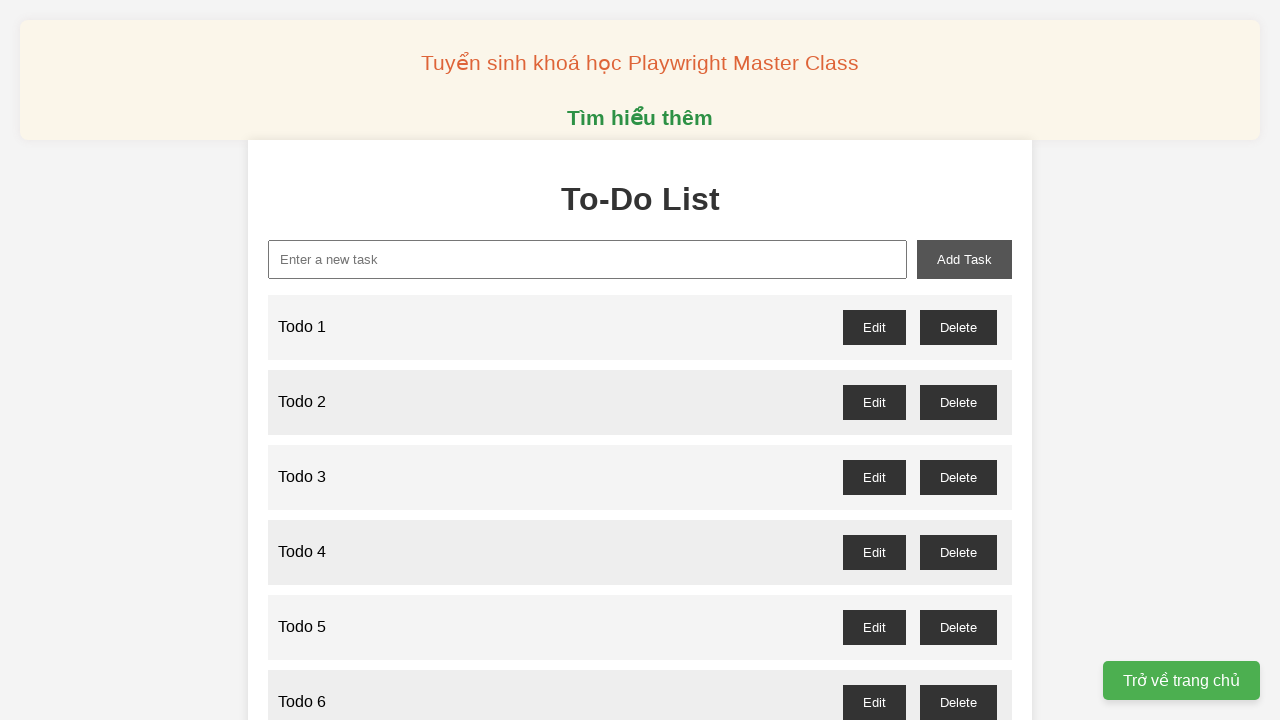

Filled text input with 'Todo 53' on xpath=//input[@type="text" and @placeholder="Enter a new task"]
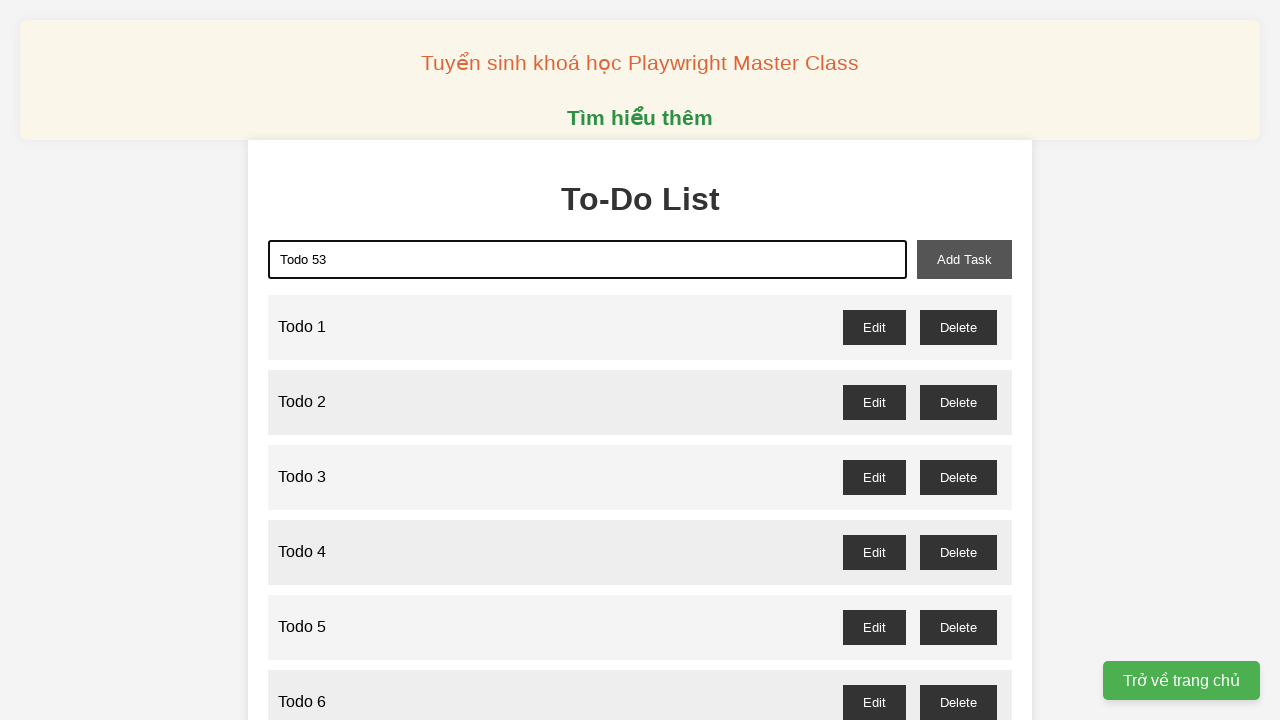

Clicked add button to create Todo 53 at (964, 259) on xpath=//button[@id="add-task"]
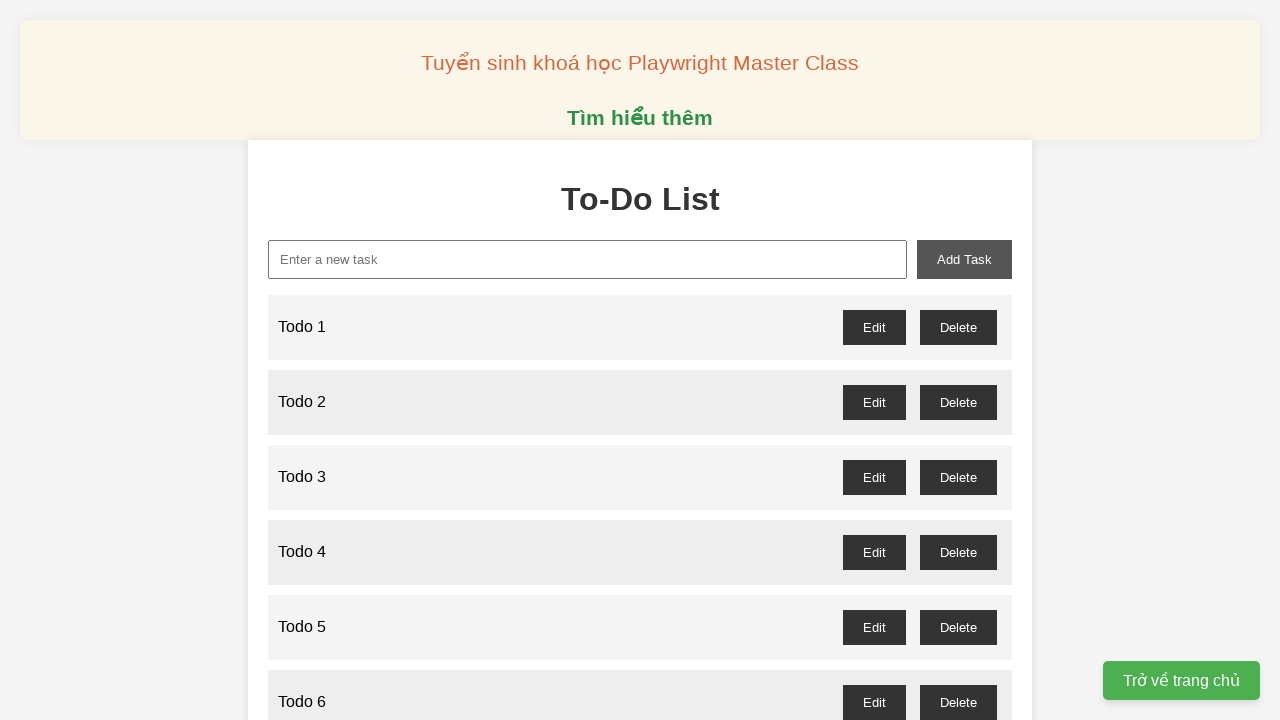

Filled text input with 'Todo 54' on xpath=//input[@type="text" and @placeholder="Enter a new task"]
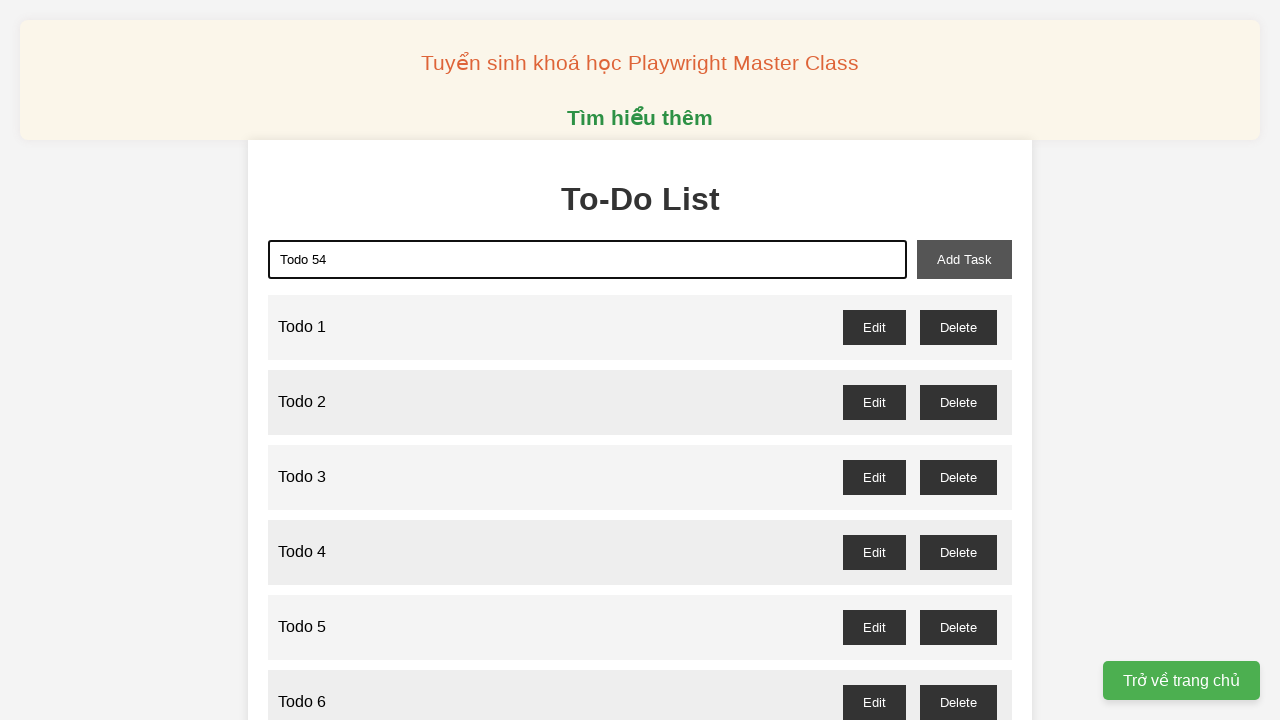

Clicked add button to create Todo 54 at (964, 259) on xpath=//button[@id="add-task"]
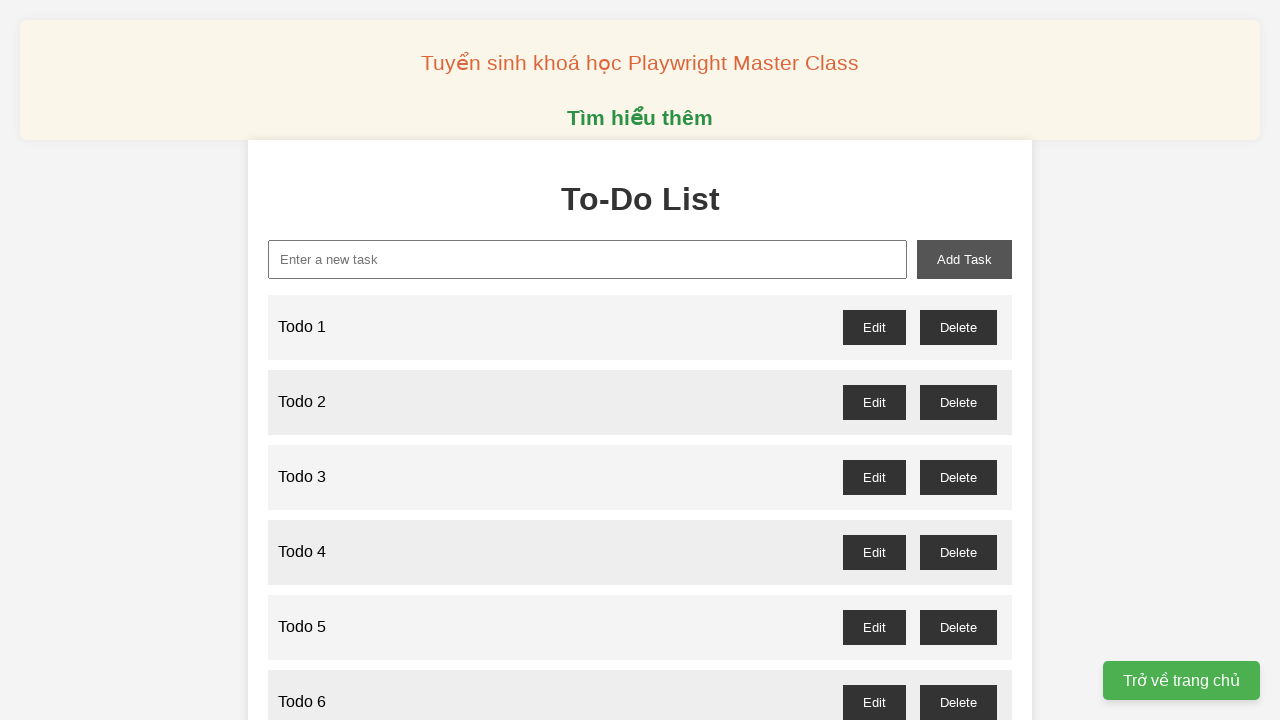

Filled text input with 'Todo 55' on xpath=//input[@type="text" and @placeholder="Enter a new task"]
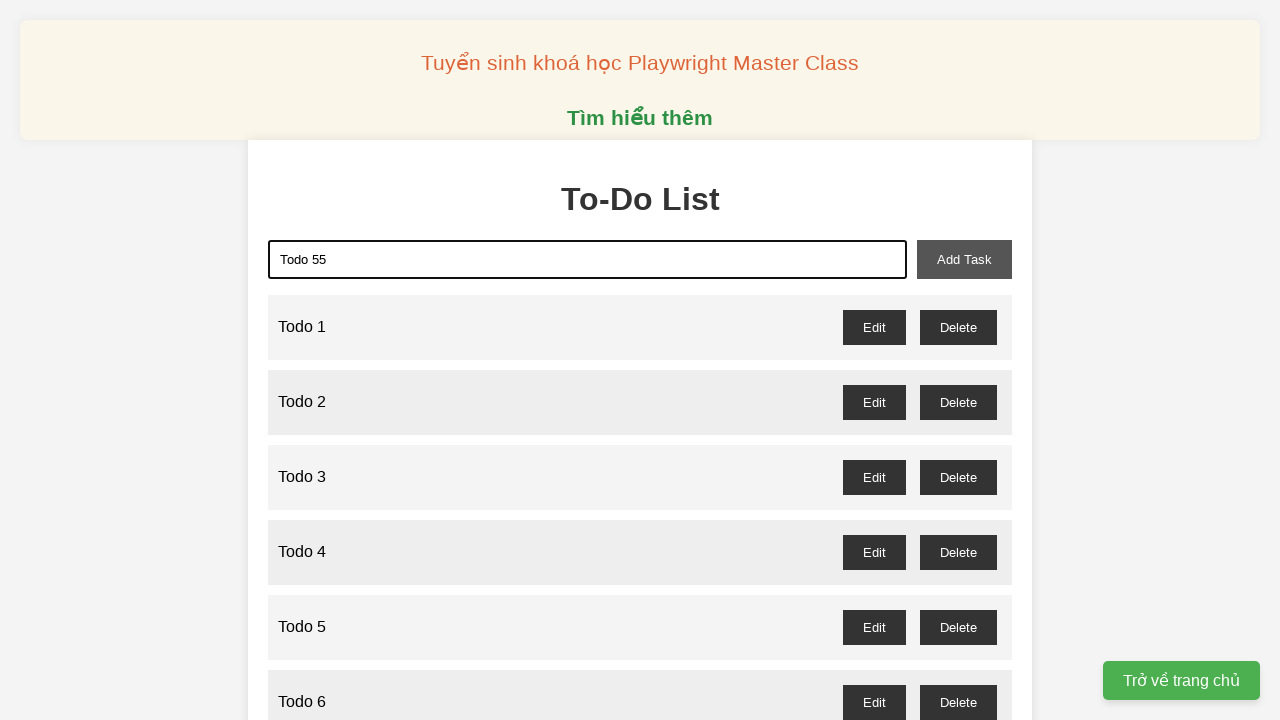

Clicked add button to create Todo 55 at (964, 259) on xpath=//button[@id="add-task"]
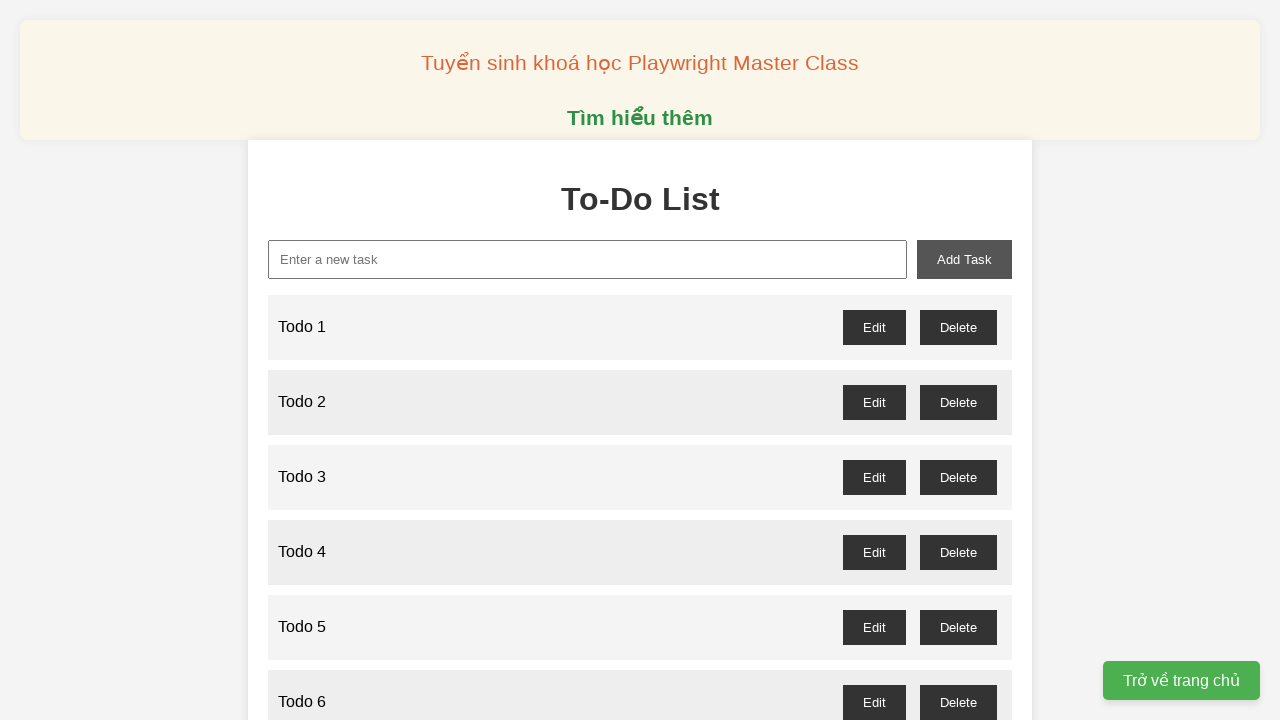

Filled text input with 'Todo 56' on xpath=//input[@type="text" and @placeholder="Enter a new task"]
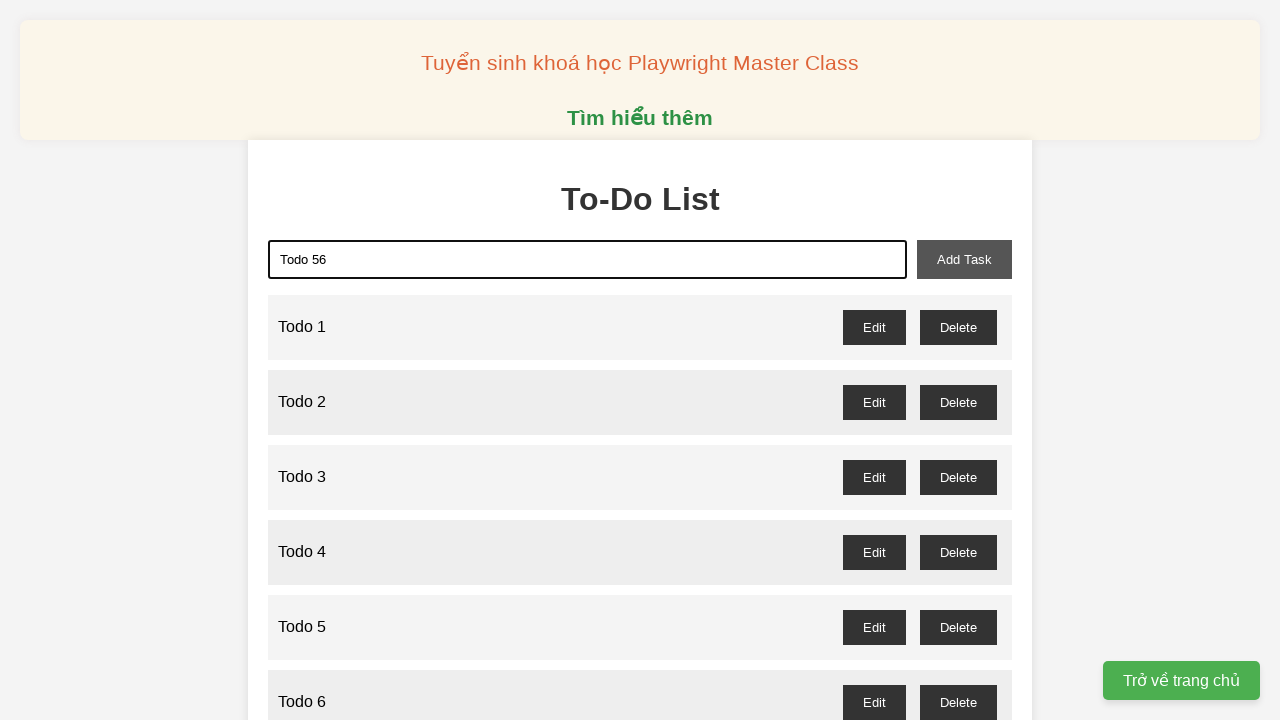

Clicked add button to create Todo 56 at (964, 259) on xpath=//button[@id="add-task"]
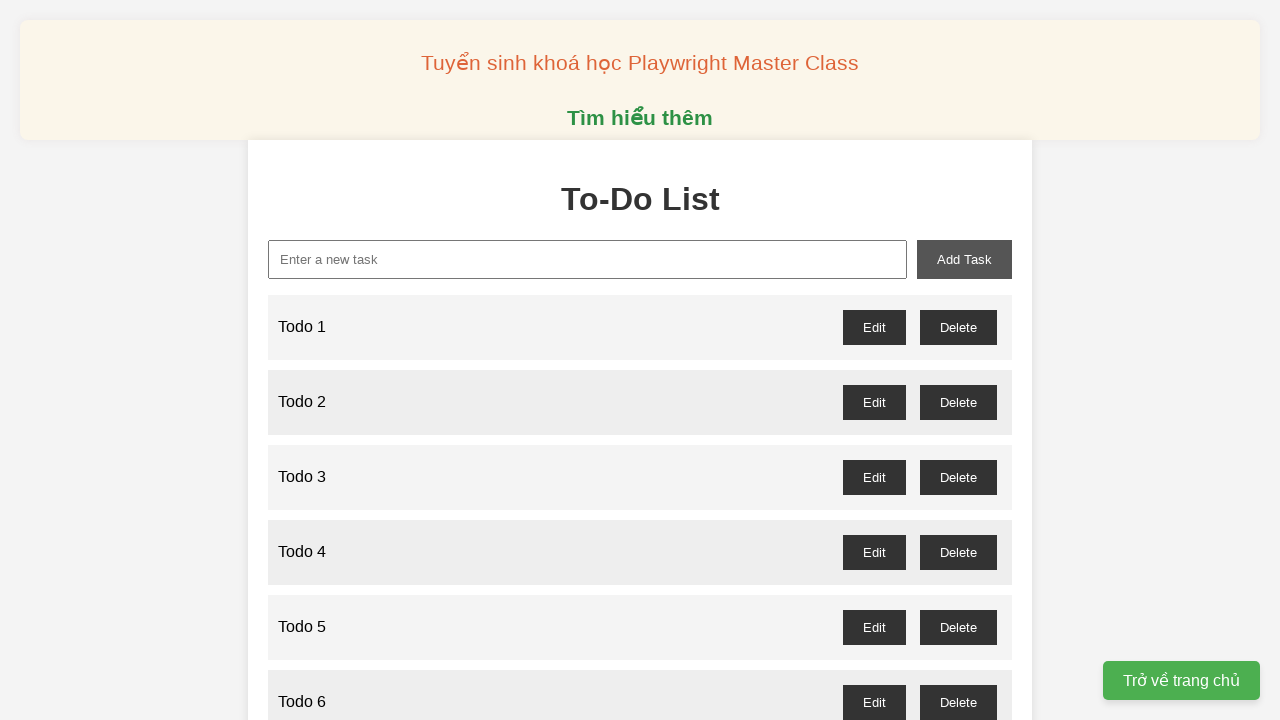

Filled text input with 'Todo 57' on xpath=//input[@type="text" and @placeholder="Enter a new task"]
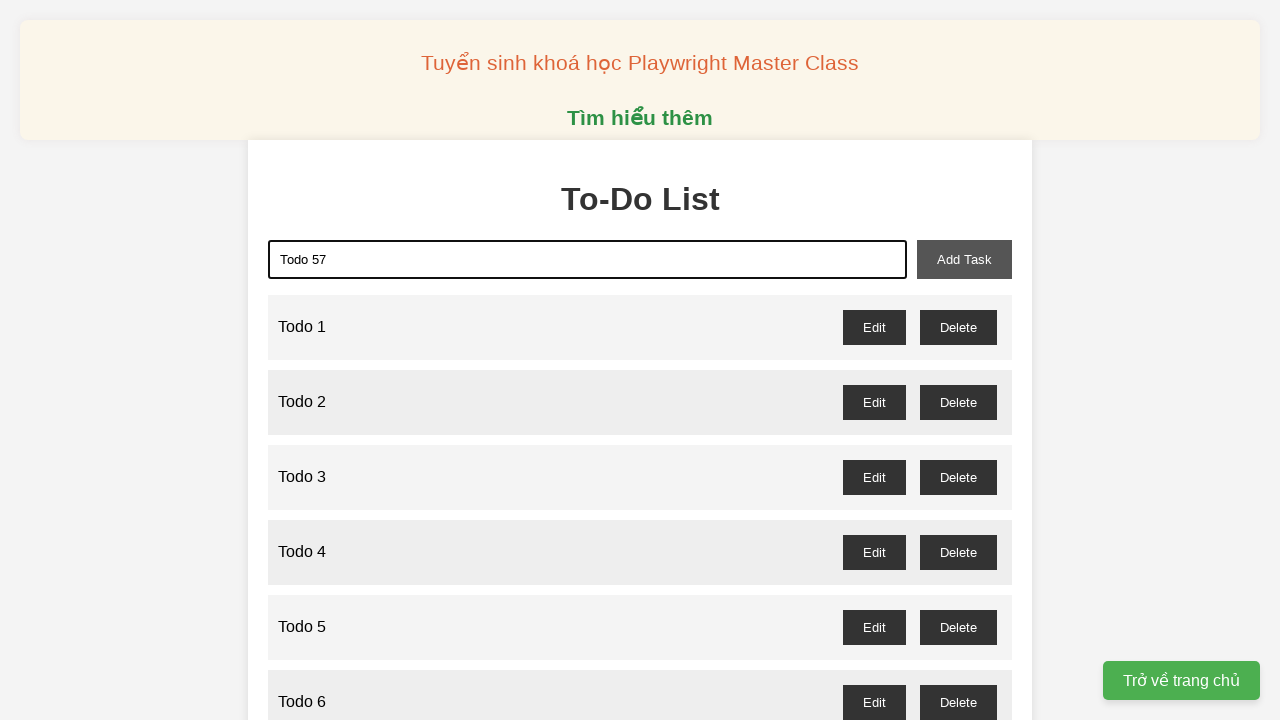

Clicked add button to create Todo 57 at (964, 259) on xpath=//button[@id="add-task"]
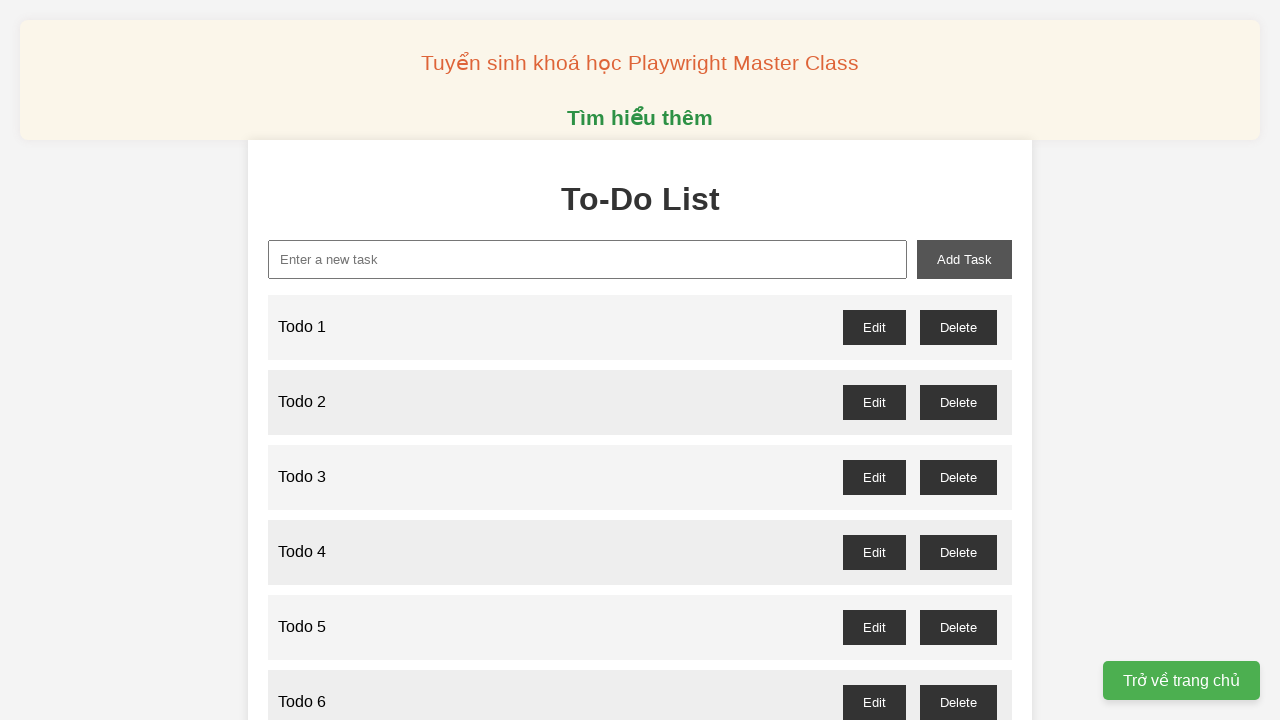

Filled text input with 'Todo 58' on xpath=//input[@type="text" and @placeholder="Enter a new task"]
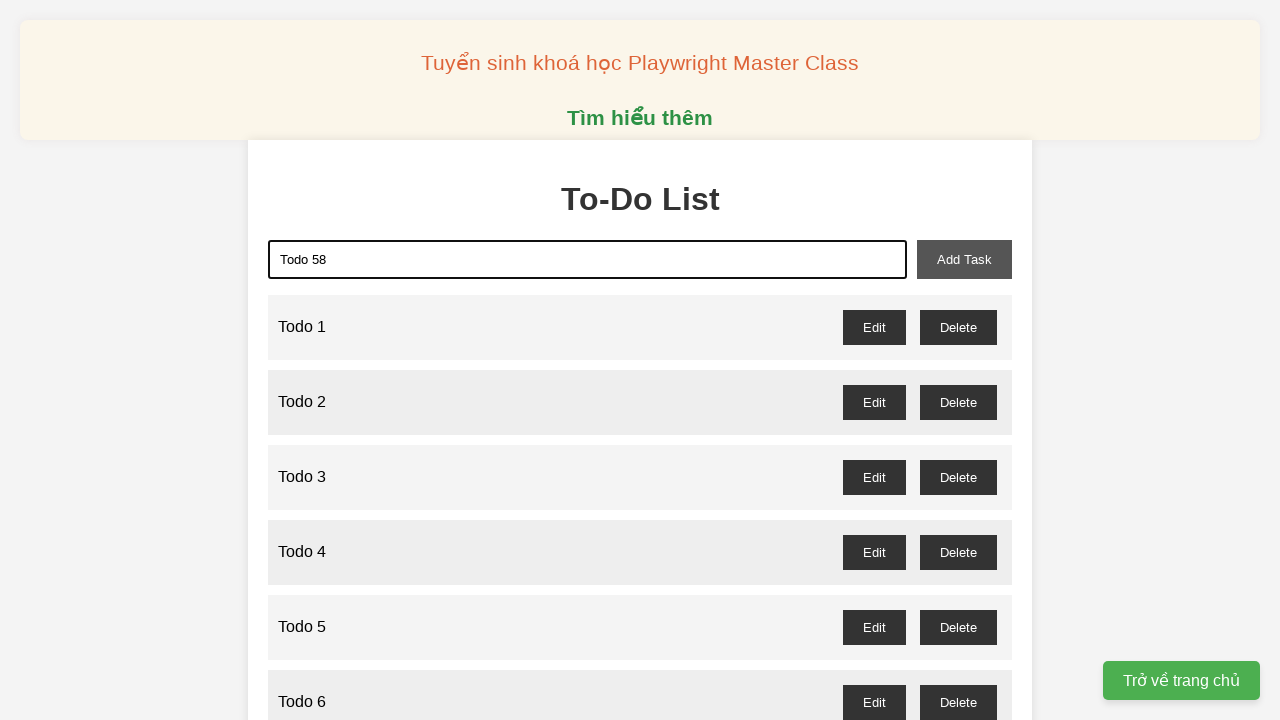

Clicked add button to create Todo 58 at (964, 259) on xpath=//button[@id="add-task"]
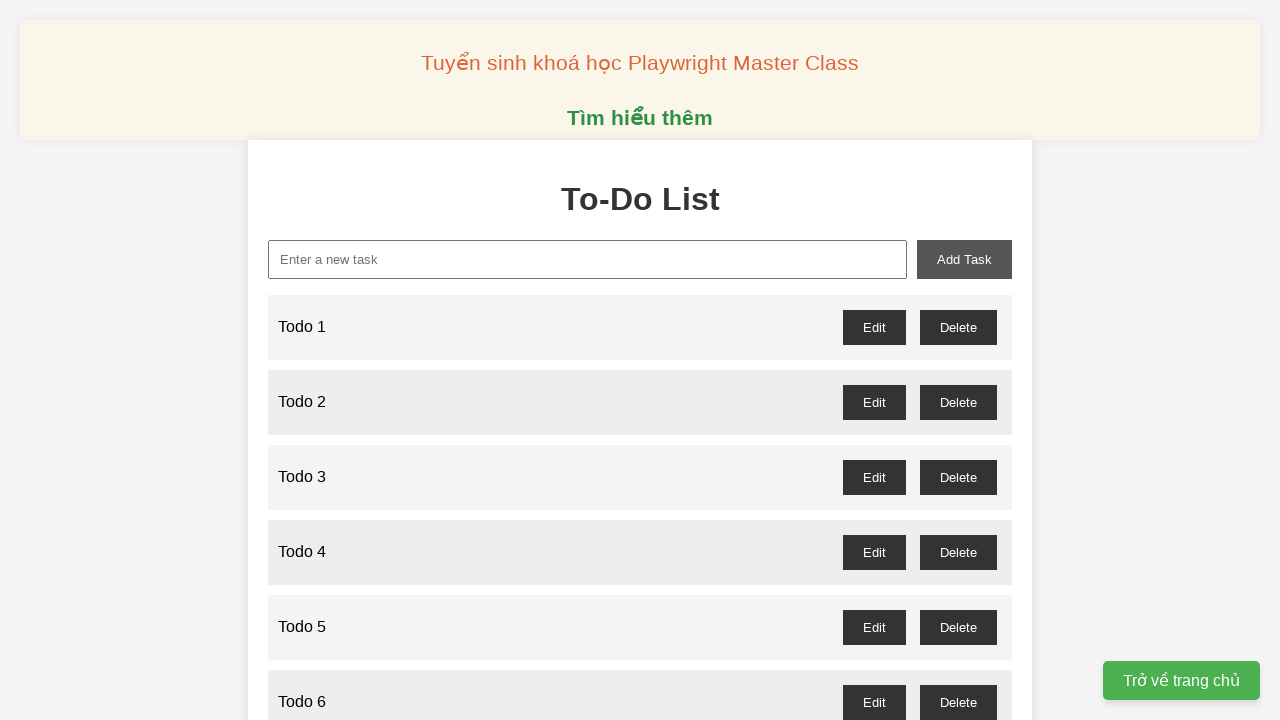

Filled text input with 'Todo 59' on xpath=//input[@type="text" and @placeholder="Enter a new task"]
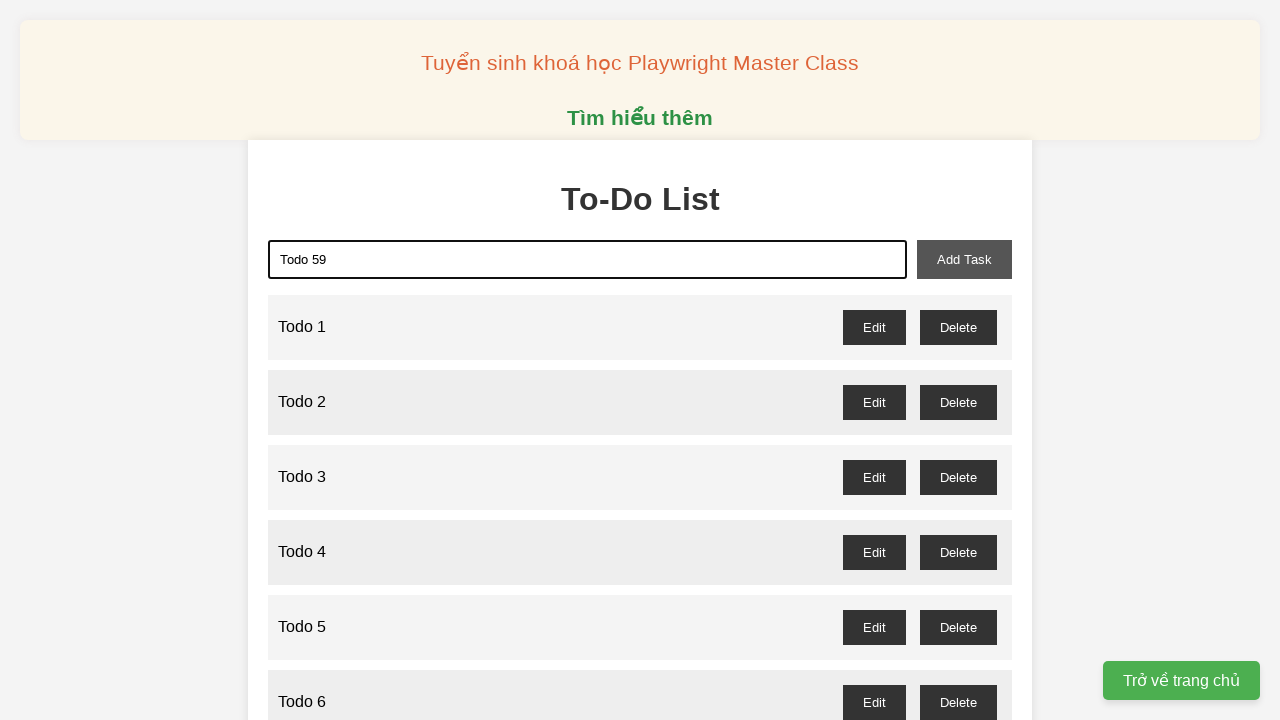

Clicked add button to create Todo 59 at (964, 259) on xpath=//button[@id="add-task"]
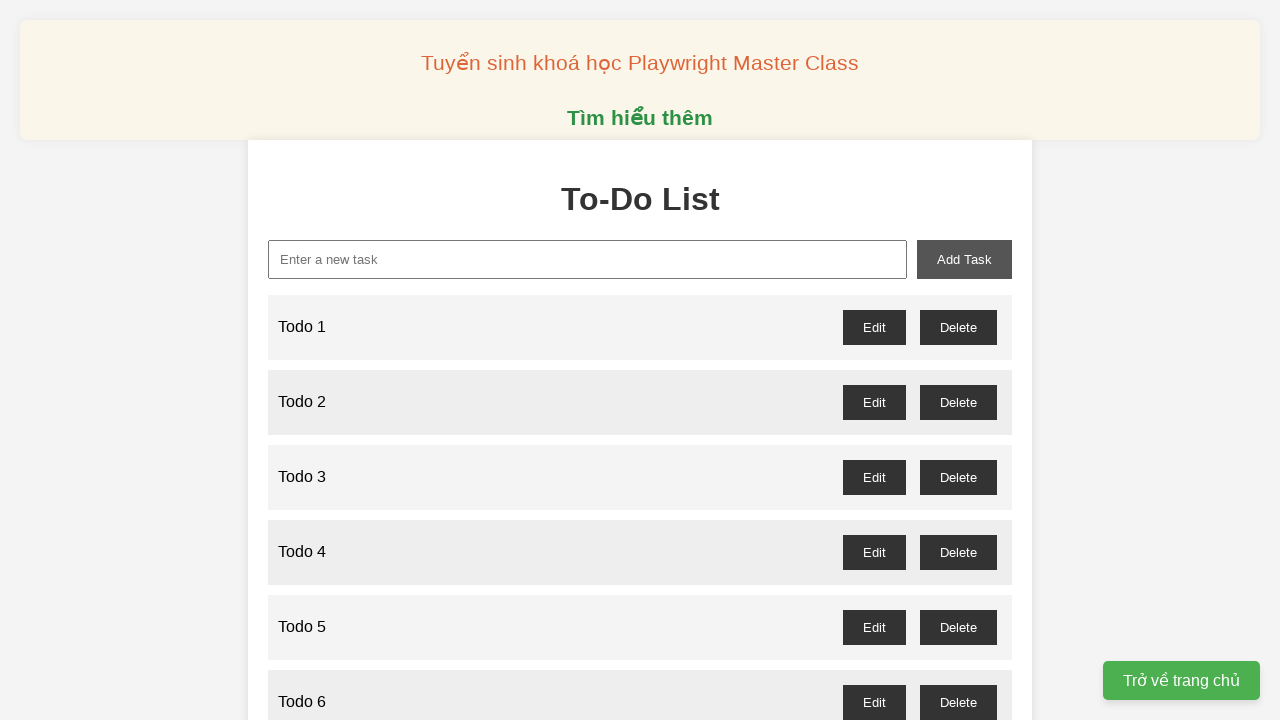

Filled text input with 'Todo 60' on xpath=//input[@type="text" and @placeholder="Enter a new task"]
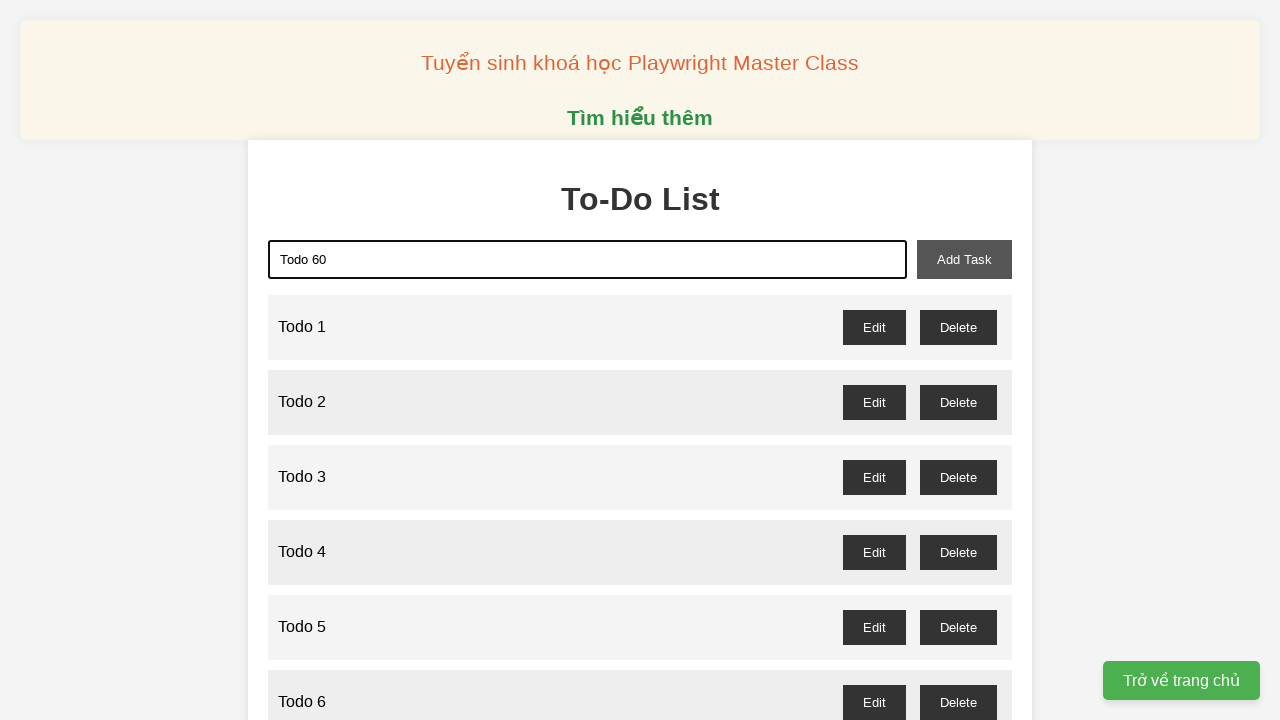

Clicked add button to create Todo 60 at (964, 259) on xpath=//button[@id="add-task"]
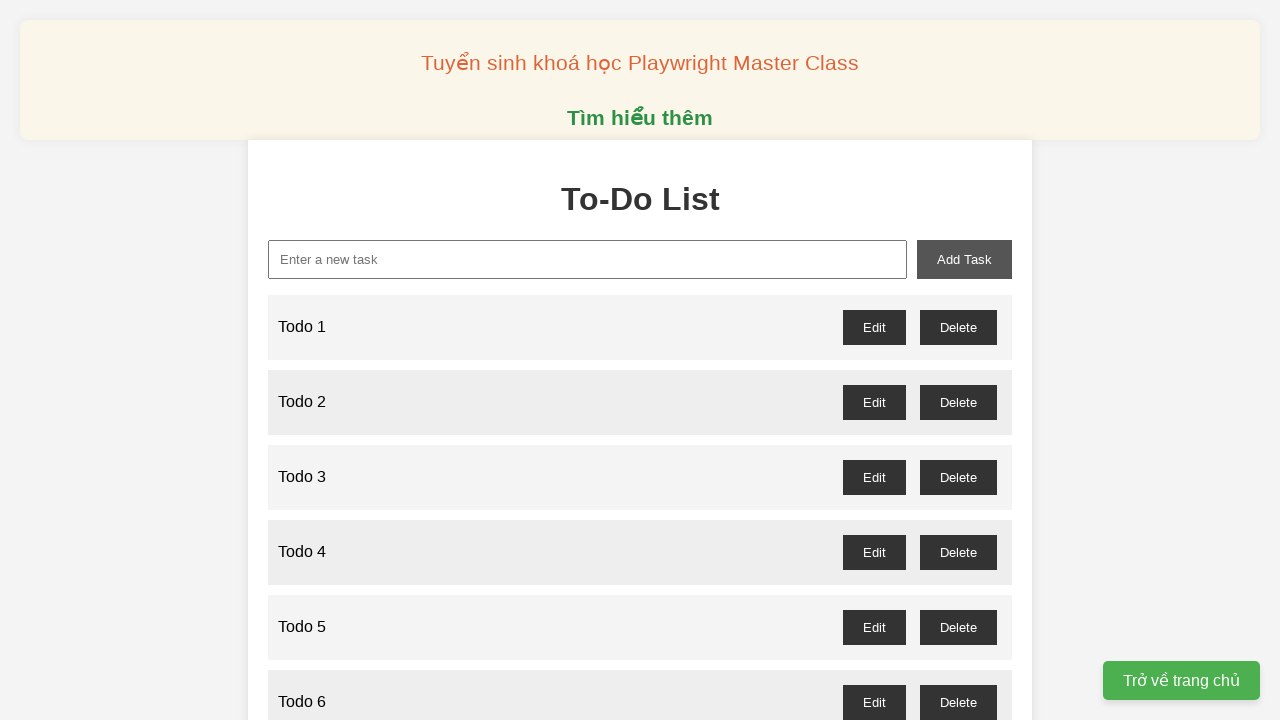

Filled text input with 'Todo 61' on xpath=//input[@type="text" and @placeholder="Enter a new task"]
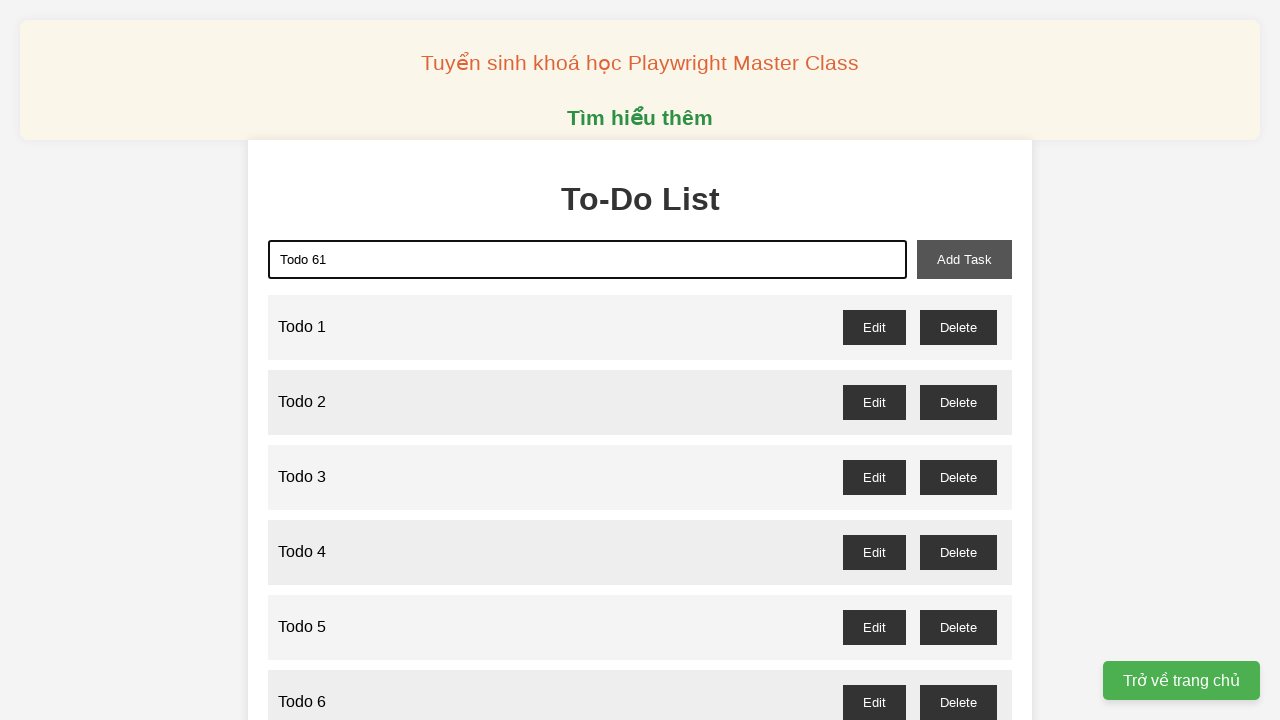

Clicked add button to create Todo 61 at (964, 259) on xpath=//button[@id="add-task"]
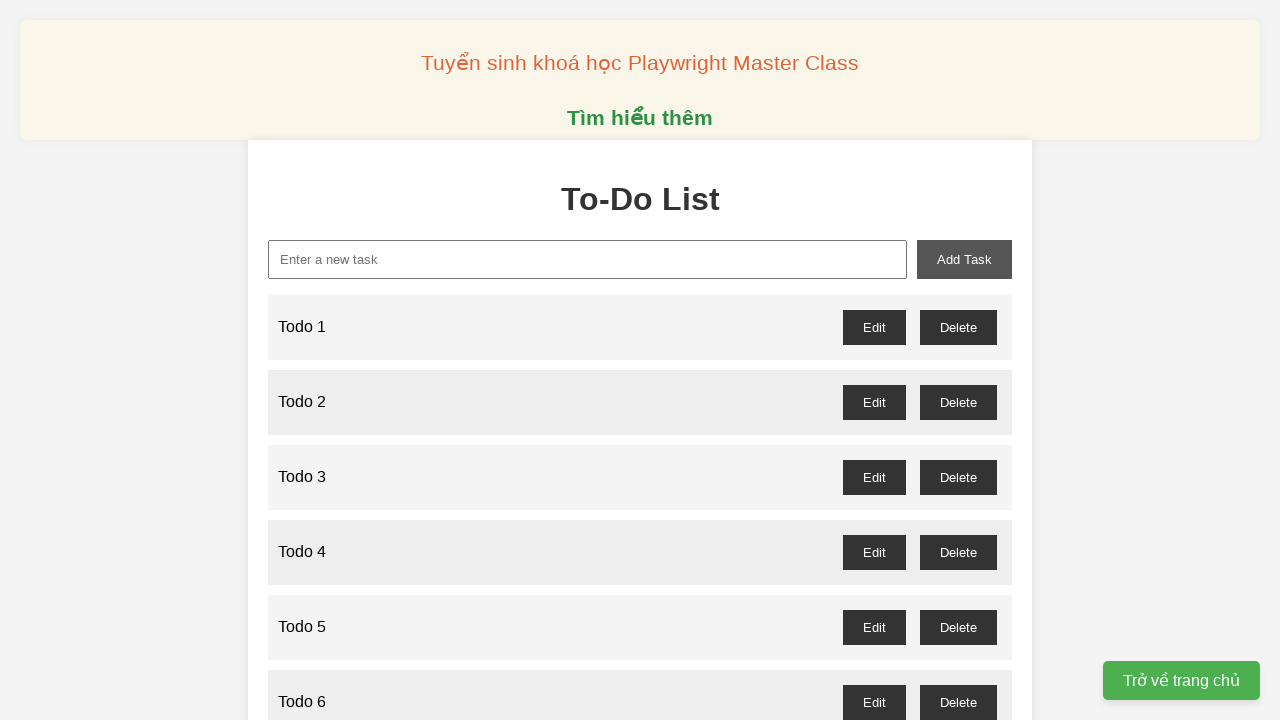

Filled text input with 'Todo 62' on xpath=//input[@type="text" and @placeholder="Enter a new task"]
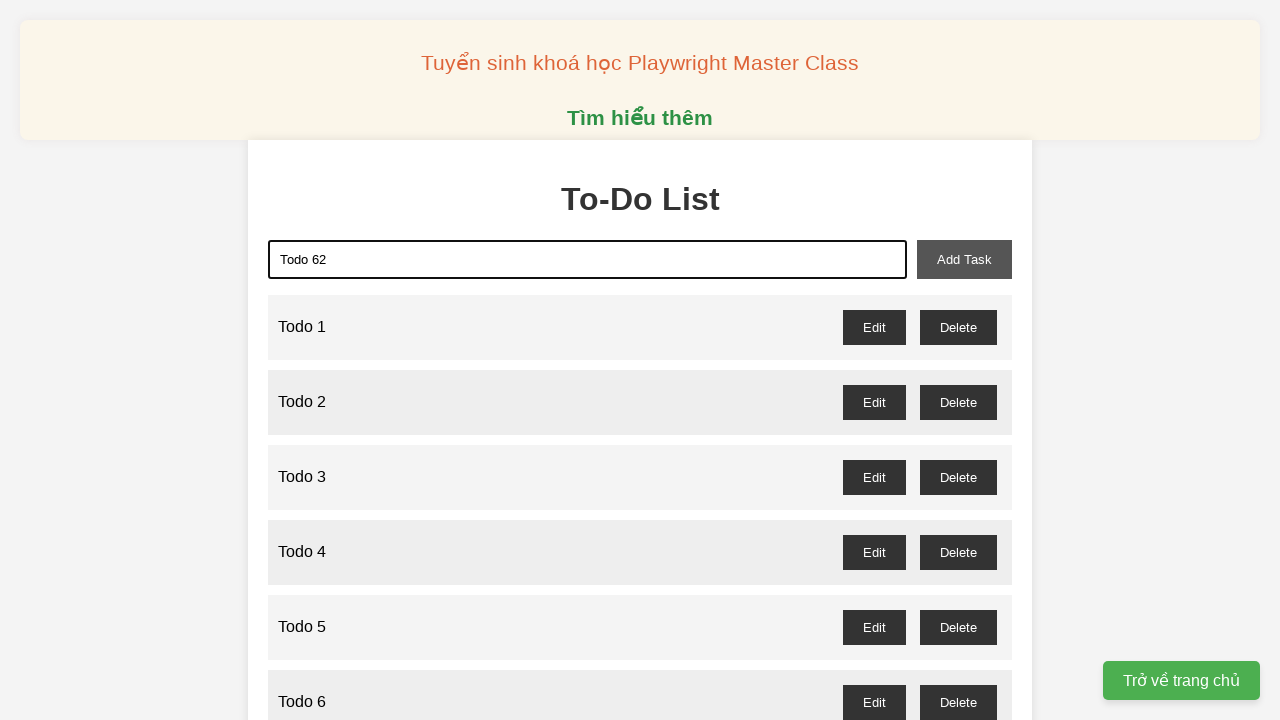

Clicked add button to create Todo 62 at (964, 259) on xpath=//button[@id="add-task"]
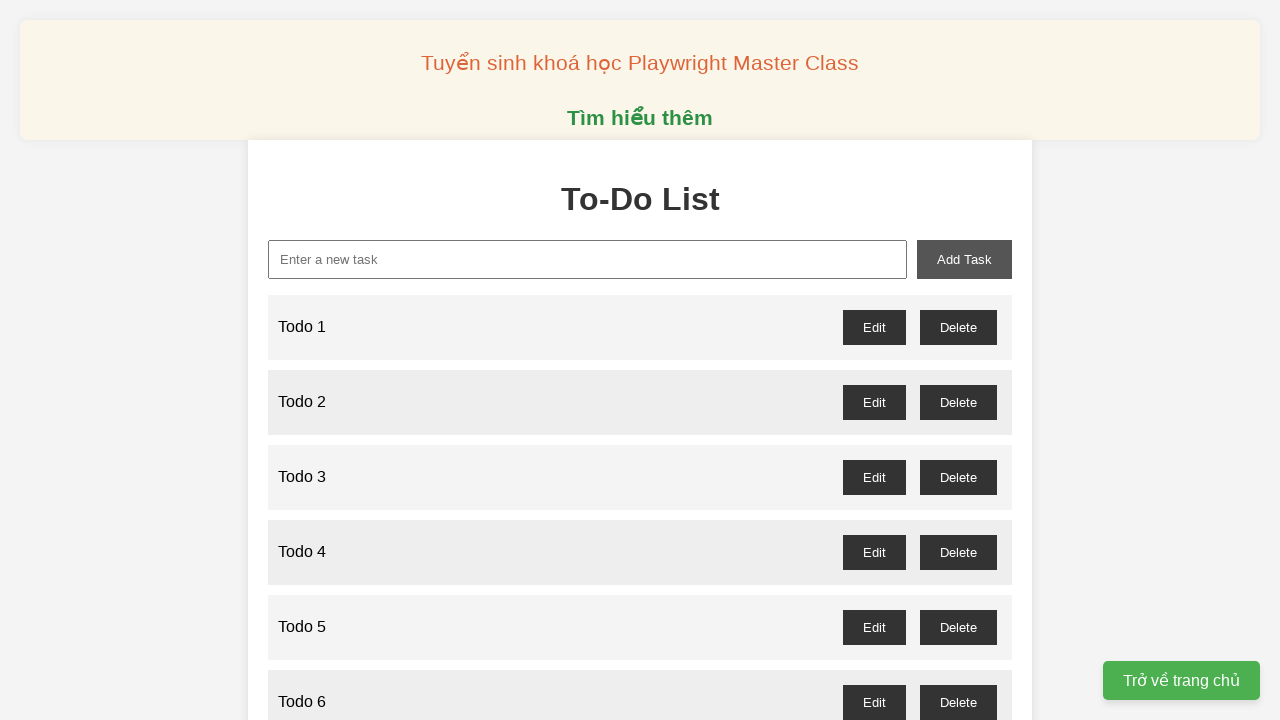

Filled text input with 'Todo 63' on xpath=//input[@type="text" and @placeholder="Enter a new task"]
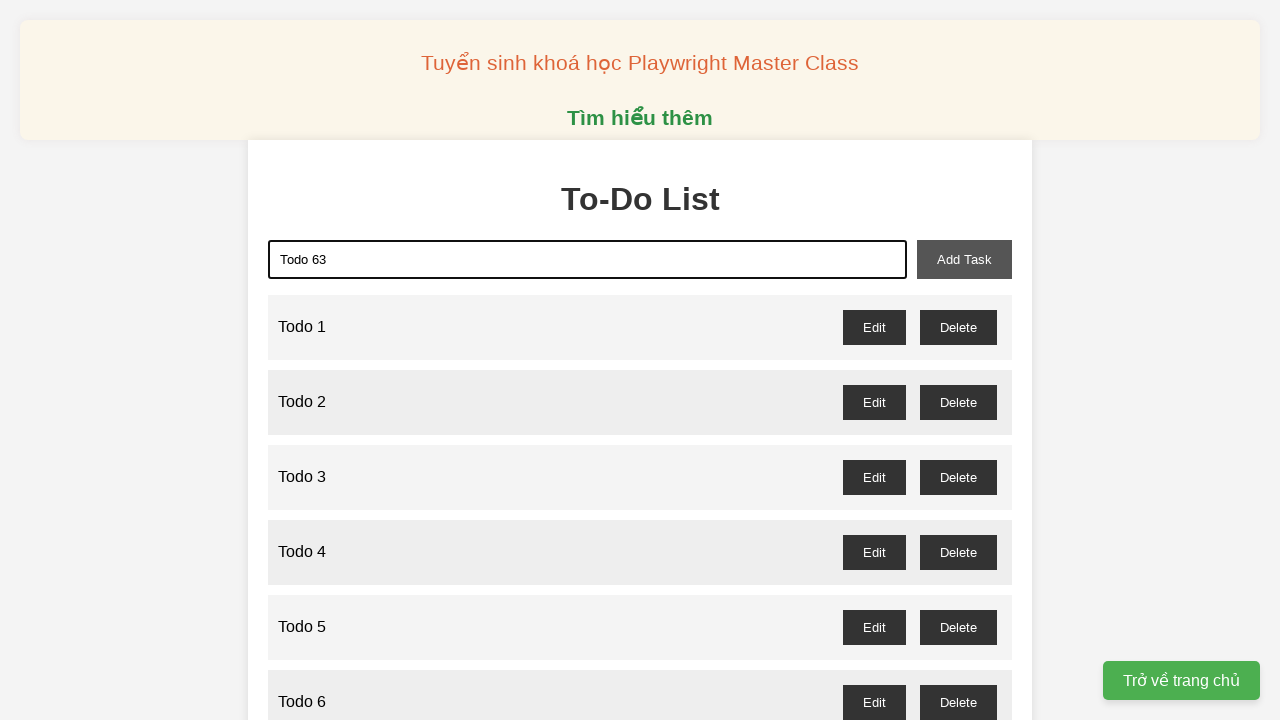

Clicked add button to create Todo 63 at (964, 259) on xpath=//button[@id="add-task"]
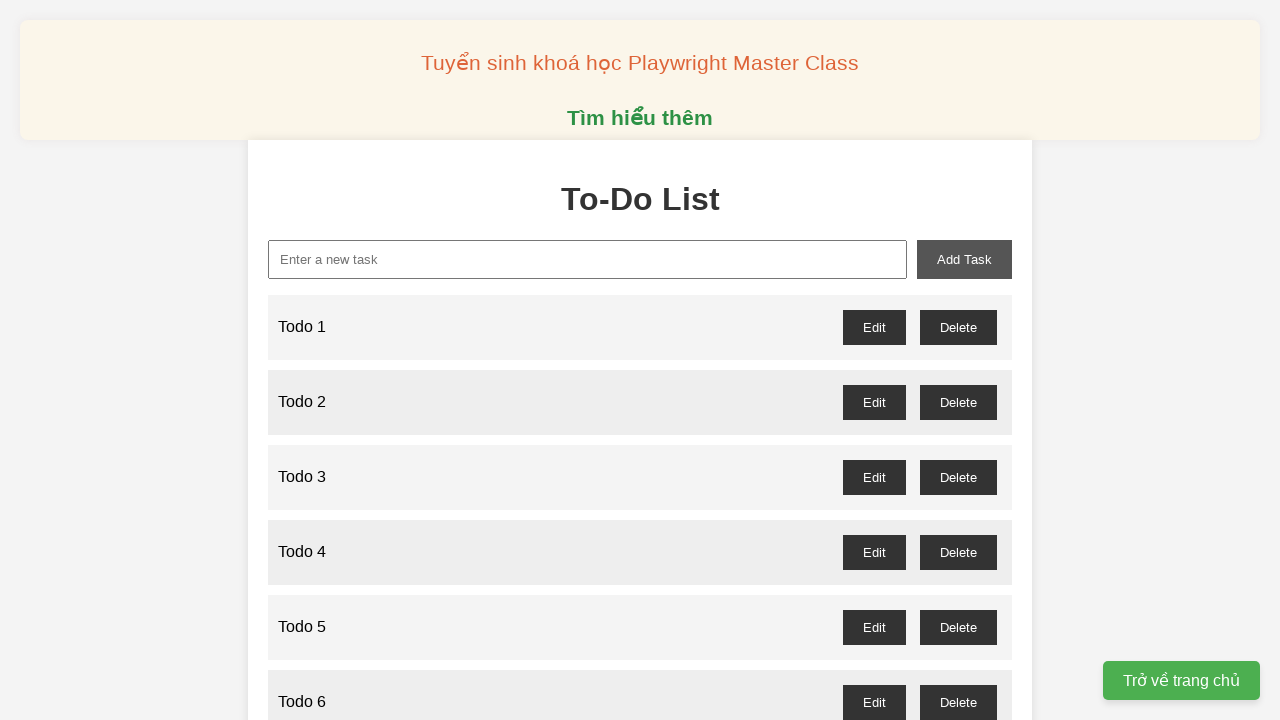

Filled text input with 'Todo 64' on xpath=//input[@type="text" and @placeholder="Enter a new task"]
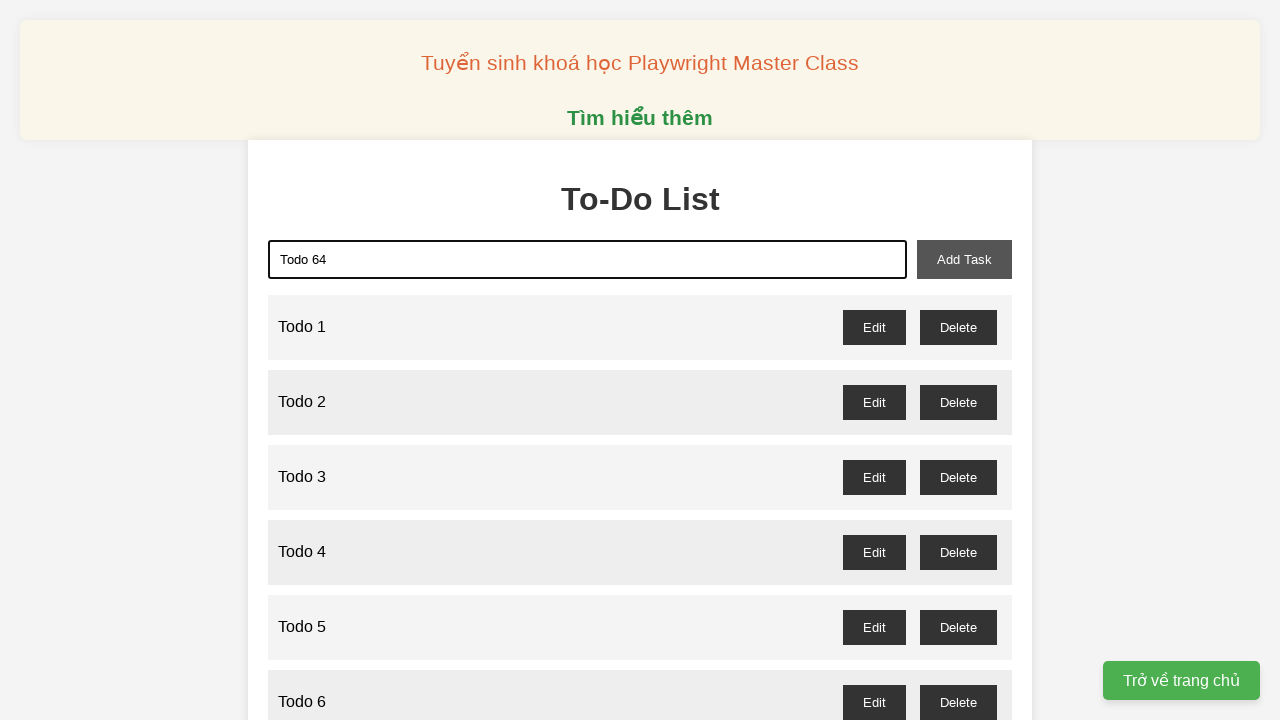

Clicked add button to create Todo 64 at (964, 259) on xpath=//button[@id="add-task"]
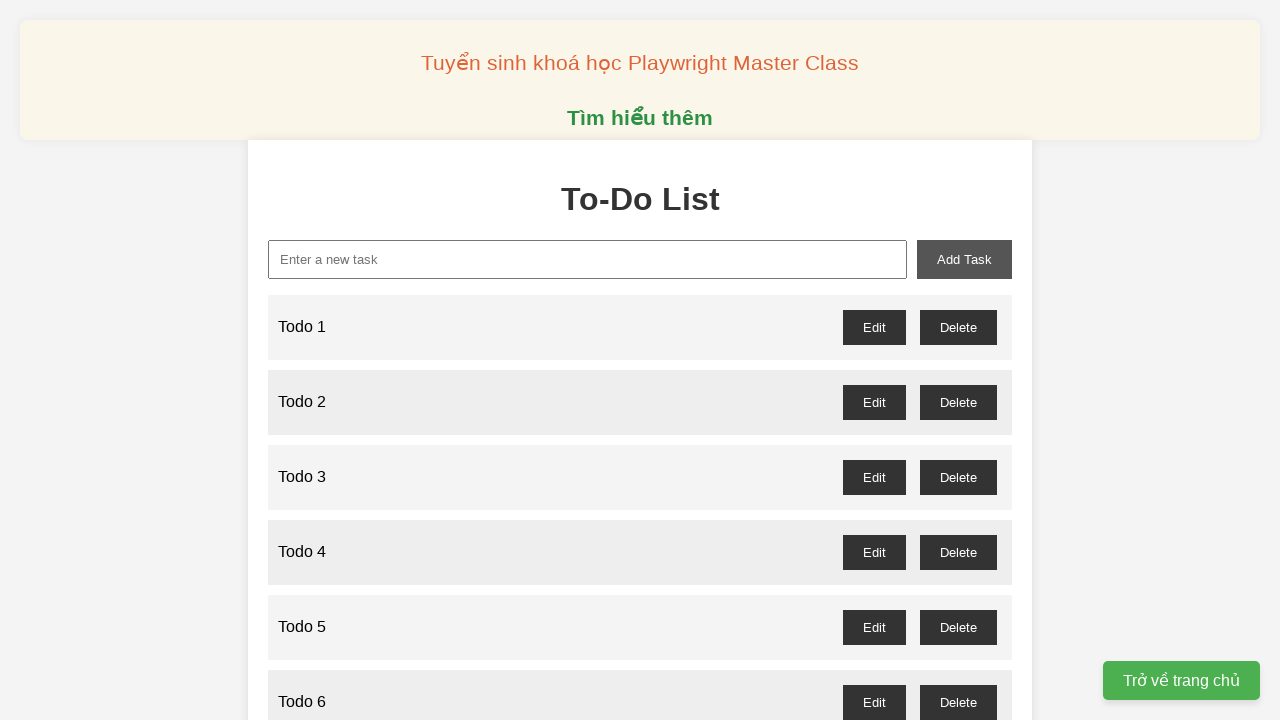

Filled text input with 'Todo 65' on xpath=//input[@type="text" and @placeholder="Enter a new task"]
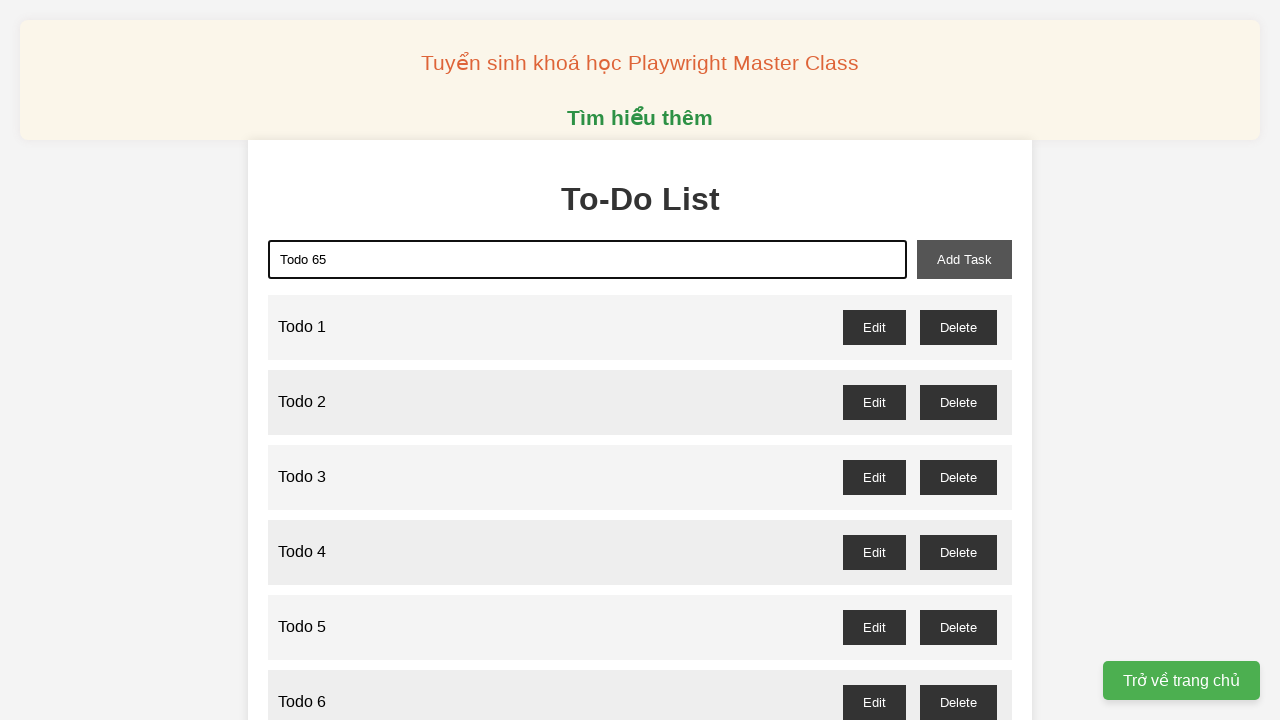

Clicked add button to create Todo 65 at (964, 259) on xpath=//button[@id="add-task"]
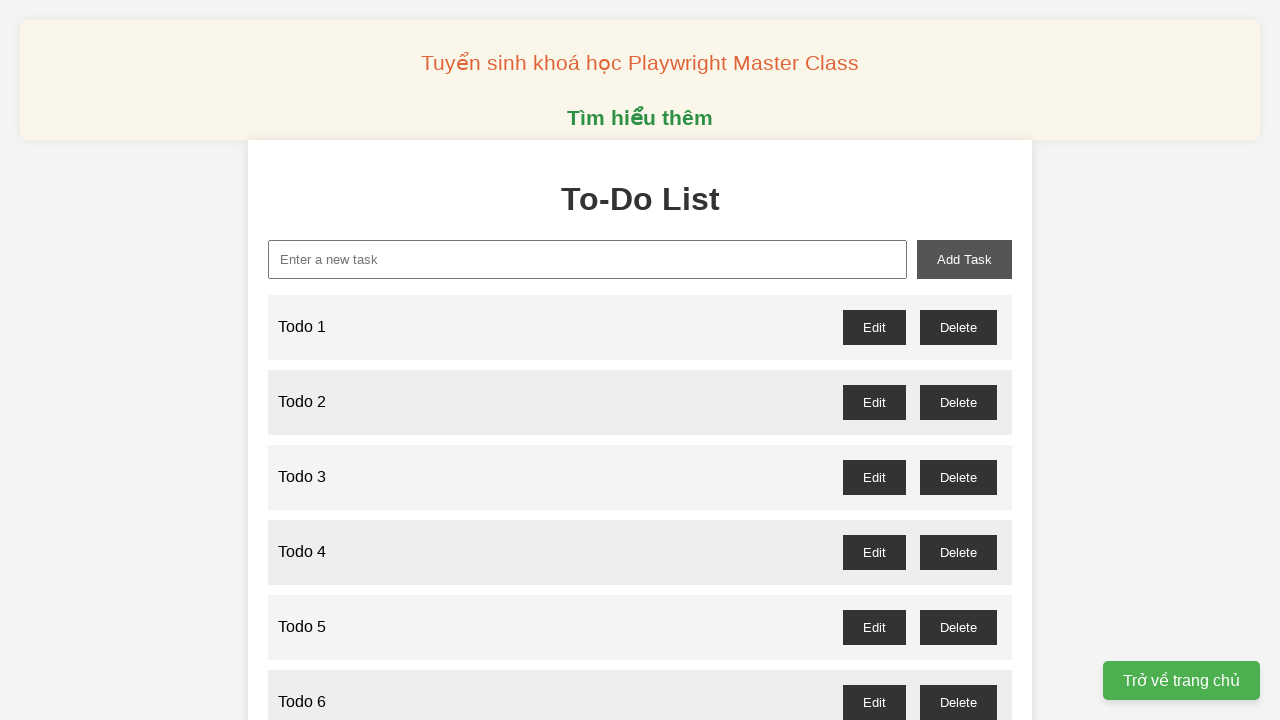

Filled text input with 'Todo 66' on xpath=//input[@type="text" and @placeholder="Enter a new task"]
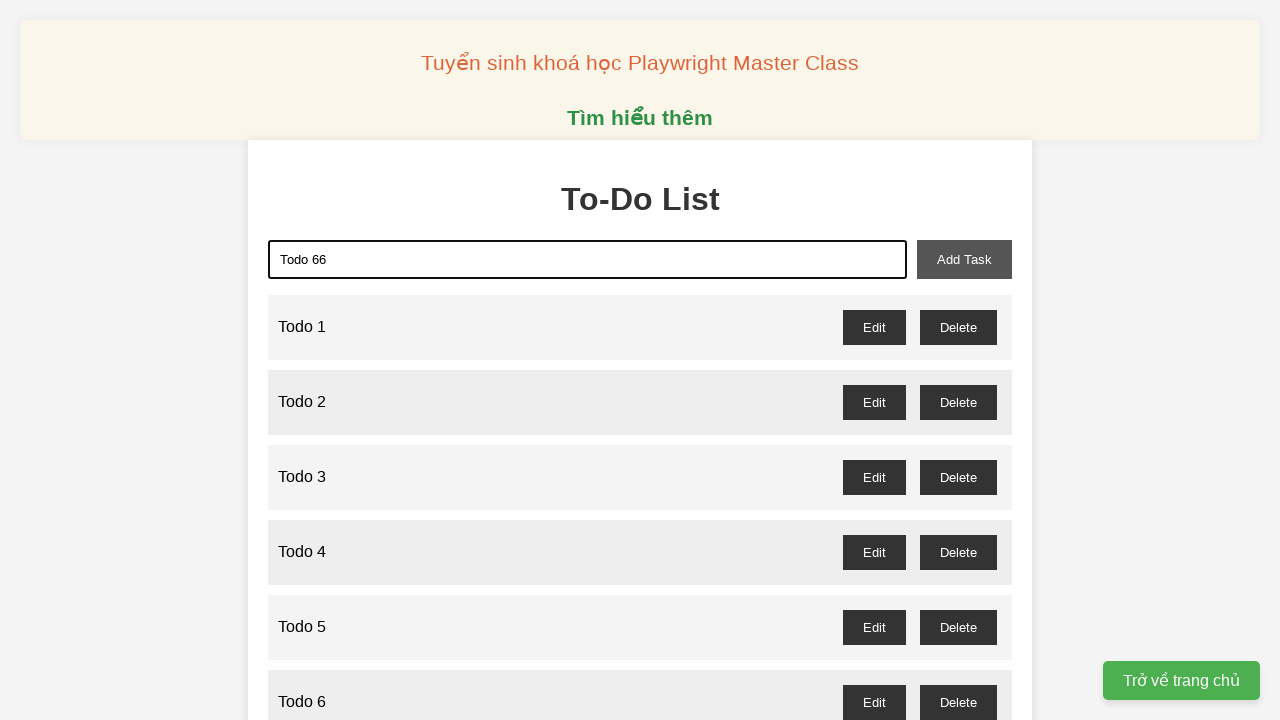

Clicked add button to create Todo 66 at (964, 259) on xpath=//button[@id="add-task"]
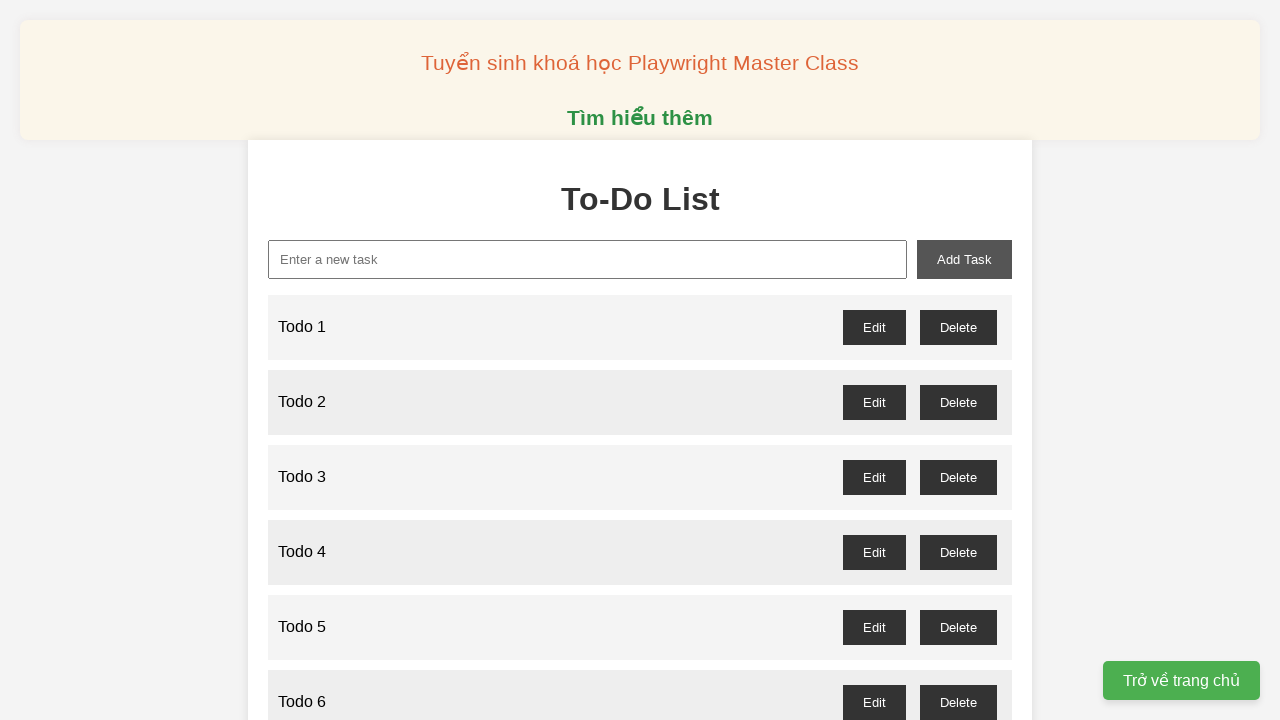

Filled text input with 'Todo 67' on xpath=//input[@type="text" and @placeholder="Enter a new task"]
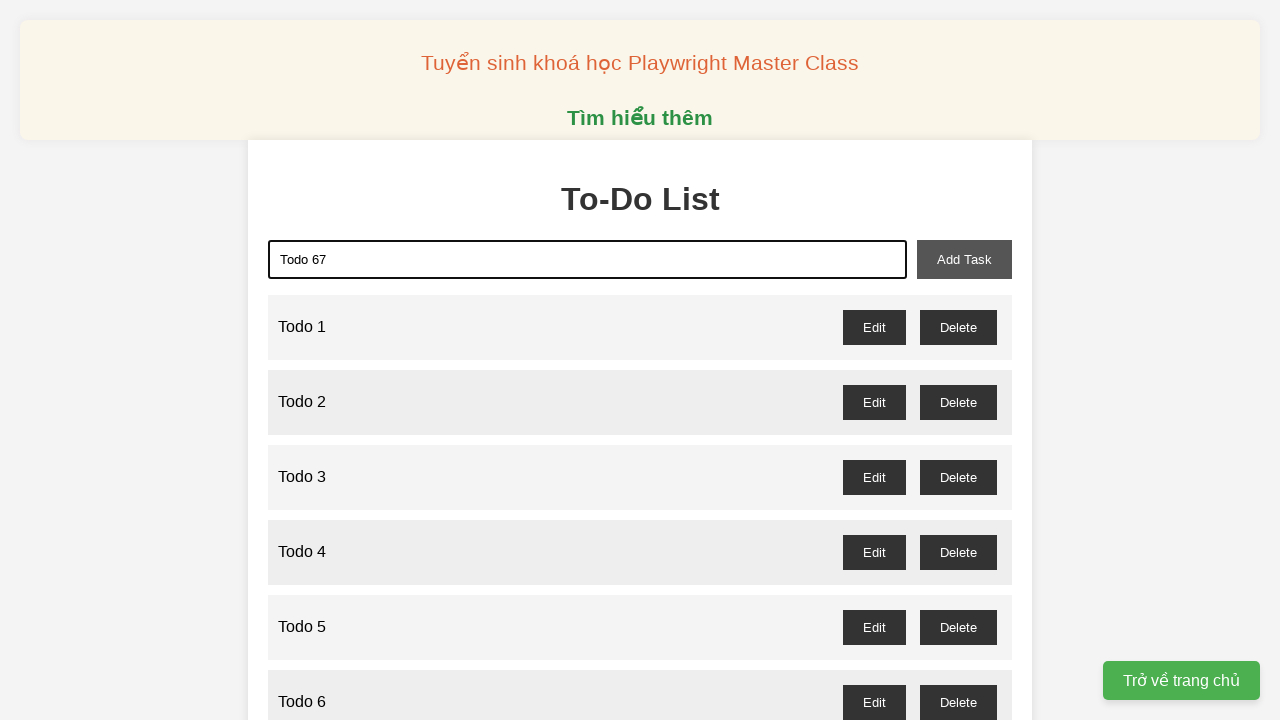

Clicked add button to create Todo 67 at (964, 259) on xpath=//button[@id="add-task"]
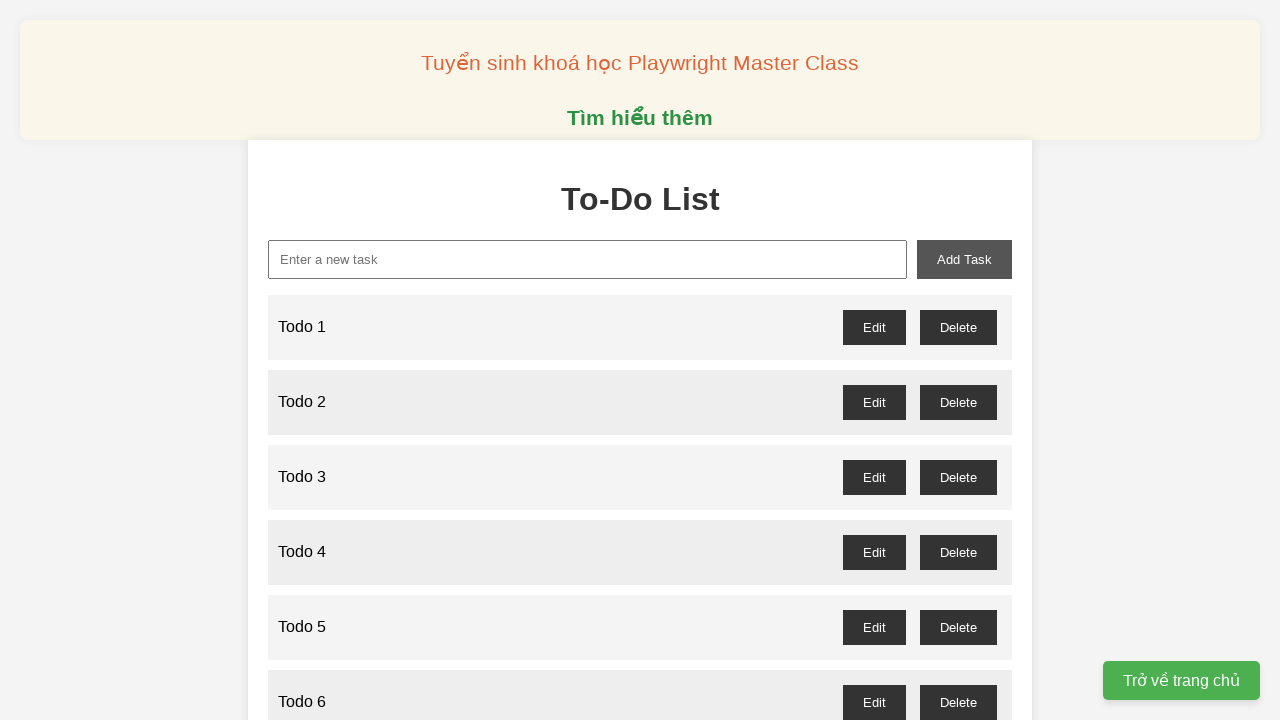

Filled text input with 'Todo 68' on xpath=//input[@type="text" and @placeholder="Enter a new task"]
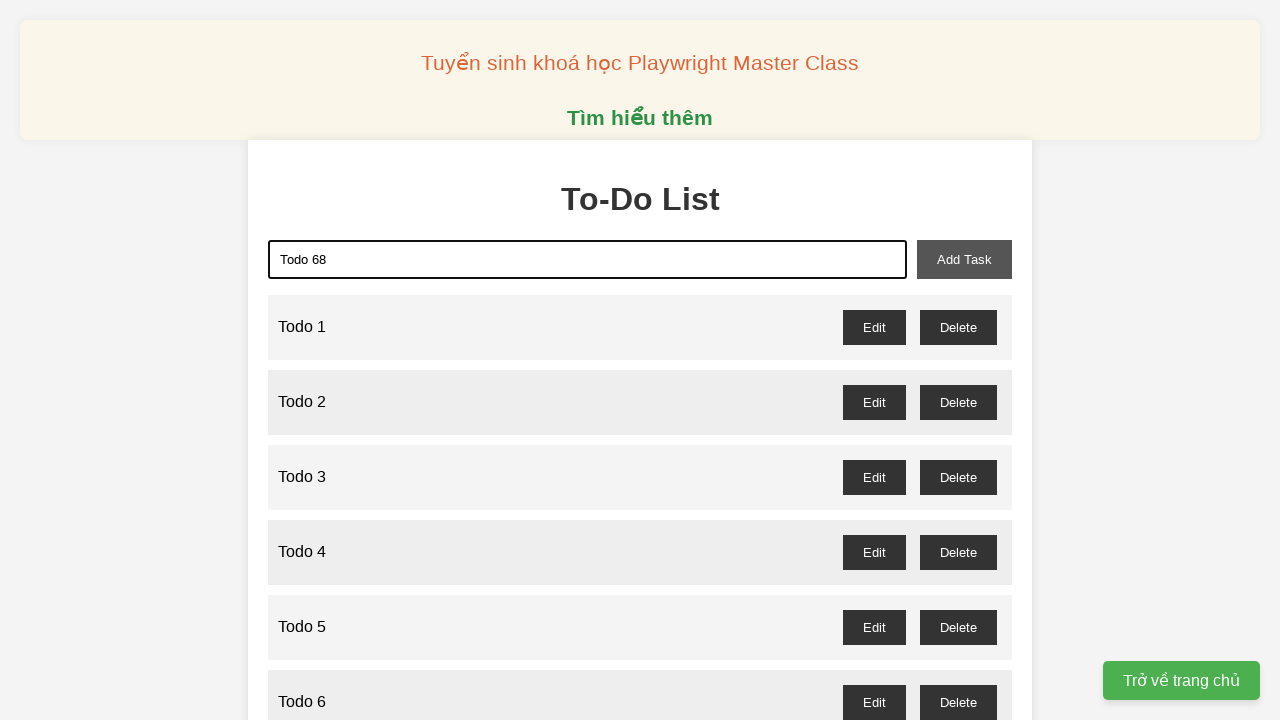

Clicked add button to create Todo 68 at (964, 259) on xpath=//button[@id="add-task"]
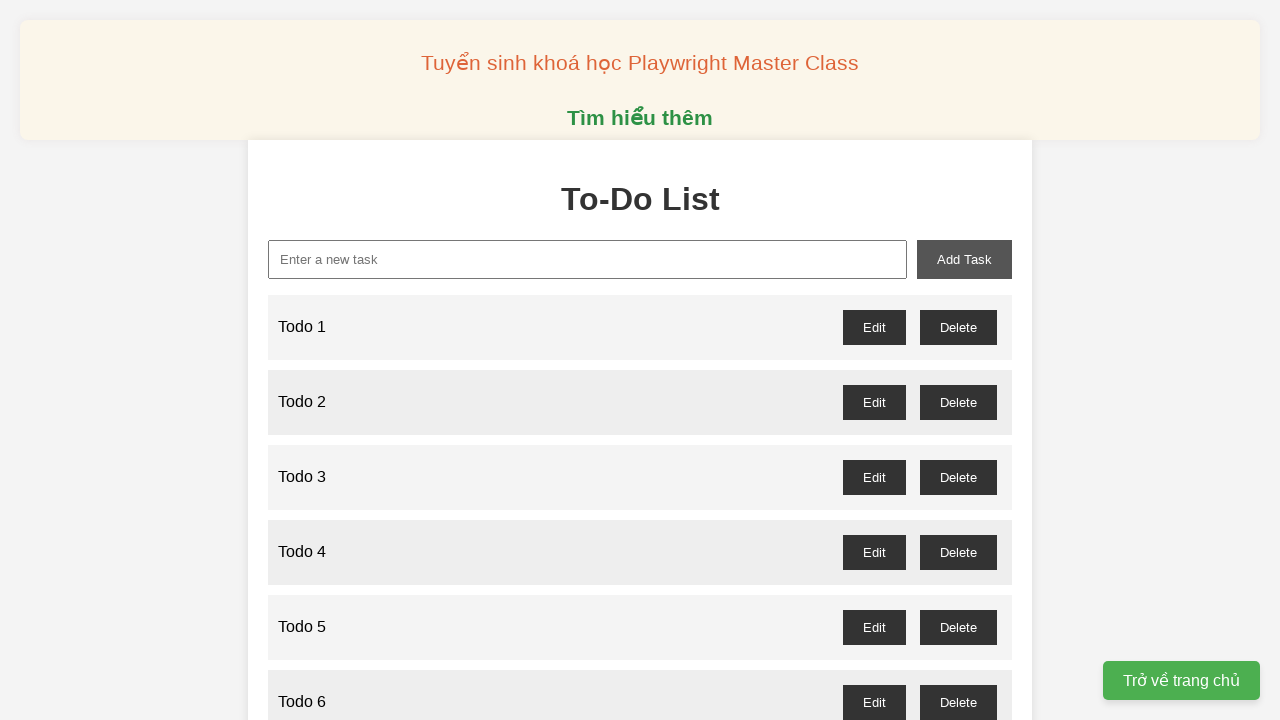

Filled text input with 'Todo 69' on xpath=//input[@type="text" and @placeholder="Enter a new task"]
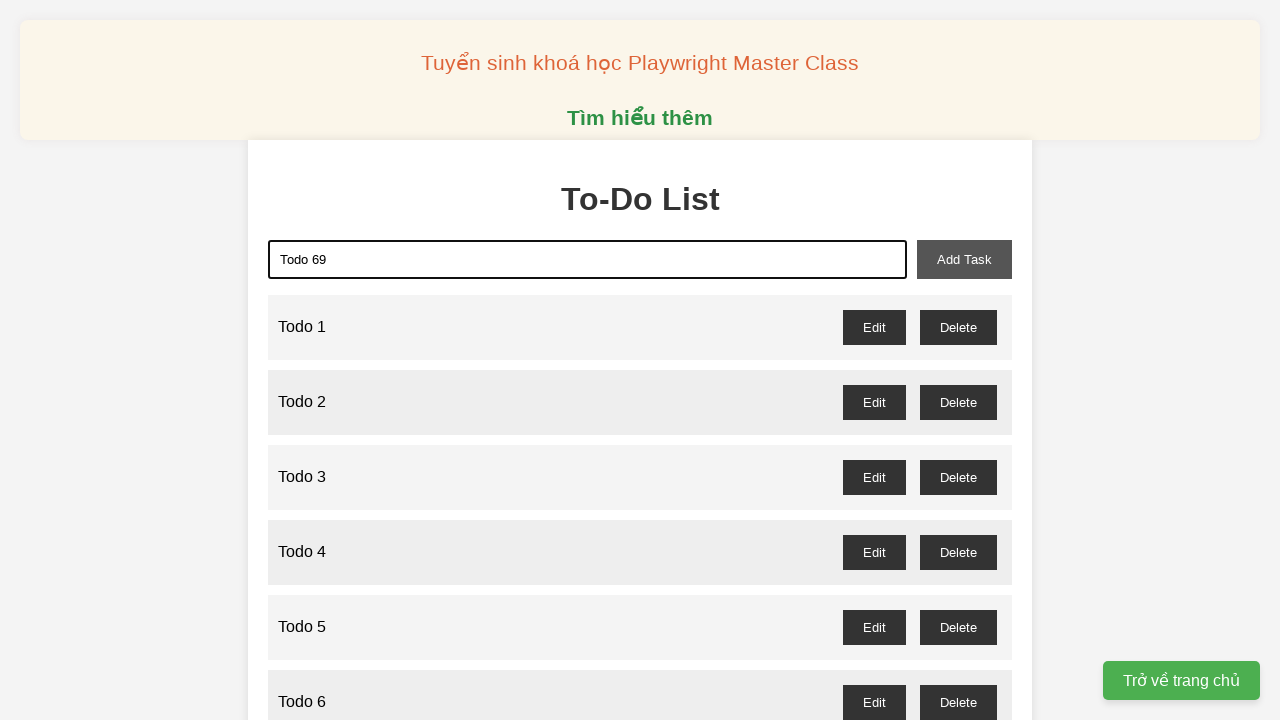

Clicked add button to create Todo 69 at (964, 259) on xpath=//button[@id="add-task"]
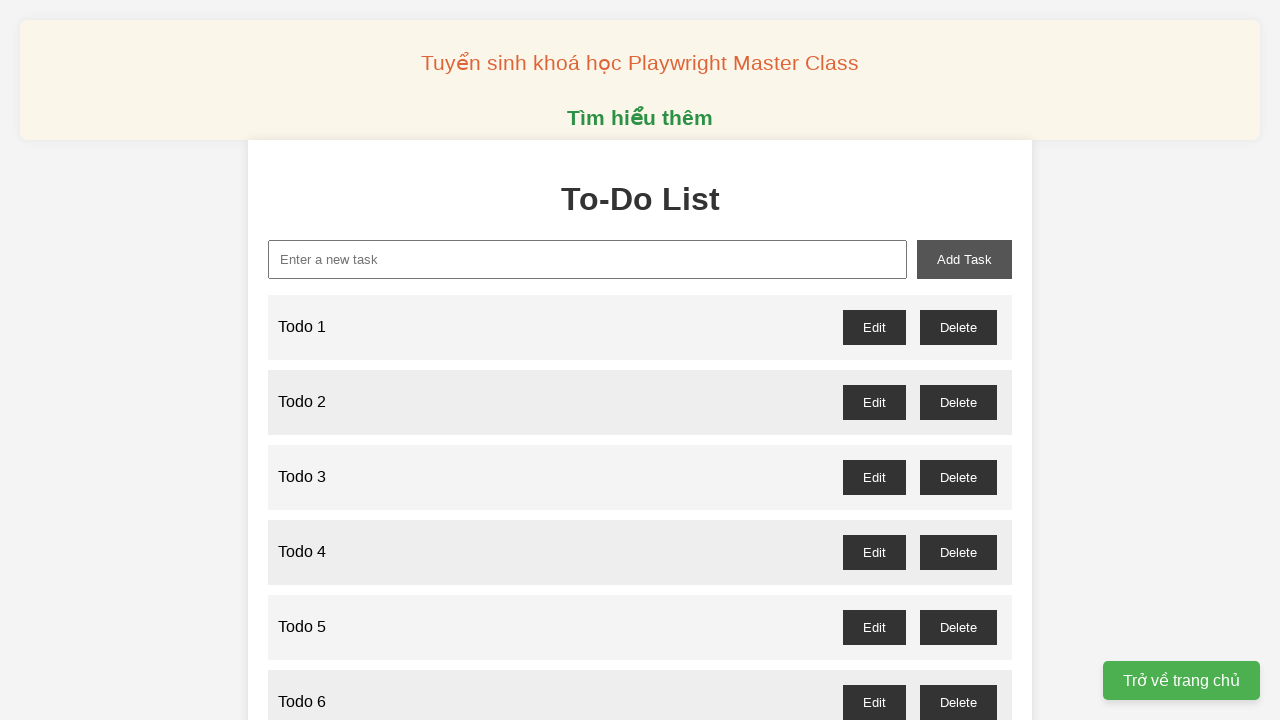

Filled text input with 'Todo 70' on xpath=//input[@type="text" and @placeholder="Enter a new task"]
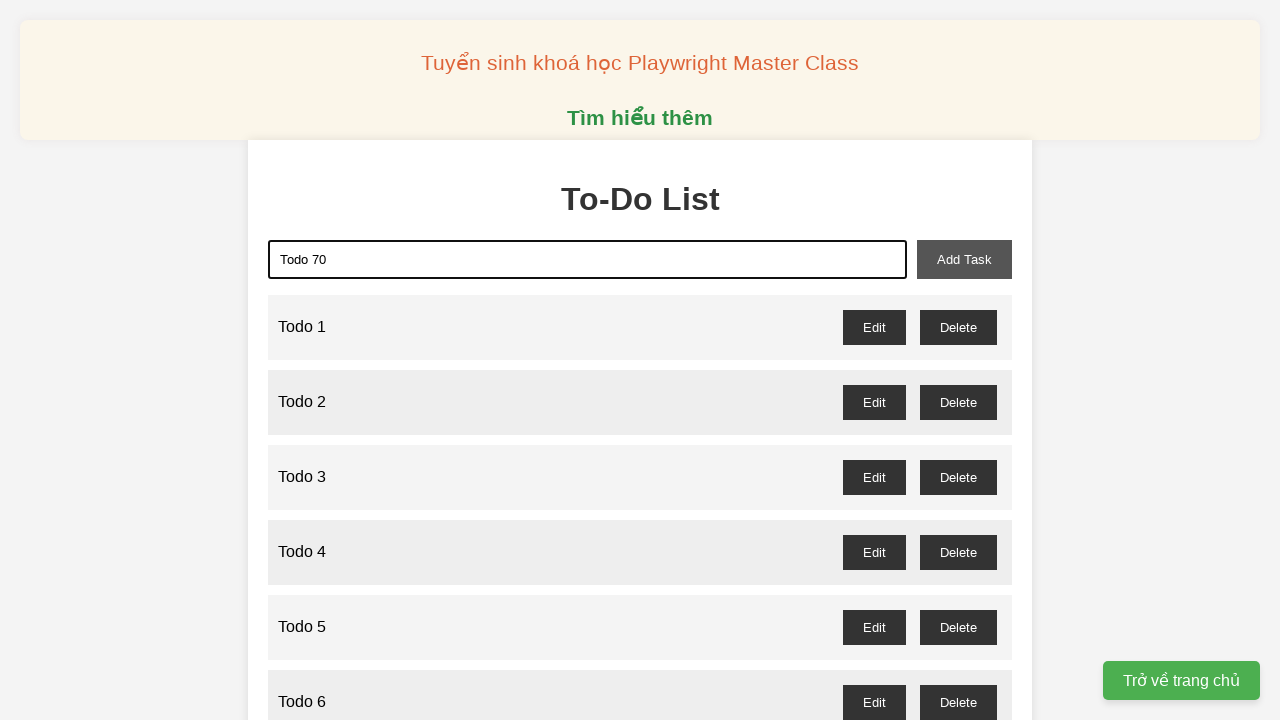

Clicked add button to create Todo 70 at (964, 259) on xpath=//button[@id="add-task"]
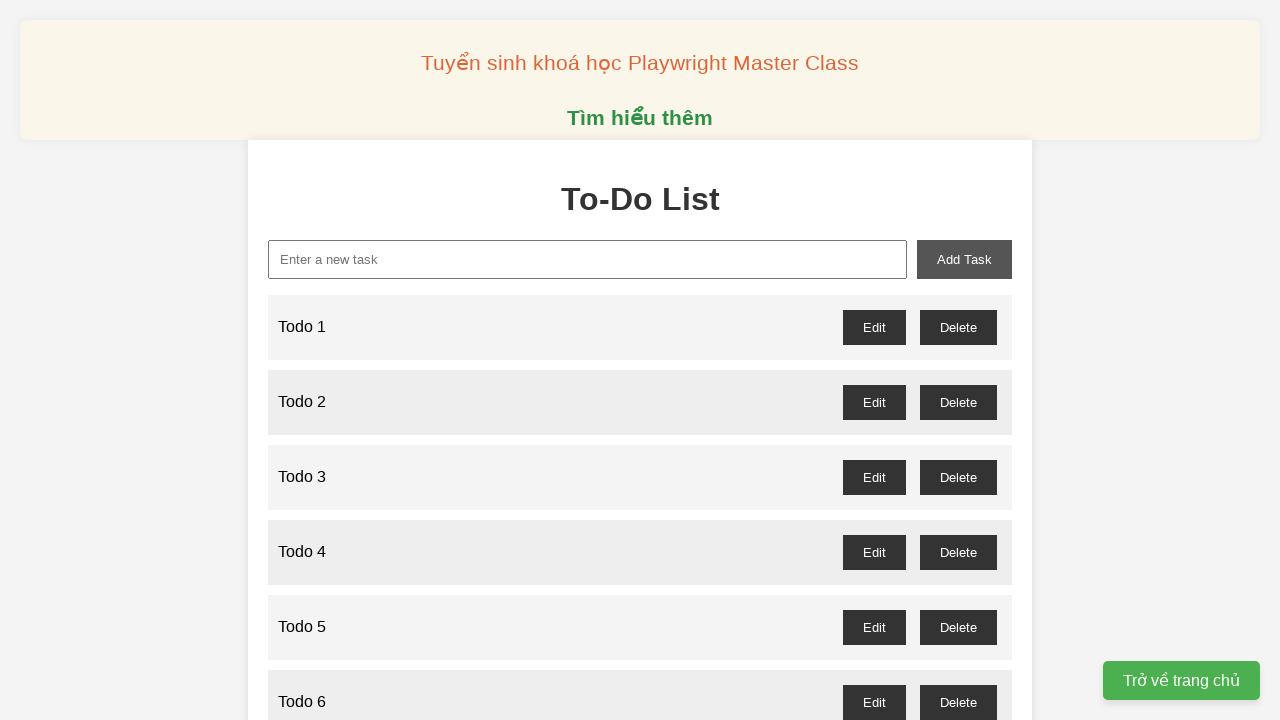

Filled text input with 'Todo 71' on xpath=//input[@type="text" and @placeholder="Enter a new task"]
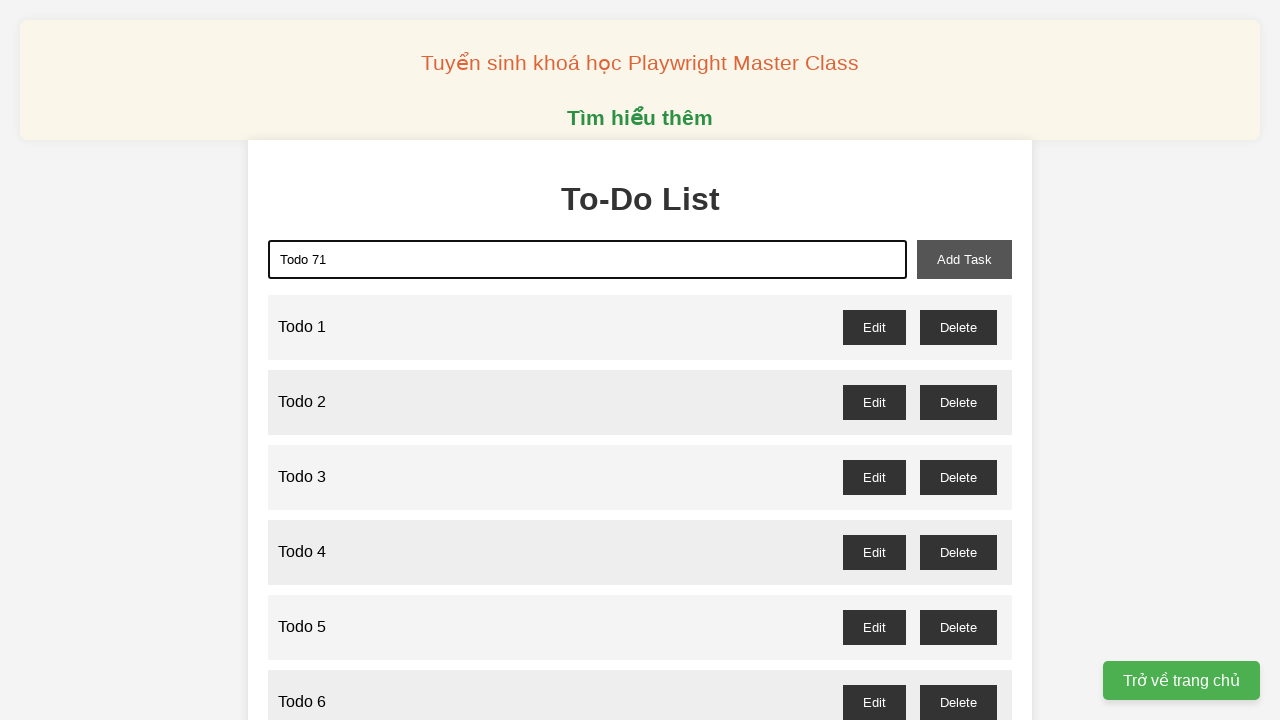

Clicked add button to create Todo 71 at (964, 259) on xpath=//button[@id="add-task"]
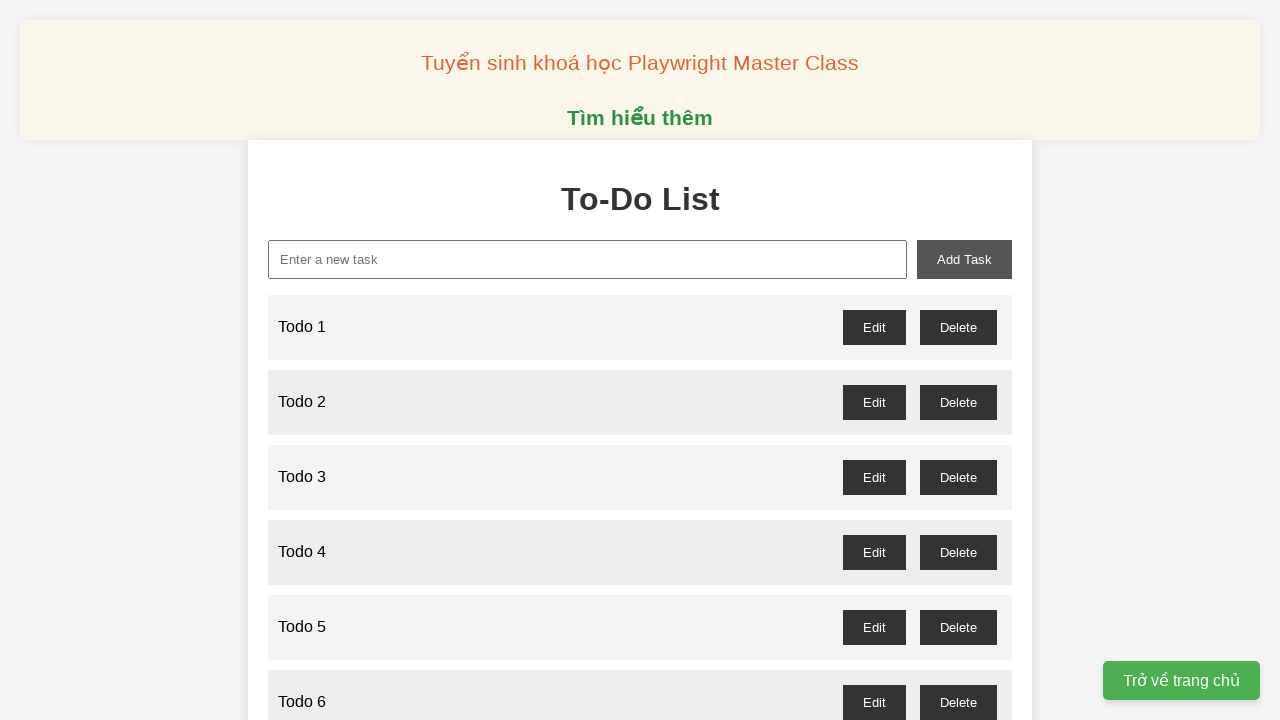

Filled text input with 'Todo 72' on xpath=//input[@type="text" and @placeholder="Enter a new task"]
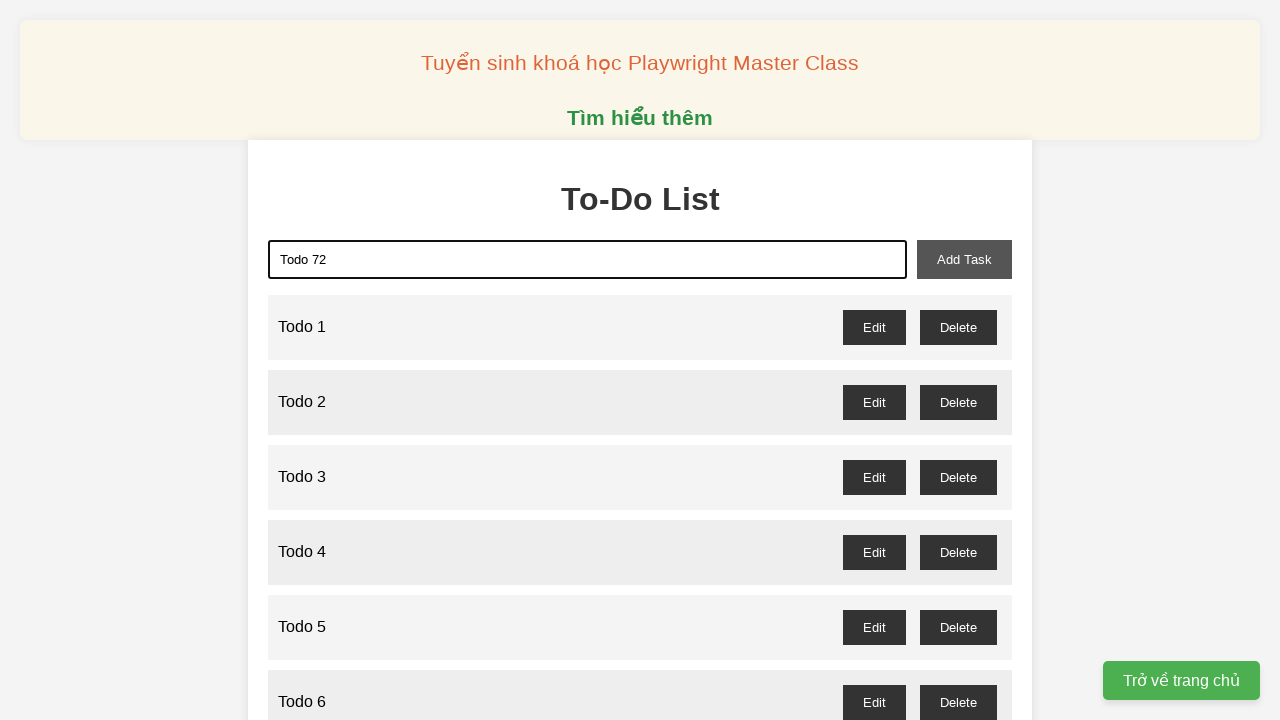

Clicked add button to create Todo 72 at (964, 259) on xpath=//button[@id="add-task"]
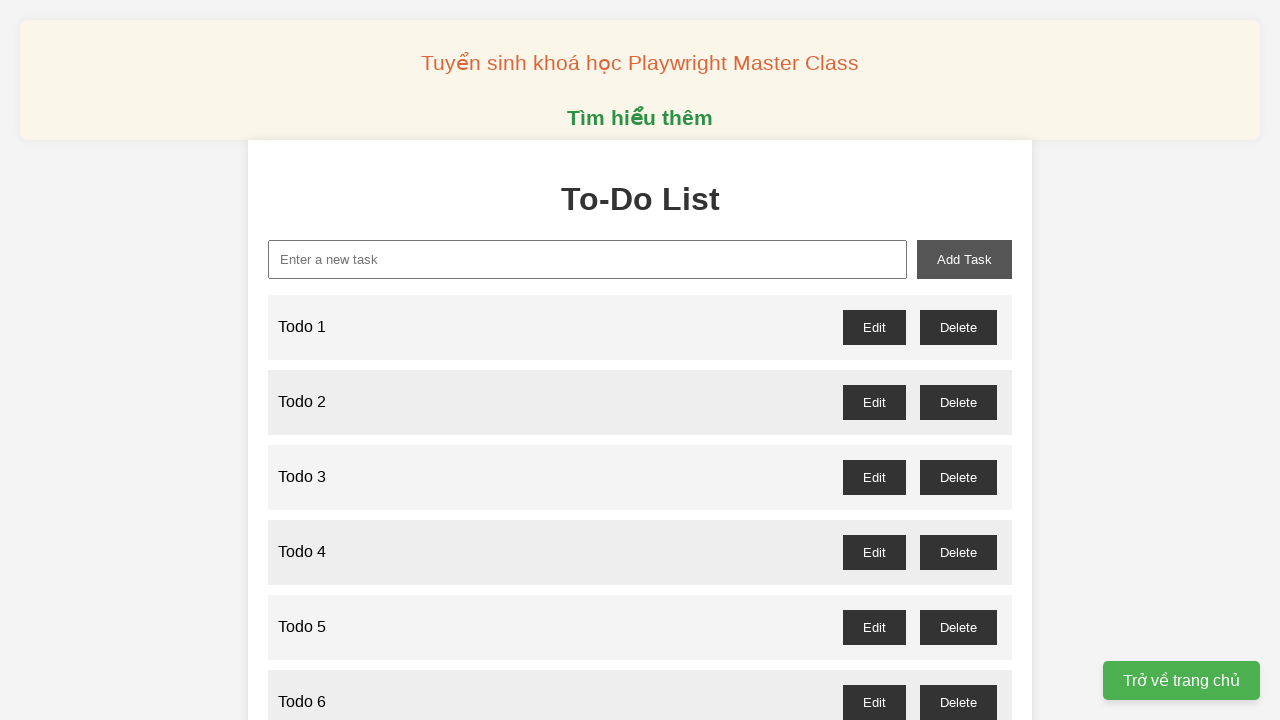

Filled text input with 'Todo 73' on xpath=//input[@type="text" and @placeholder="Enter a new task"]
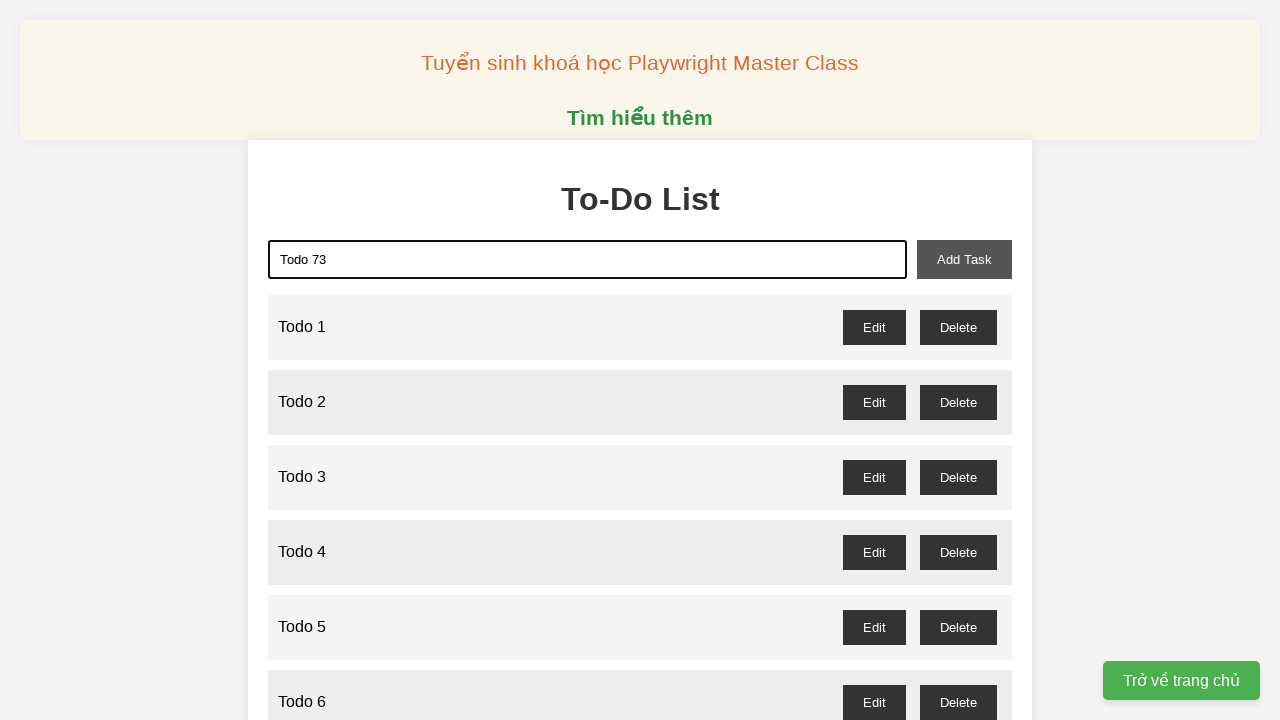

Clicked add button to create Todo 73 at (964, 259) on xpath=//button[@id="add-task"]
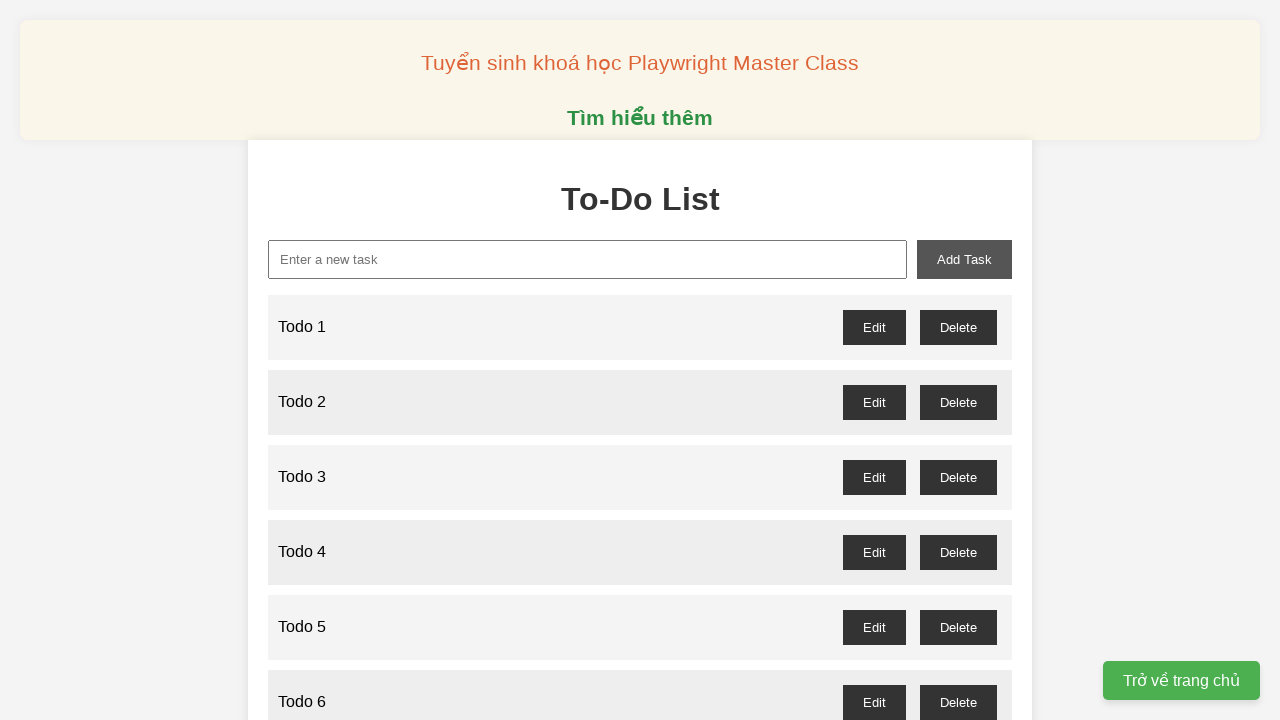

Filled text input with 'Todo 74' on xpath=//input[@type="text" and @placeholder="Enter a new task"]
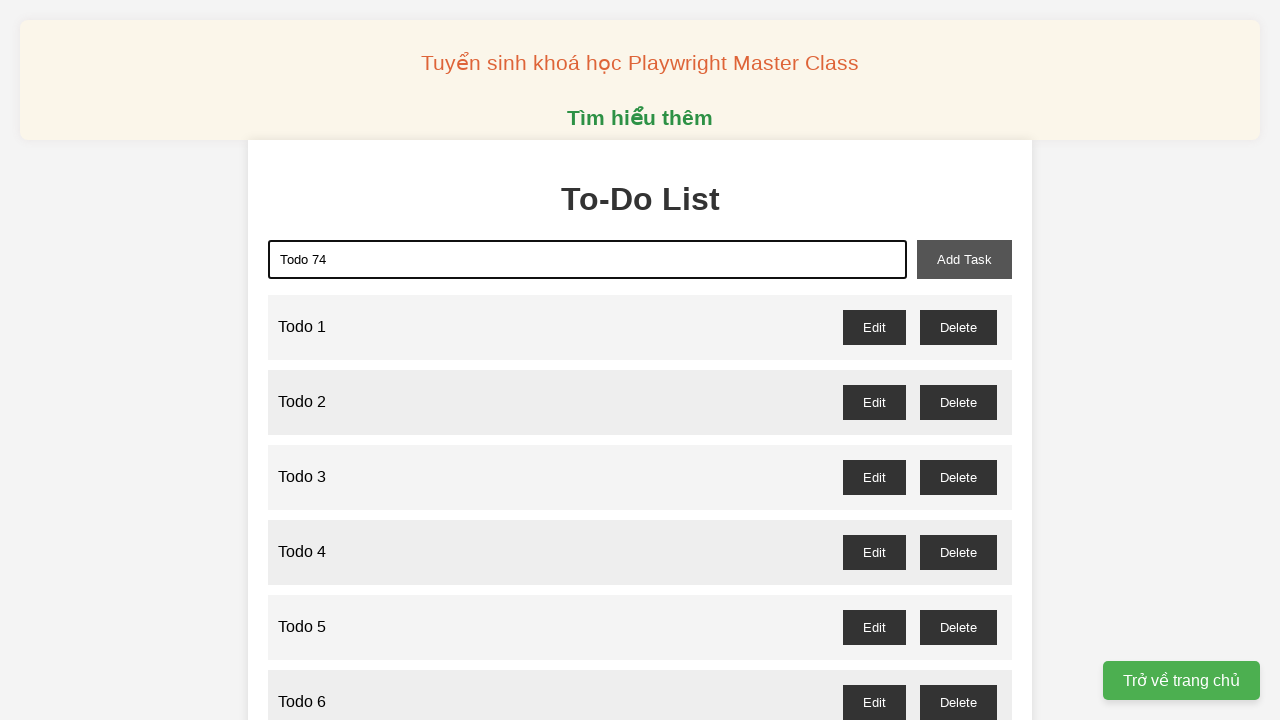

Clicked add button to create Todo 74 at (964, 259) on xpath=//button[@id="add-task"]
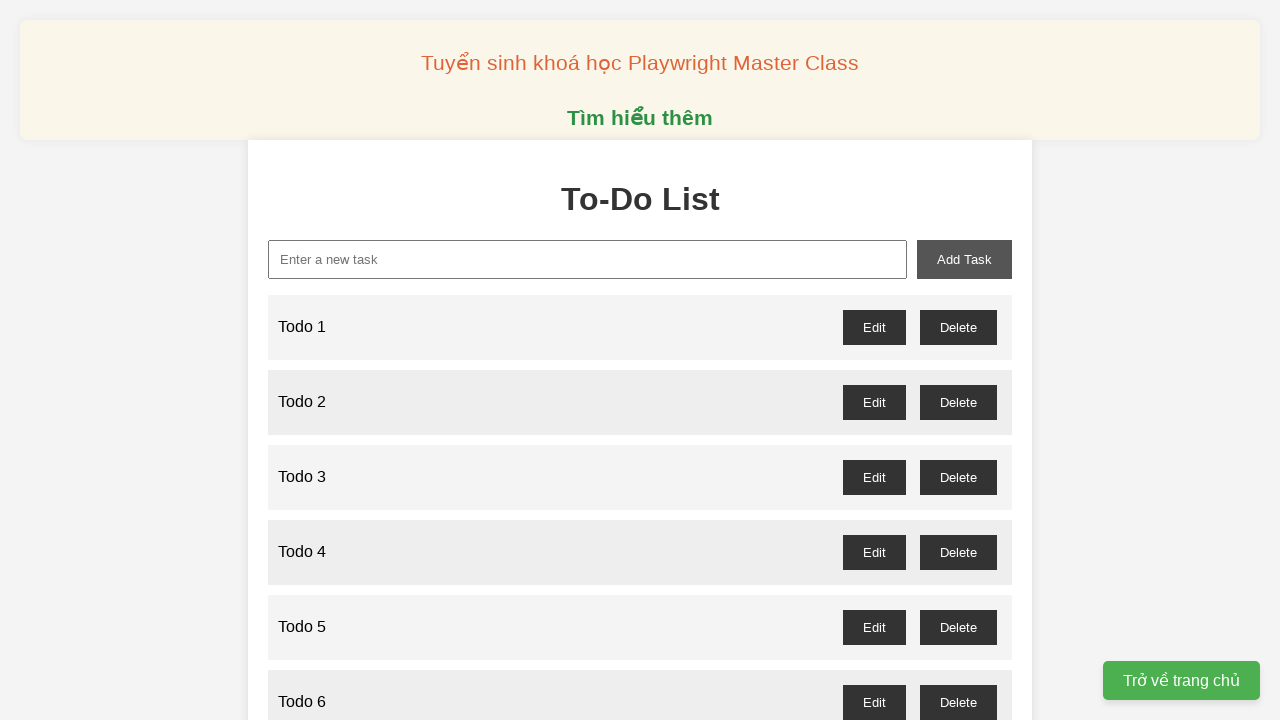

Filled text input with 'Todo 75' on xpath=//input[@type="text" and @placeholder="Enter a new task"]
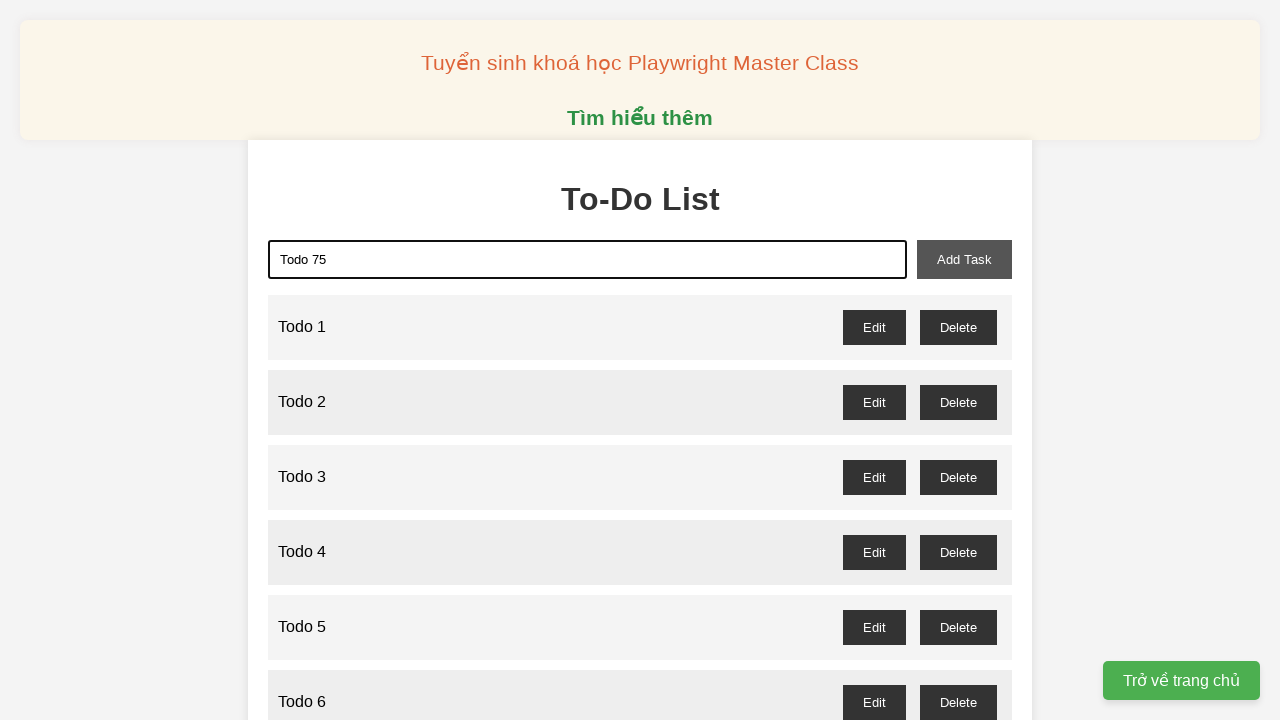

Clicked add button to create Todo 75 at (964, 259) on xpath=//button[@id="add-task"]
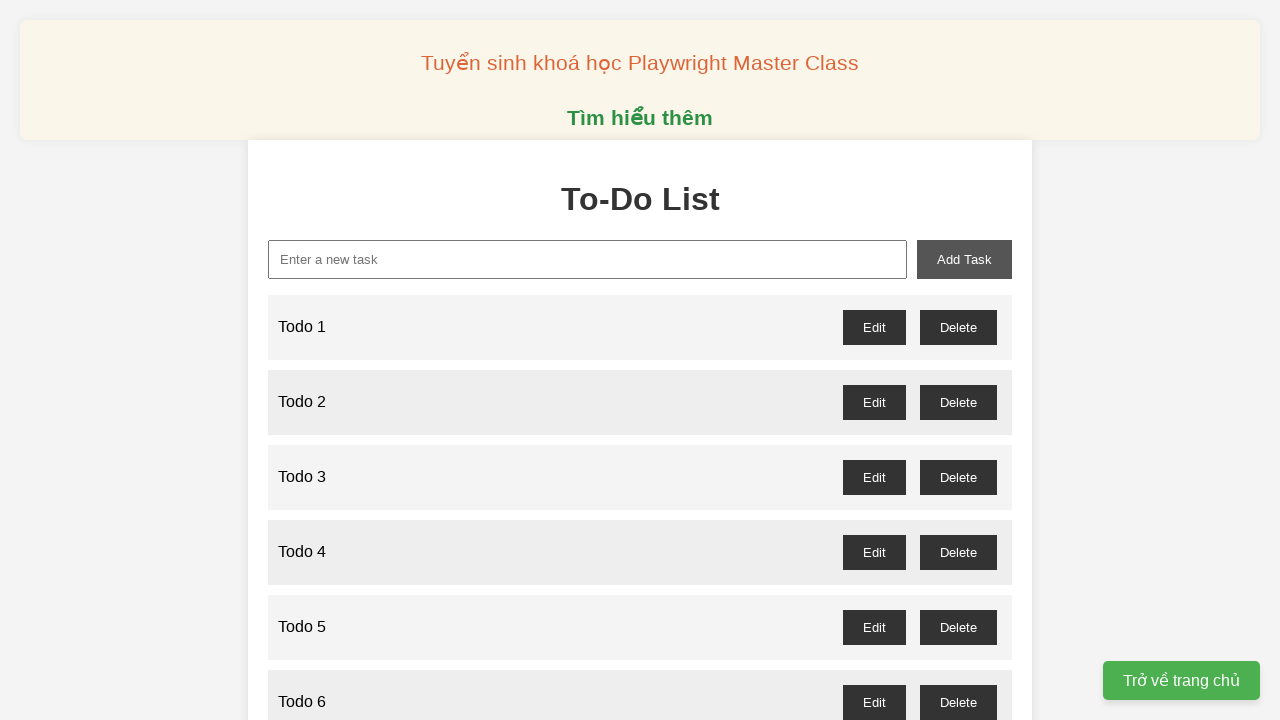

Filled text input with 'Todo 76' on xpath=//input[@type="text" and @placeholder="Enter a new task"]
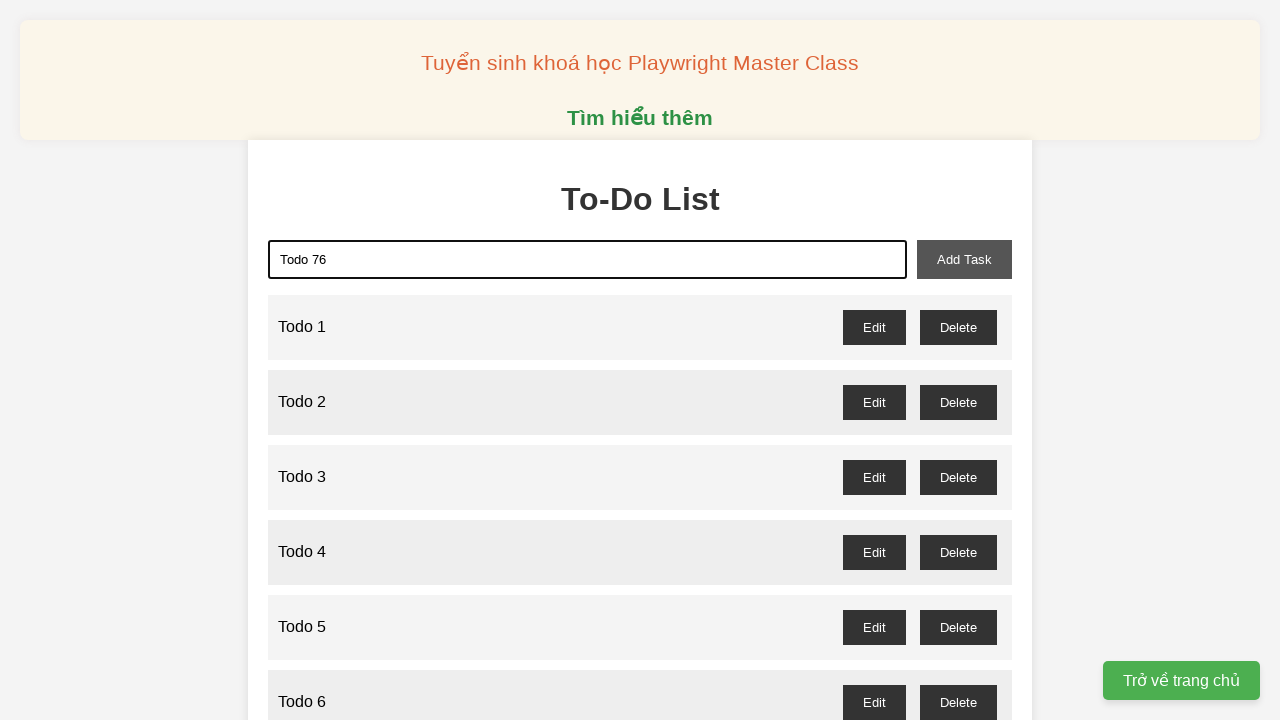

Clicked add button to create Todo 76 at (964, 259) on xpath=//button[@id="add-task"]
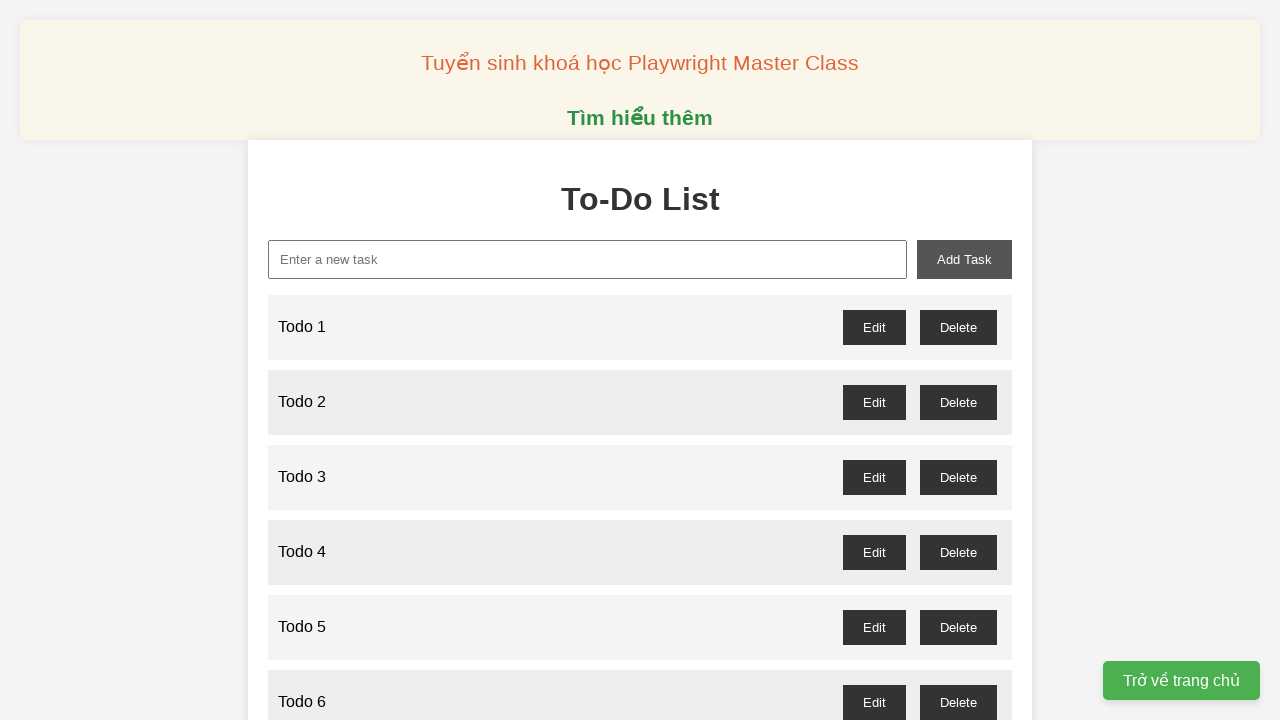

Filled text input with 'Todo 77' on xpath=//input[@type="text" and @placeholder="Enter a new task"]
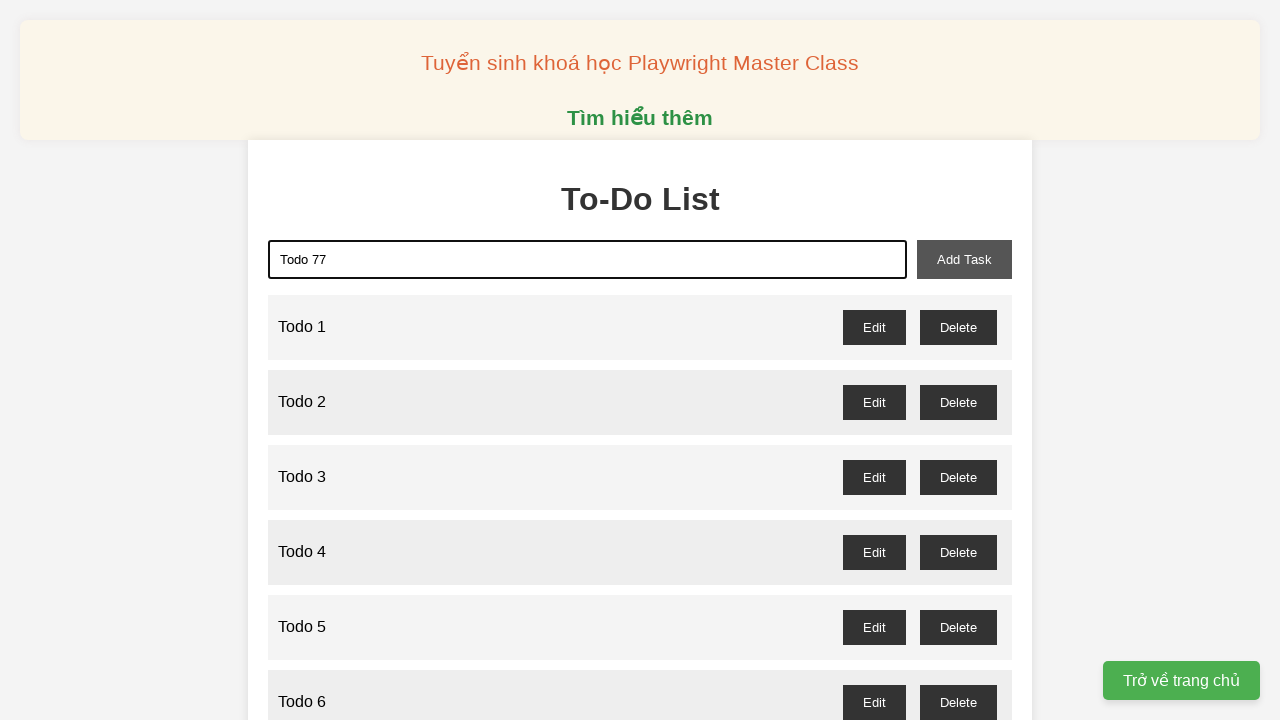

Clicked add button to create Todo 77 at (964, 259) on xpath=//button[@id="add-task"]
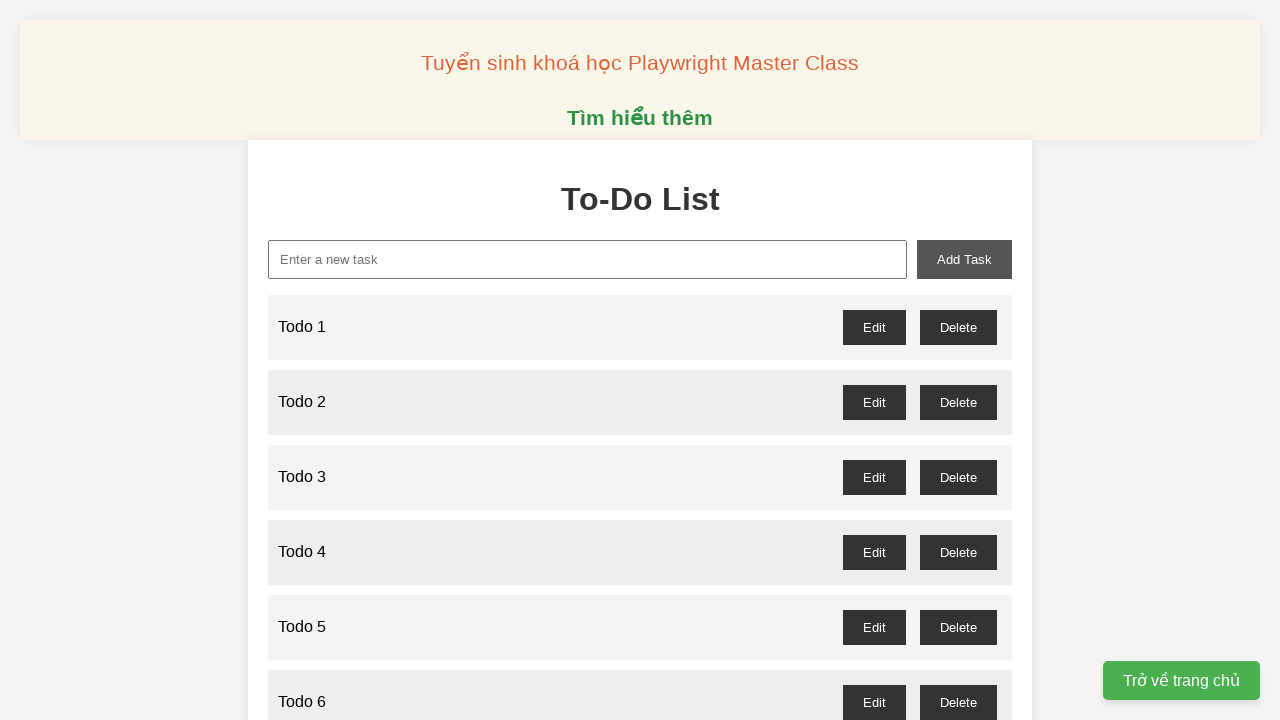

Filled text input with 'Todo 78' on xpath=//input[@type="text" and @placeholder="Enter a new task"]
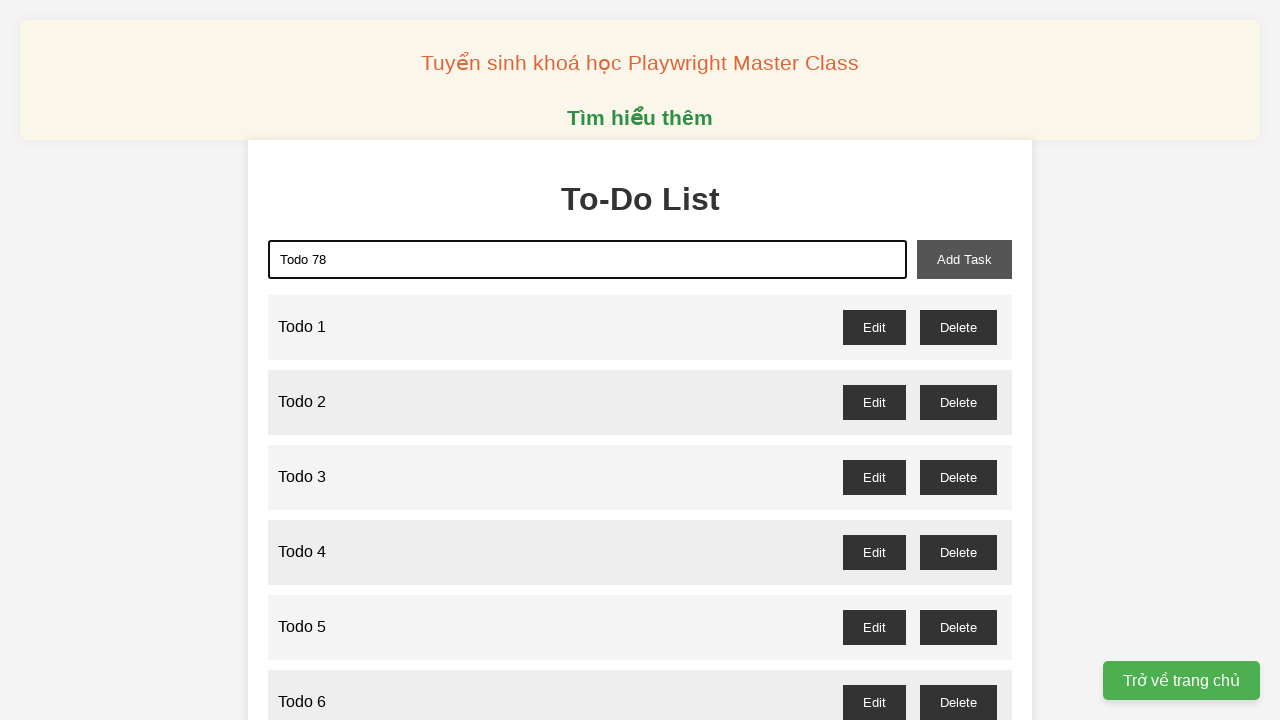

Clicked add button to create Todo 78 at (964, 259) on xpath=//button[@id="add-task"]
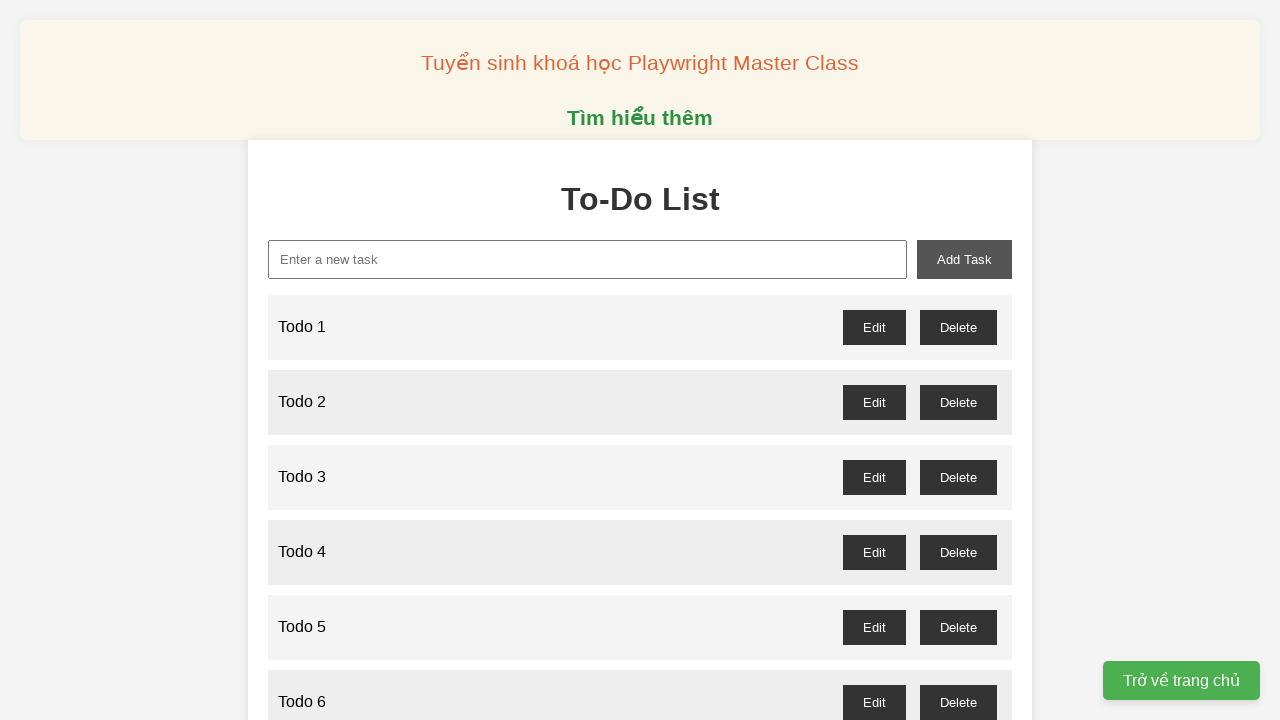

Filled text input with 'Todo 79' on xpath=//input[@type="text" and @placeholder="Enter a new task"]
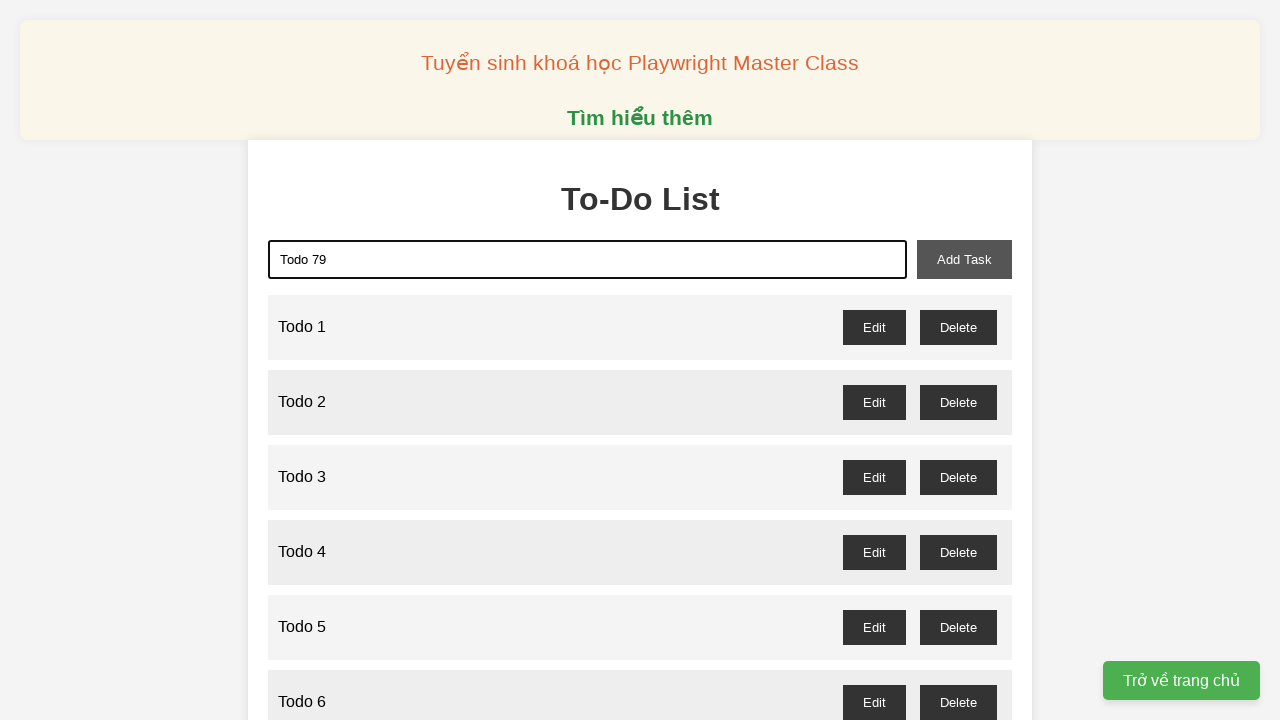

Clicked add button to create Todo 79 at (964, 259) on xpath=//button[@id="add-task"]
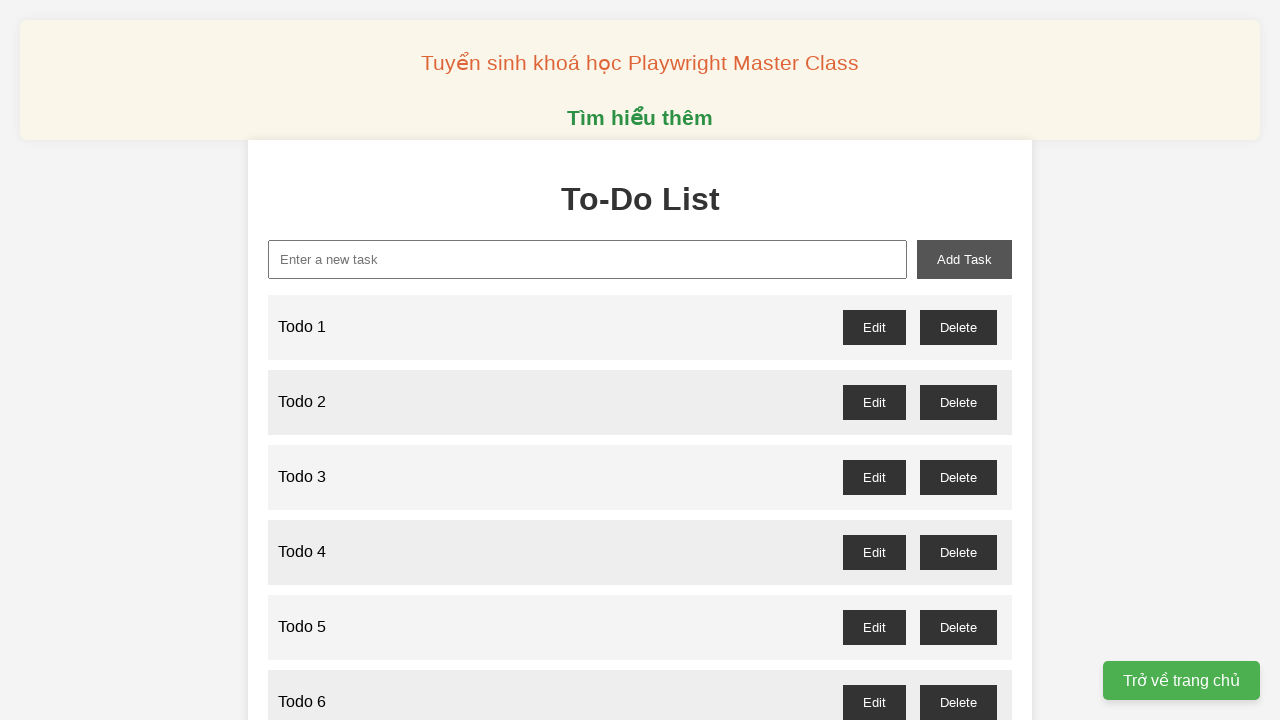

Filled text input with 'Todo 80' on xpath=//input[@type="text" and @placeholder="Enter a new task"]
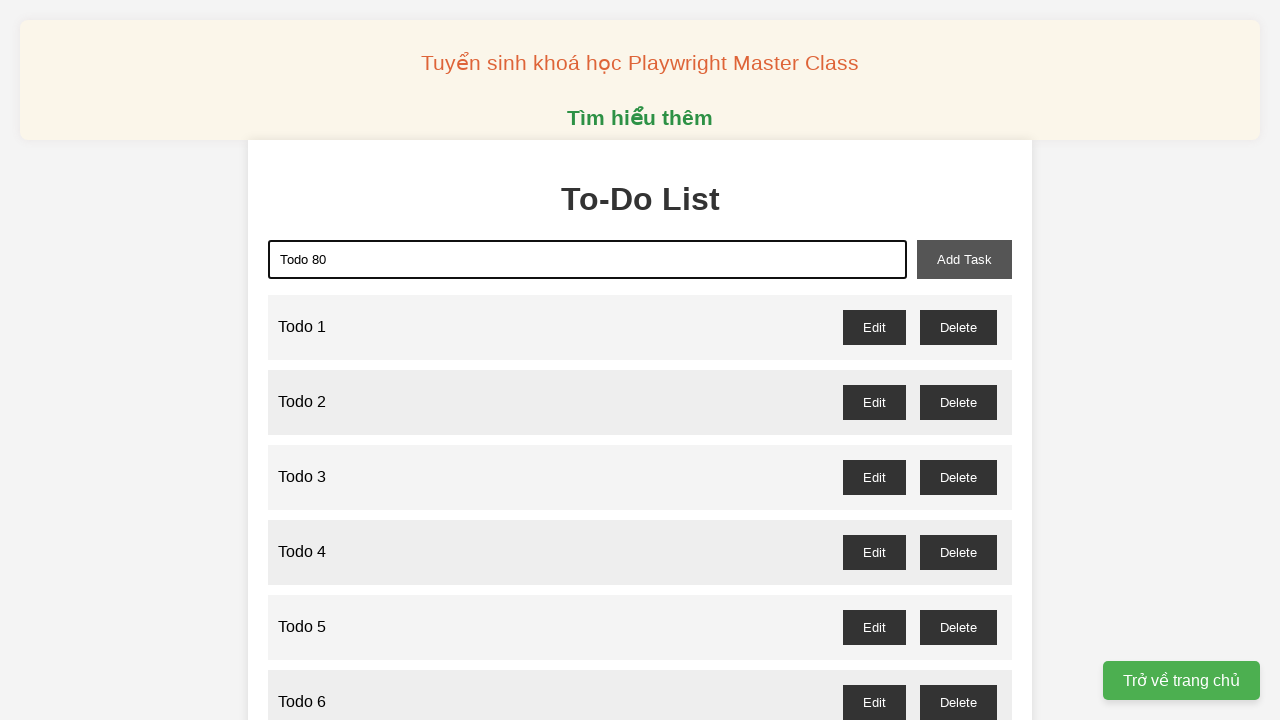

Clicked add button to create Todo 80 at (964, 259) on xpath=//button[@id="add-task"]
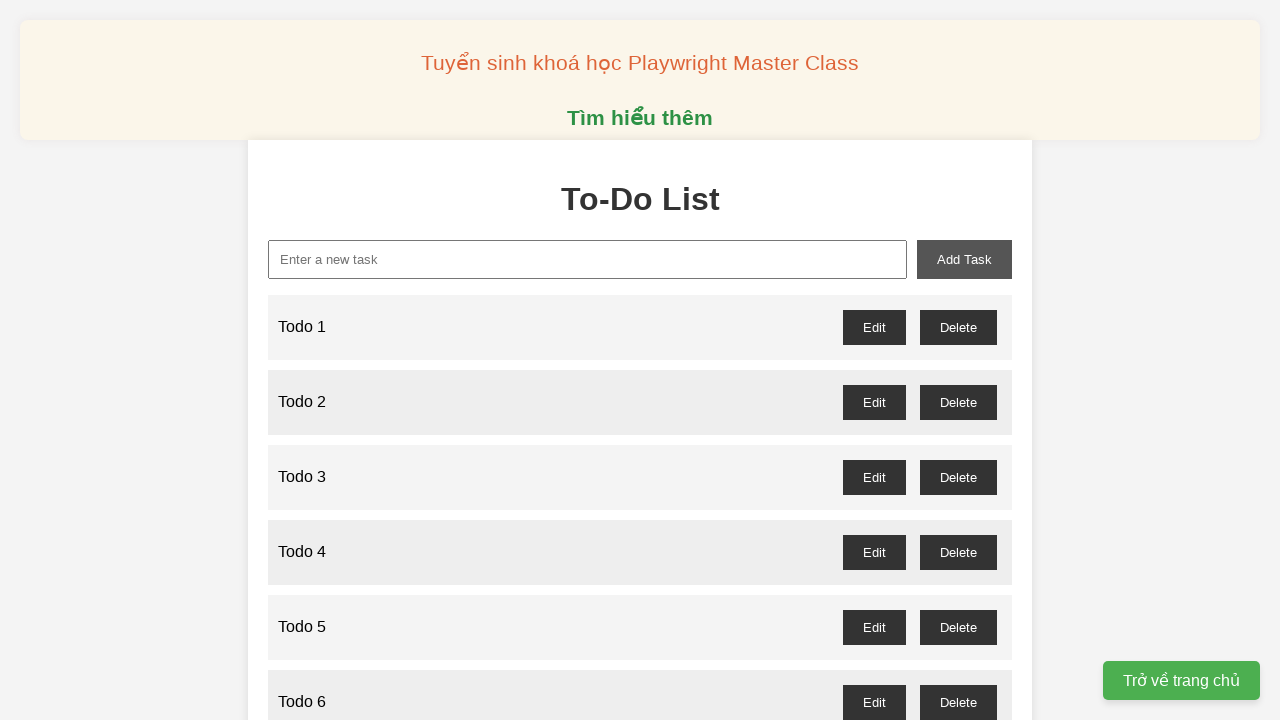

Filled text input with 'Todo 81' on xpath=//input[@type="text" and @placeholder="Enter a new task"]
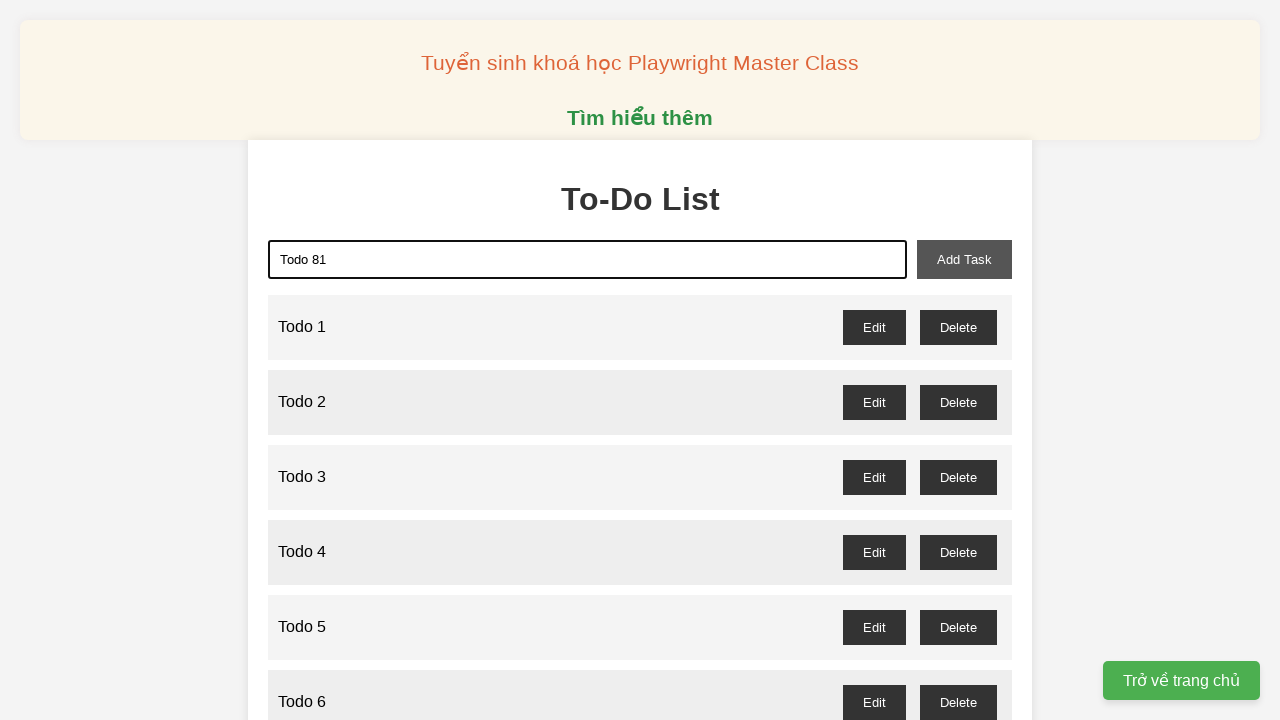

Clicked add button to create Todo 81 at (964, 259) on xpath=//button[@id="add-task"]
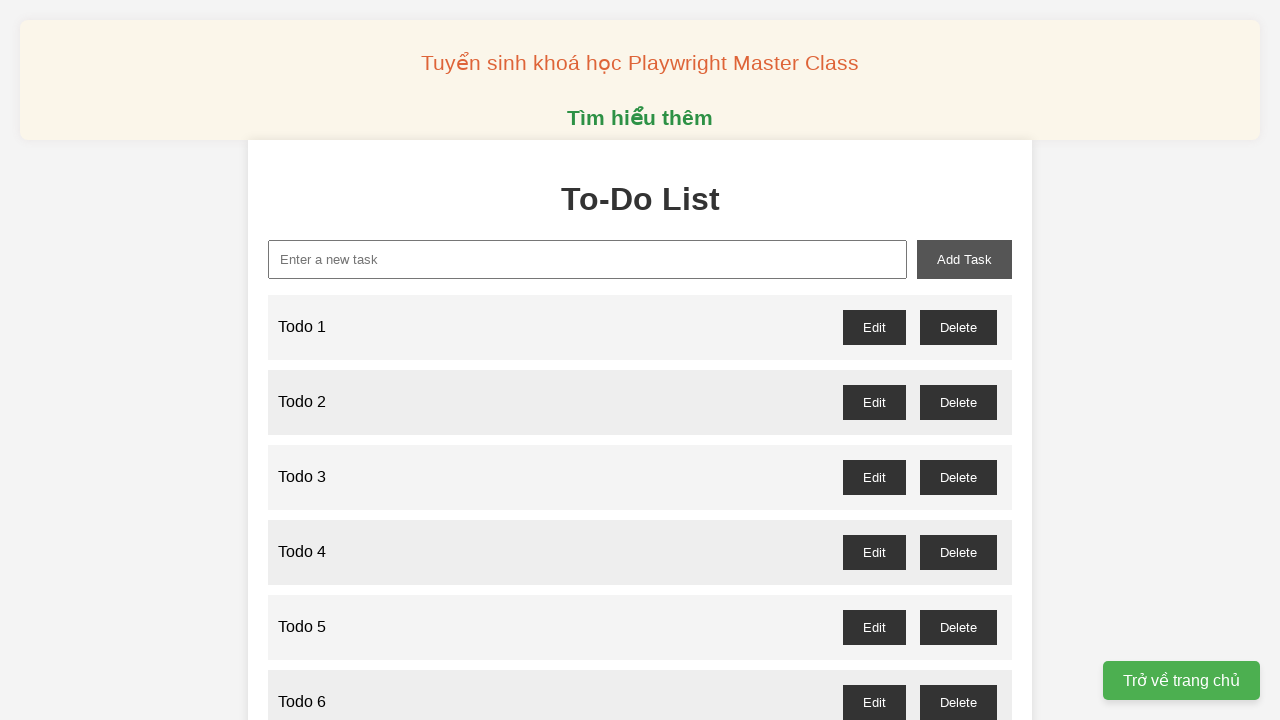

Filled text input with 'Todo 82' on xpath=//input[@type="text" and @placeholder="Enter a new task"]
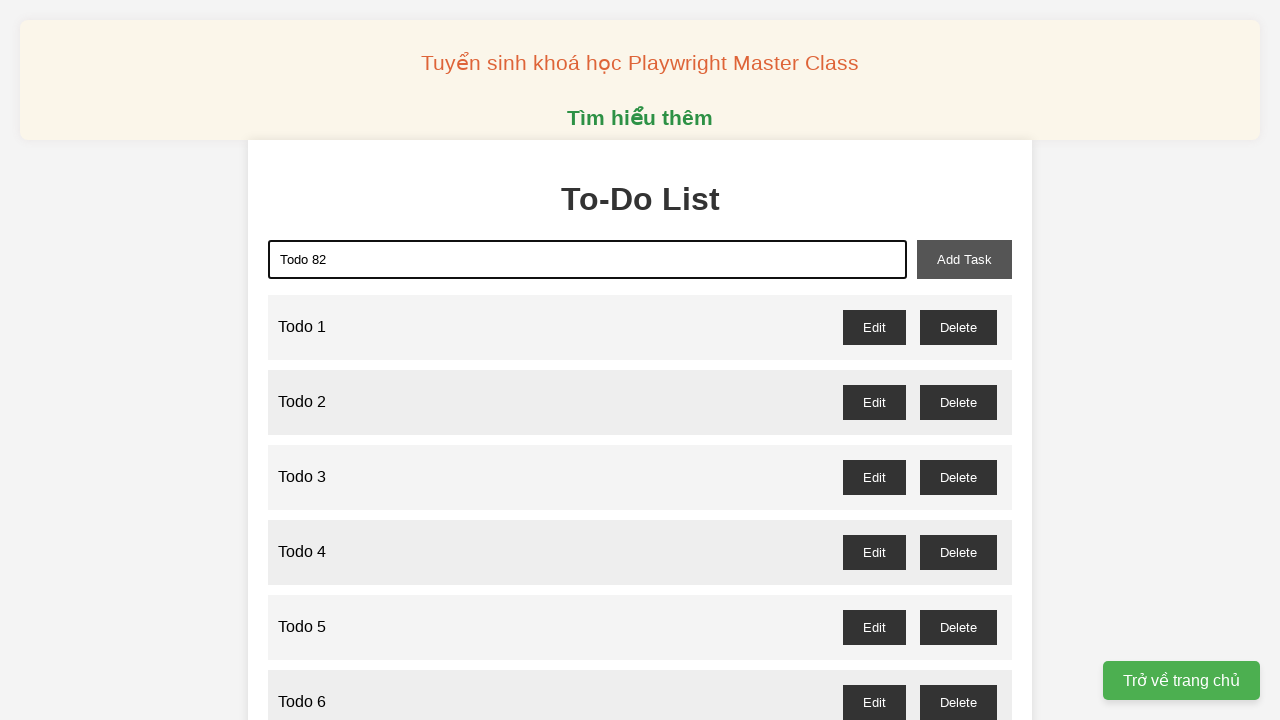

Clicked add button to create Todo 82 at (964, 259) on xpath=//button[@id="add-task"]
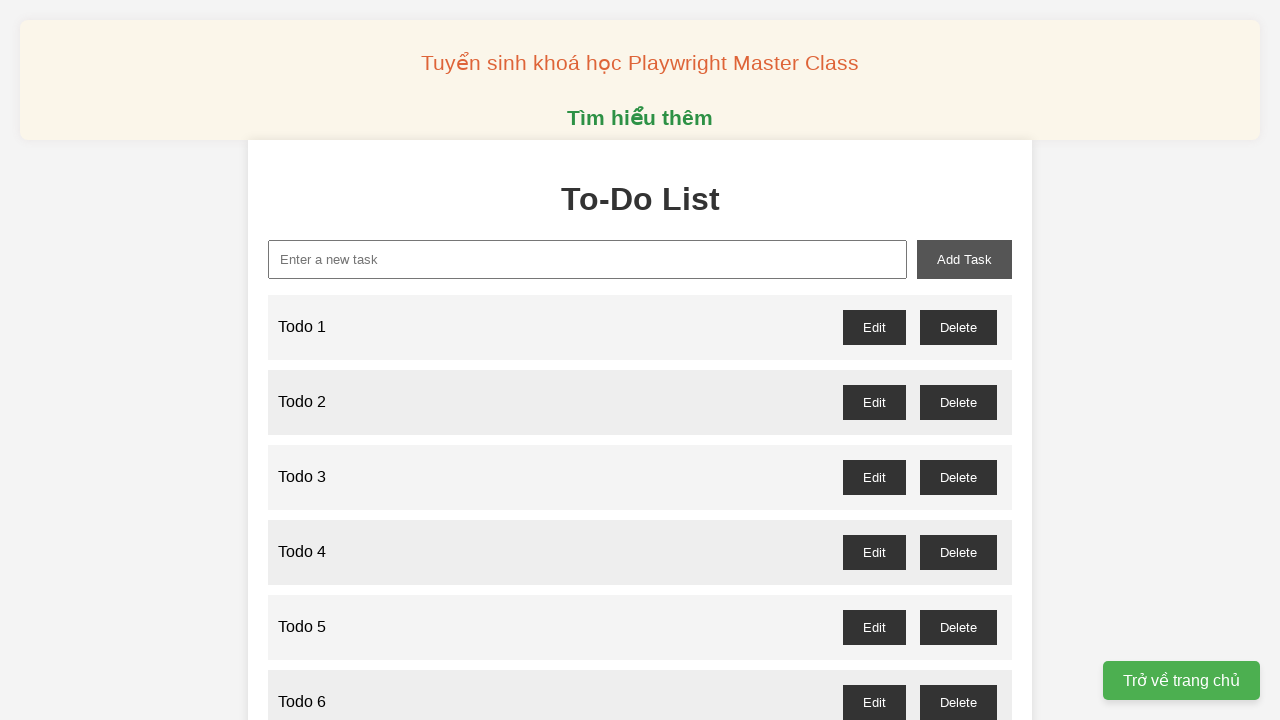

Filled text input with 'Todo 83' on xpath=//input[@type="text" and @placeholder="Enter a new task"]
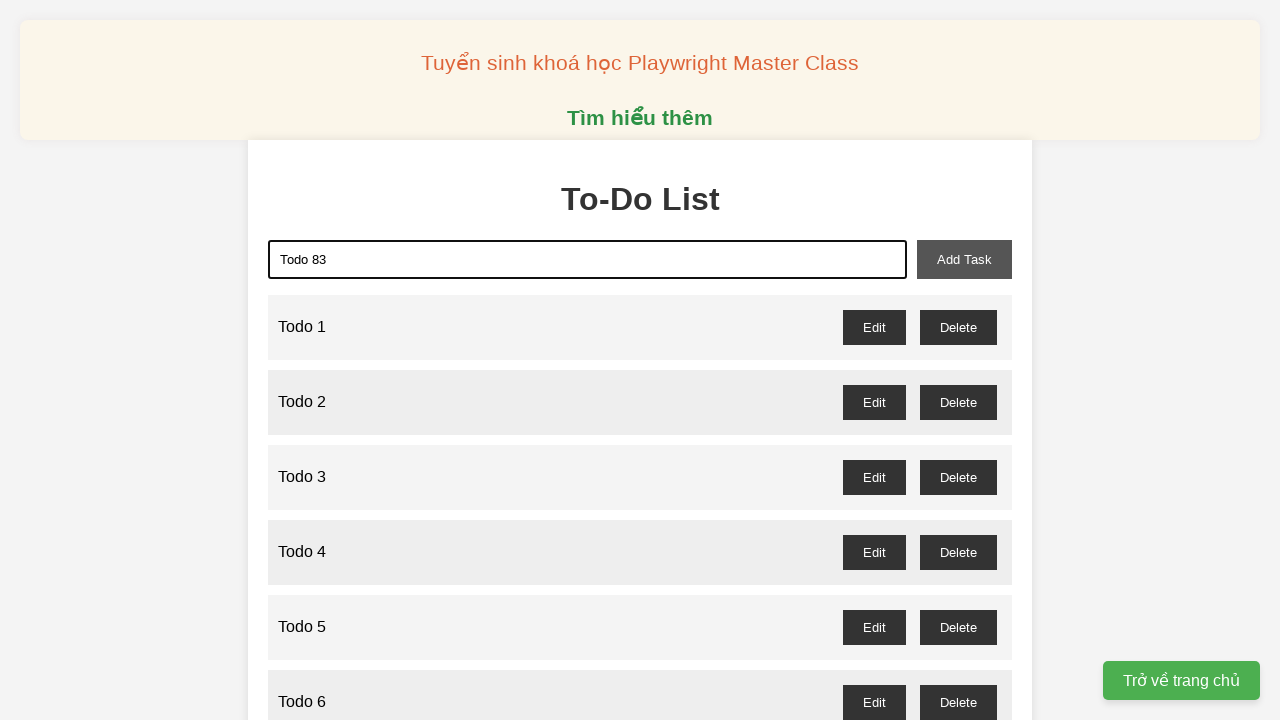

Clicked add button to create Todo 83 at (964, 259) on xpath=//button[@id="add-task"]
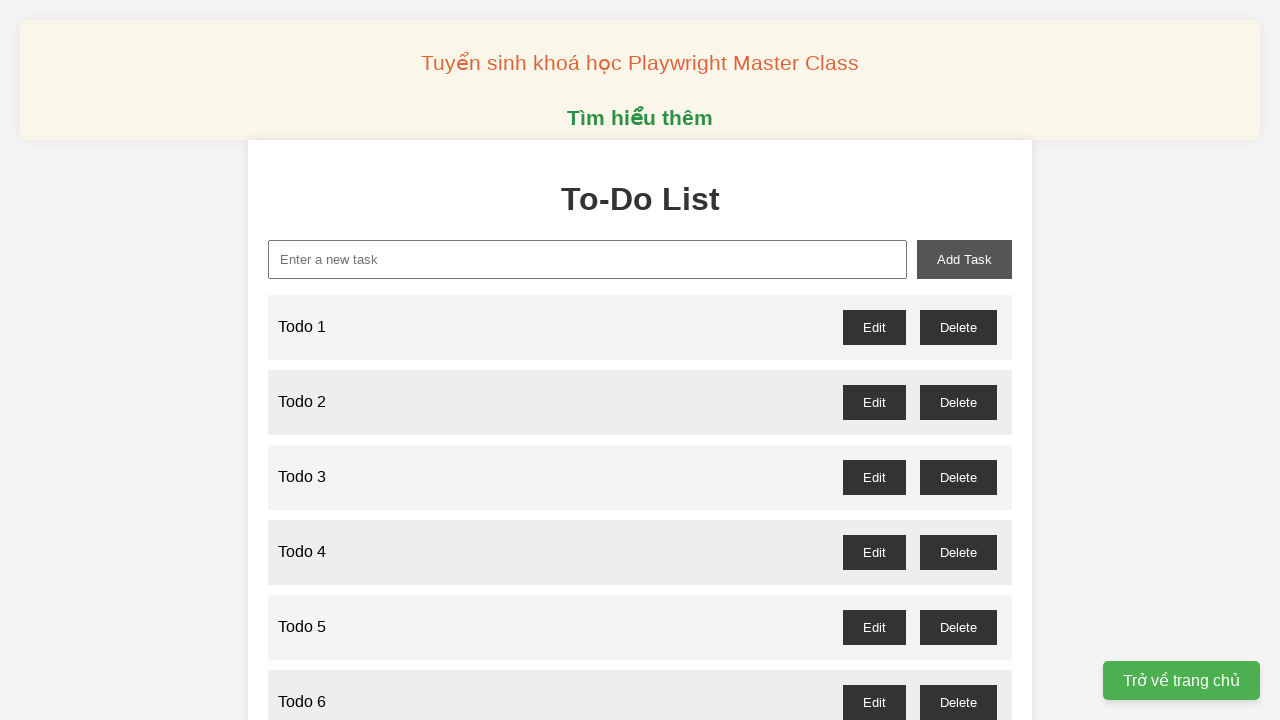

Filled text input with 'Todo 84' on xpath=//input[@type="text" and @placeholder="Enter a new task"]
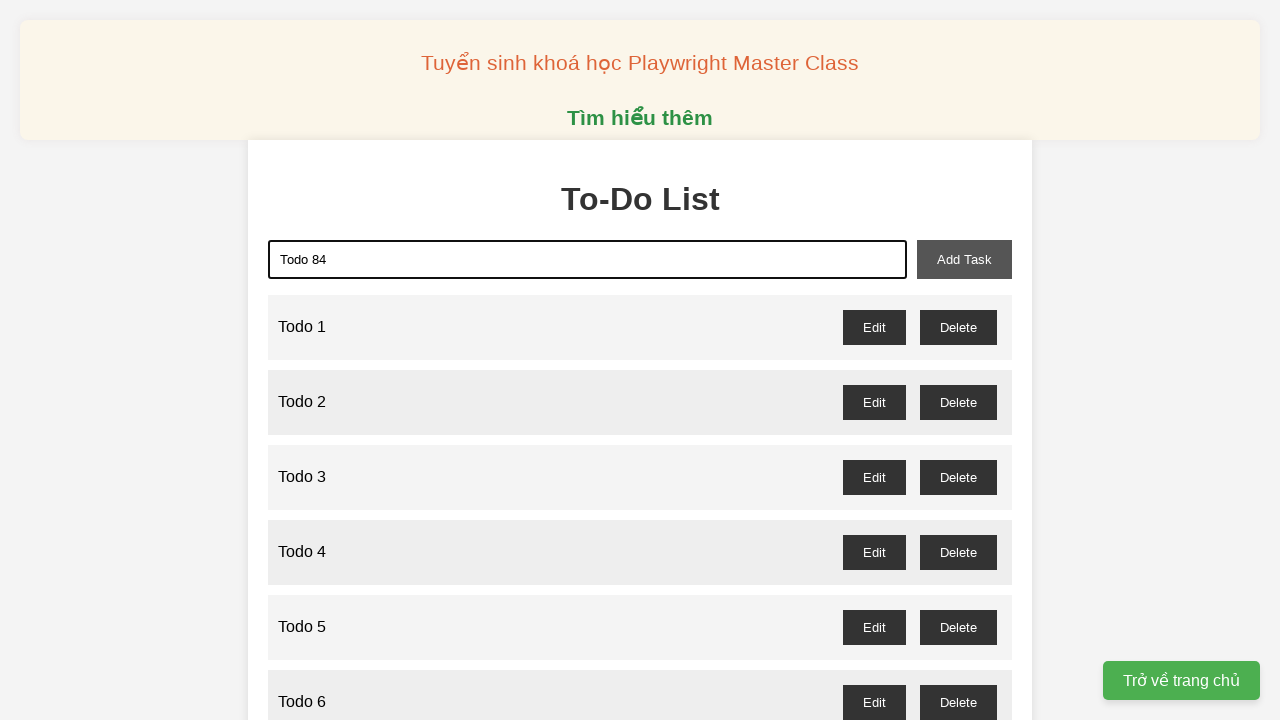

Clicked add button to create Todo 84 at (964, 259) on xpath=//button[@id="add-task"]
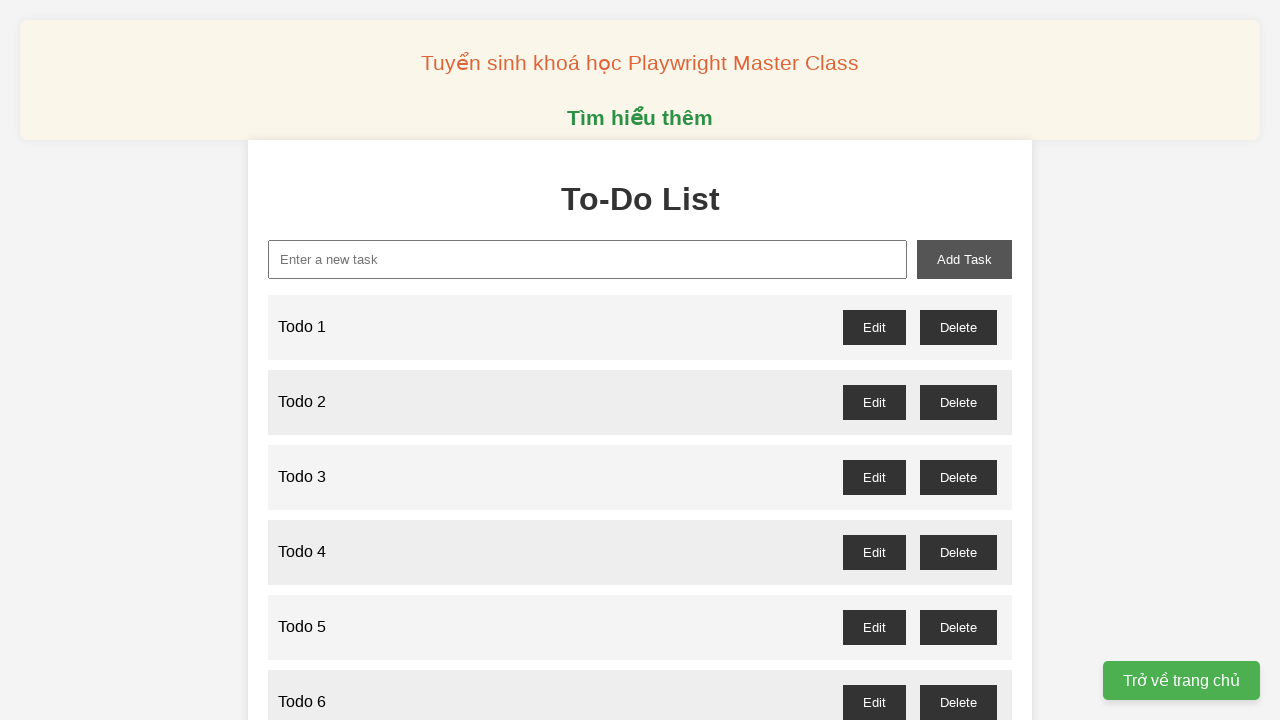

Filled text input with 'Todo 85' on xpath=//input[@type="text" and @placeholder="Enter a new task"]
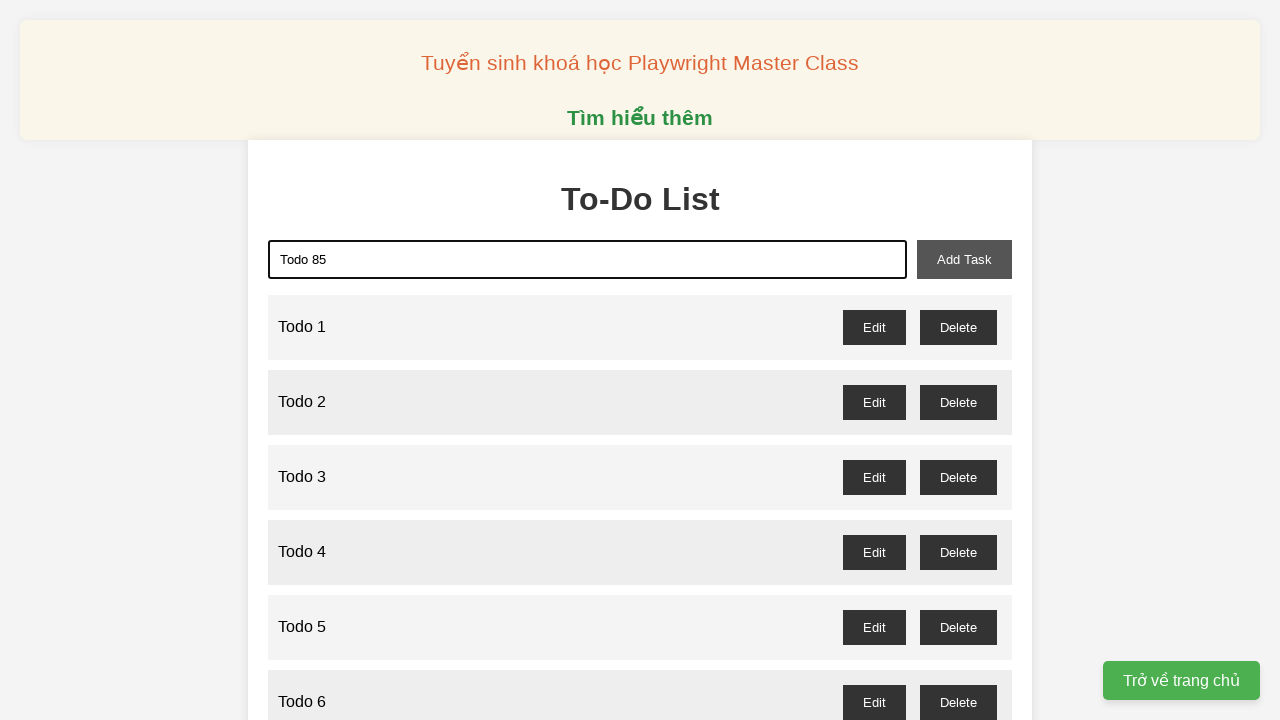

Clicked add button to create Todo 85 at (964, 259) on xpath=//button[@id="add-task"]
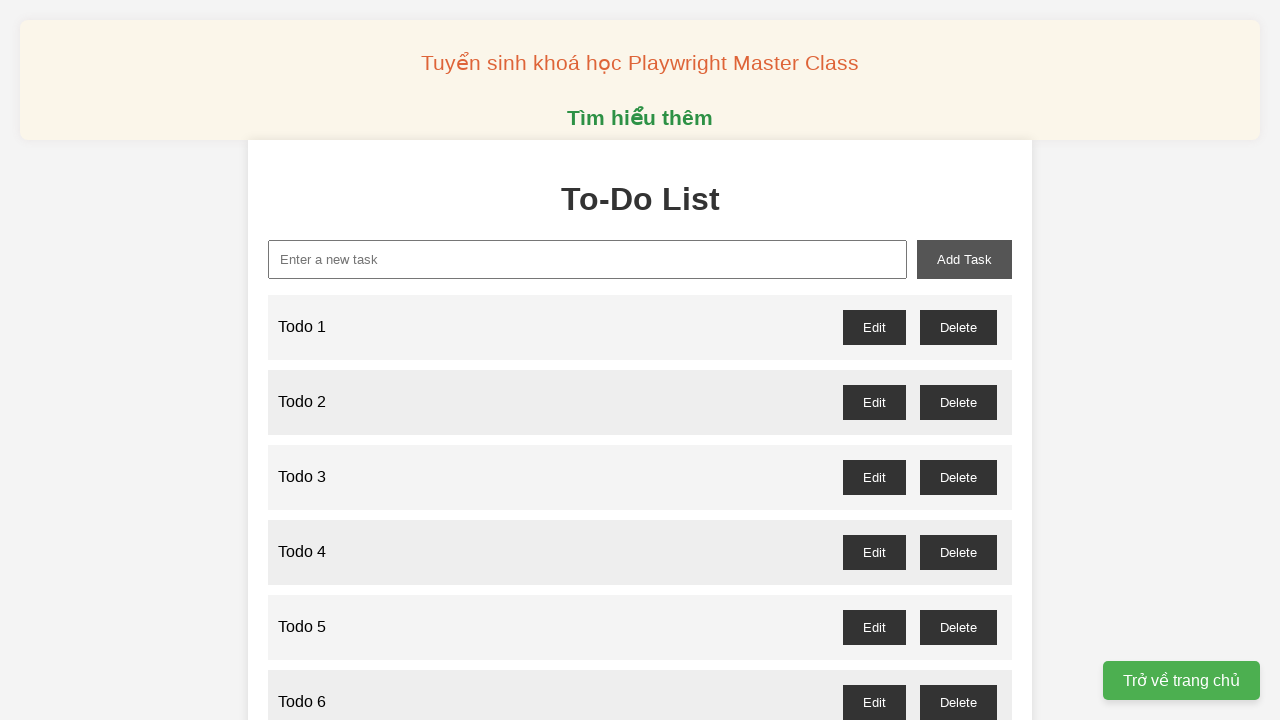

Filled text input with 'Todo 86' on xpath=//input[@type="text" and @placeholder="Enter a new task"]
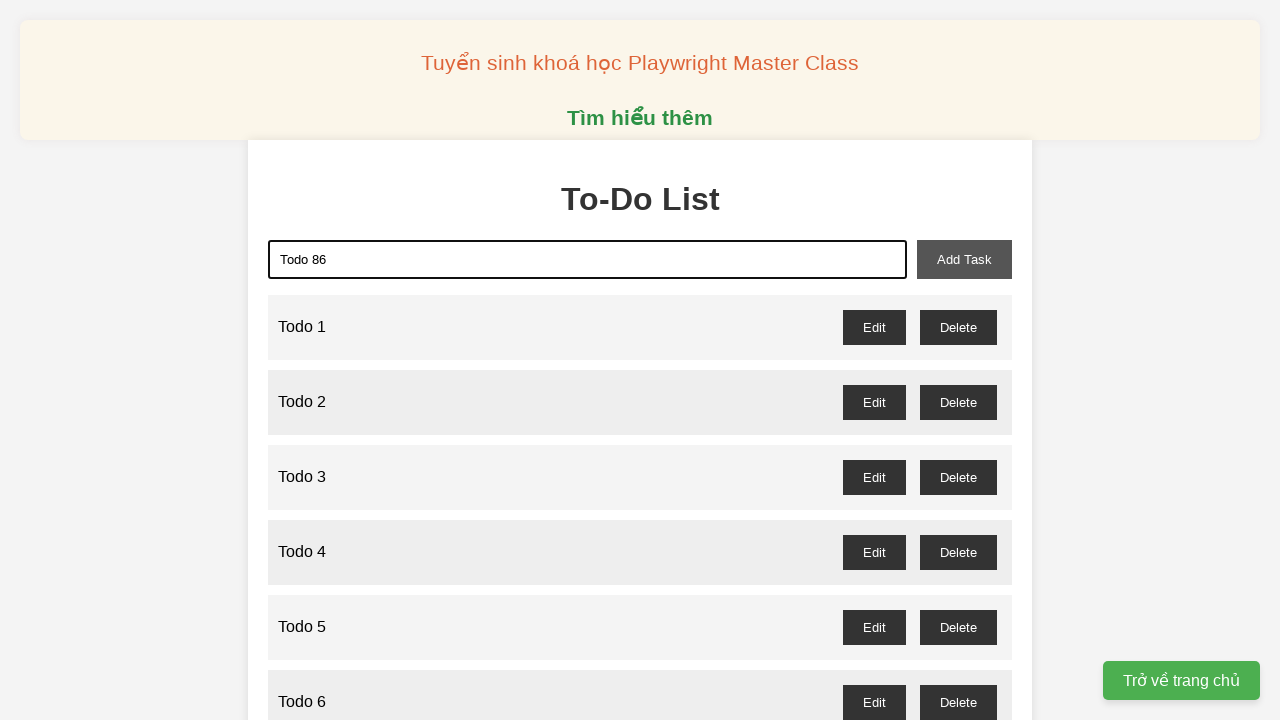

Clicked add button to create Todo 86 at (964, 259) on xpath=//button[@id="add-task"]
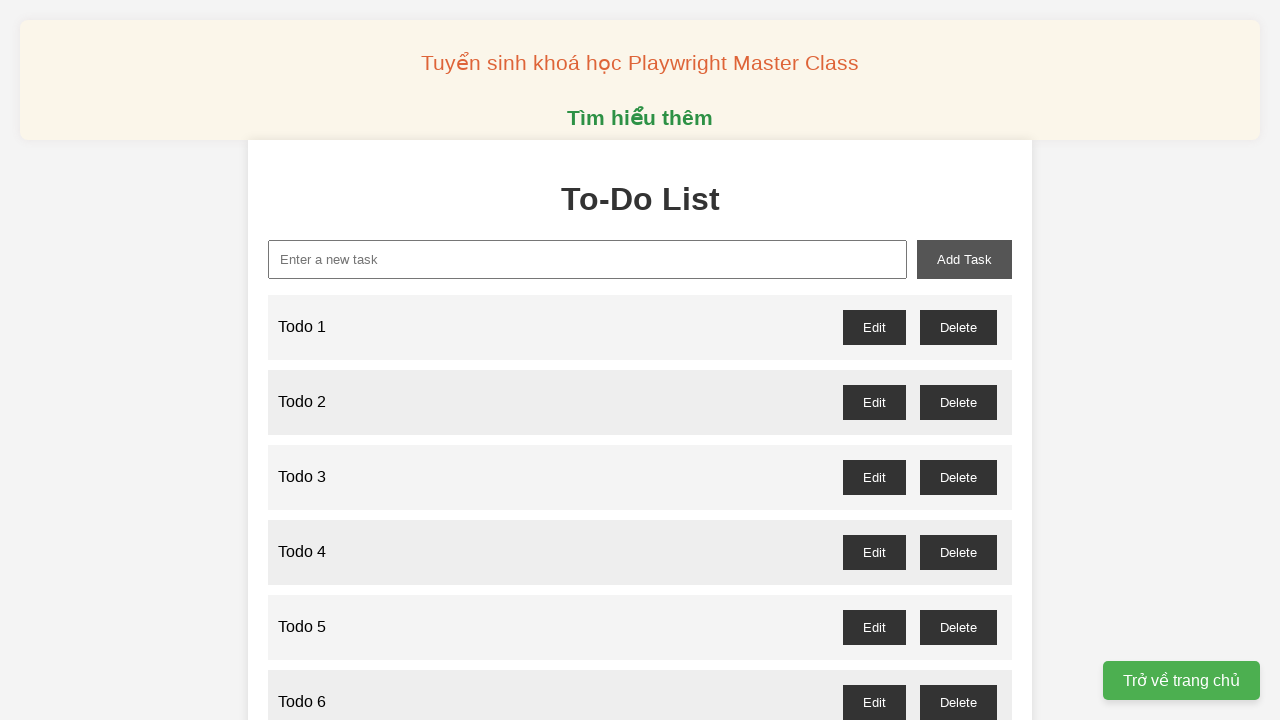

Filled text input with 'Todo 87' on xpath=//input[@type="text" and @placeholder="Enter a new task"]
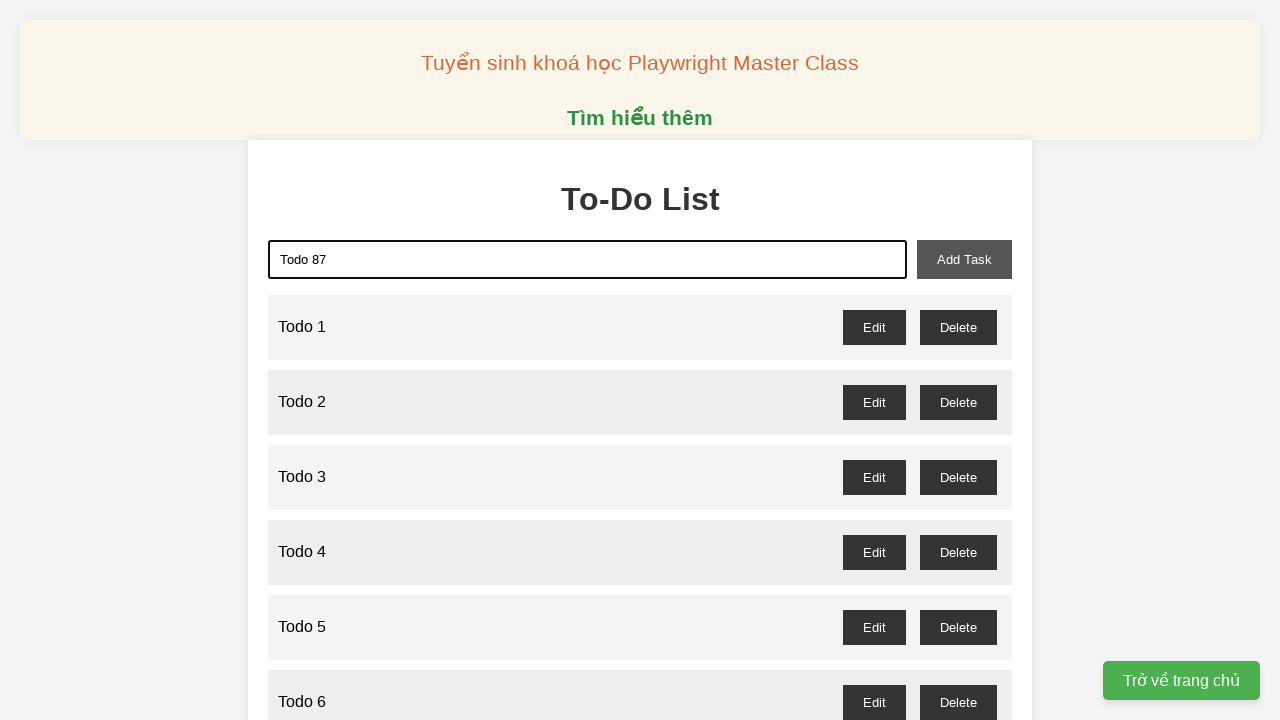

Clicked add button to create Todo 87 at (964, 259) on xpath=//button[@id="add-task"]
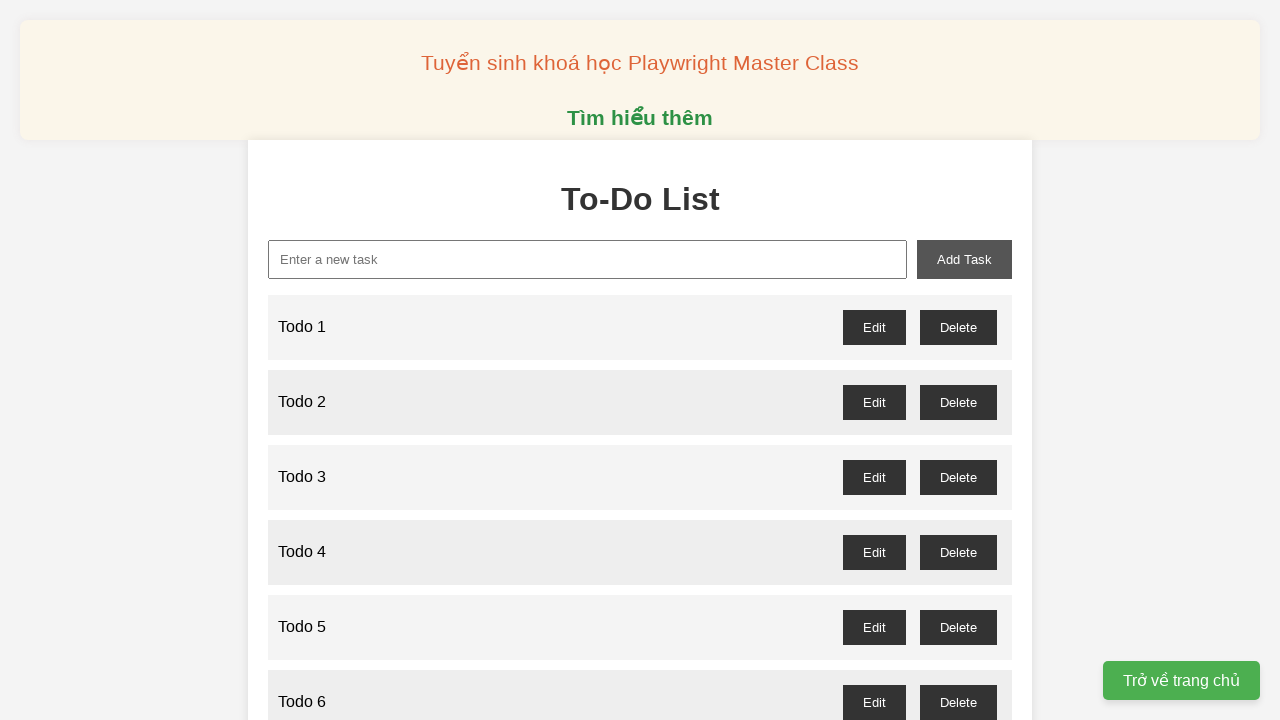

Filled text input with 'Todo 88' on xpath=//input[@type="text" and @placeholder="Enter a new task"]
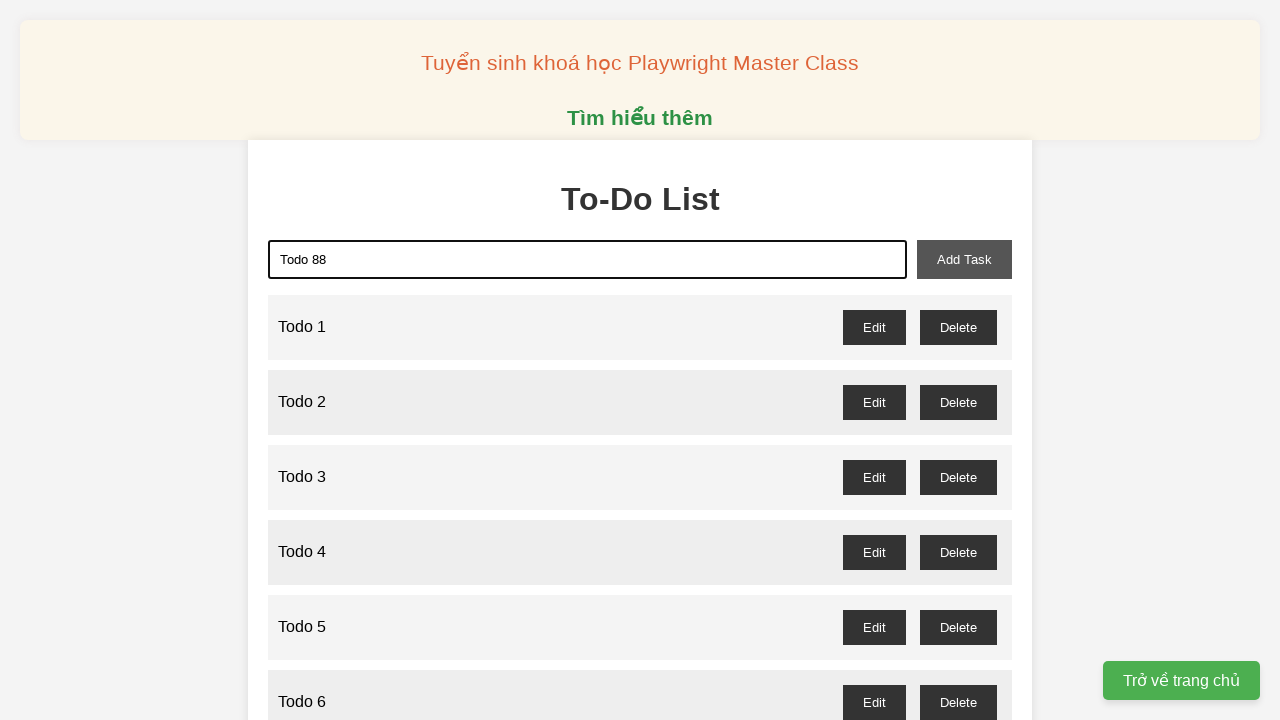

Clicked add button to create Todo 88 at (964, 259) on xpath=//button[@id="add-task"]
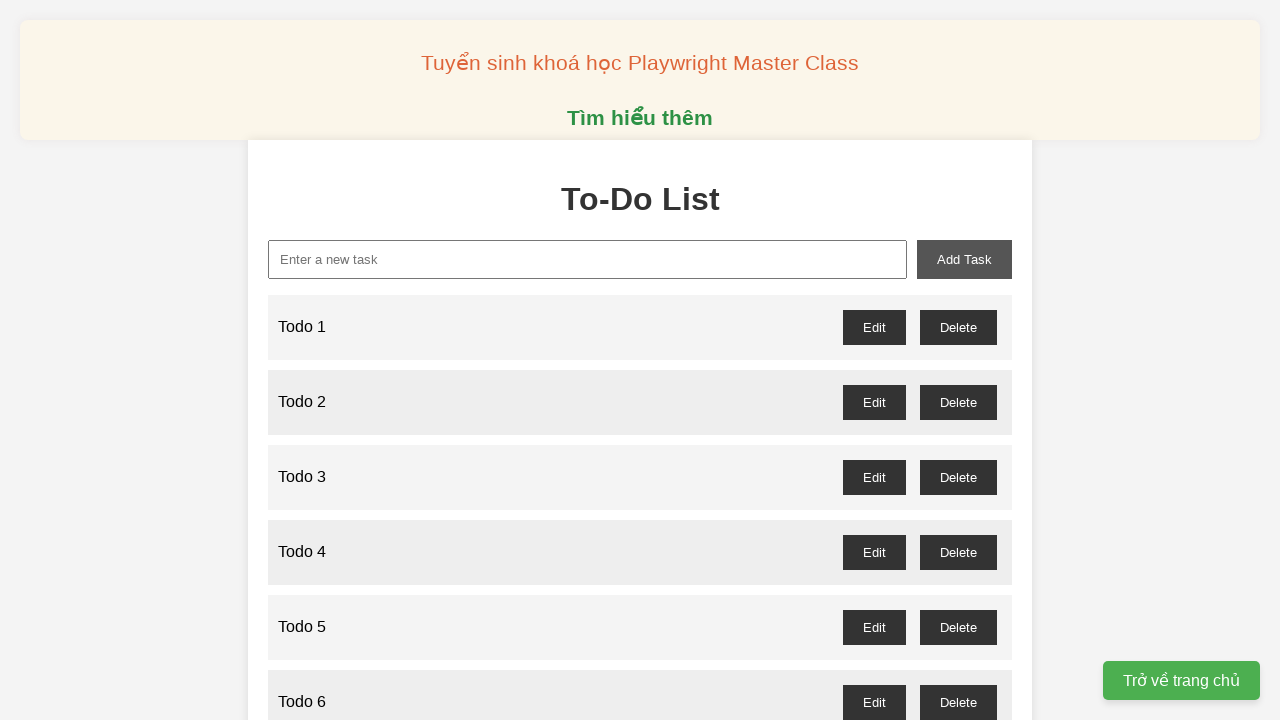

Filled text input with 'Todo 89' on xpath=//input[@type="text" and @placeholder="Enter a new task"]
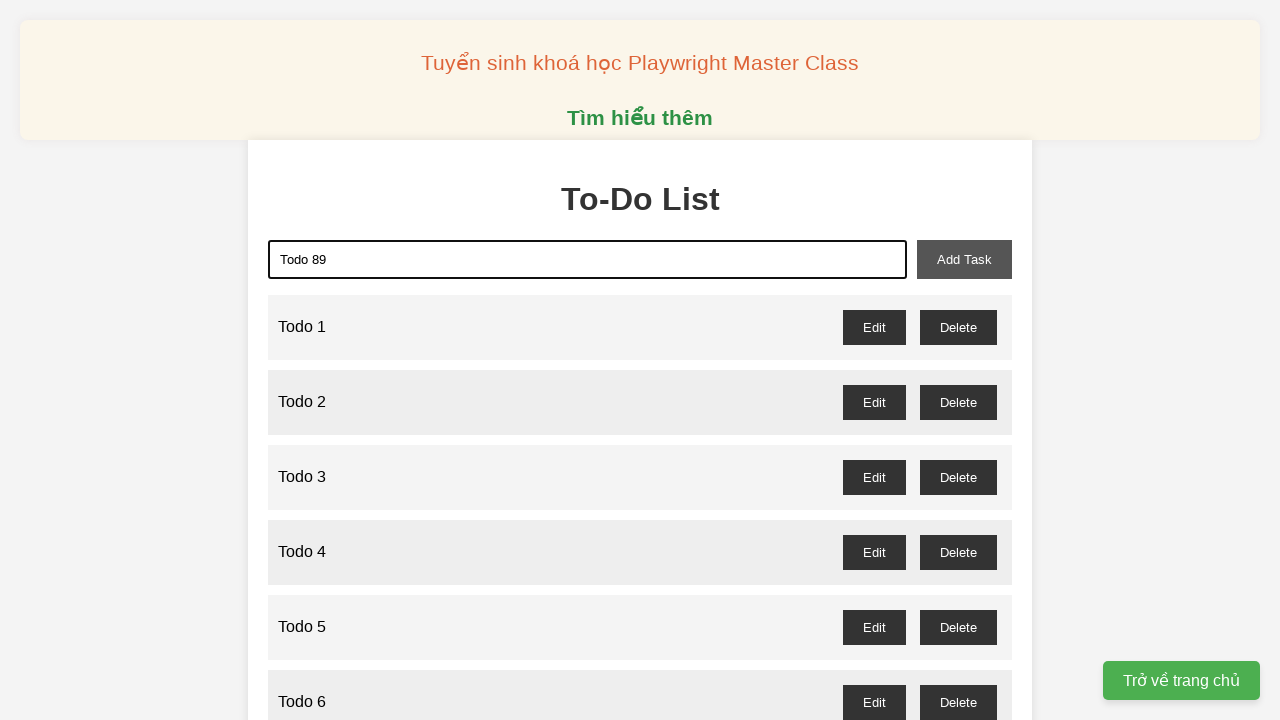

Clicked add button to create Todo 89 at (964, 259) on xpath=//button[@id="add-task"]
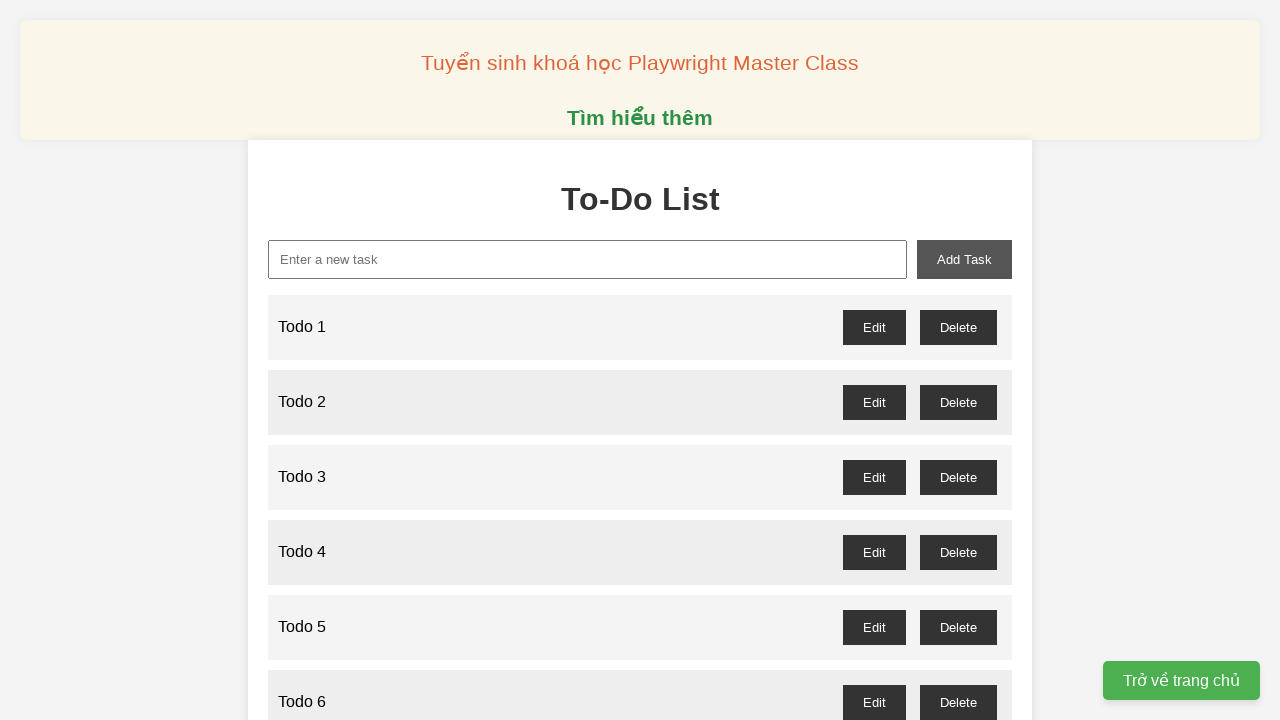

Filled text input with 'Todo 90' on xpath=//input[@type="text" and @placeholder="Enter a new task"]
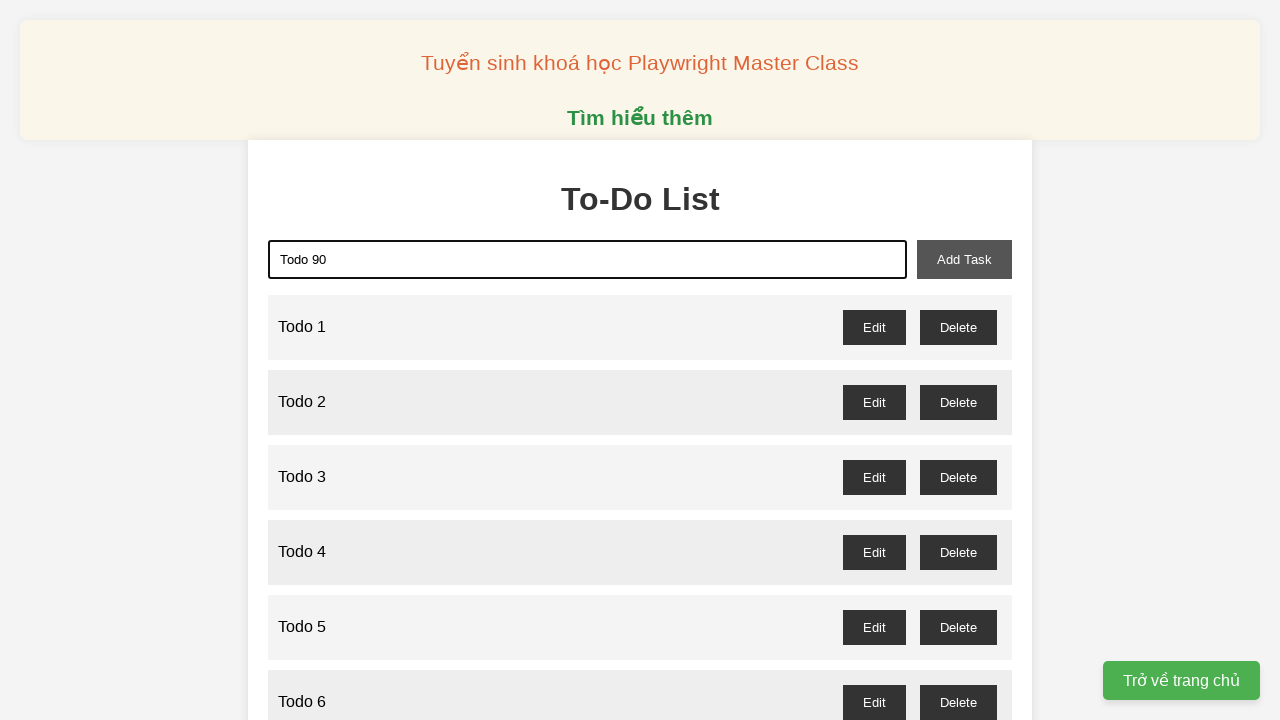

Clicked add button to create Todo 90 at (964, 259) on xpath=//button[@id="add-task"]
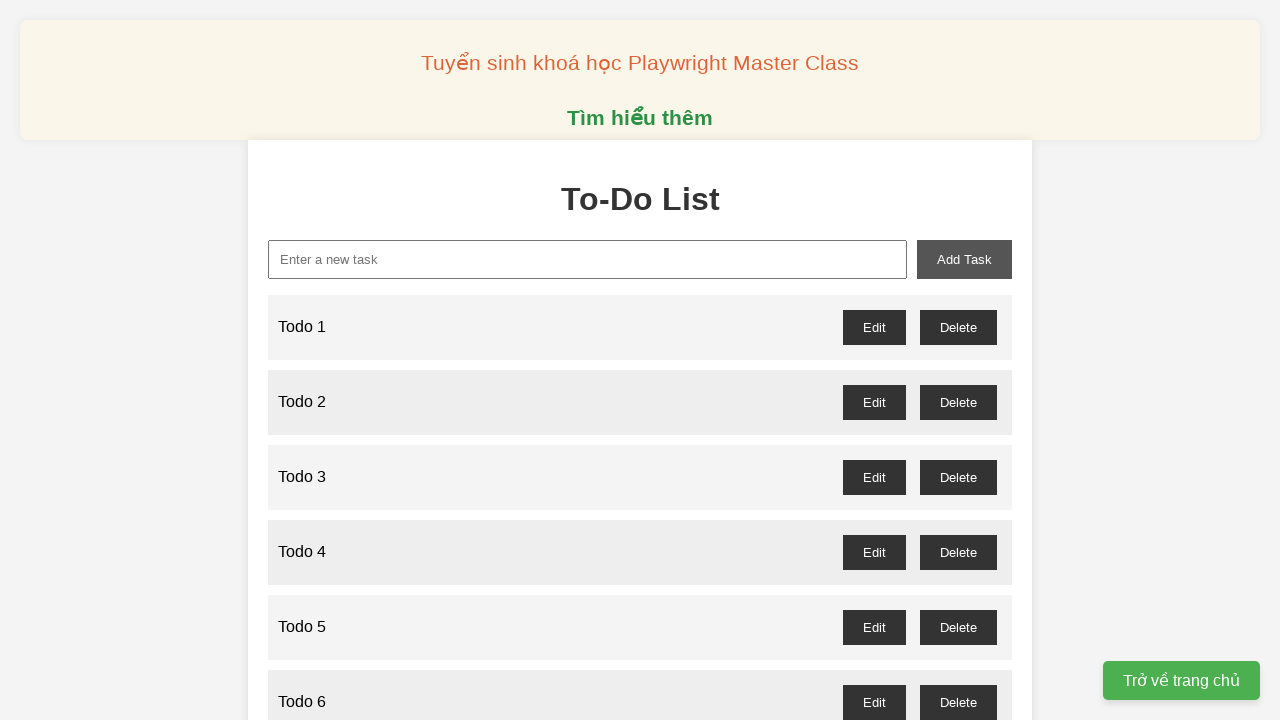

Filled text input with 'Todo 91' on xpath=//input[@type="text" and @placeholder="Enter a new task"]
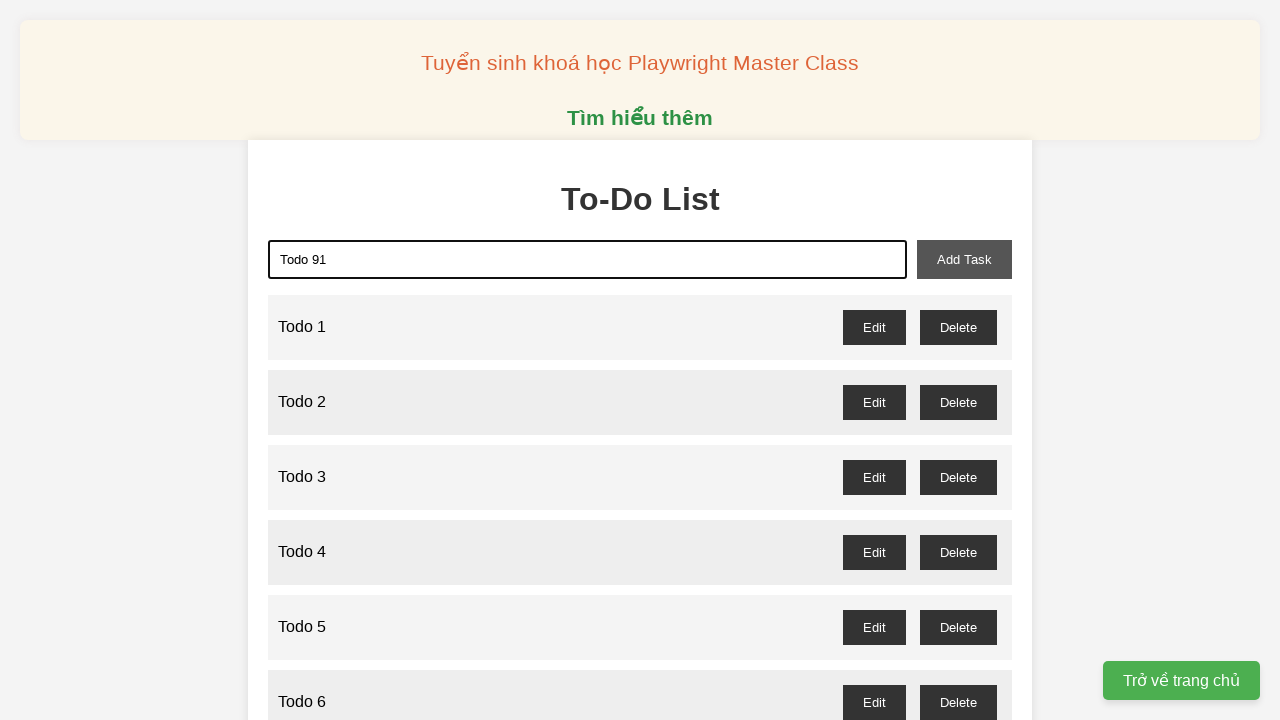

Clicked add button to create Todo 91 at (964, 259) on xpath=//button[@id="add-task"]
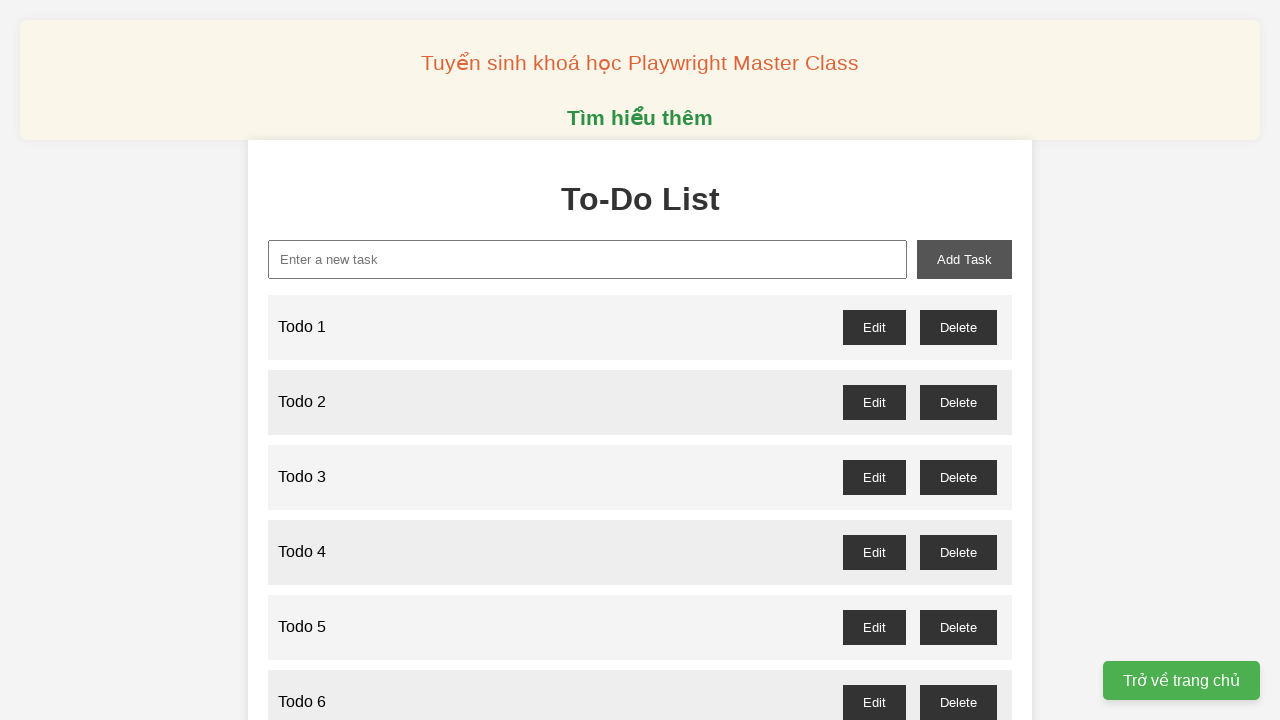

Filled text input with 'Todo 92' on xpath=//input[@type="text" and @placeholder="Enter a new task"]
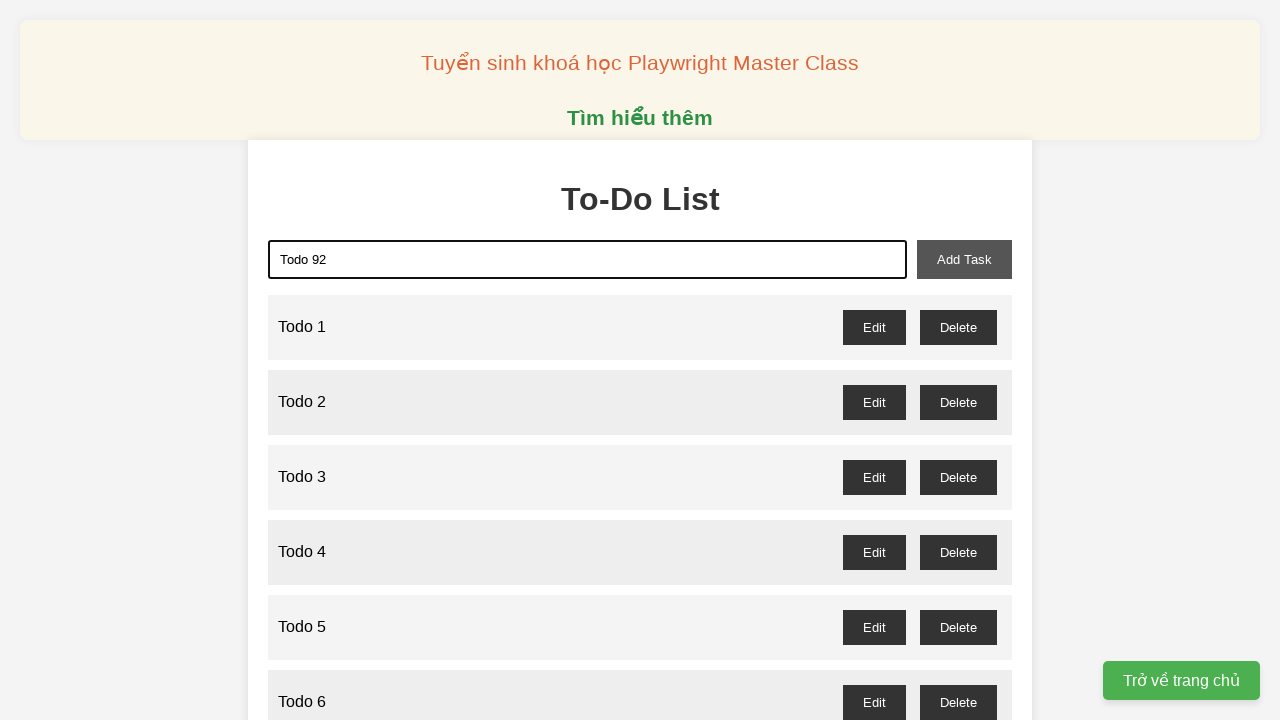

Clicked add button to create Todo 92 at (964, 259) on xpath=//button[@id="add-task"]
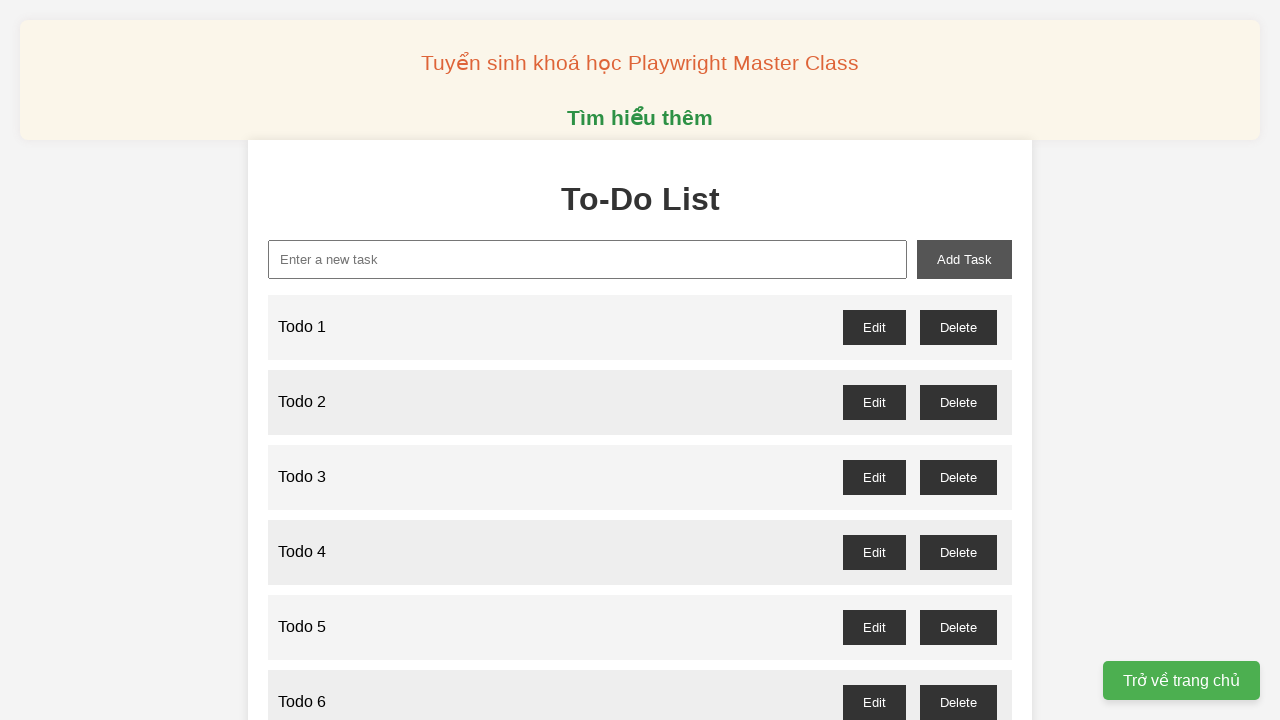

Filled text input with 'Todo 93' on xpath=//input[@type="text" and @placeholder="Enter a new task"]
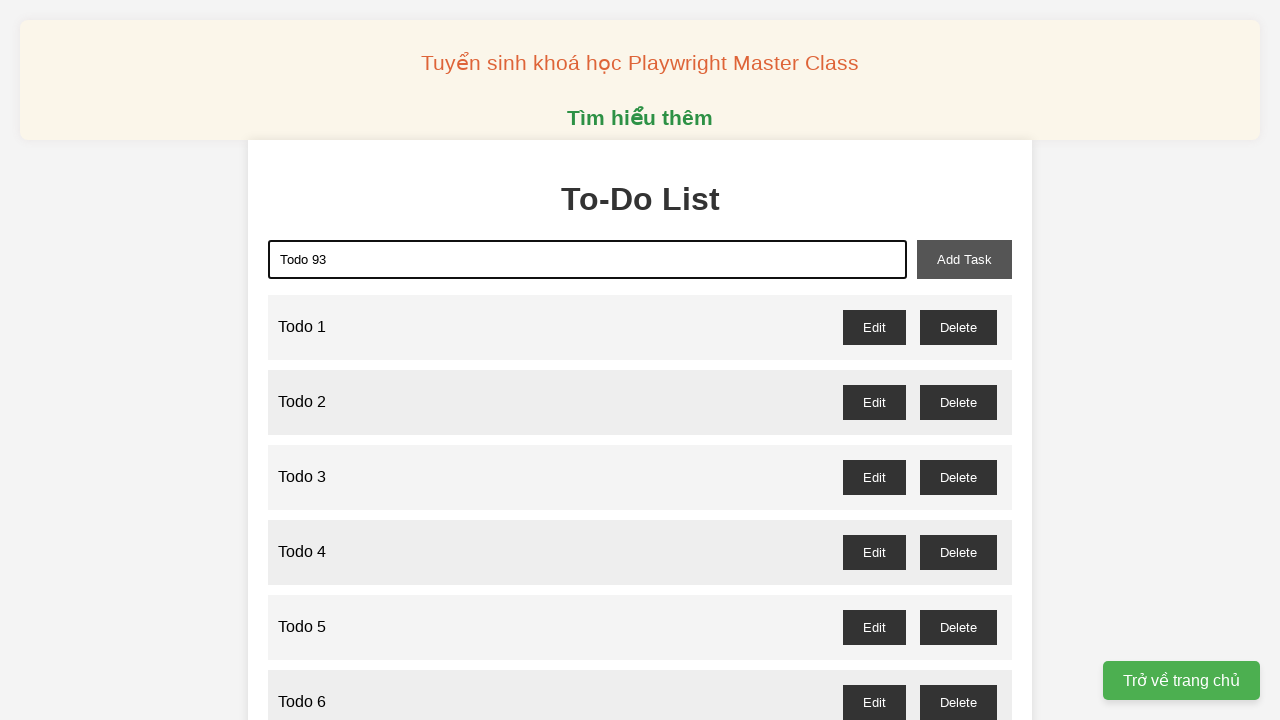

Clicked add button to create Todo 93 at (964, 259) on xpath=//button[@id="add-task"]
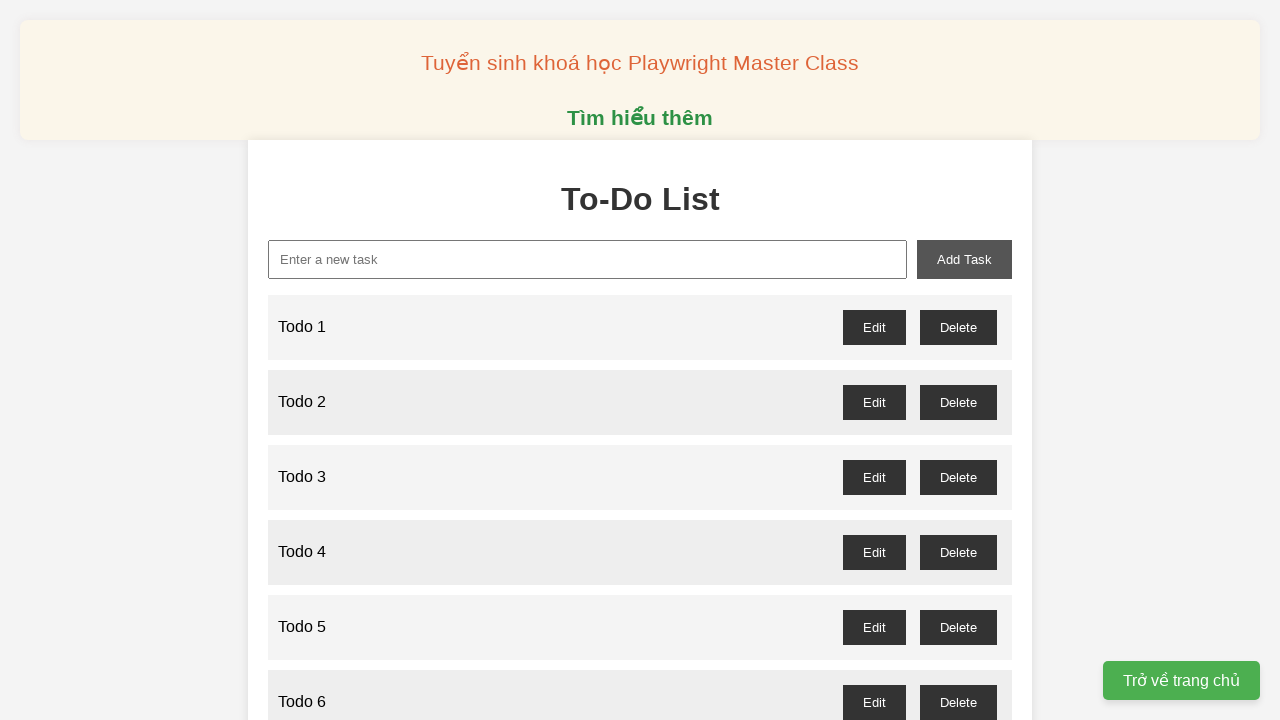

Filled text input with 'Todo 94' on xpath=//input[@type="text" and @placeholder="Enter a new task"]
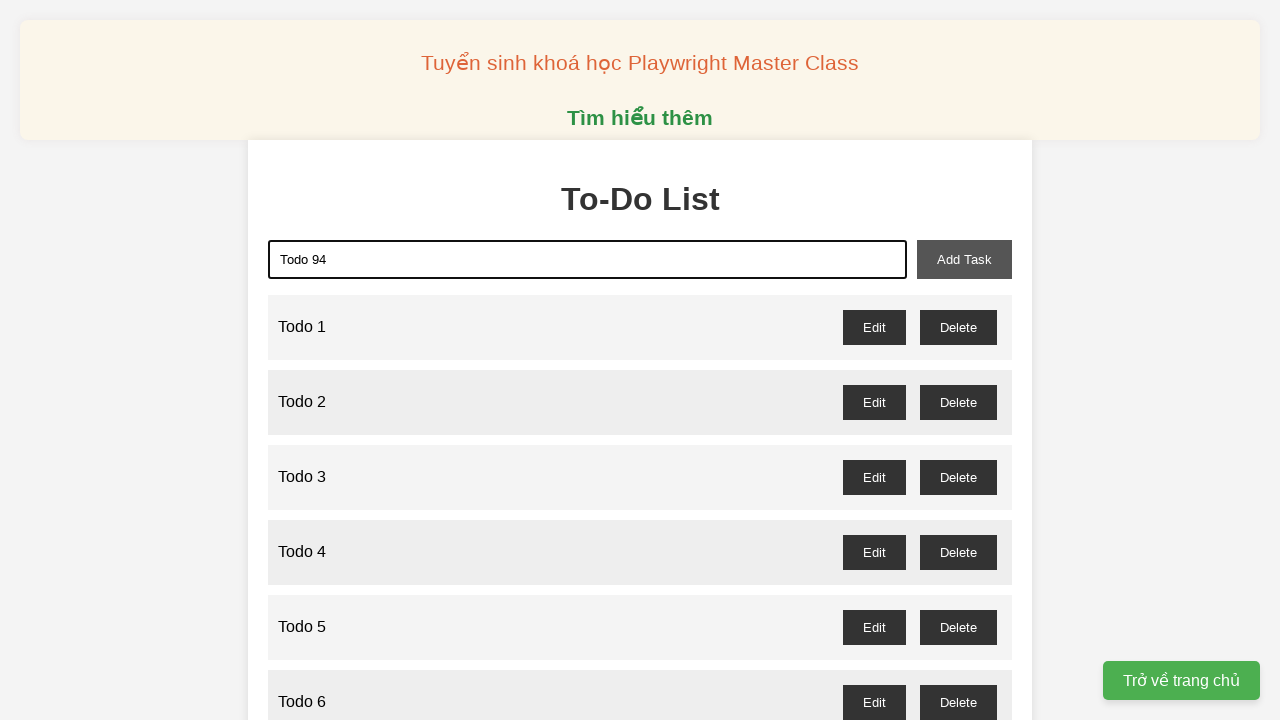

Clicked add button to create Todo 94 at (964, 259) on xpath=//button[@id="add-task"]
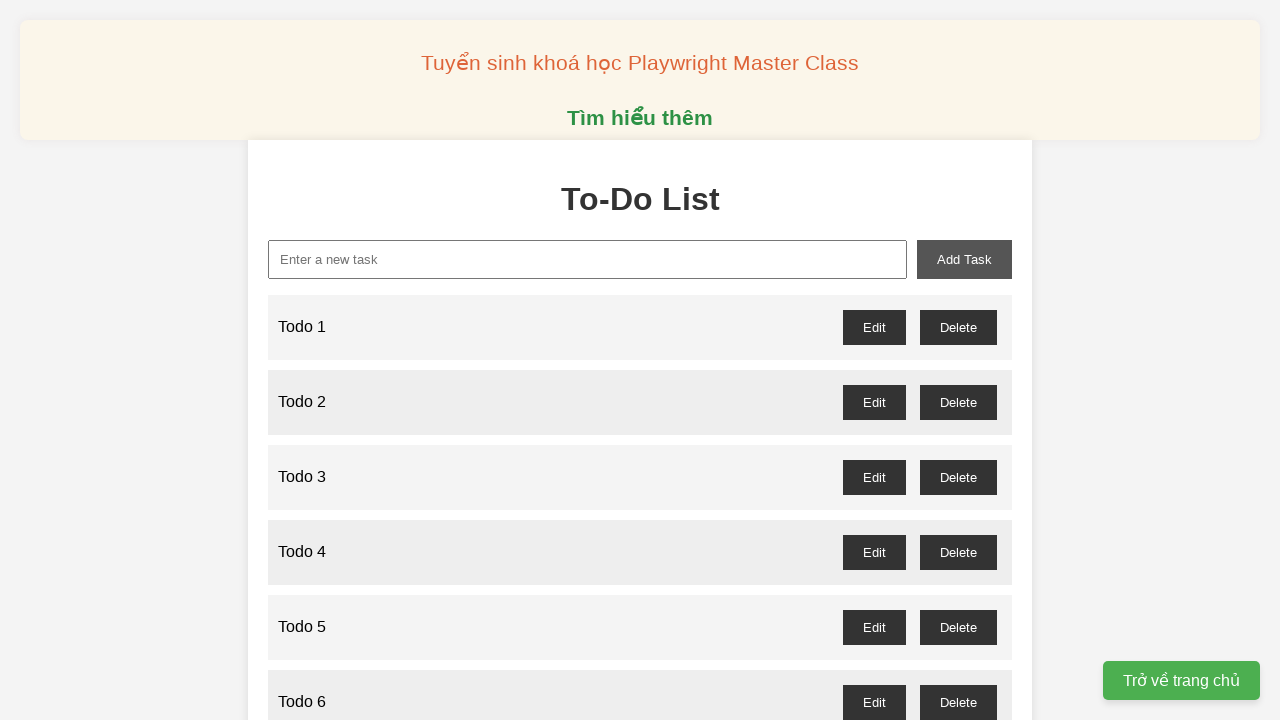

Filled text input with 'Todo 95' on xpath=//input[@type="text" and @placeholder="Enter a new task"]
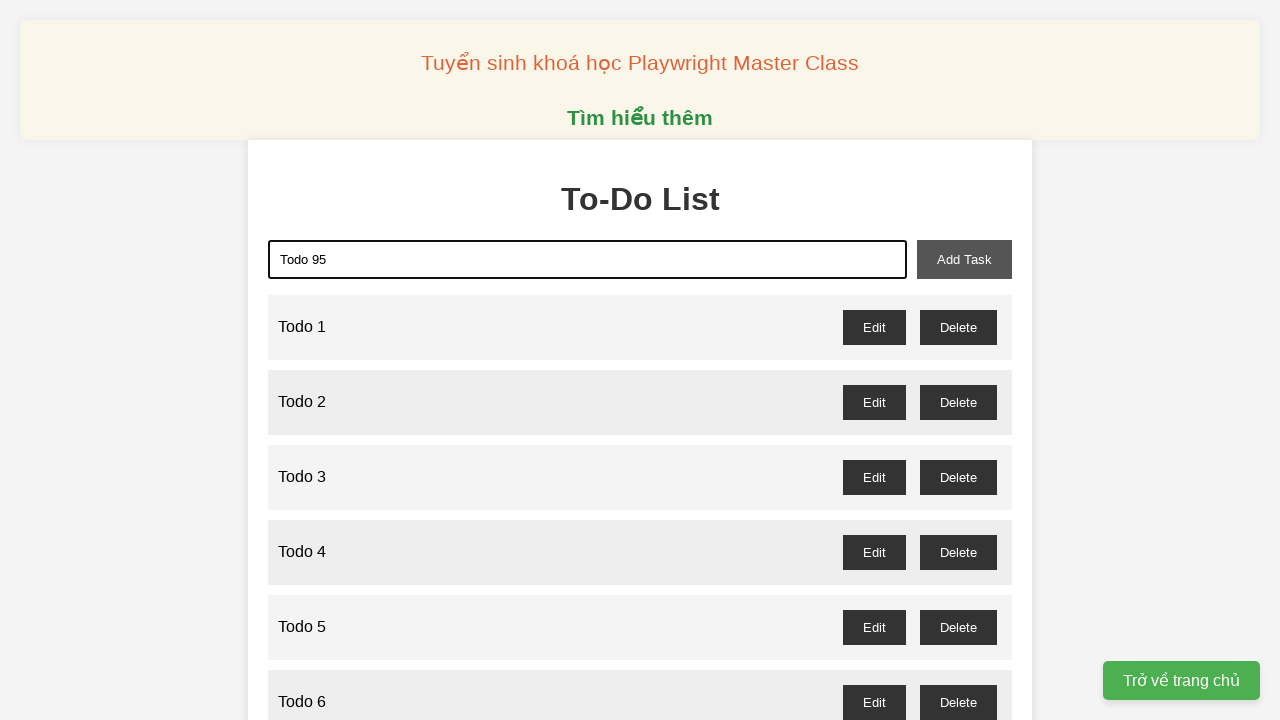

Clicked add button to create Todo 95 at (964, 259) on xpath=//button[@id="add-task"]
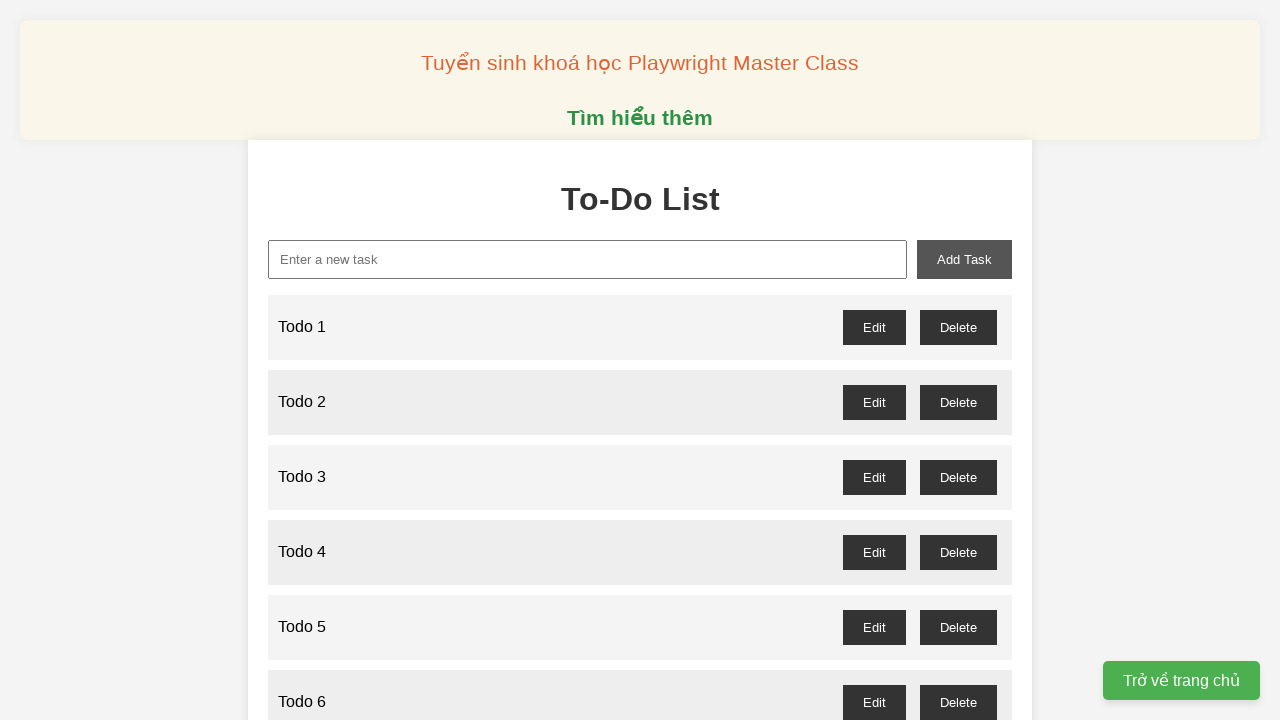

Filled text input with 'Todo 96' on xpath=//input[@type="text" and @placeholder="Enter a new task"]
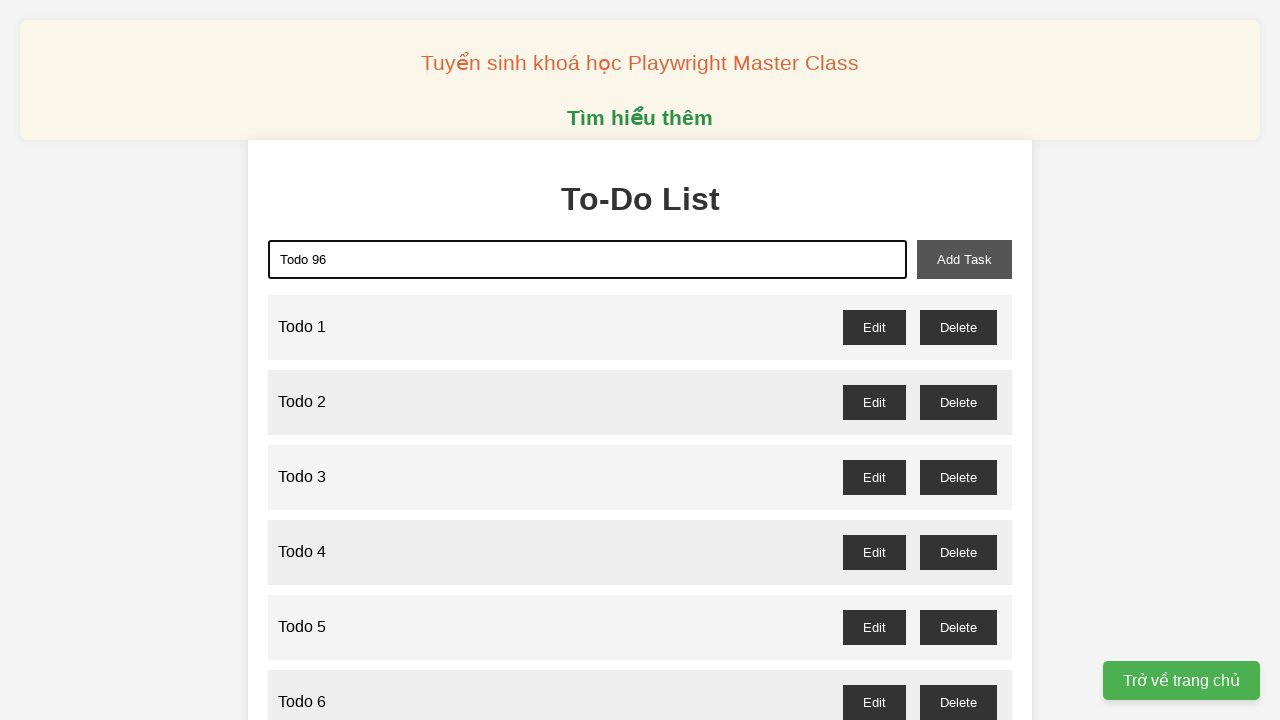

Clicked add button to create Todo 96 at (964, 259) on xpath=//button[@id="add-task"]
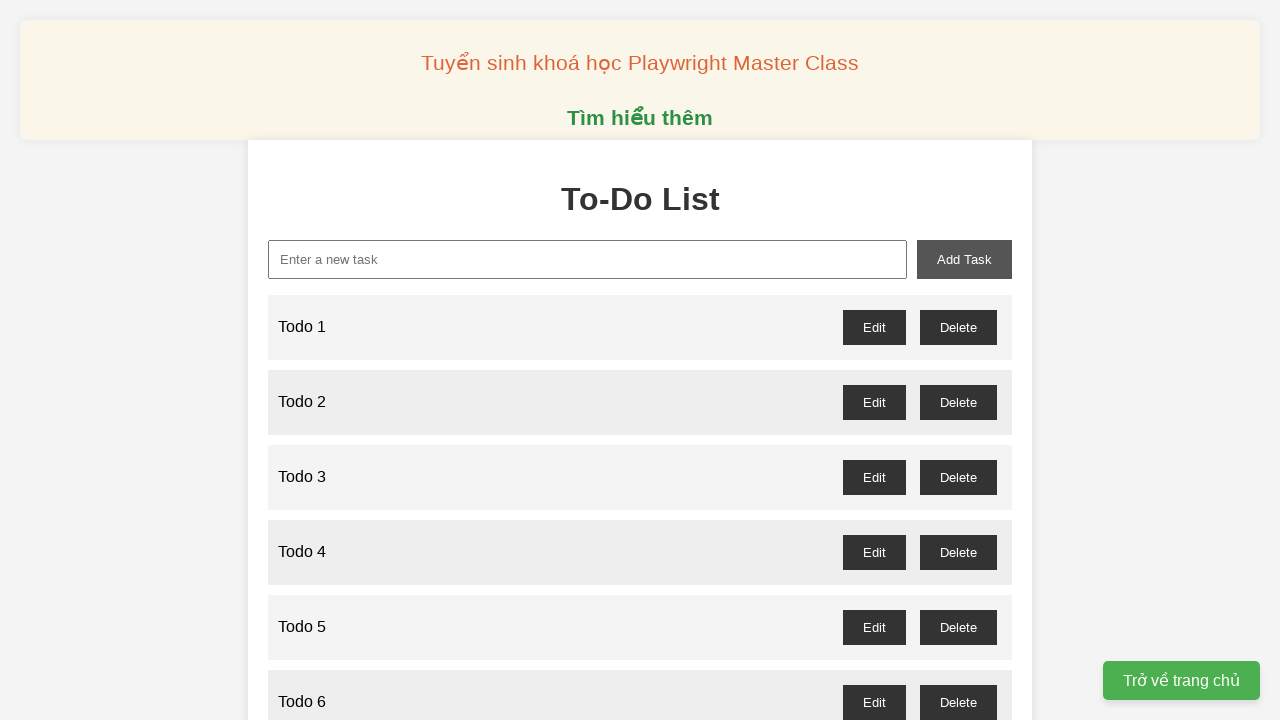

Filled text input with 'Todo 97' on xpath=//input[@type="text" and @placeholder="Enter a new task"]
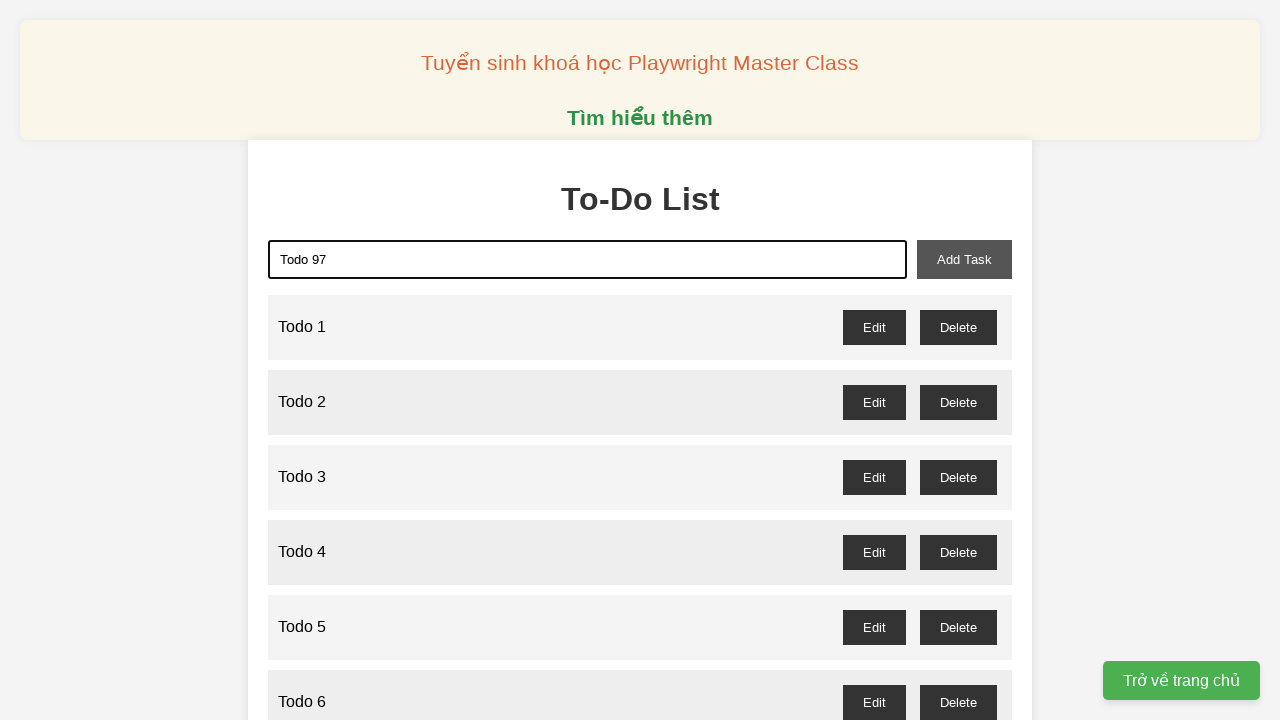

Clicked add button to create Todo 97 at (964, 259) on xpath=//button[@id="add-task"]
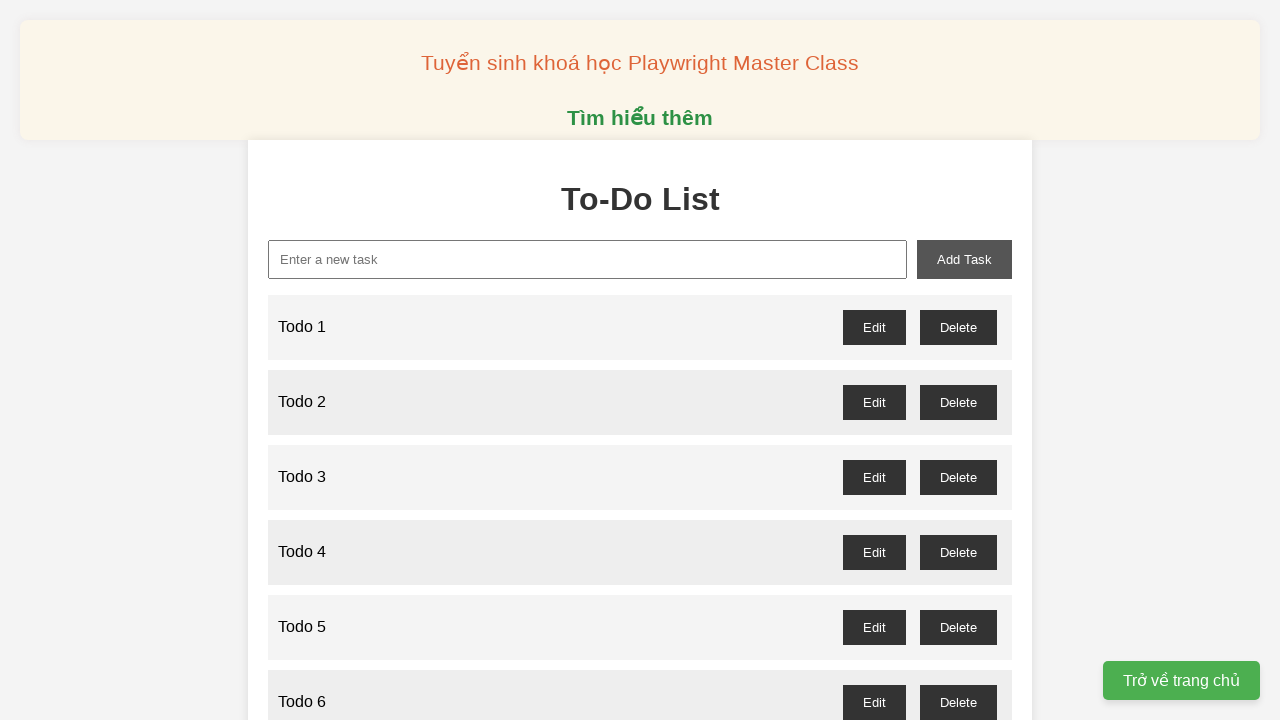

Filled text input with 'Todo 98' on xpath=//input[@type="text" and @placeholder="Enter a new task"]
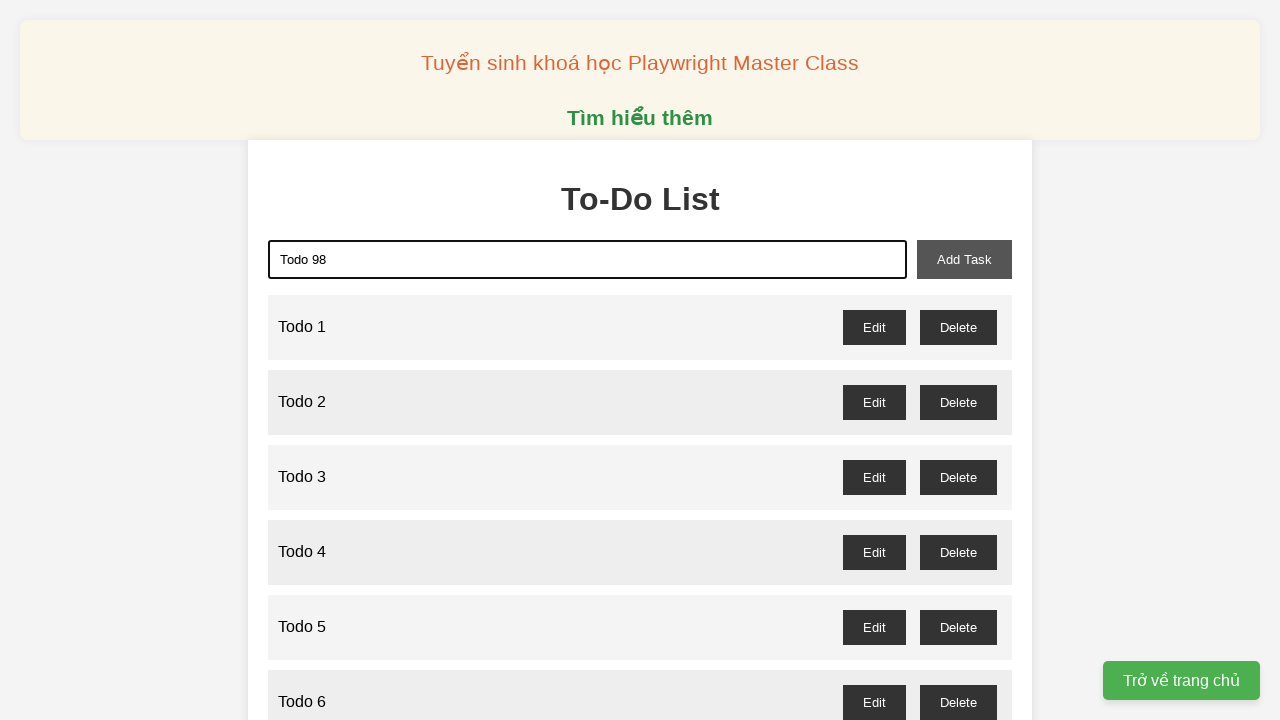

Clicked add button to create Todo 98 at (964, 259) on xpath=//button[@id="add-task"]
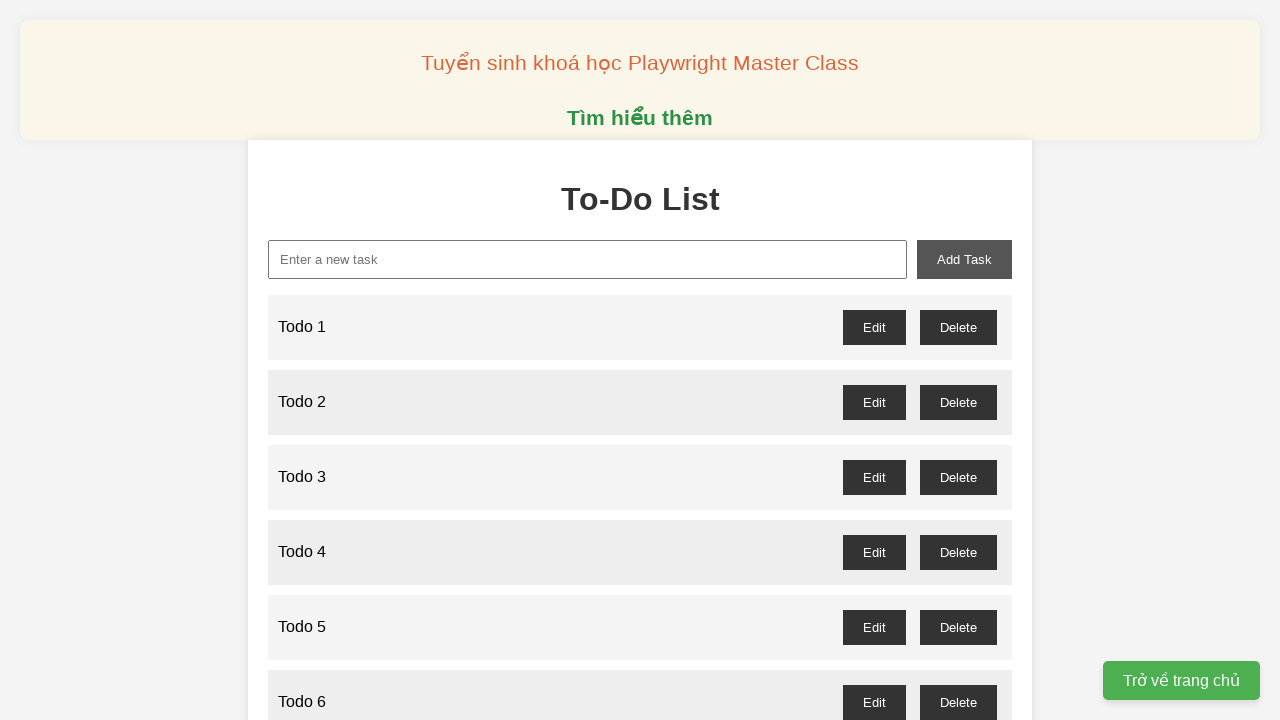

Filled text input with 'Todo 99' on xpath=//input[@type="text" and @placeholder="Enter a new task"]
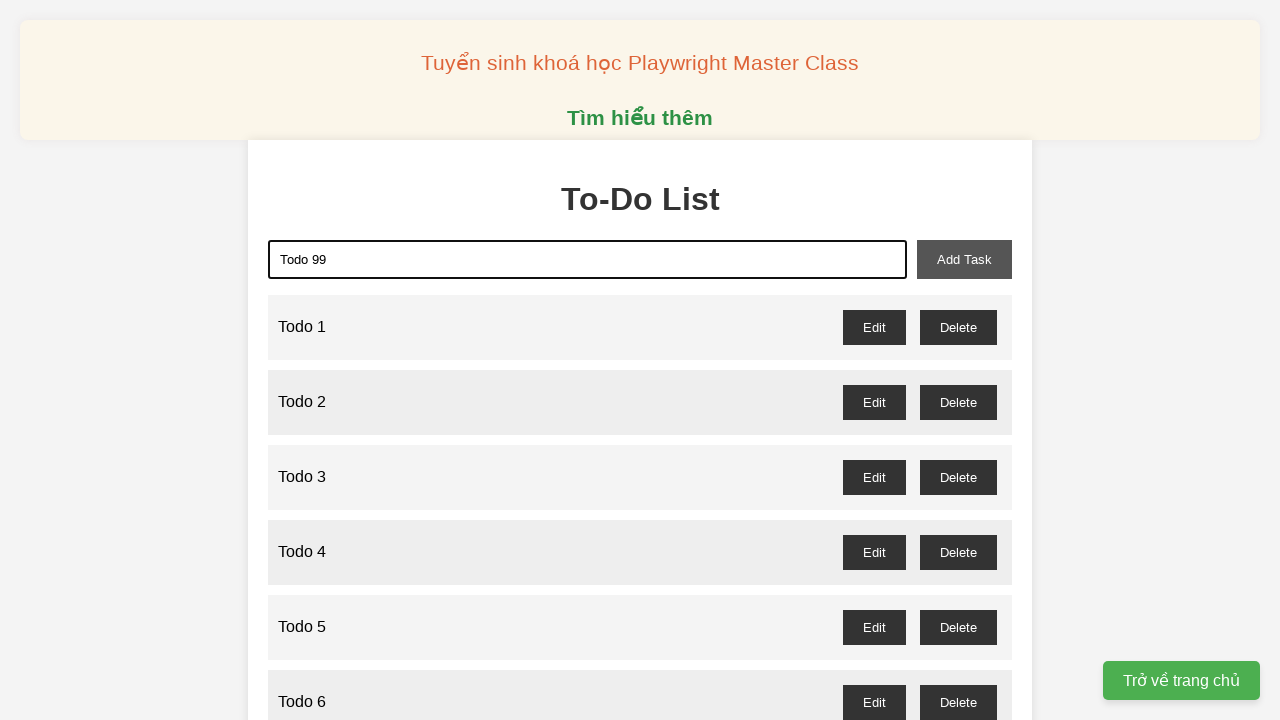

Clicked add button to create Todo 99 at (964, 259) on xpath=//button[@id="add-task"]
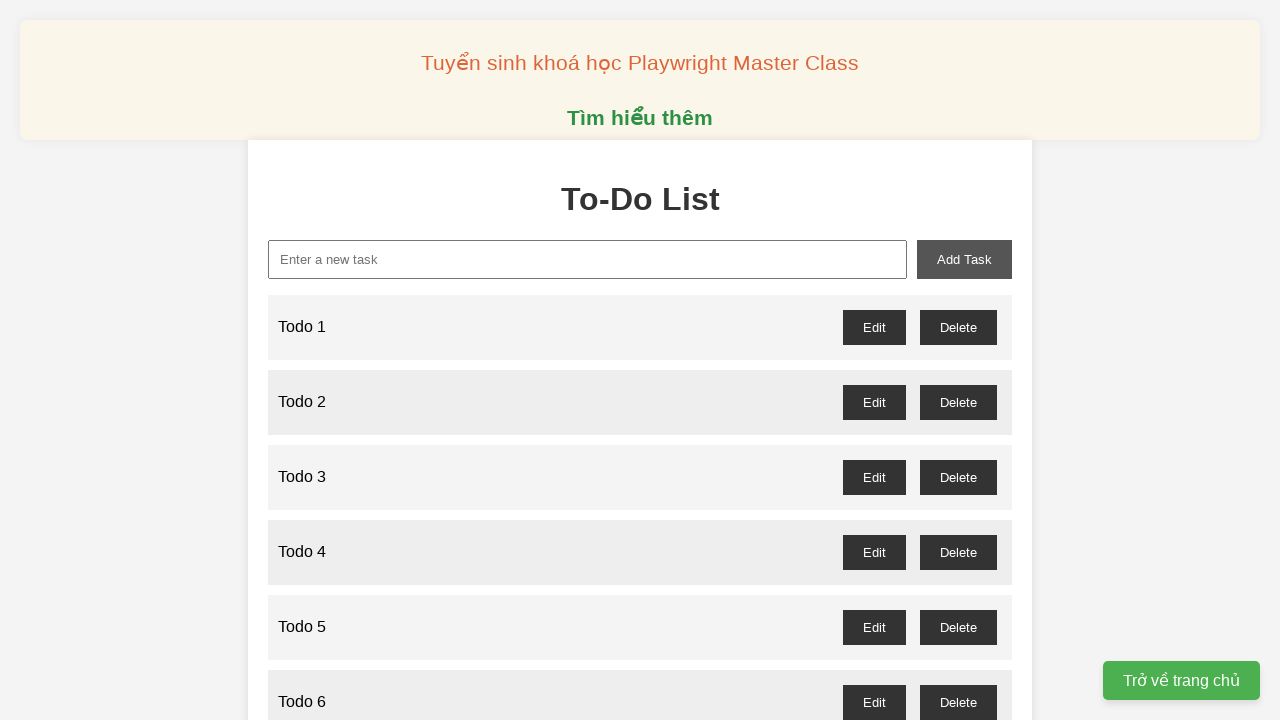

Filled text input with 'Todo 100' on xpath=//input[@type="text" and @placeholder="Enter a new task"]
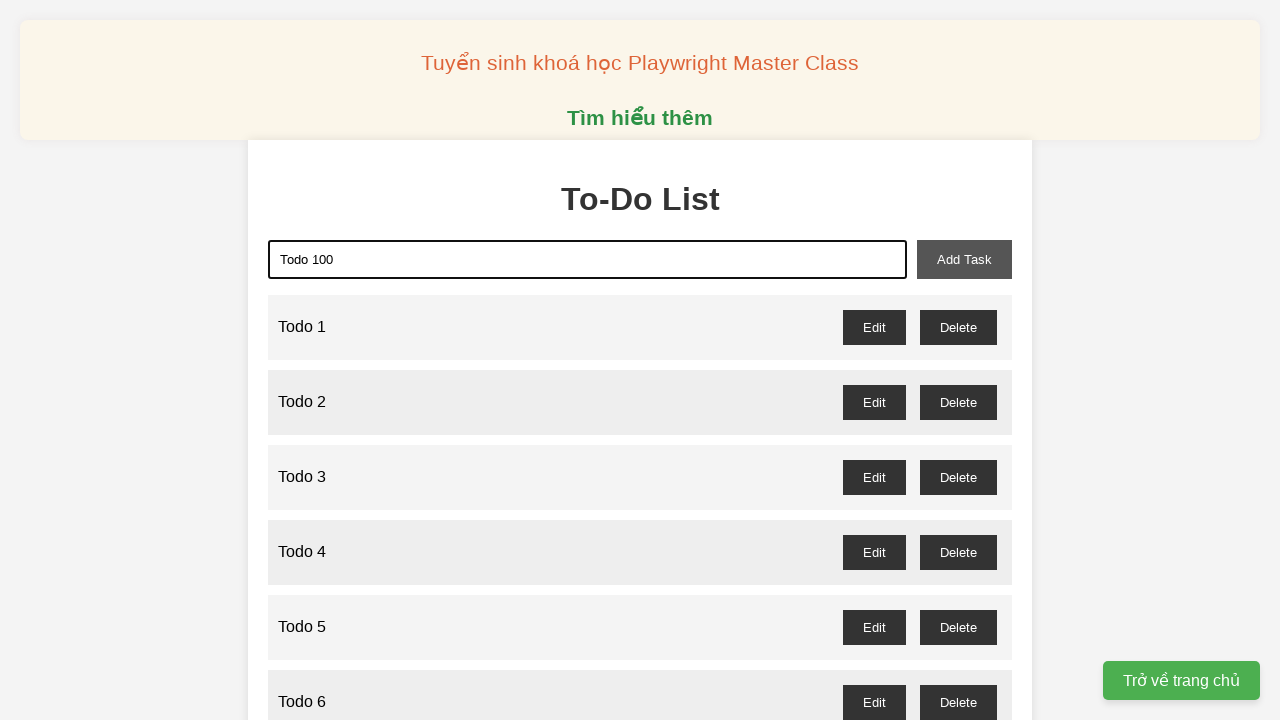

Clicked add button to create Todo 100 at (964, 259) on xpath=//button[@id="add-task"]
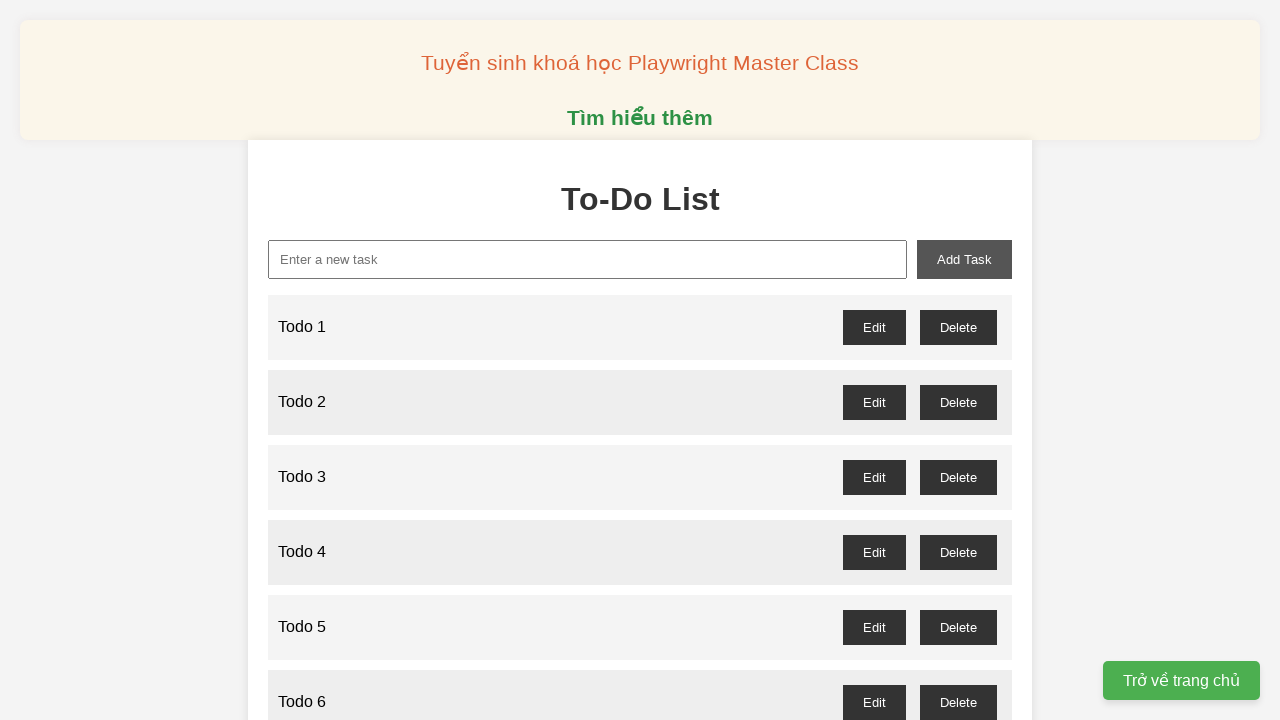

Set up dialog handler to accept confirmation dialogs
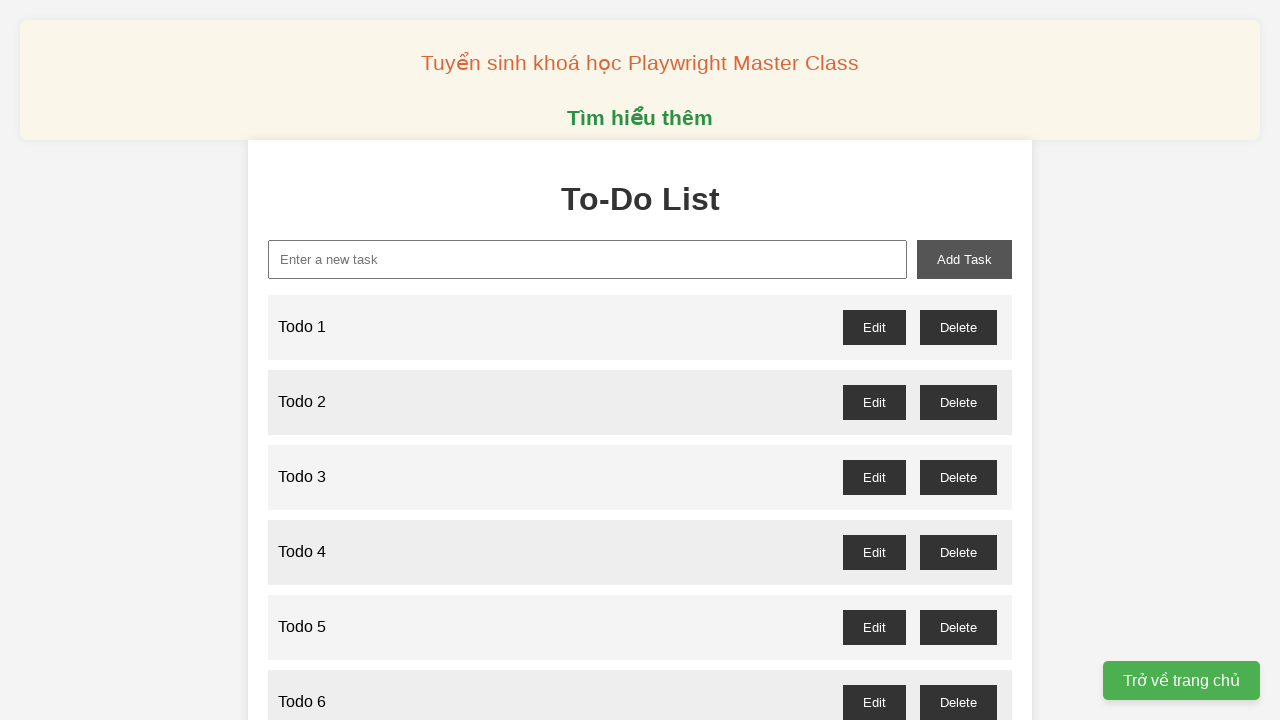

Clicked delete button for odd-numbered Todo 1 at (958, 327) on //button[@id="todo-1-delete"]
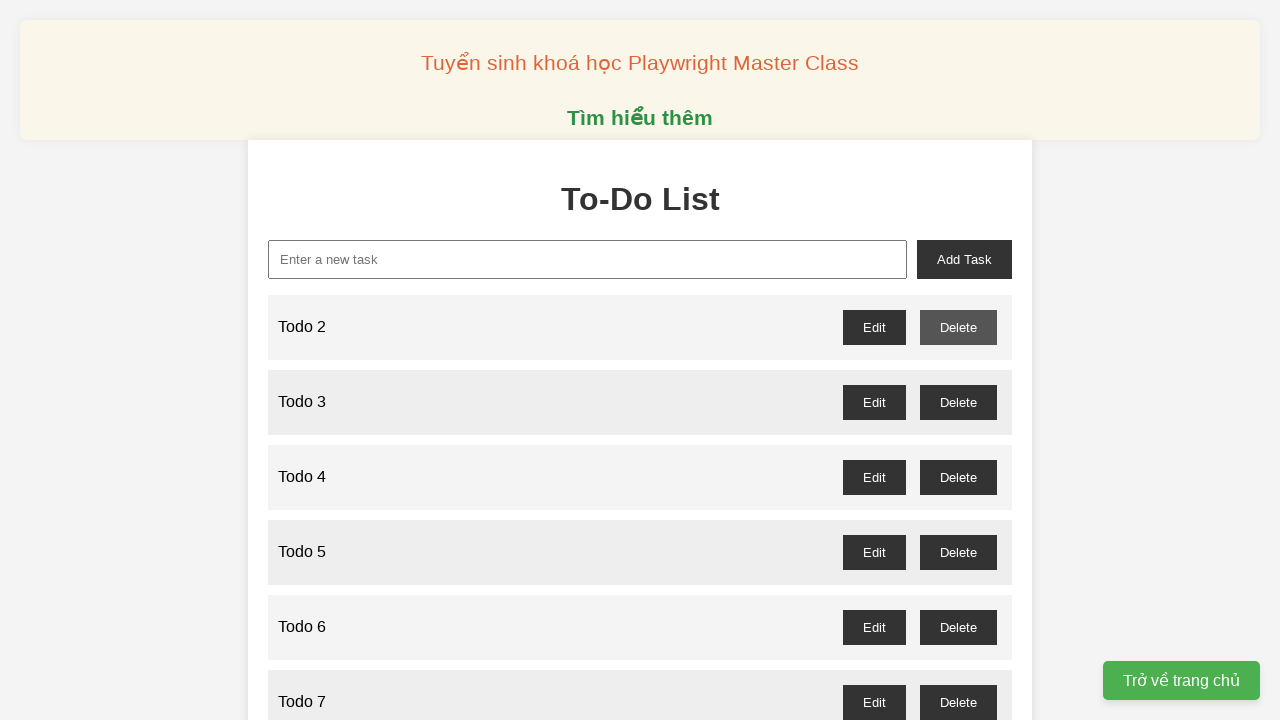

Clicked delete button for odd-numbered Todo 3 at (958, 402) on //button[@id="todo-3-delete"]
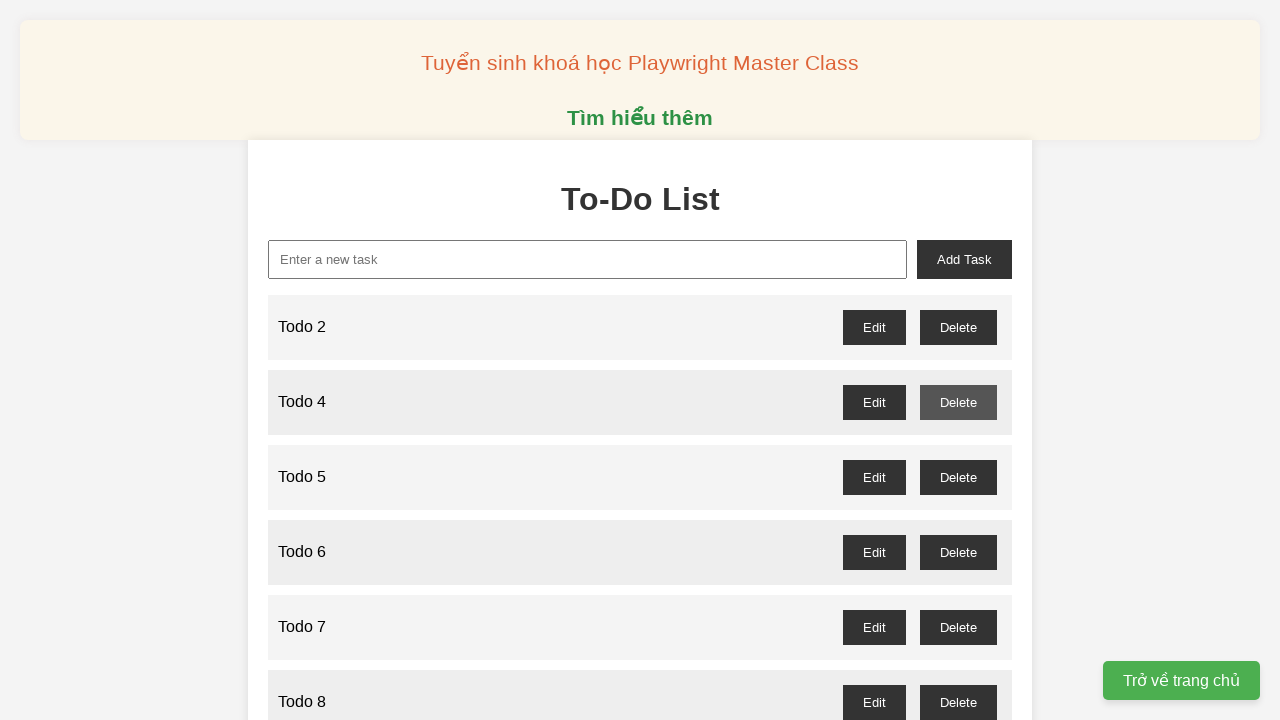

Clicked delete button for odd-numbered Todo 5 at (958, 477) on //button[@id="todo-5-delete"]
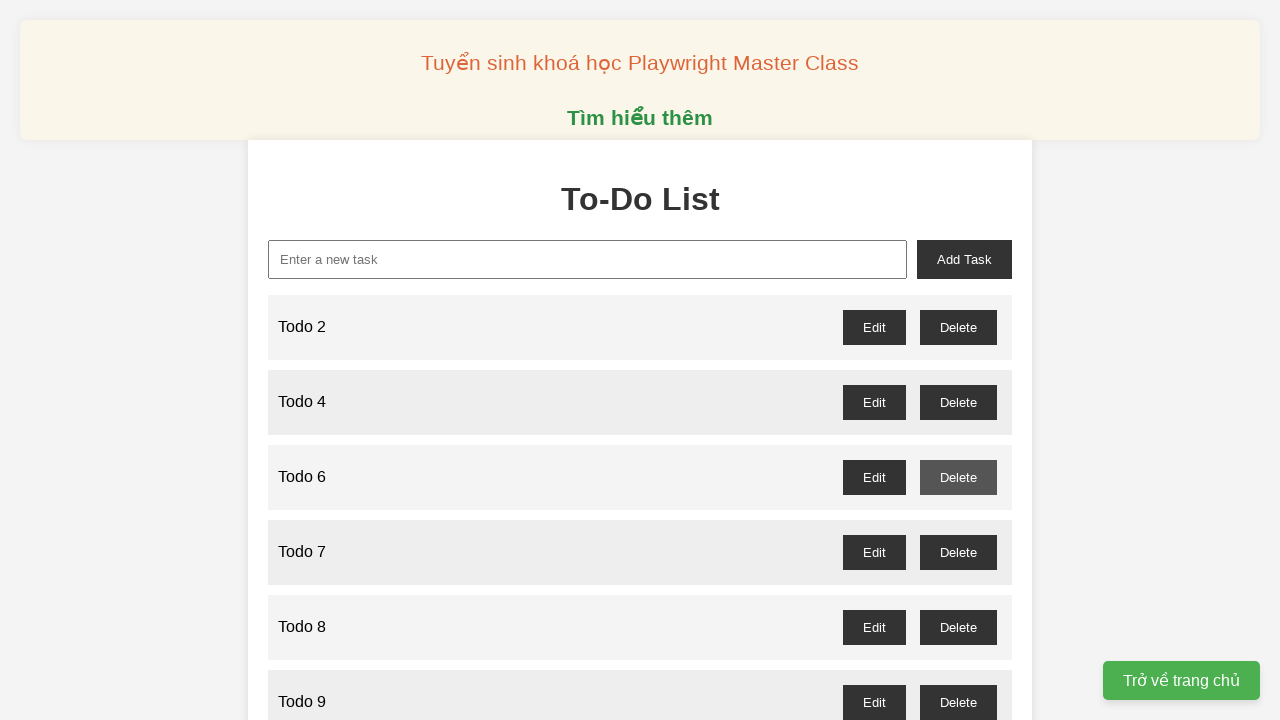

Clicked delete button for odd-numbered Todo 7 at (958, 552) on //button[@id="todo-7-delete"]
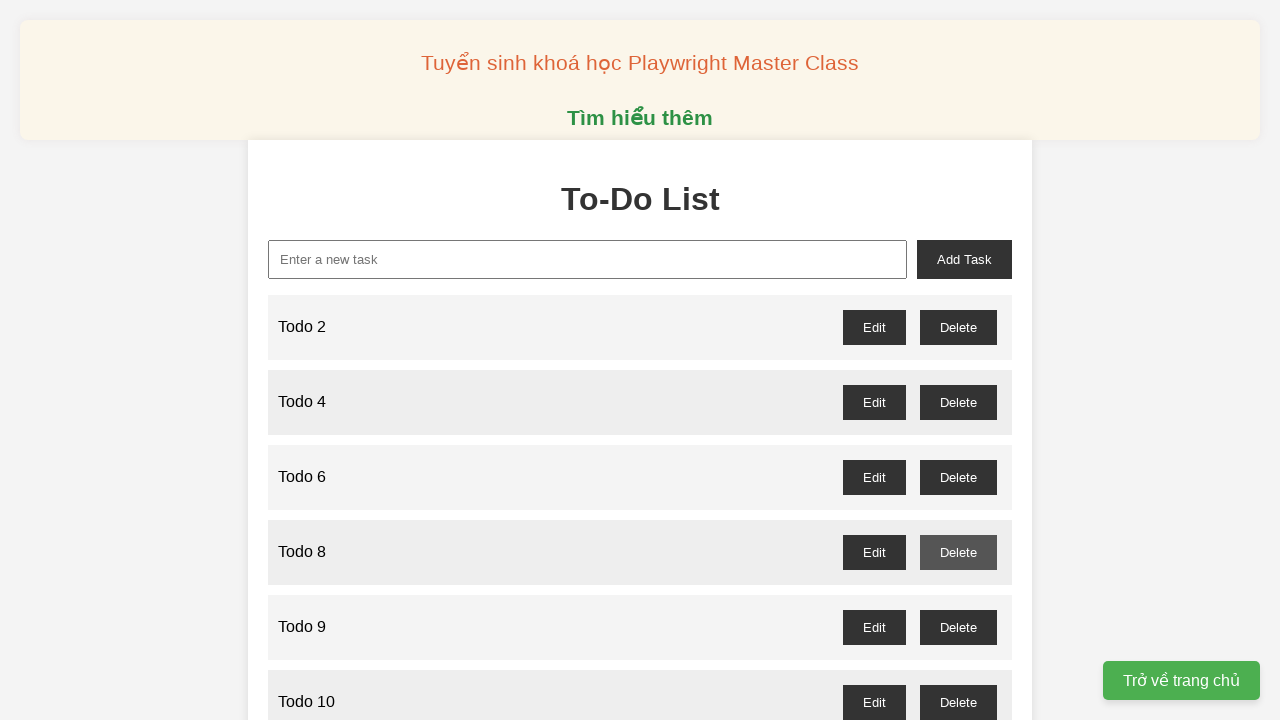

Clicked delete button for odd-numbered Todo 9 at (958, 627) on //button[@id="todo-9-delete"]
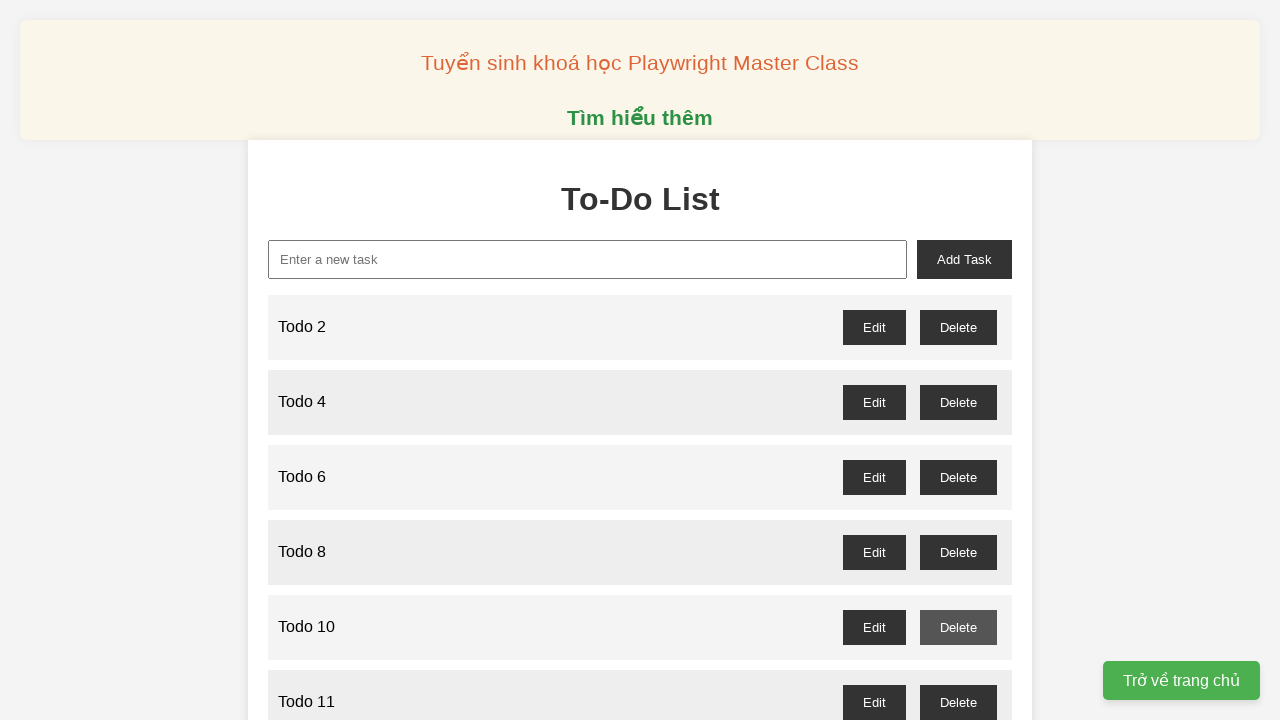

Clicked delete button for odd-numbered Todo 11 at (958, 702) on //button[@id="todo-11-delete"]
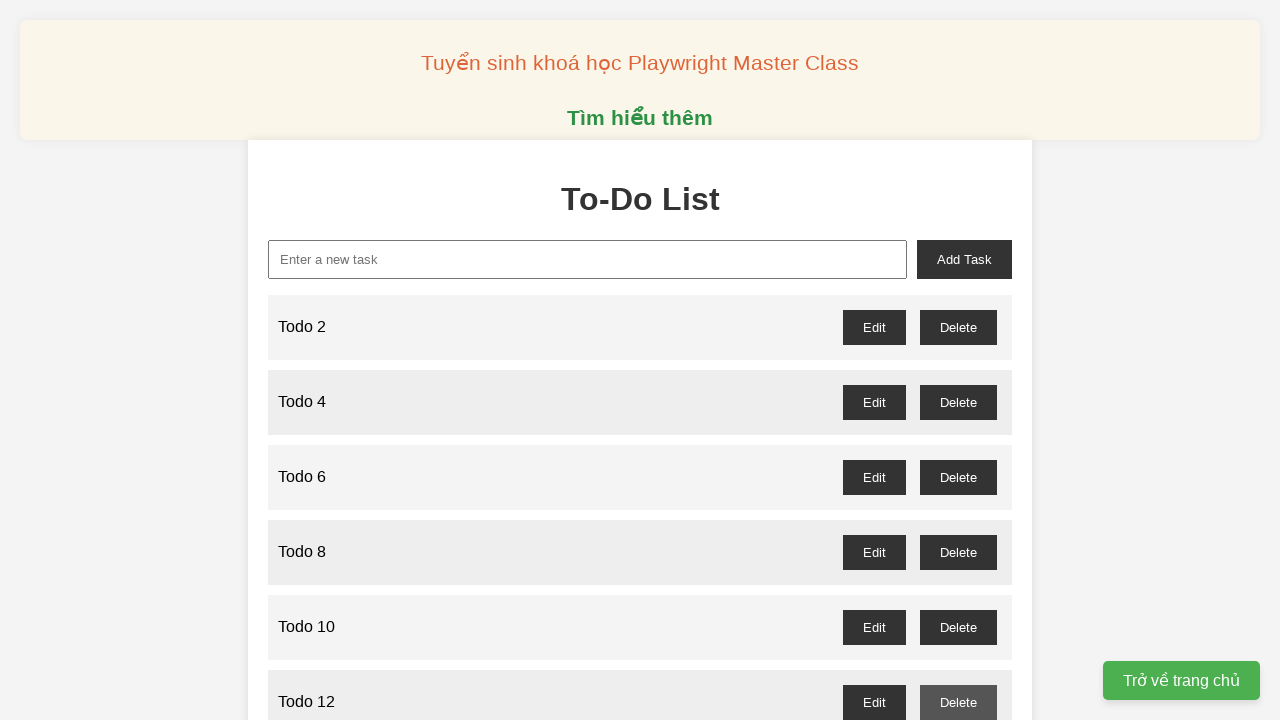

Clicked delete button for odd-numbered Todo 13 at (958, 360) on //button[@id="todo-13-delete"]
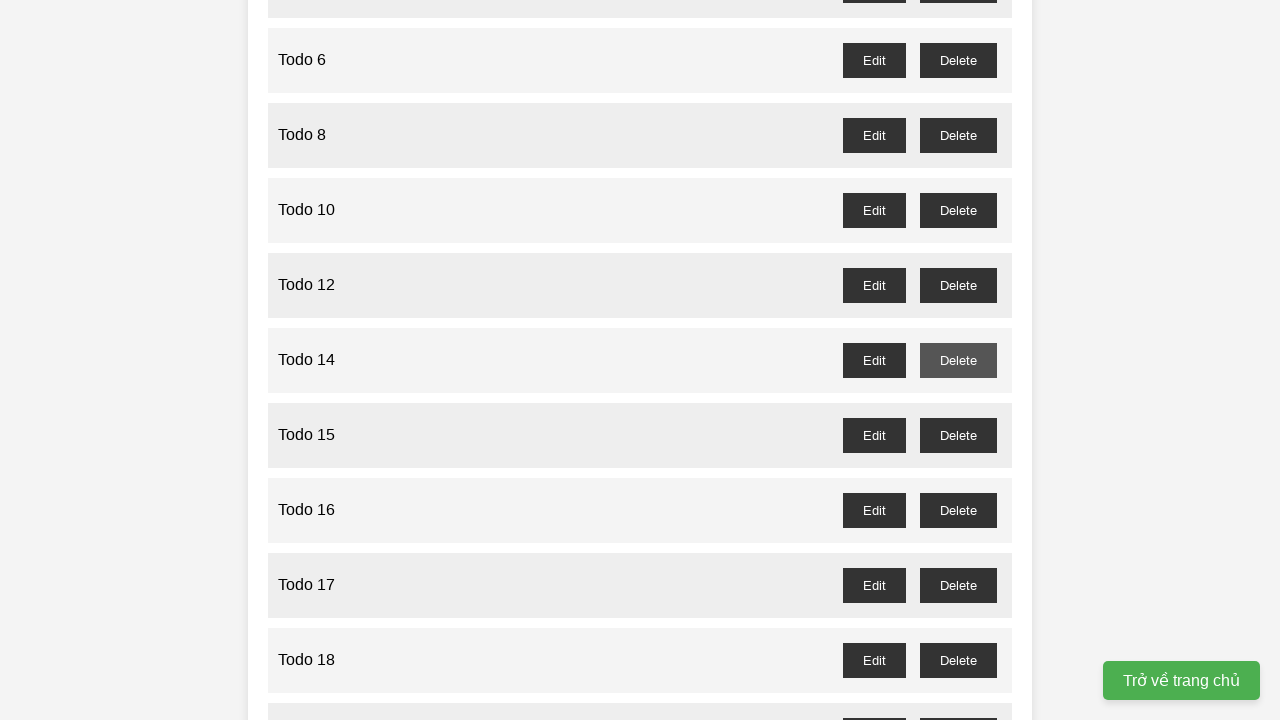

Clicked delete button for odd-numbered Todo 15 at (958, 435) on //button[@id="todo-15-delete"]
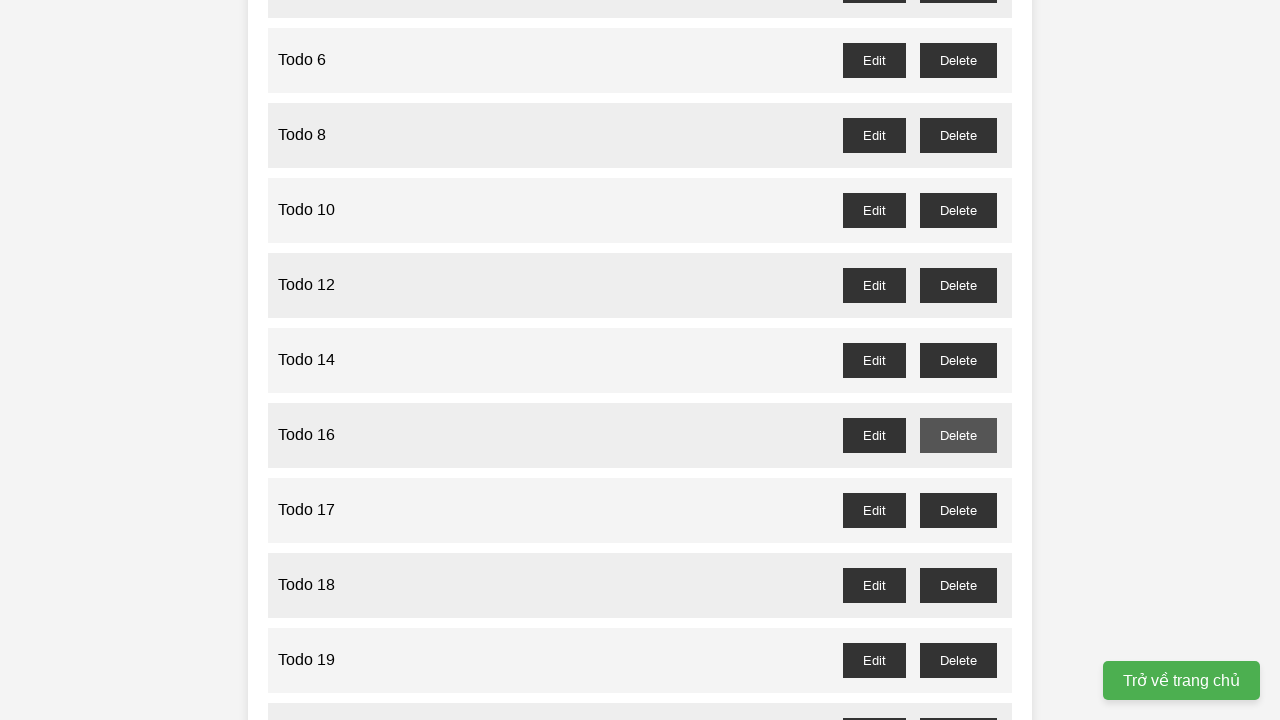

Clicked delete button for odd-numbered Todo 17 at (958, 510) on //button[@id="todo-17-delete"]
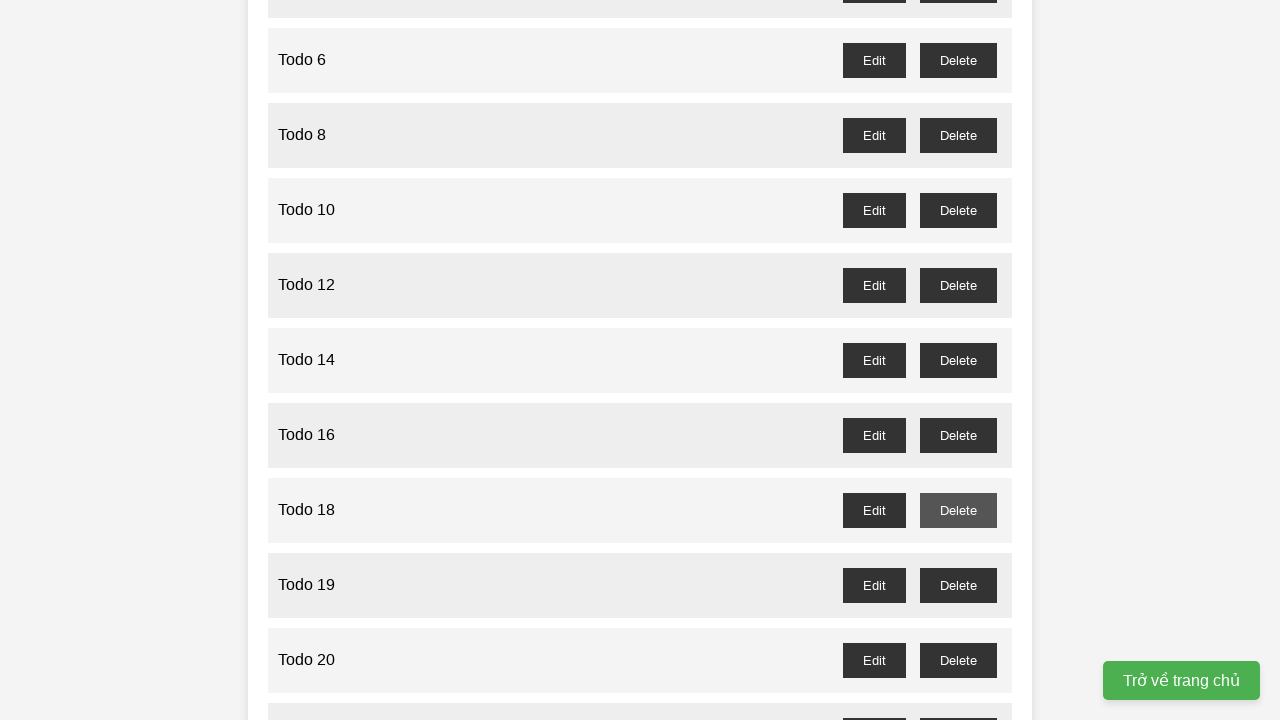

Clicked delete button for odd-numbered Todo 19 at (958, 585) on //button[@id="todo-19-delete"]
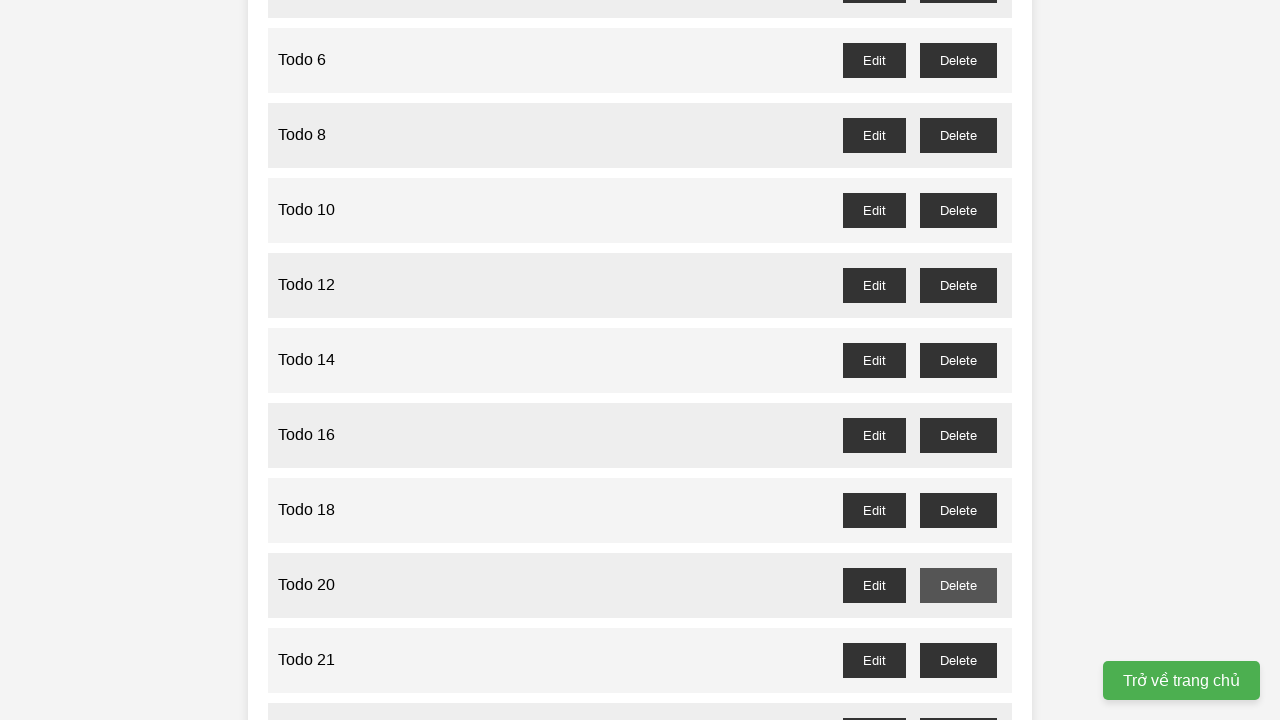

Clicked delete button for odd-numbered Todo 21 at (958, 660) on //button[@id="todo-21-delete"]
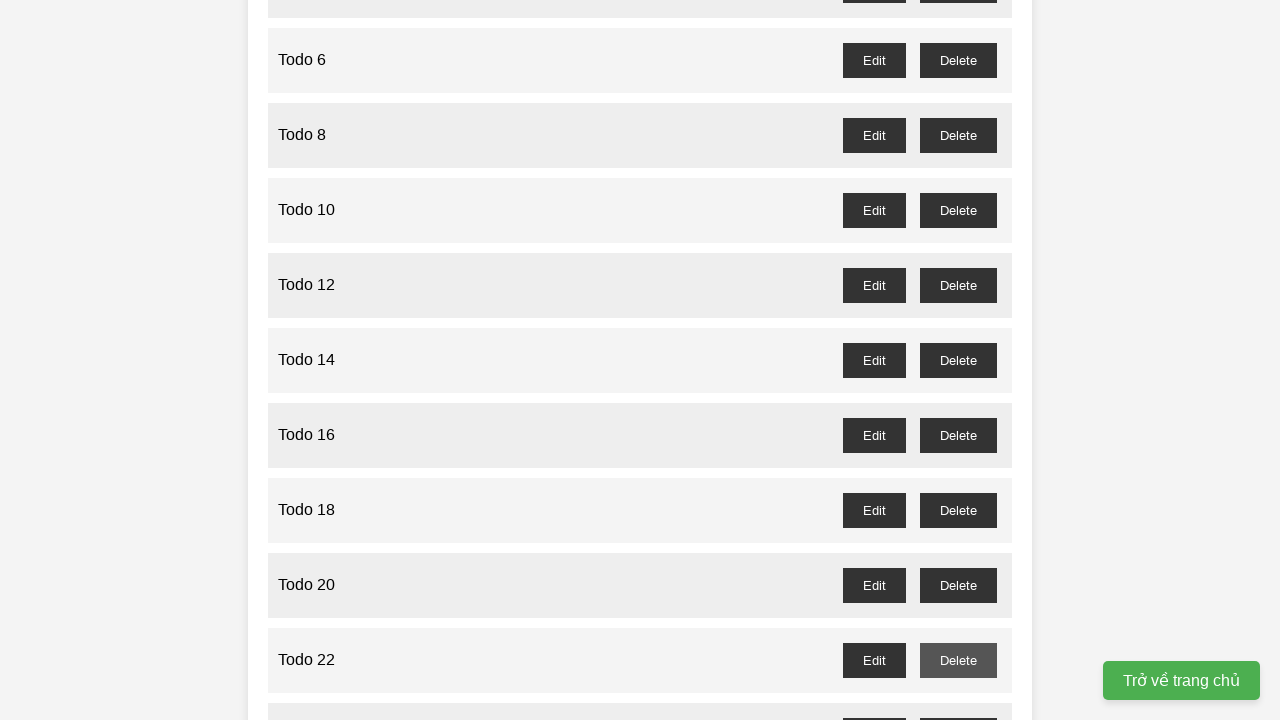

Clicked delete button for odd-numbered Todo 23 at (958, 703) on //button[@id="todo-23-delete"]
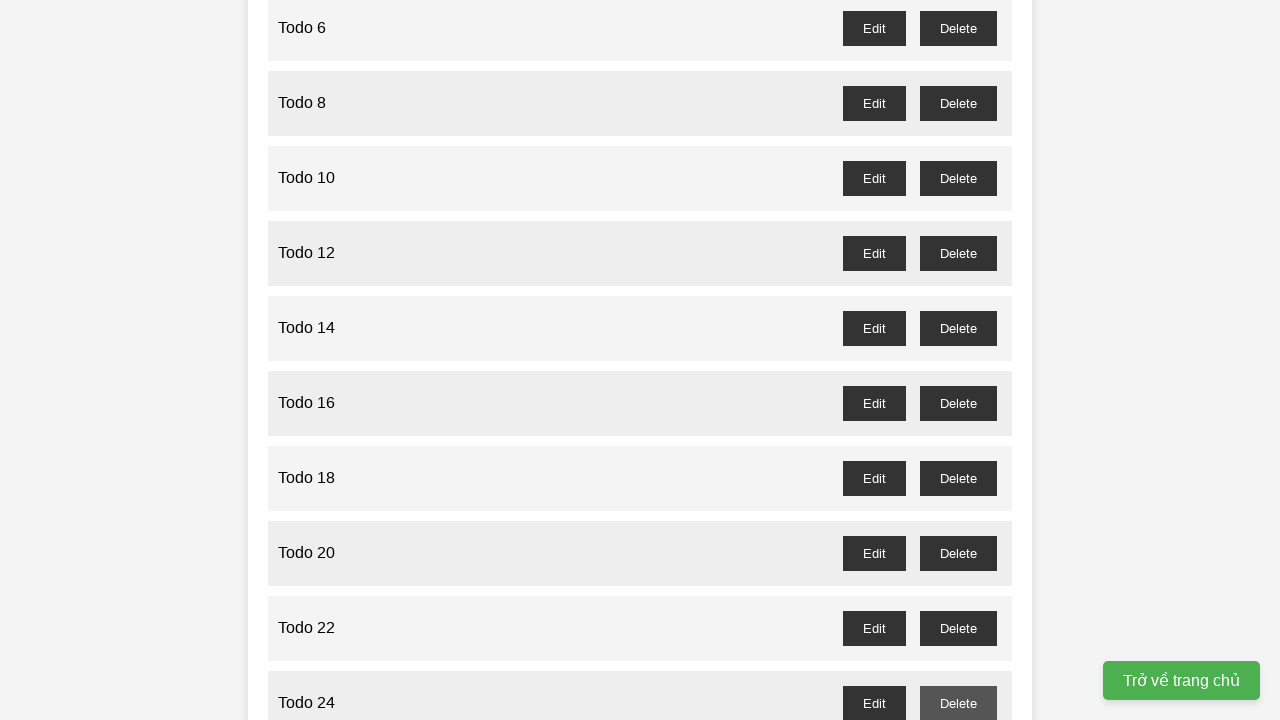

Clicked delete button for odd-numbered Todo 25 at (958, 360) on //button[@id="todo-25-delete"]
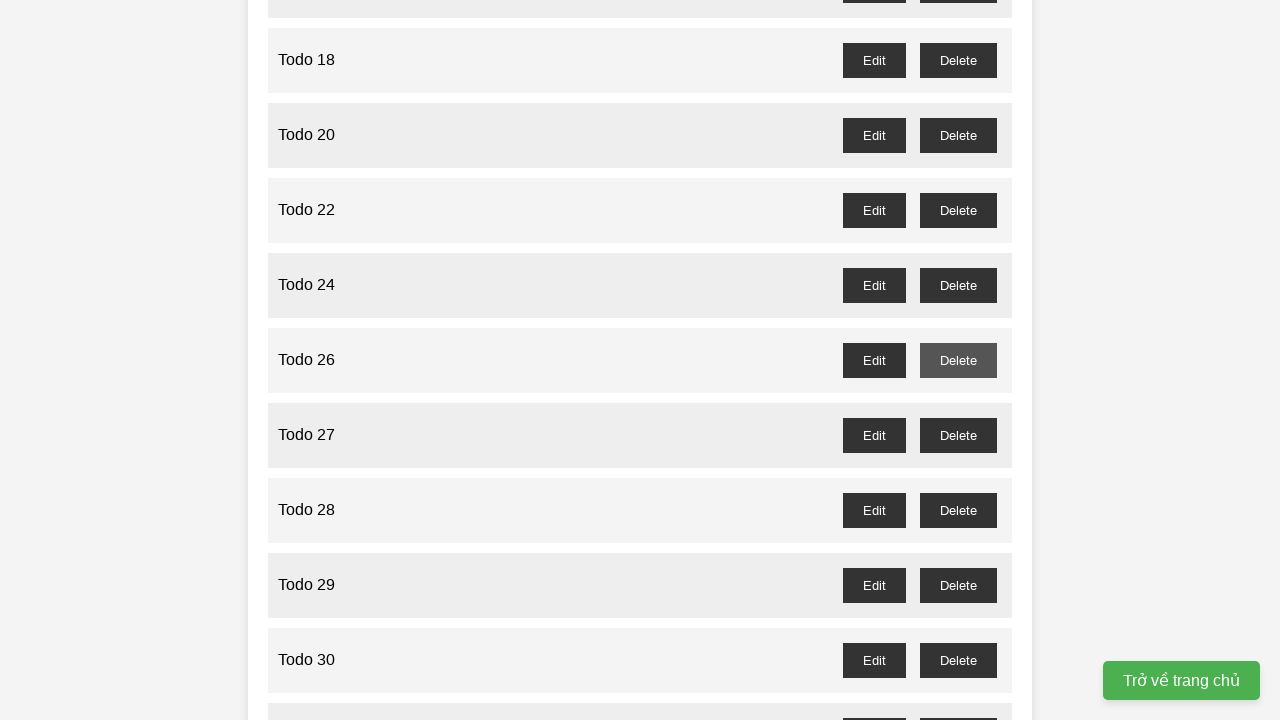

Clicked delete button for odd-numbered Todo 27 at (958, 435) on //button[@id="todo-27-delete"]
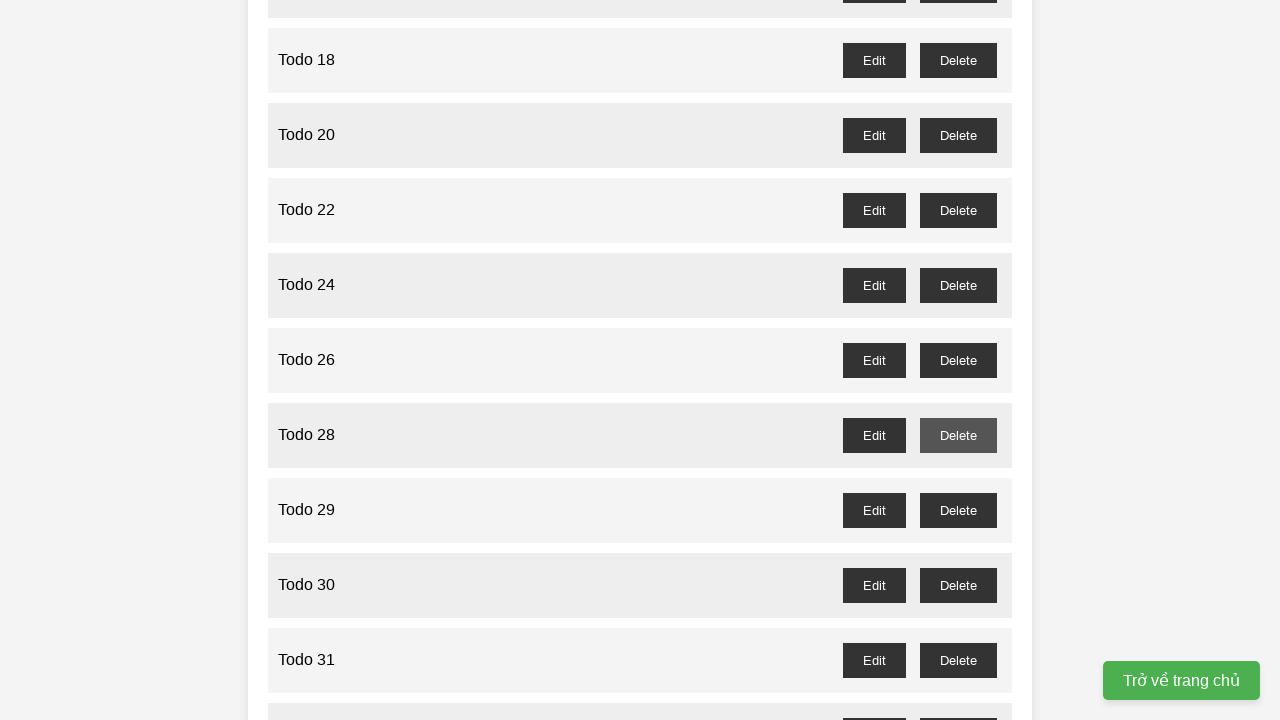

Clicked delete button for odd-numbered Todo 29 at (958, 510) on //button[@id="todo-29-delete"]
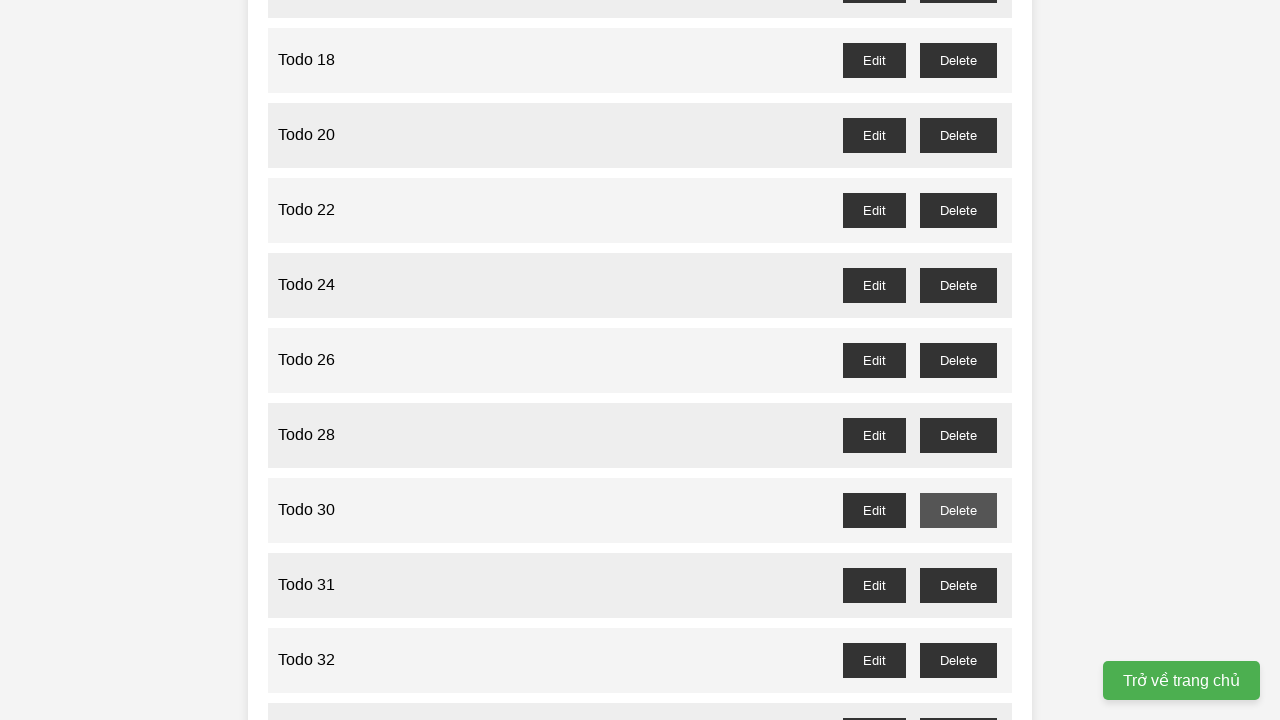

Clicked delete button for odd-numbered Todo 31 at (958, 585) on //button[@id="todo-31-delete"]
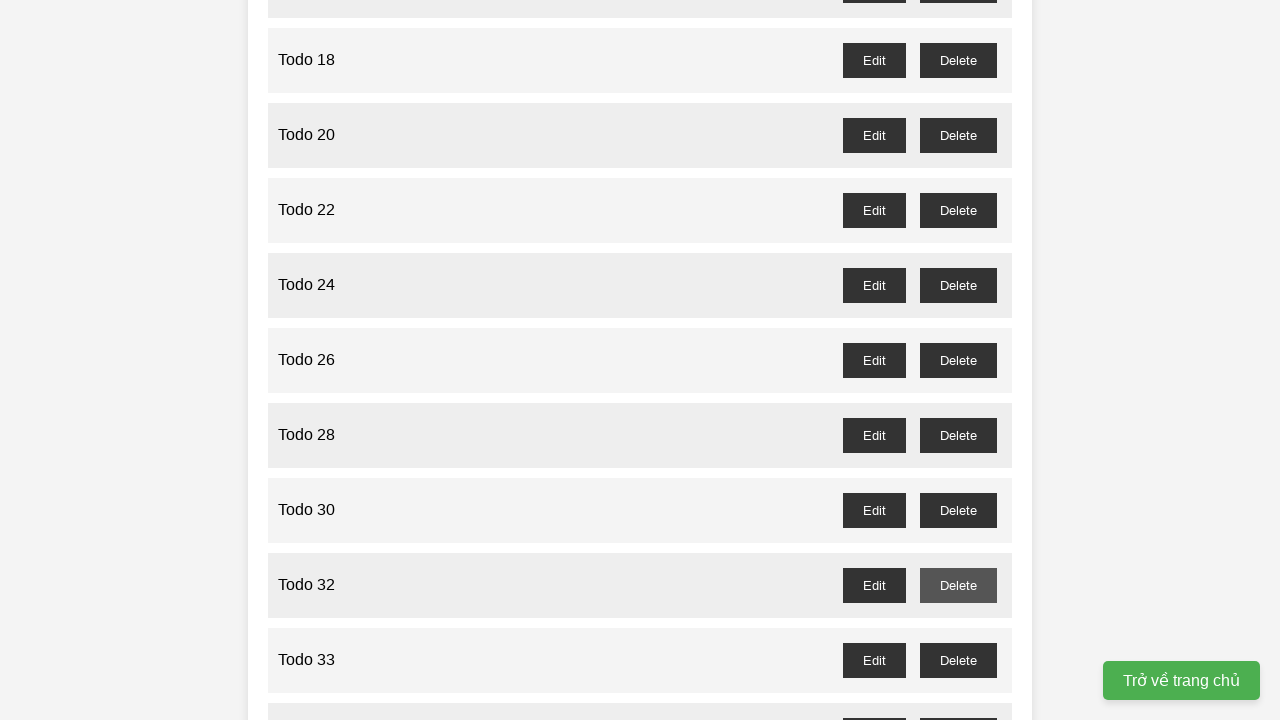

Clicked delete button for odd-numbered Todo 33 at (958, 660) on //button[@id="todo-33-delete"]
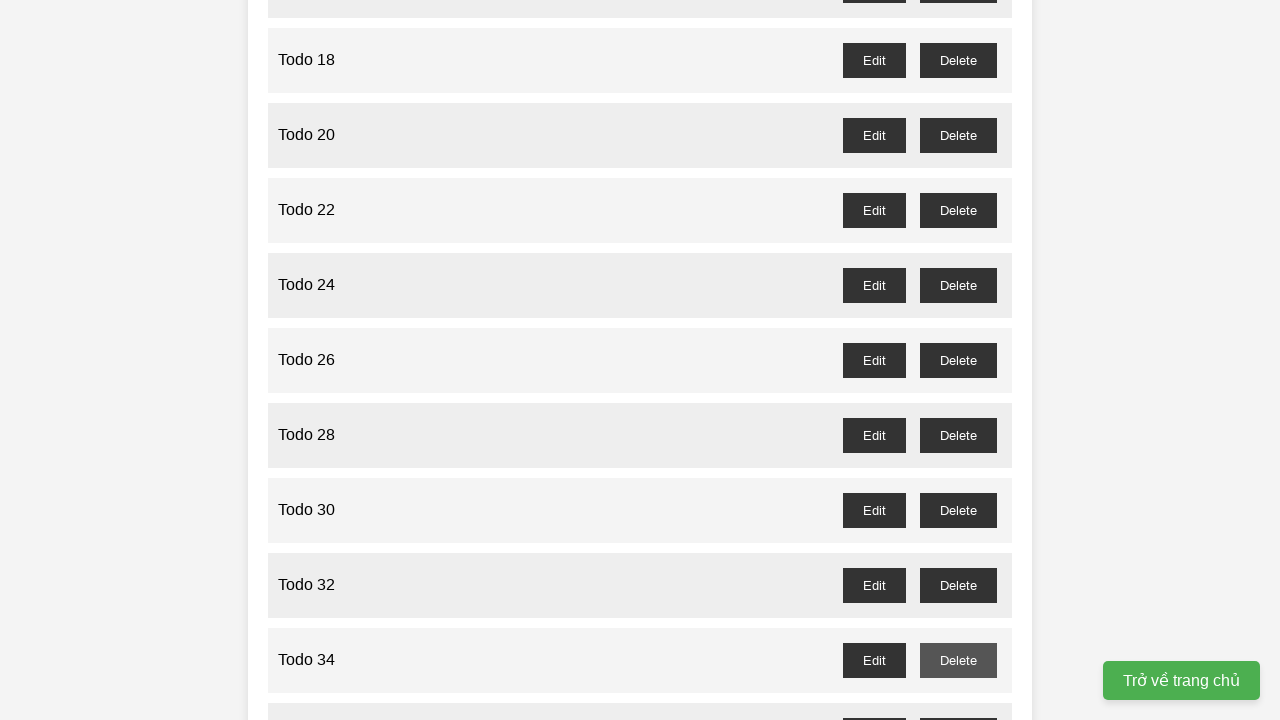

Clicked delete button for odd-numbered Todo 35 at (958, 703) on //button[@id="todo-35-delete"]
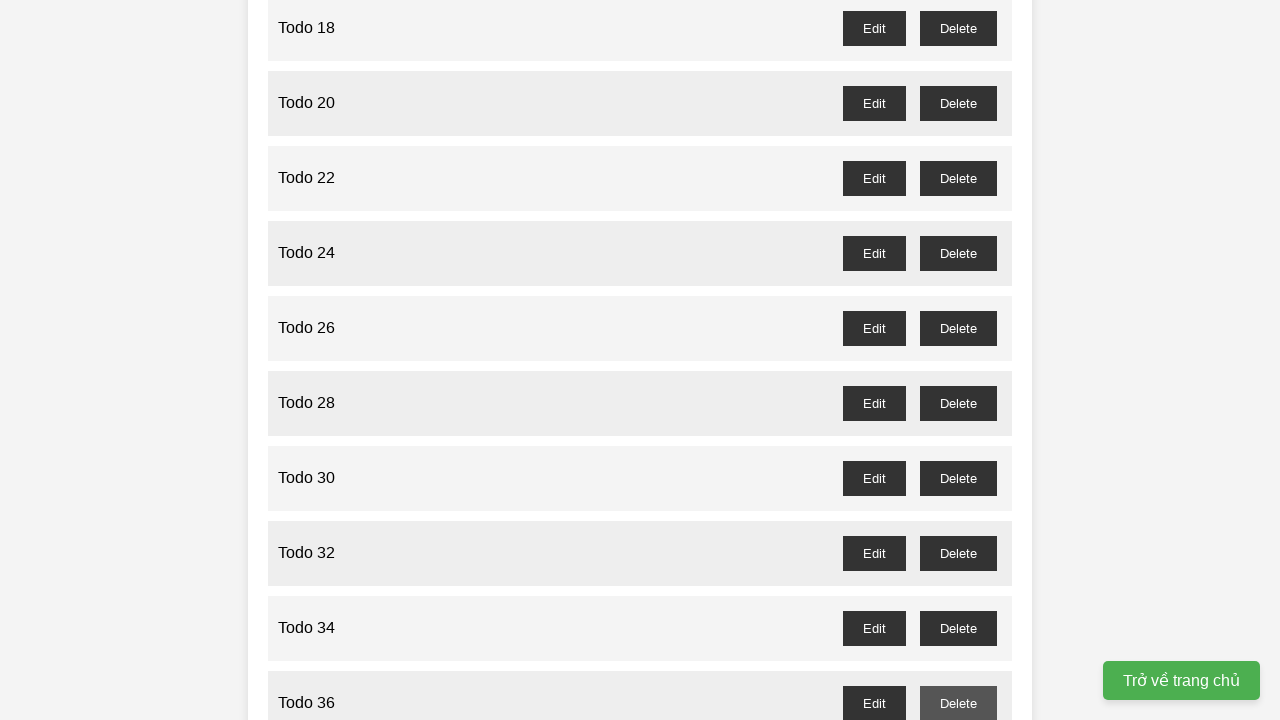

Clicked delete button for odd-numbered Todo 37 at (958, 360) on //button[@id="todo-37-delete"]
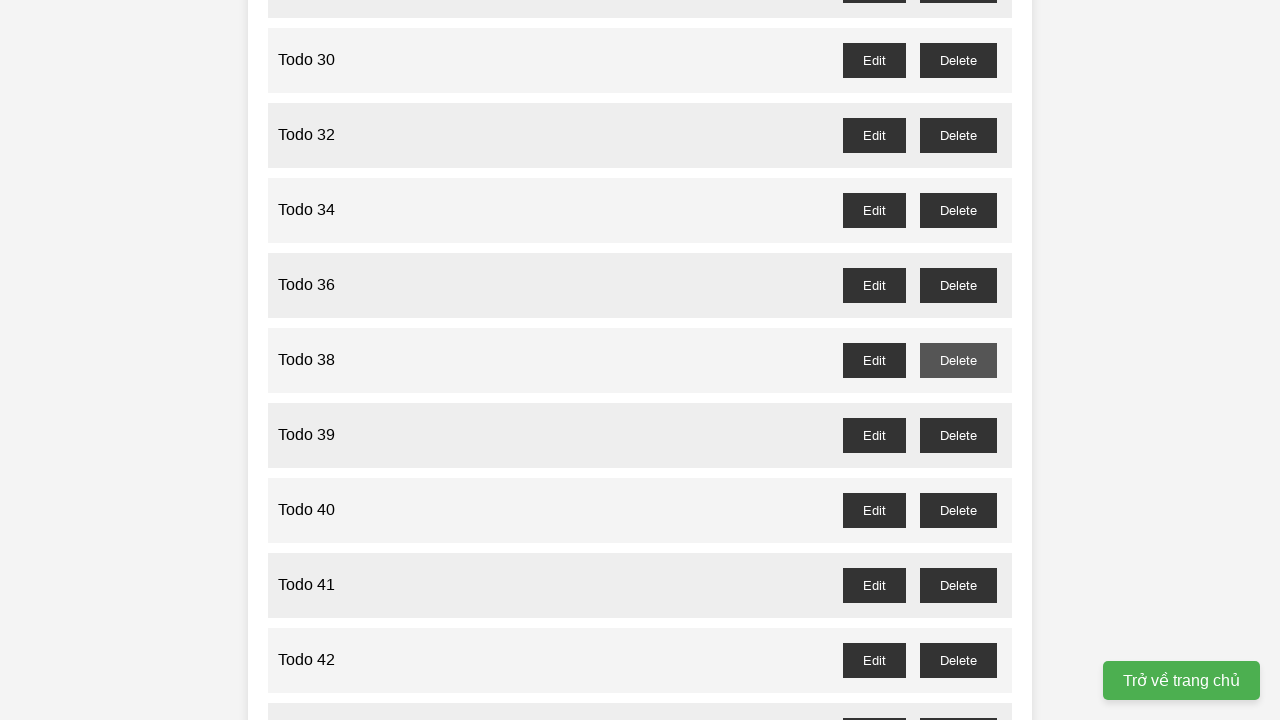

Clicked delete button for odd-numbered Todo 39 at (958, 435) on //button[@id="todo-39-delete"]
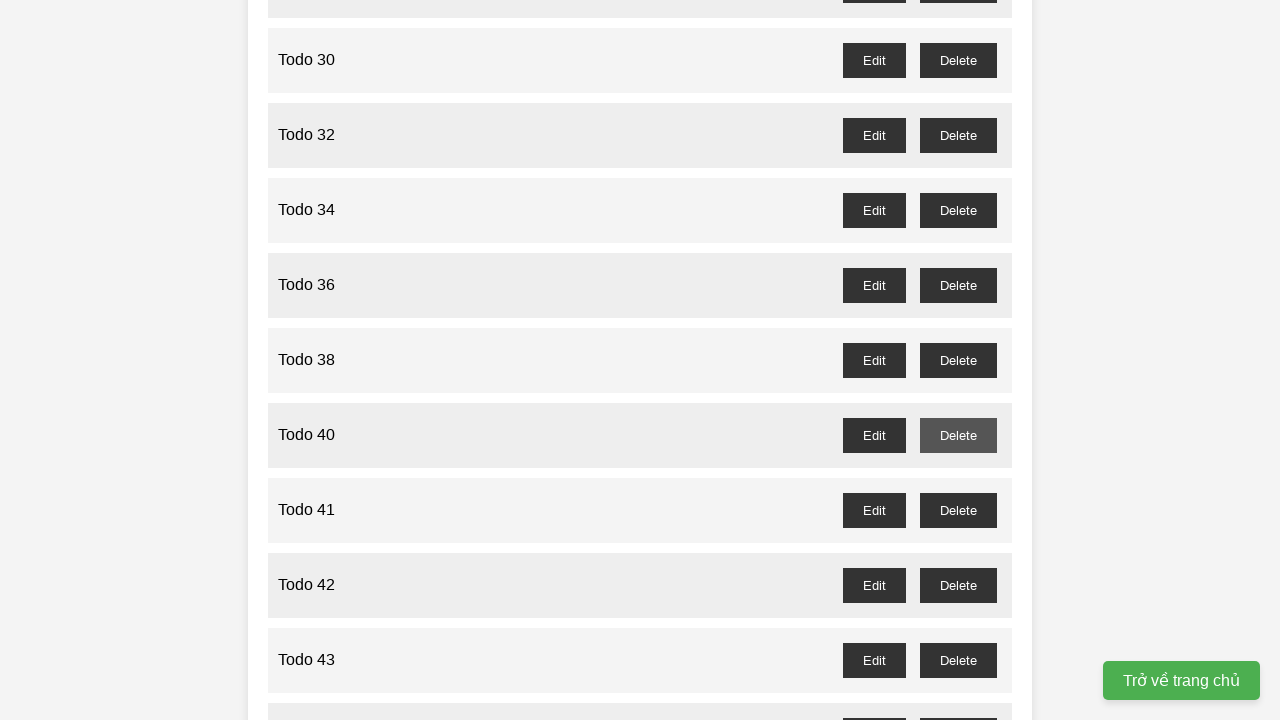

Clicked delete button for odd-numbered Todo 41 at (958, 510) on //button[@id="todo-41-delete"]
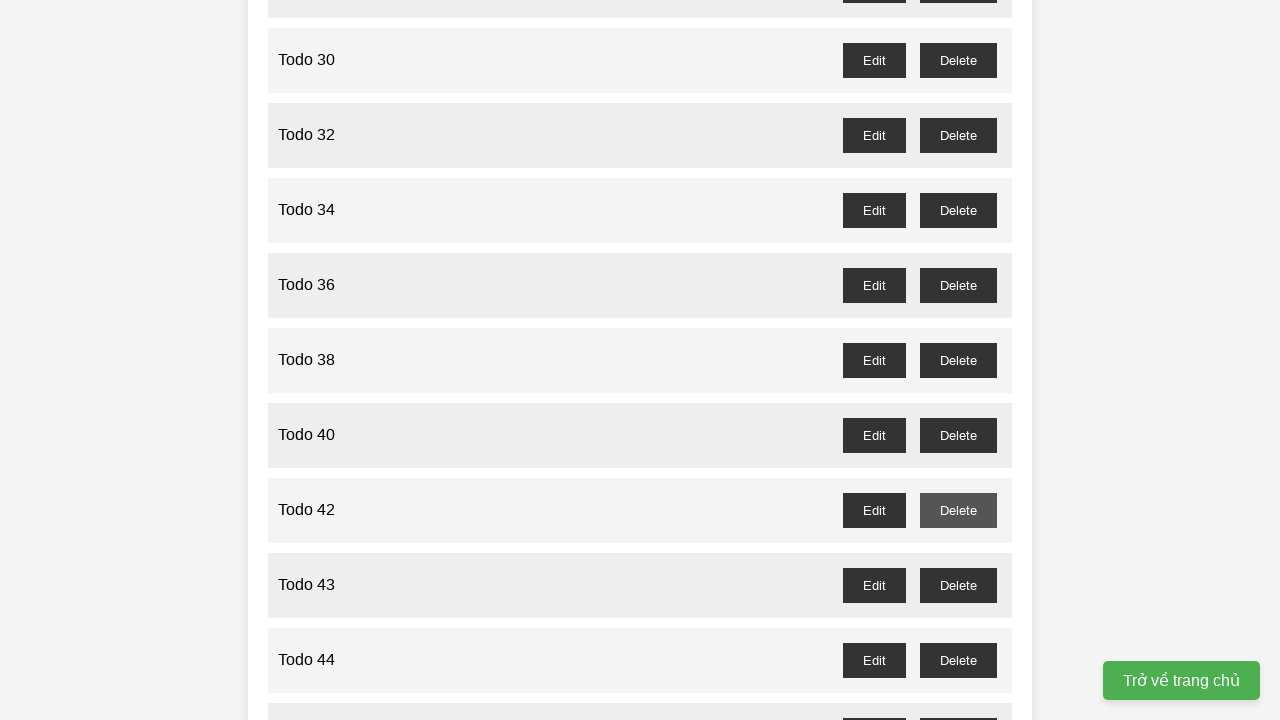

Clicked delete button for odd-numbered Todo 43 at (958, 585) on //button[@id="todo-43-delete"]
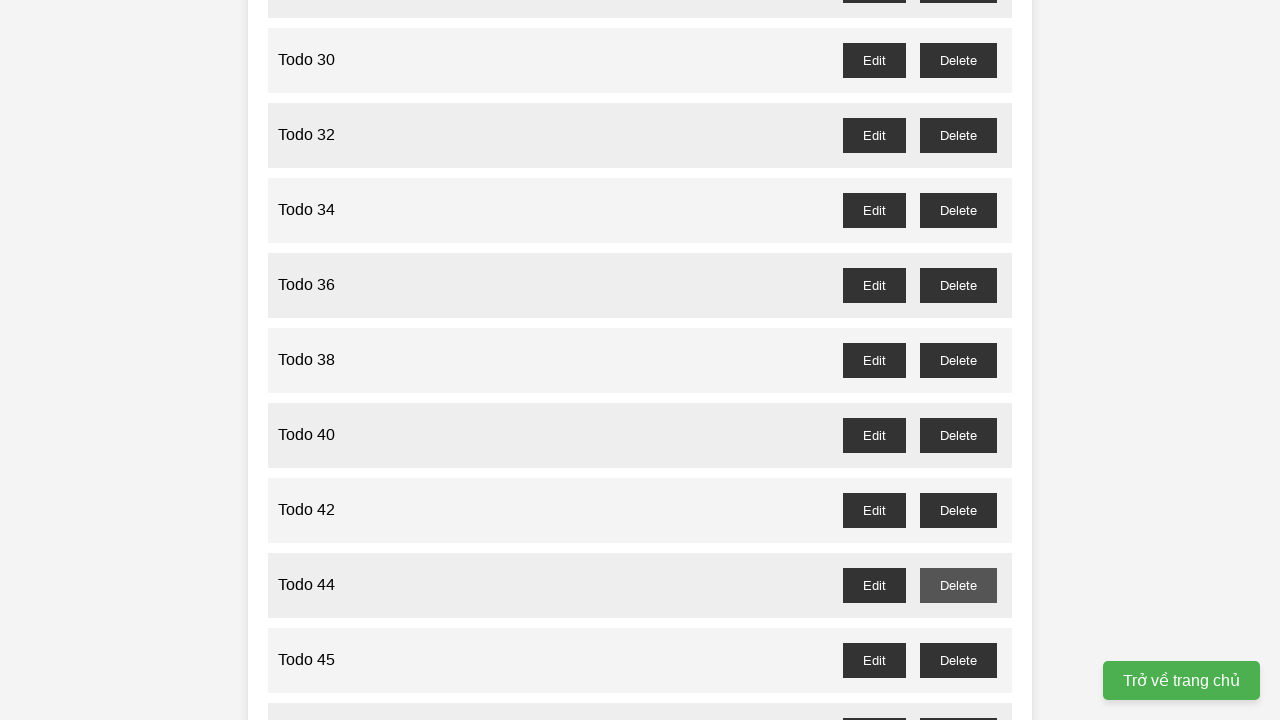

Clicked delete button for odd-numbered Todo 45 at (958, 660) on //button[@id="todo-45-delete"]
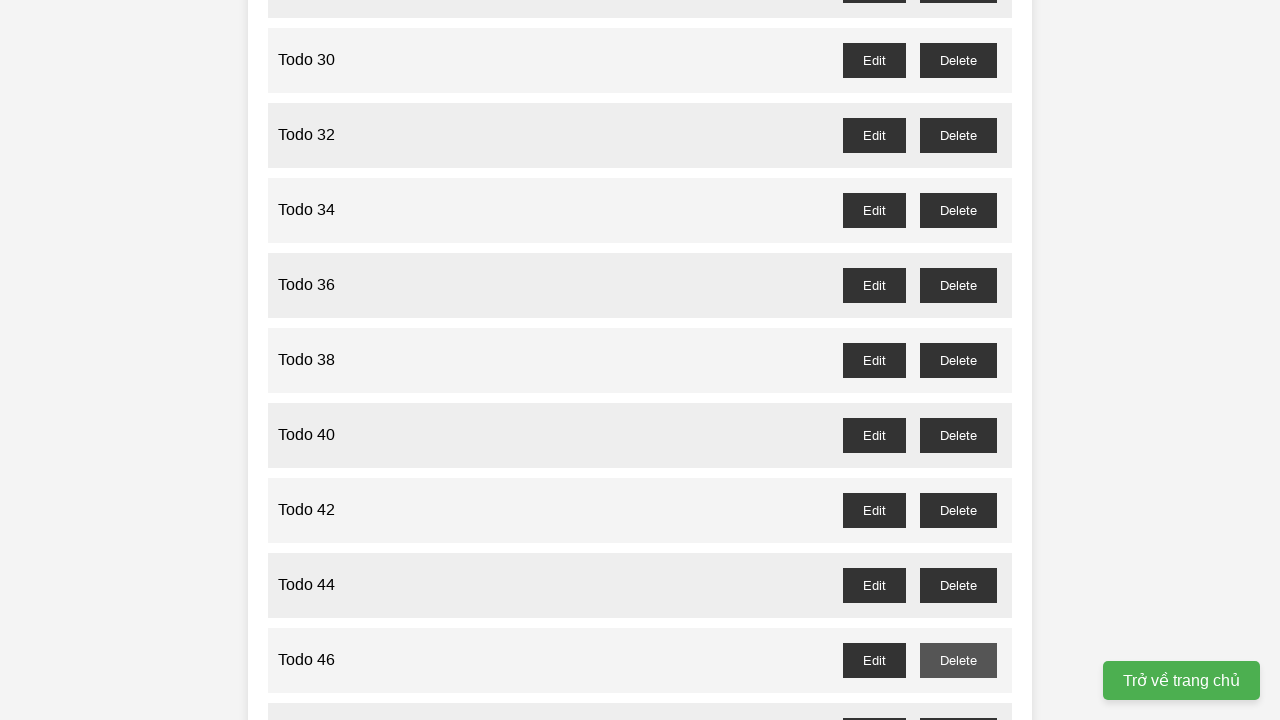

Clicked delete button for odd-numbered Todo 47 at (958, 703) on //button[@id="todo-47-delete"]
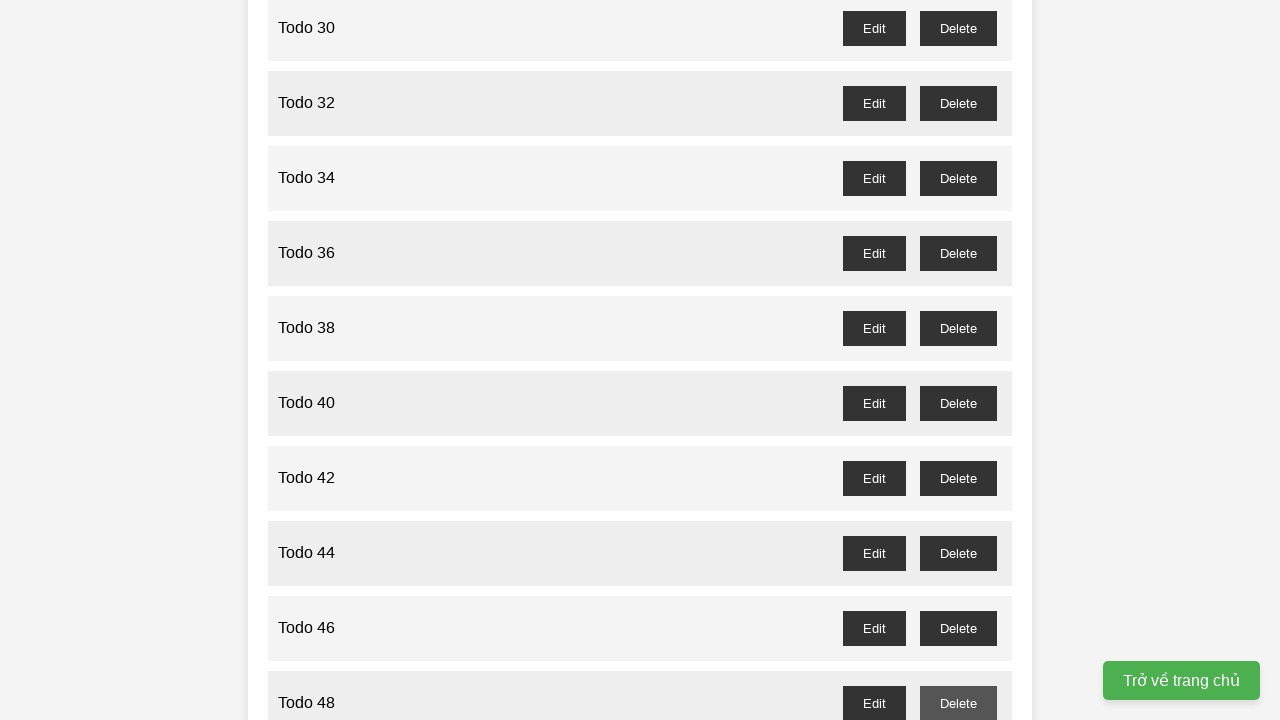

Clicked delete button for odd-numbered Todo 49 at (958, 360) on //button[@id="todo-49-delete"]
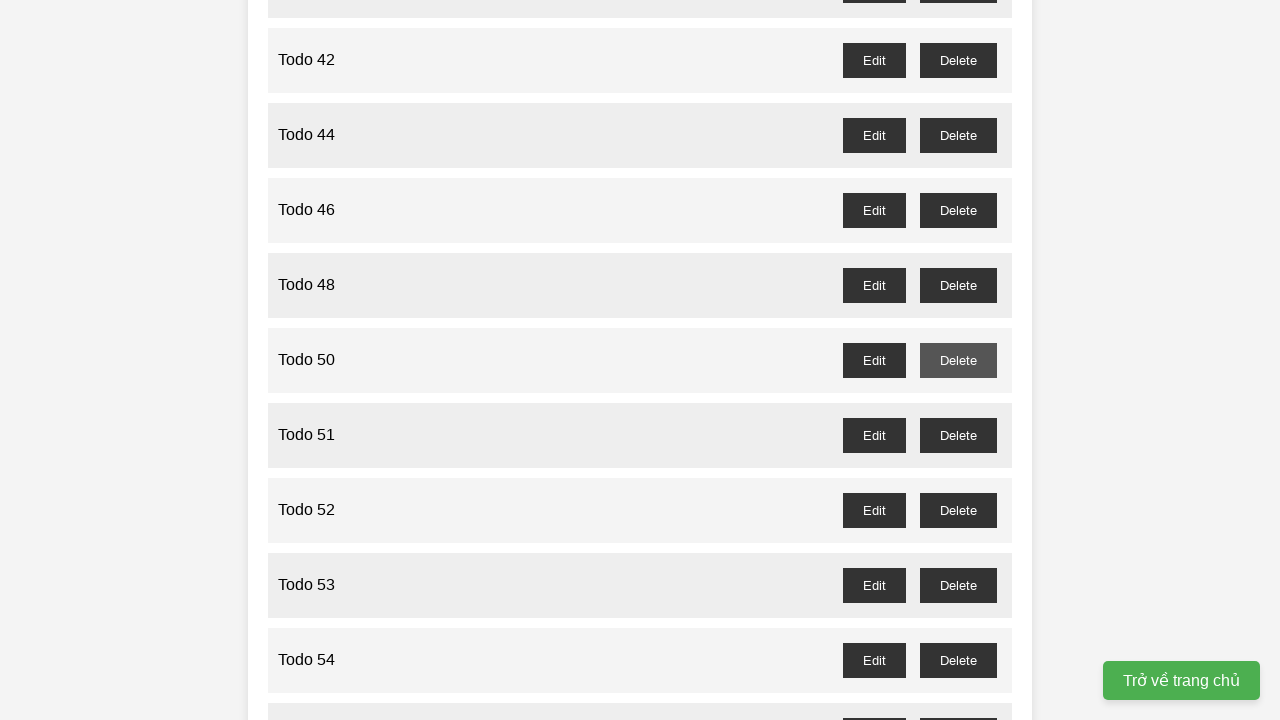

Clicked delete button for odd-numbered Todo 51 at (958, 435) on //button[@id="todo-51-delete"]
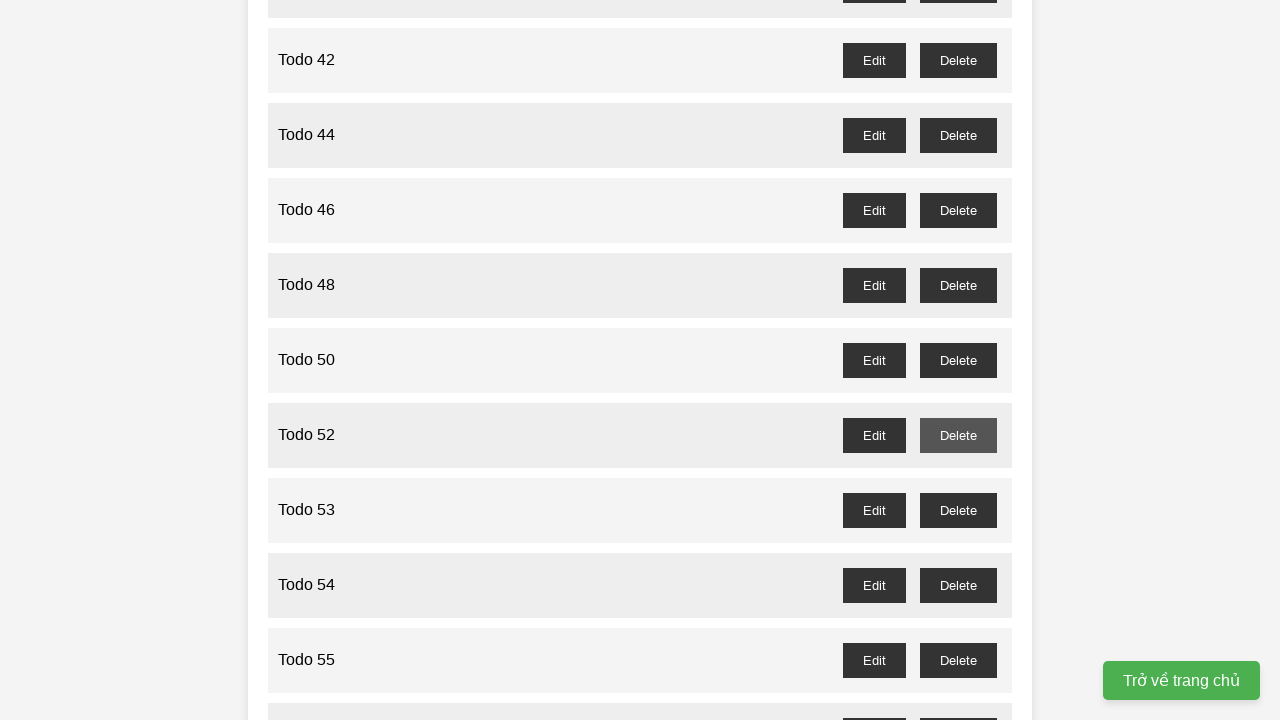

Clicked delete button for odd-numbered Todo 53 at (958, 510) on //button[@id="todo-53-delete"]
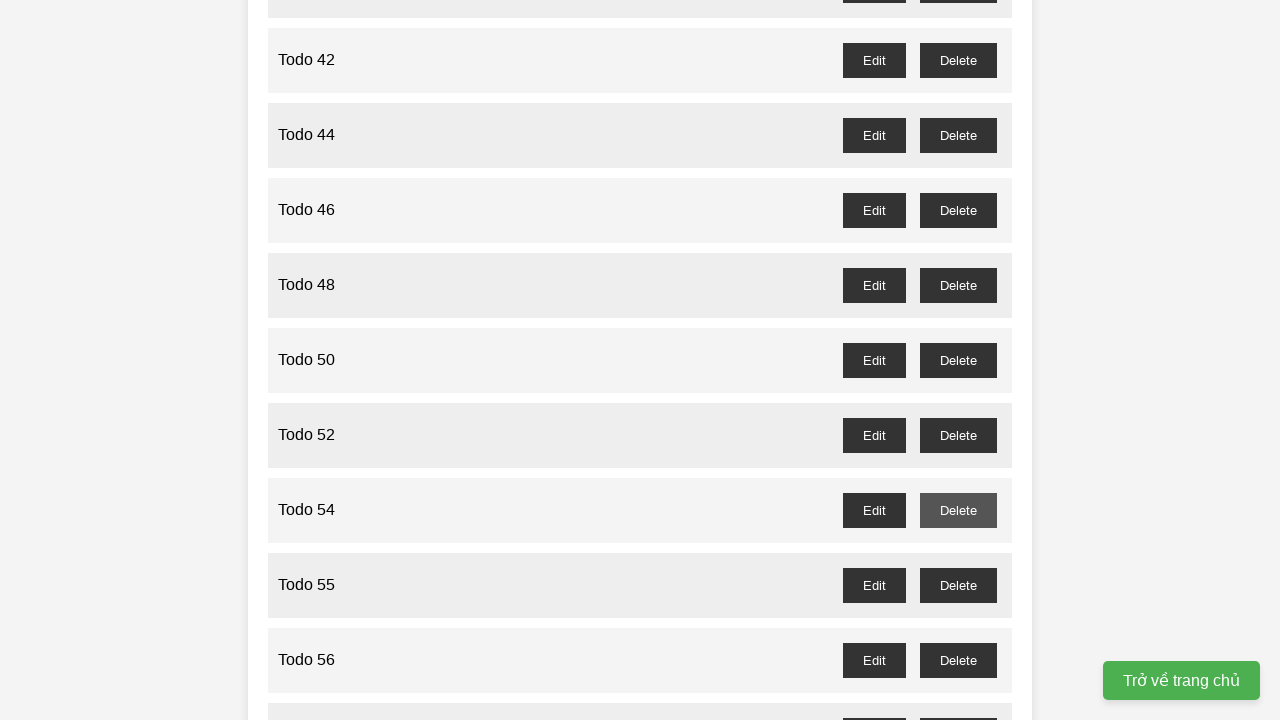

Clicked delete button for odd-numbered Todo 55 at (958, 585) on //button[@id="todo-55-delete"]
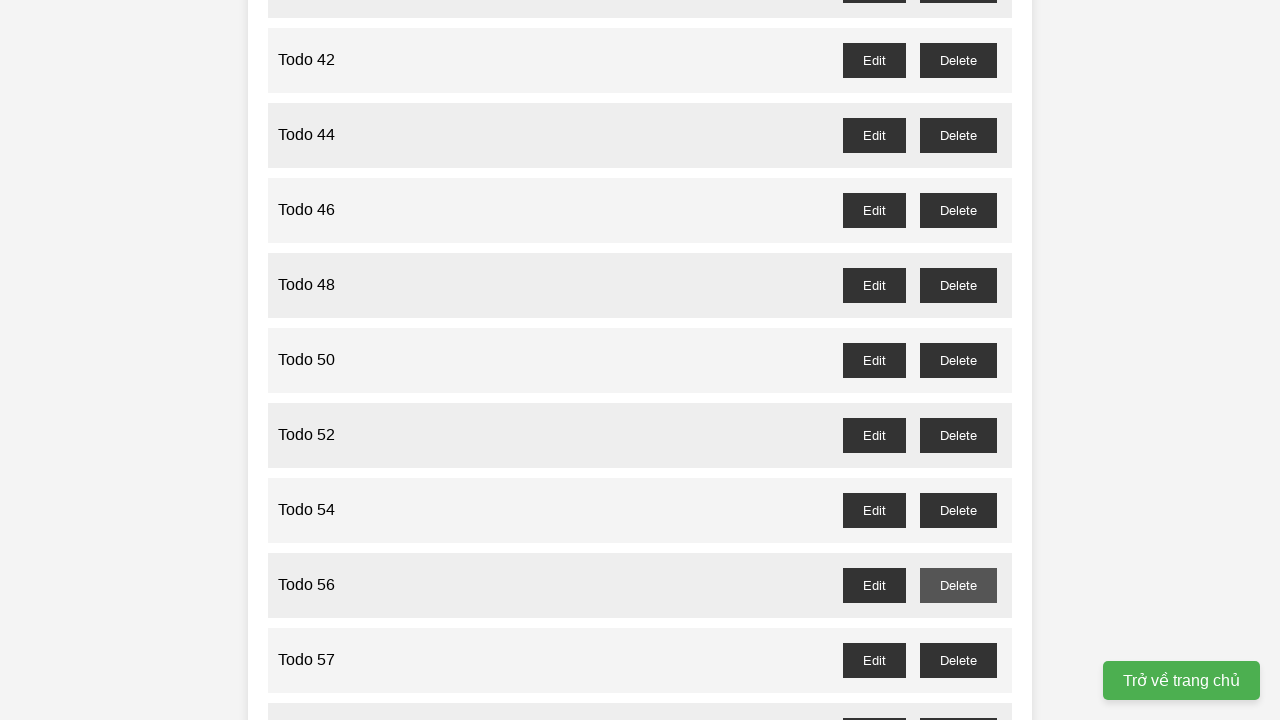

Clicked delete button for odd-numbered Todo 57 at (958, 660) on //button[@id="todo-57-delete"]
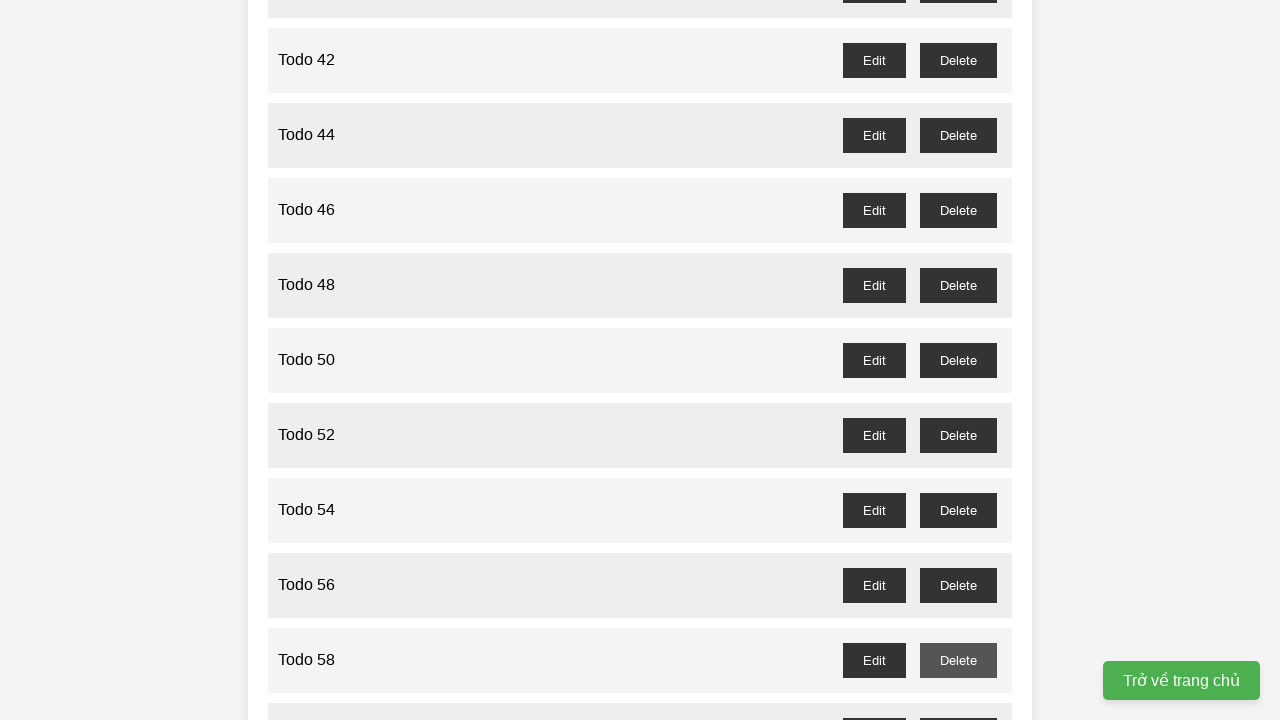

Clicked delete button for odd-numbered Todo 59 at (958, 703) on //button[@id="todo-59-delete"]
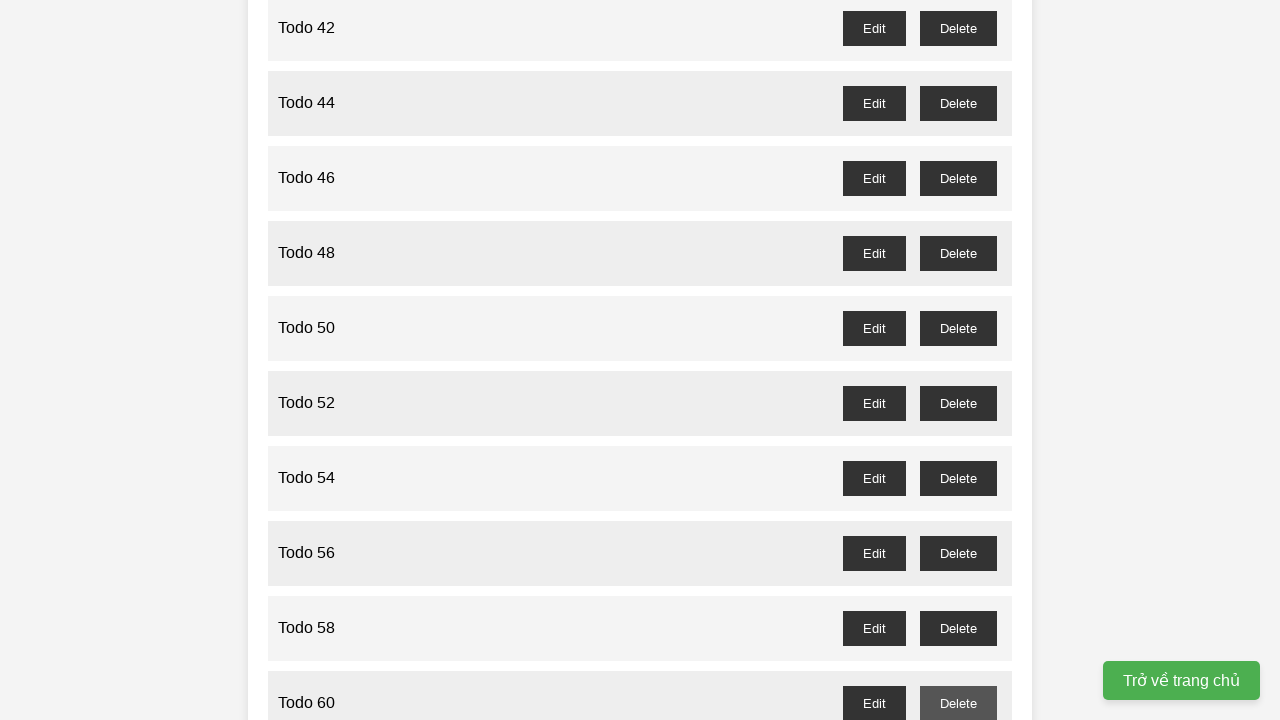

Clicked delete button for odd-numbered Todo 61 at (958, 360) on //button[@id="todo-61-delete"]
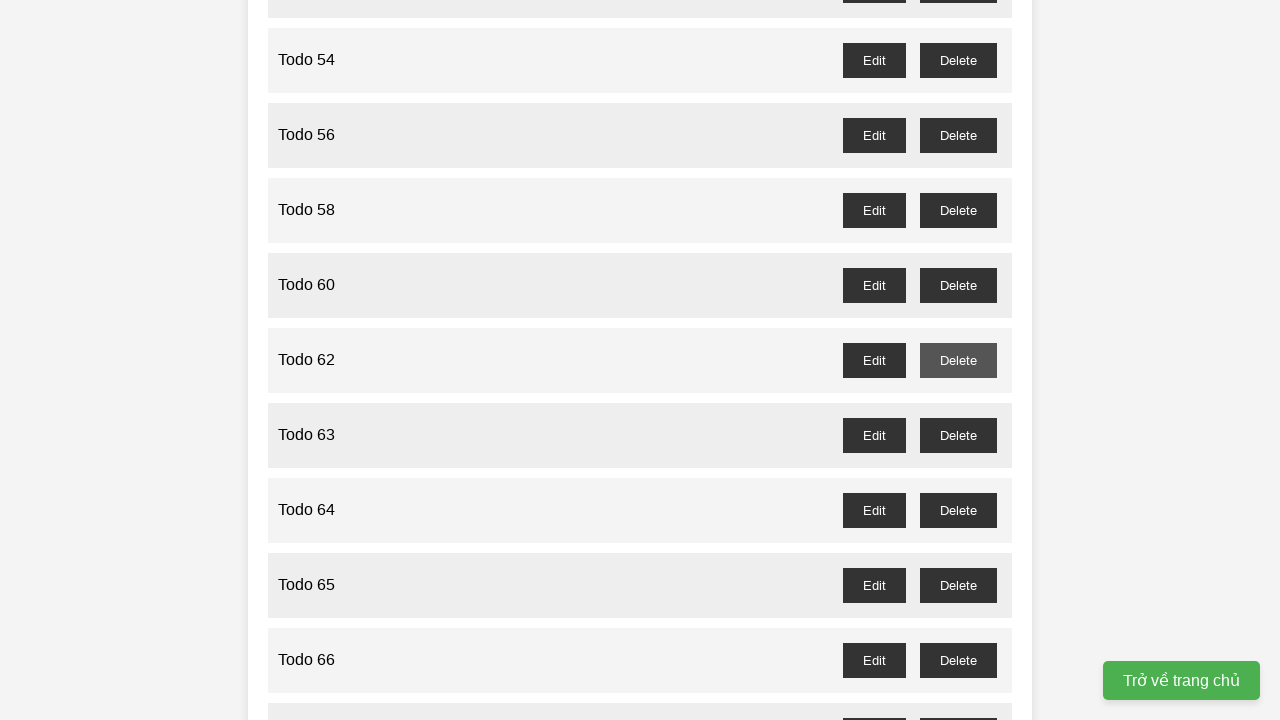

Clicked delete button for odd-numbered Todo 63 at (958, 435) on //button[@id="todo-63-delete"]
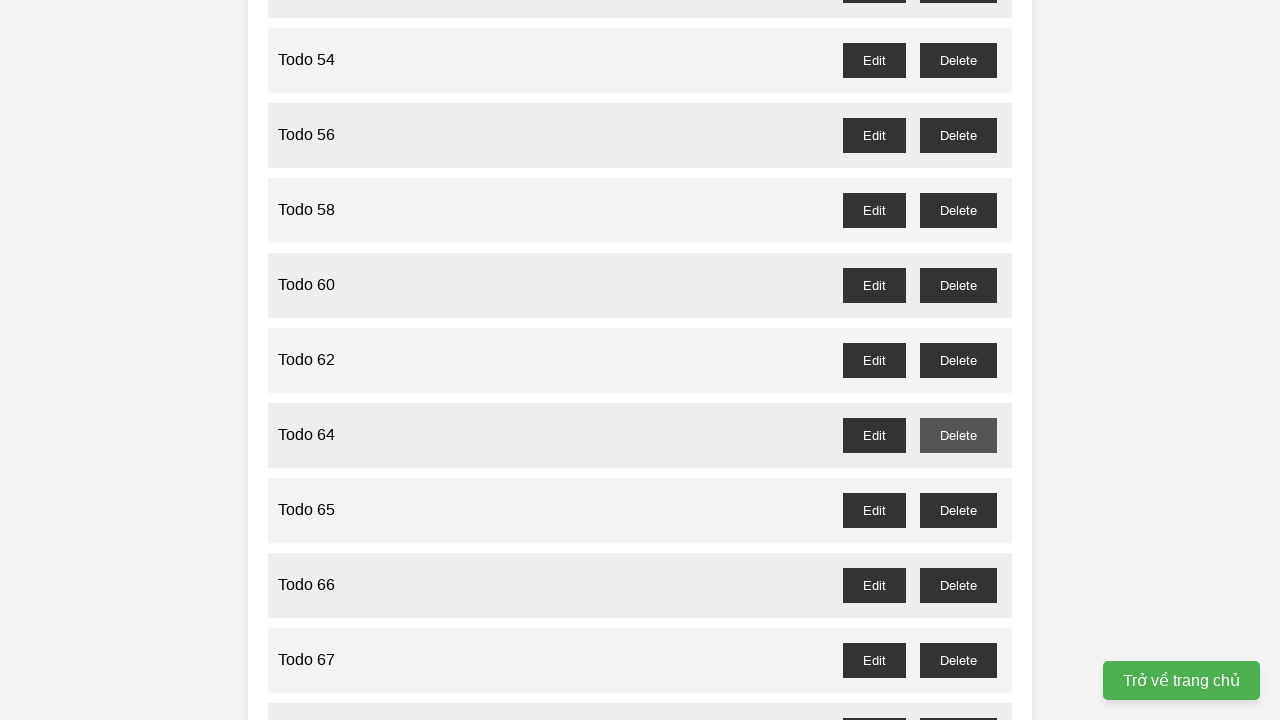

Clicked delete button for odd-numbered Todo 65 at (958, 510) on //button[@id="todo-65-delete"]
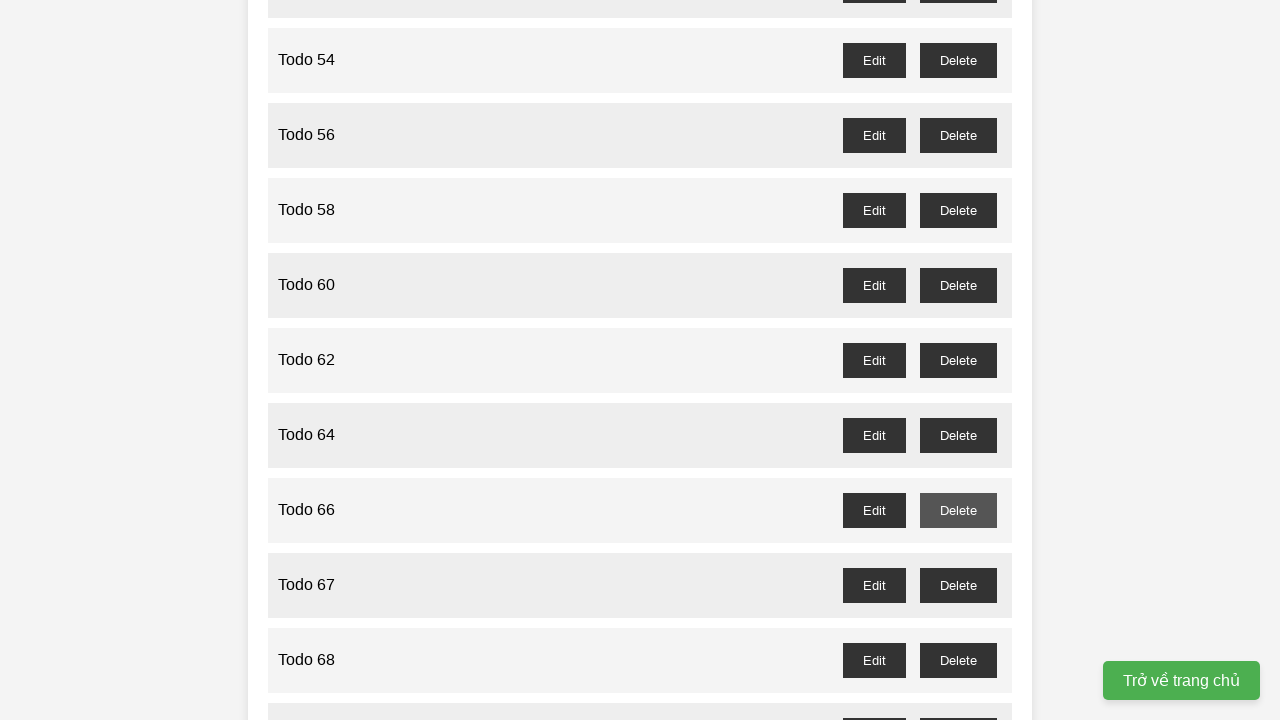

Clicked delete button for odd-numbered Todo 67 at (958, 585) on //button[@id="todo-67-delete"]
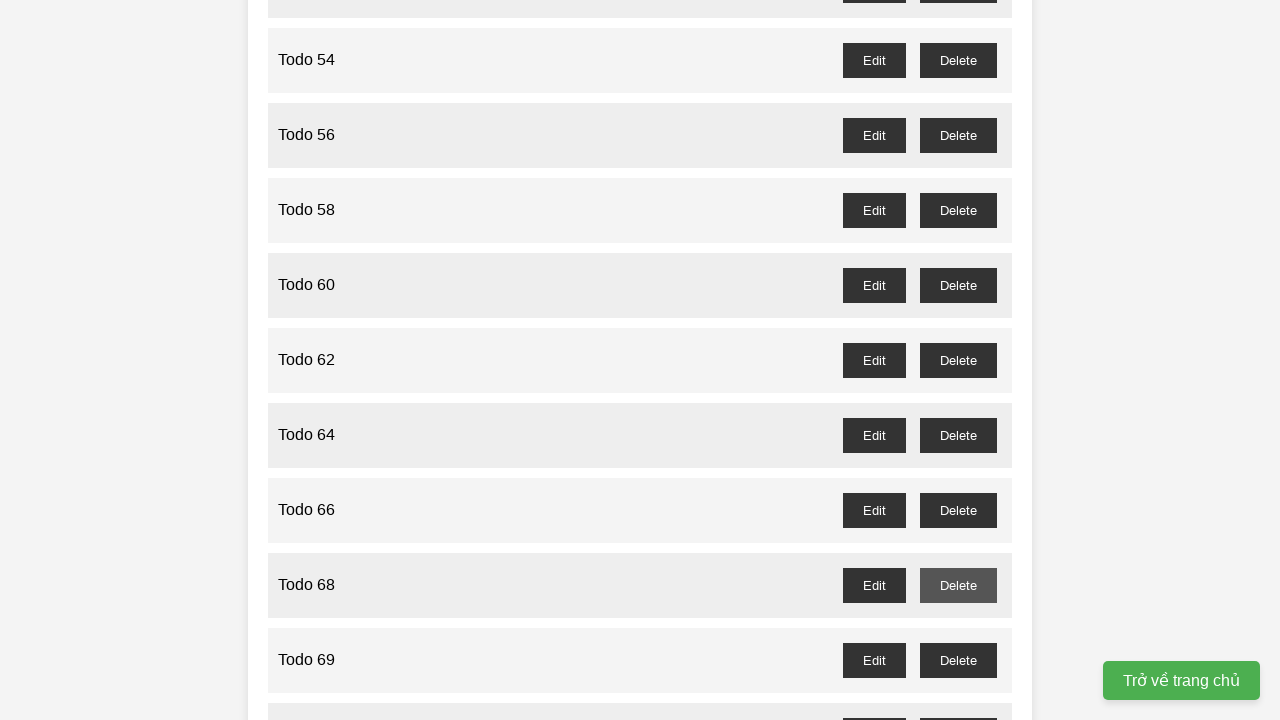

Clicked delete button for odd-numbered Todo 69 at (958, 660) on //button[@id="todo-69-delete"]
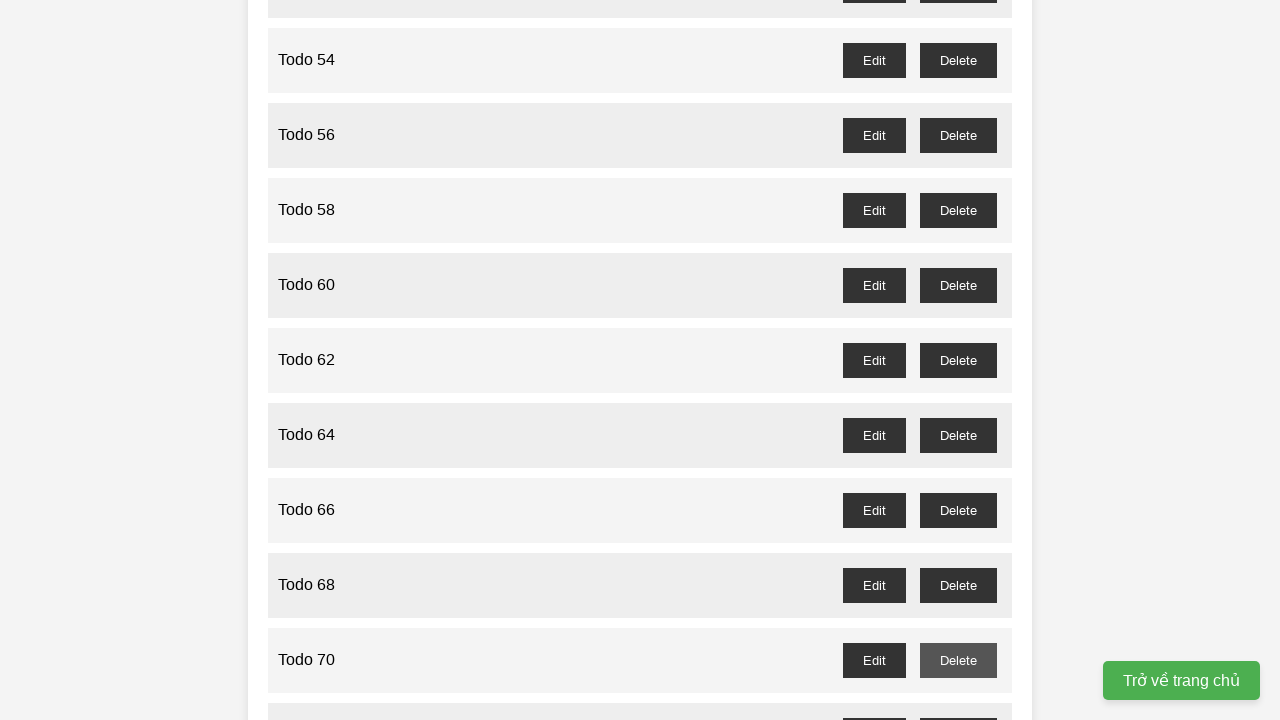

Clicked delete button for odd-numbered Todo 71 at (958, 703) on //button[@id="todo-71-delete"]
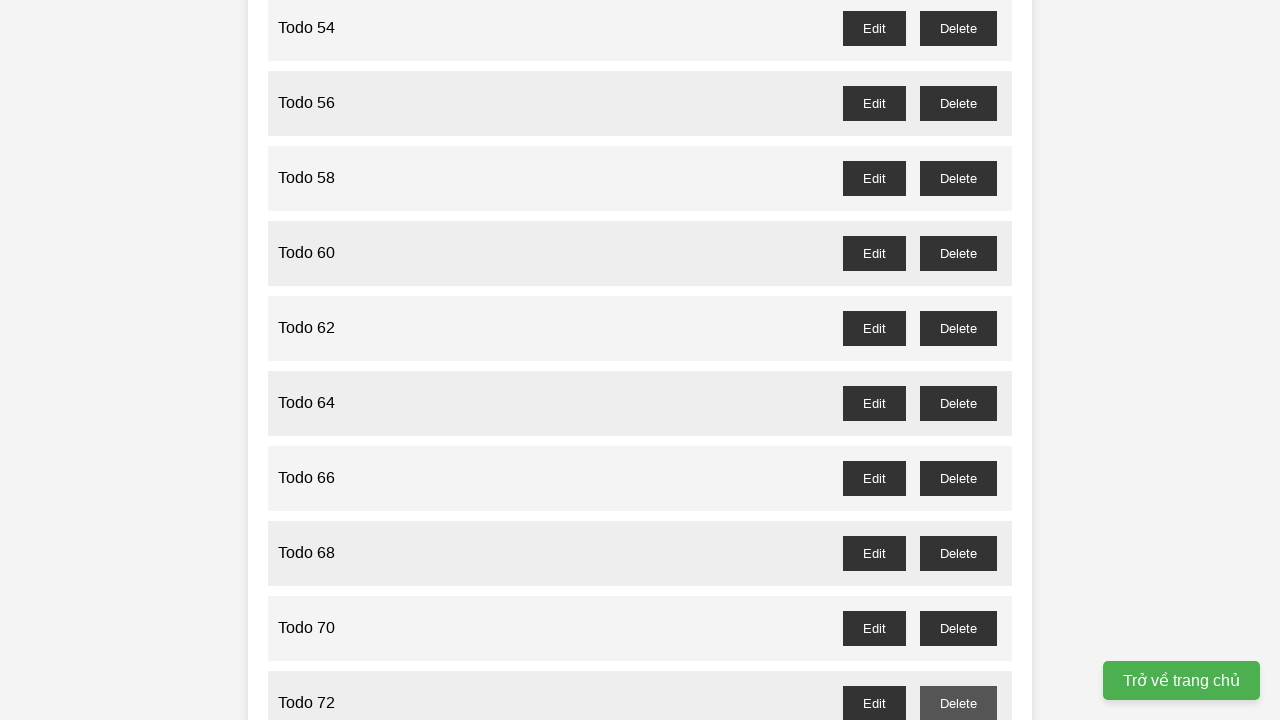

Clicked delete button for odd-numbered Todo 73 at (958, 360) on //button[@id="todo-73-delete"]
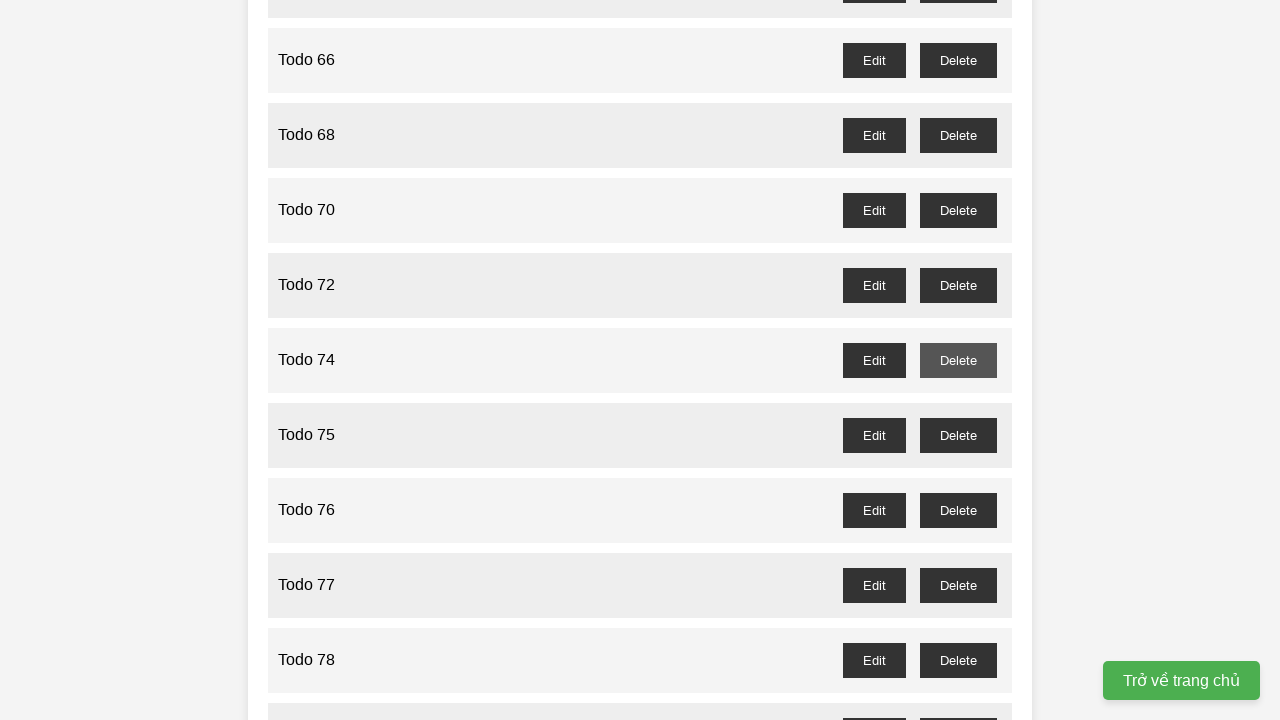

Clicked delete button for odd-numbered Todo 75 at (958, 435) on //button[@id="todo-75-delete"]
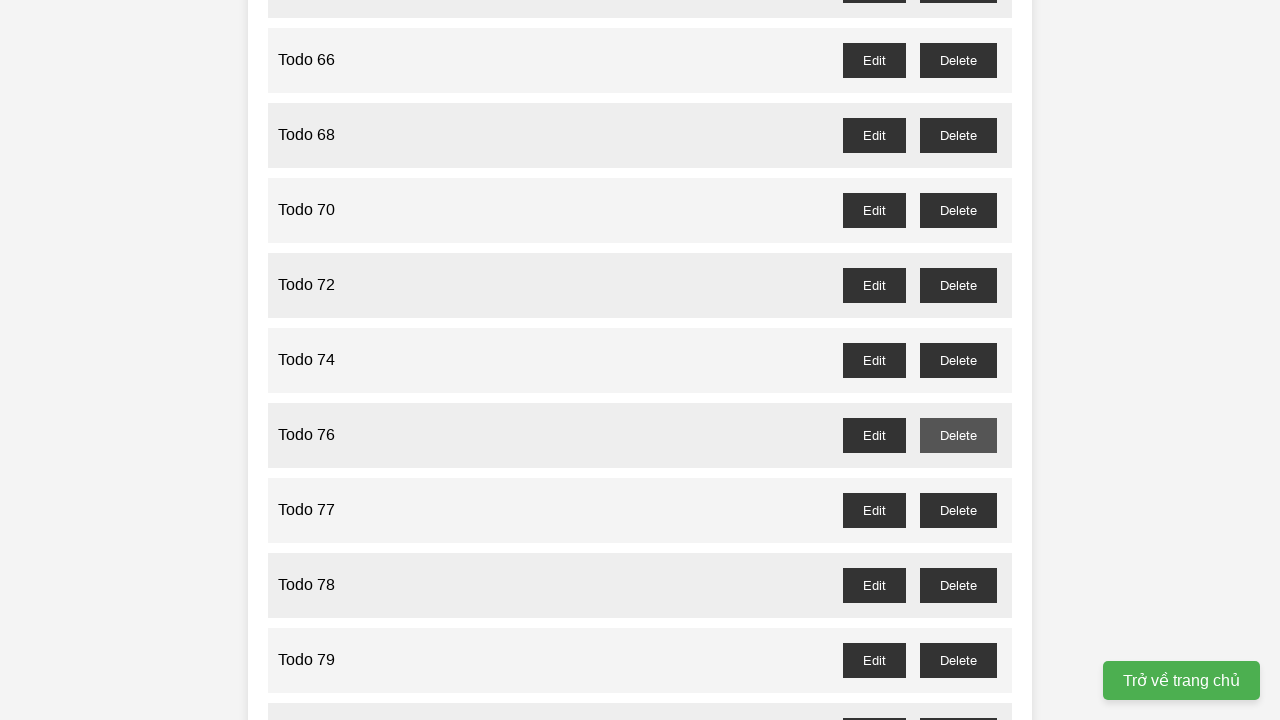

Clicked delete button for odd-numbered Todo 77 at (958, 510) on //button[@id="todo-77-delete"]
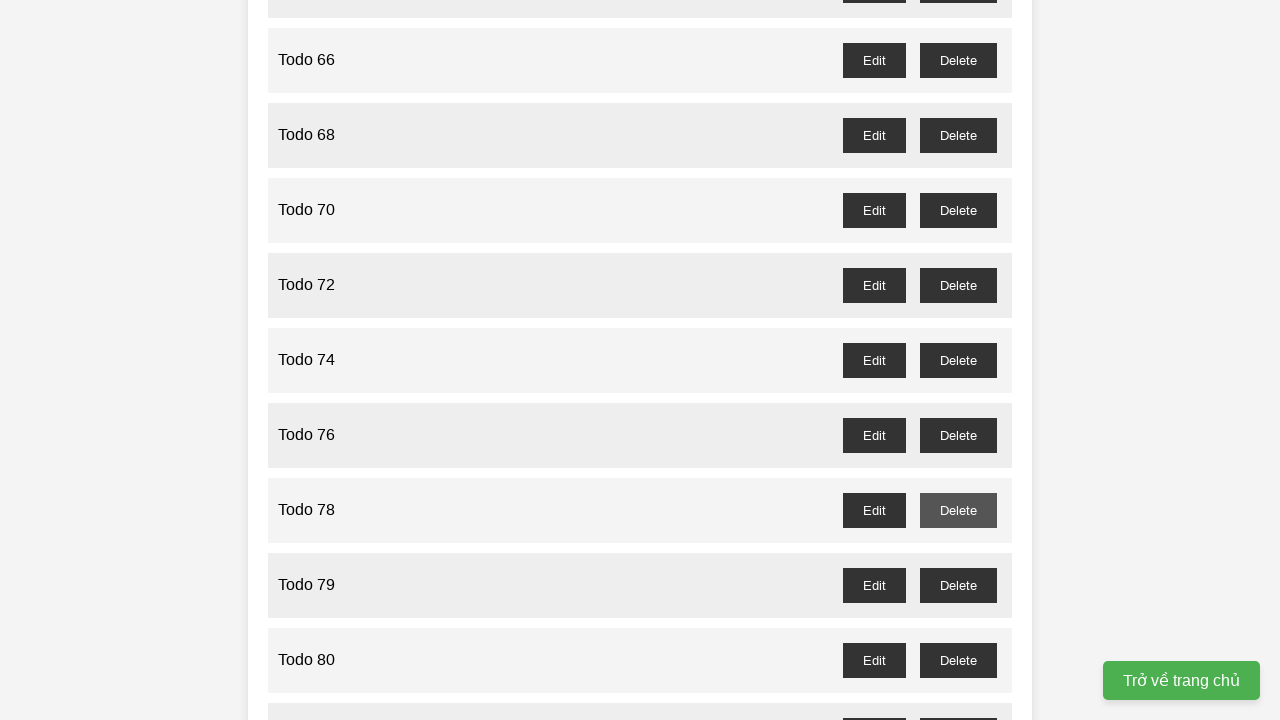

Clicked delete button for odd-numbered Todo 79 at (958, 585) on //button[@id="todo-79-delete"]
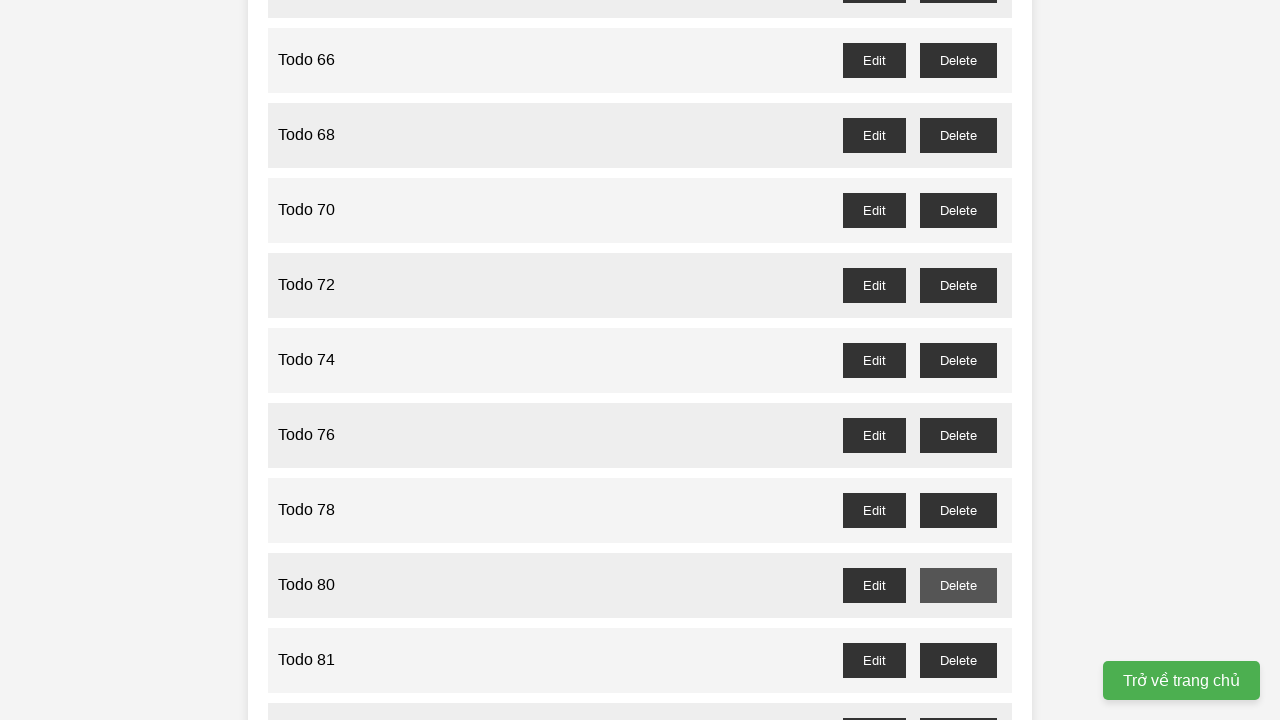

Clicked delete button for odd-numbered Todo 81 at (958, 660) on //button[@id="todo-81-delete"]
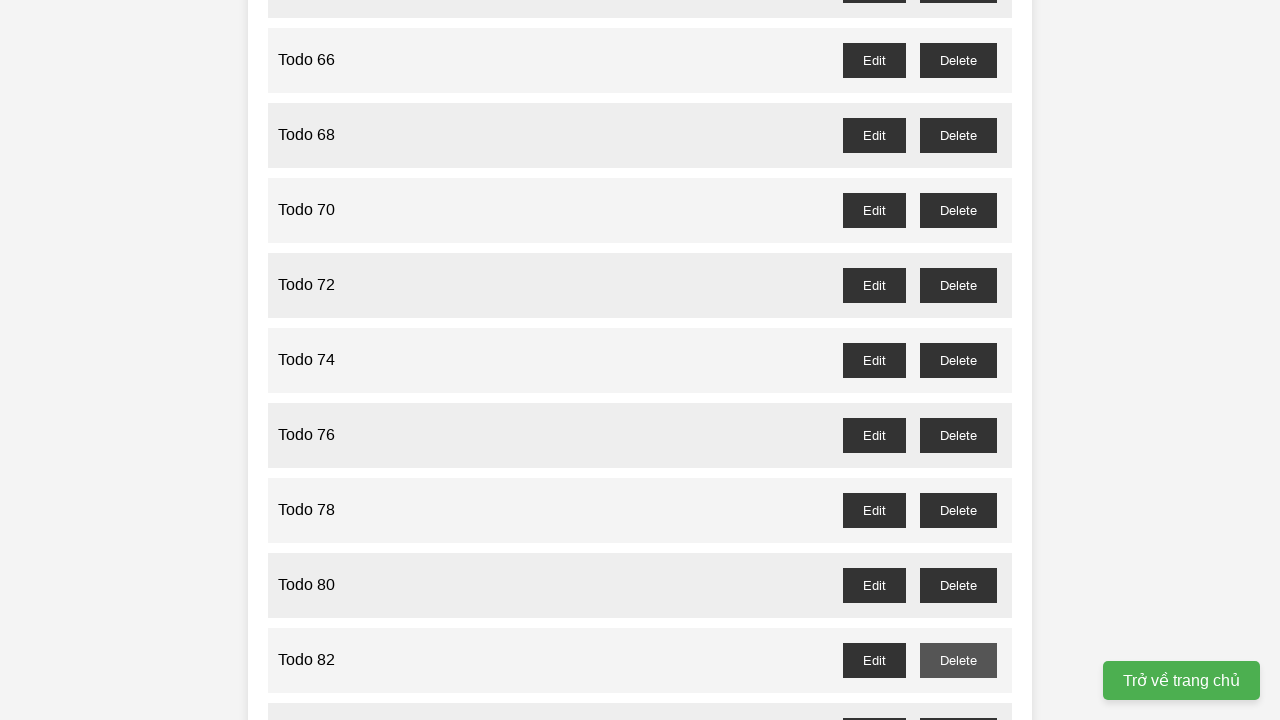

Clicked delete button for odd-numbered Todo 83 at (958, 703) on //button[@id="todo-83-delete"]
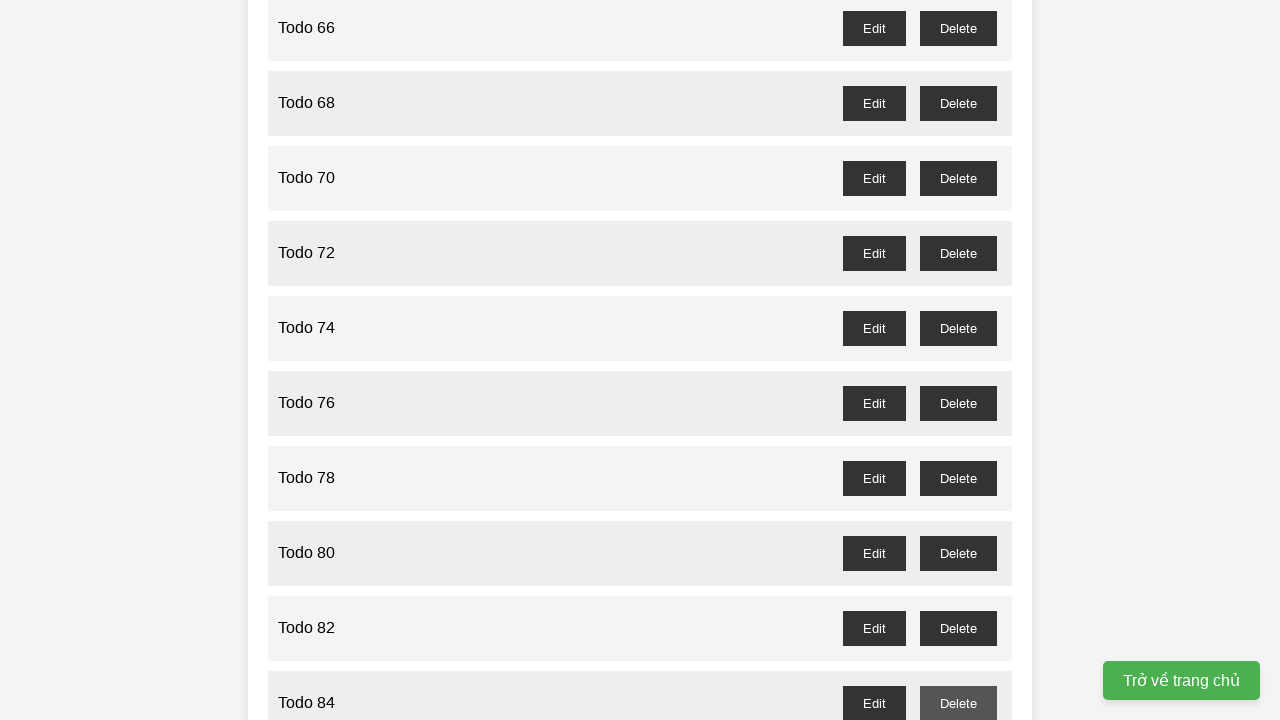

Clicked delete button for odd-numbered Todo 85 at (958, 360) on //button[@id="todo-85-delete"]
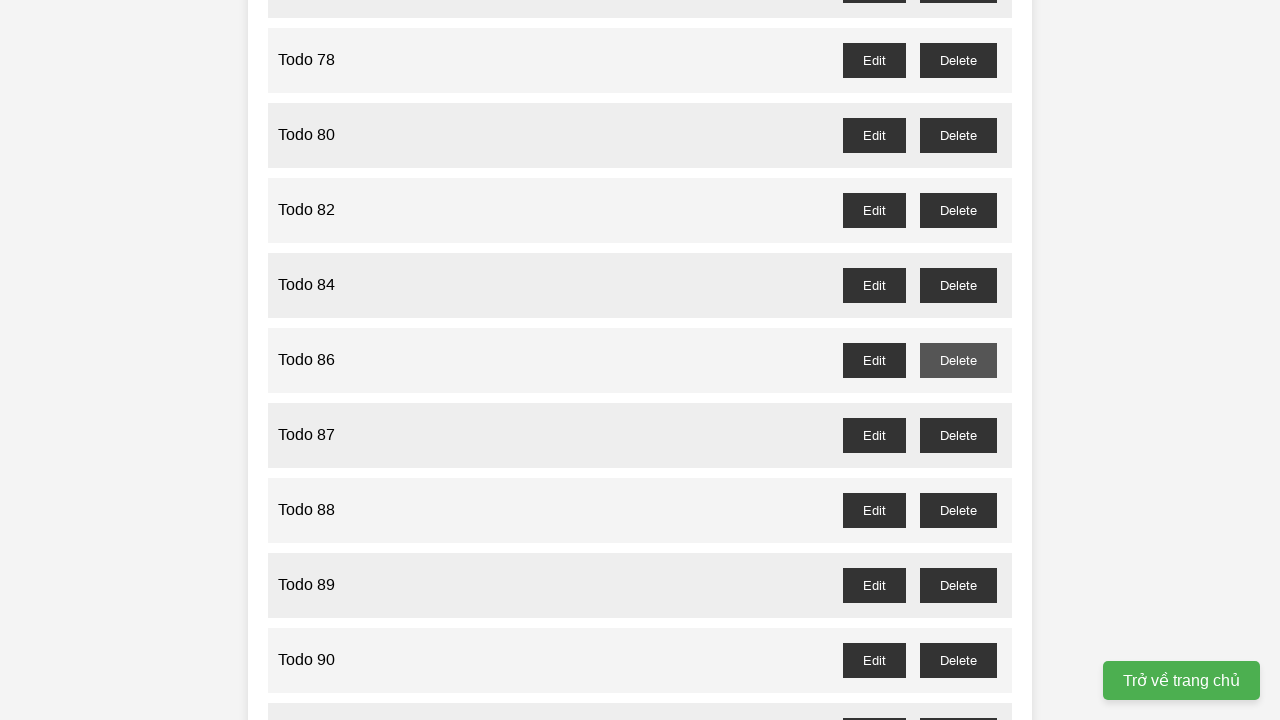

Clicked delete button for odd-numbered Todo 87 at (958, 435) on //button[@id="todo-87-delete"]
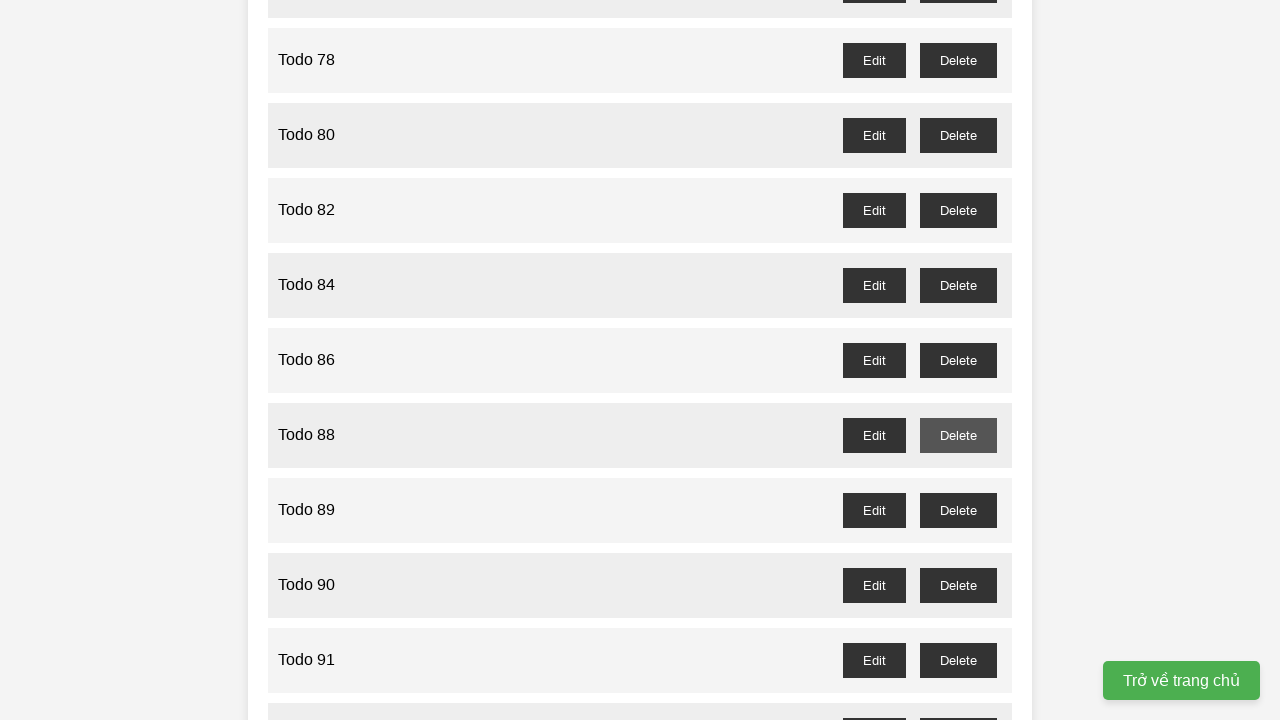

Clicked delete button for odd-numbered Todo 89 at (958, 510) on //button[@id="todo-89-delete"]
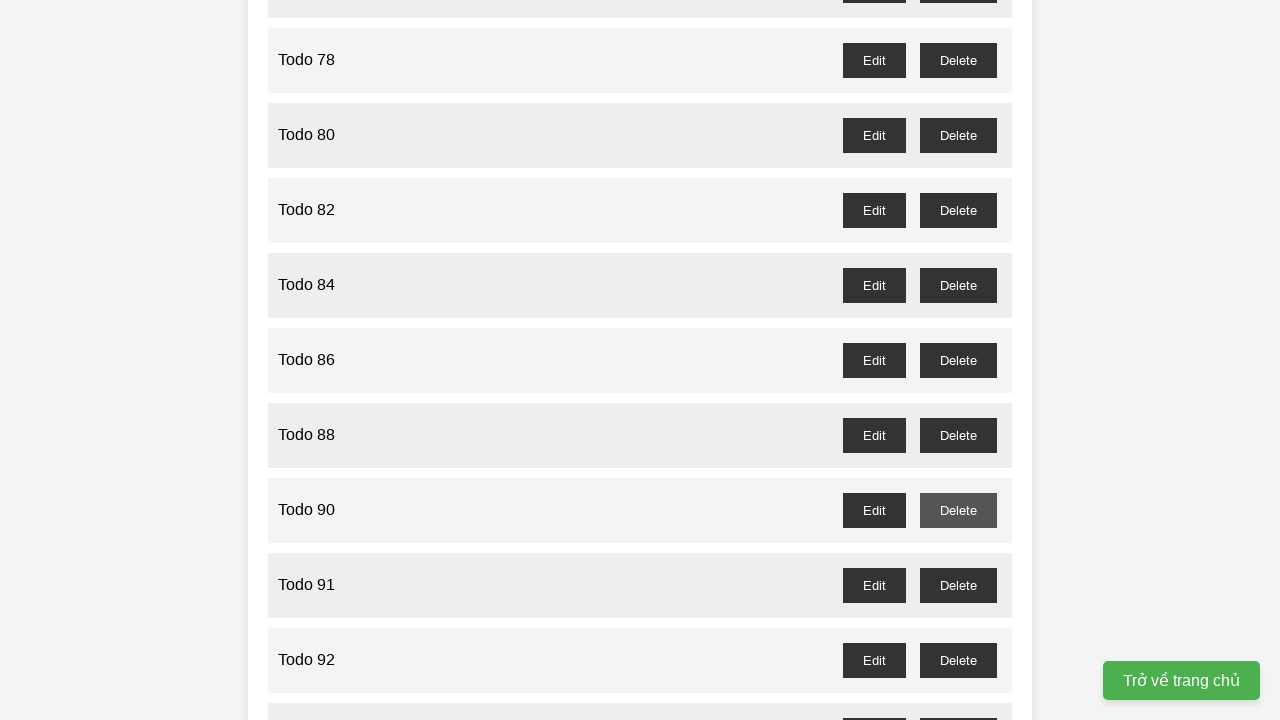

Clicked delete button for odd-numbered Todo 91 at (958, 585) on //button[@id="todo-91-delete"]
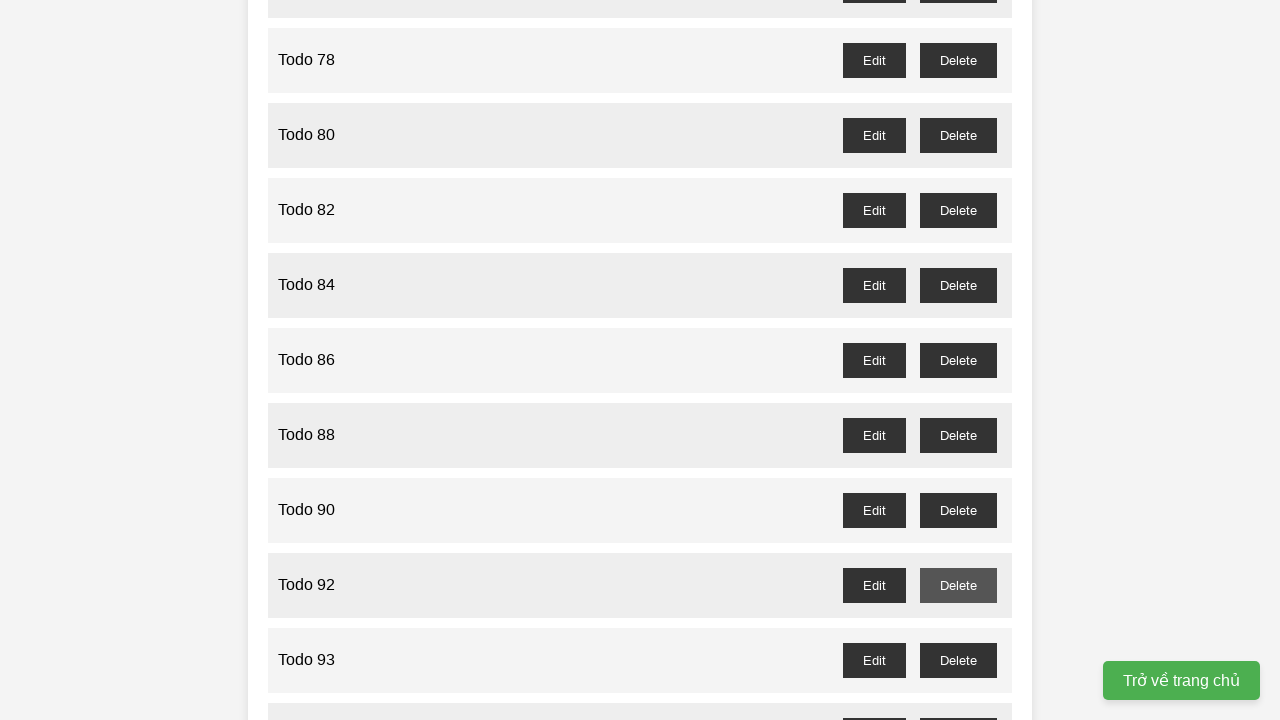

Clicked delete button for odd-numbered Todo 93 at (958, 660) on //button[@id="todo-93-delete"]
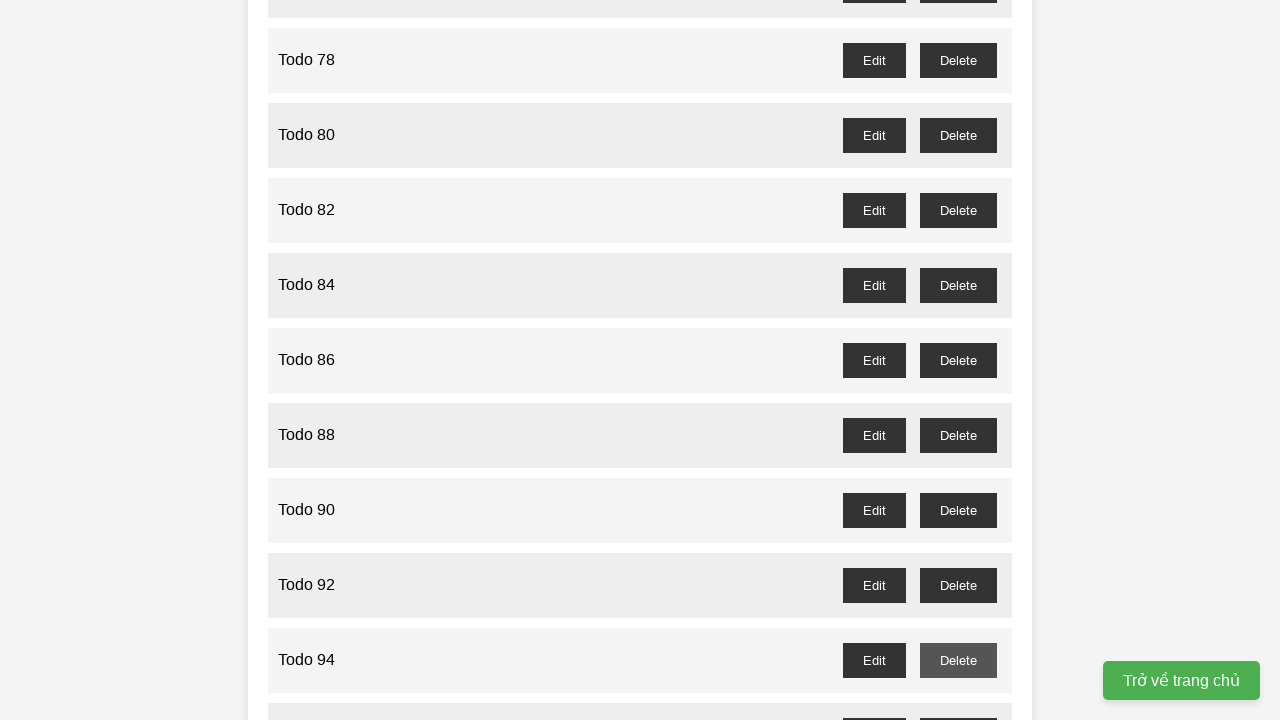

Clicked delete button for odd-numbered Todo 95 at (958, 703) on //button[@id="todo-95-delete"]
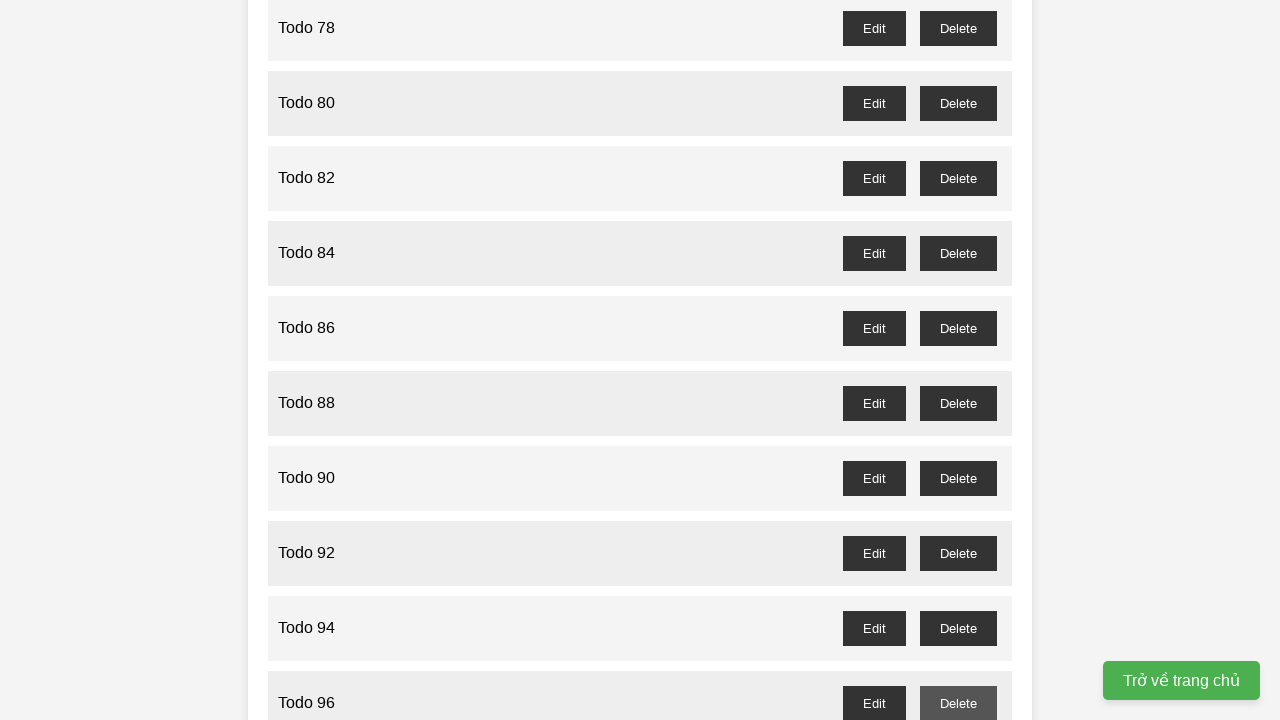

Clicked delete button for odd-numbered Todo 97 at (958, 406) on //button[@id="todo-97-delete"]
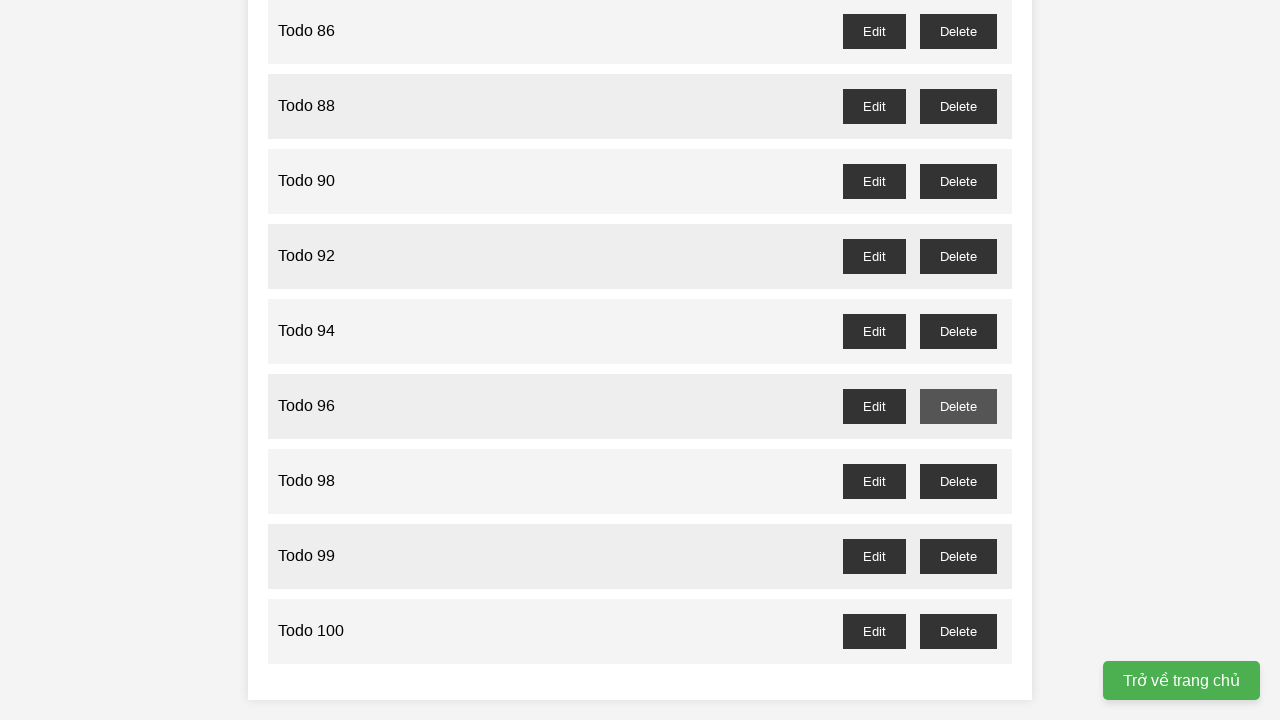

Clicked delete button for odd-numbered Todo 99 at (958, 556) on //button[@id="todo-99-delete"]
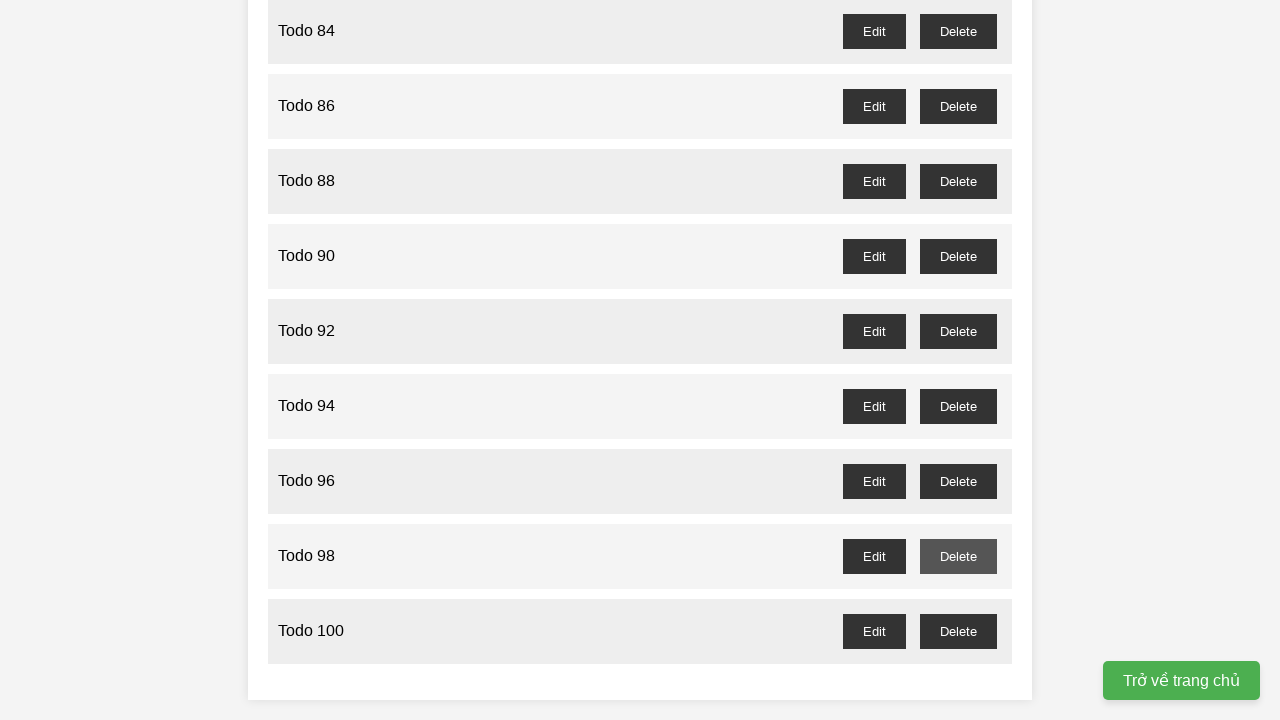

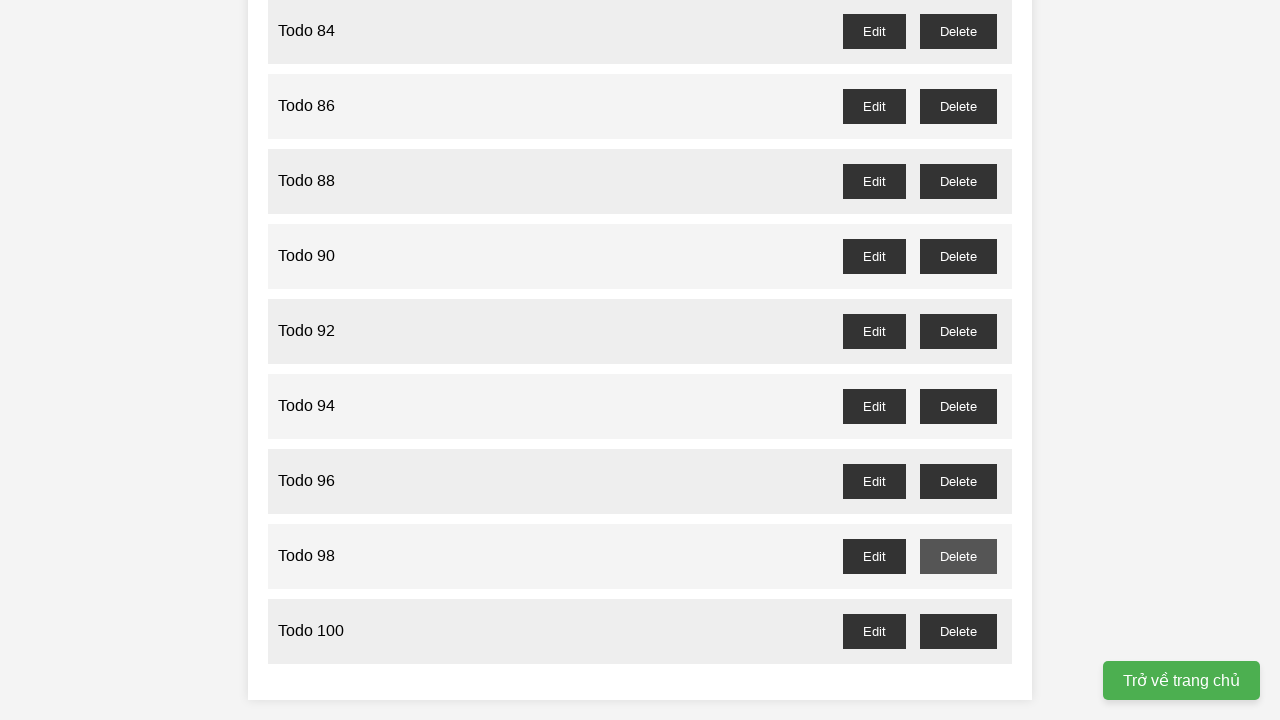